Navigates to Glastonbury ticket extras page and repeatedly refreshes while waiting in a queue until a postcode field becomes available, indicating the queue has ended.

Starting URL: https://glastonbury.seetickets.com/content/extras

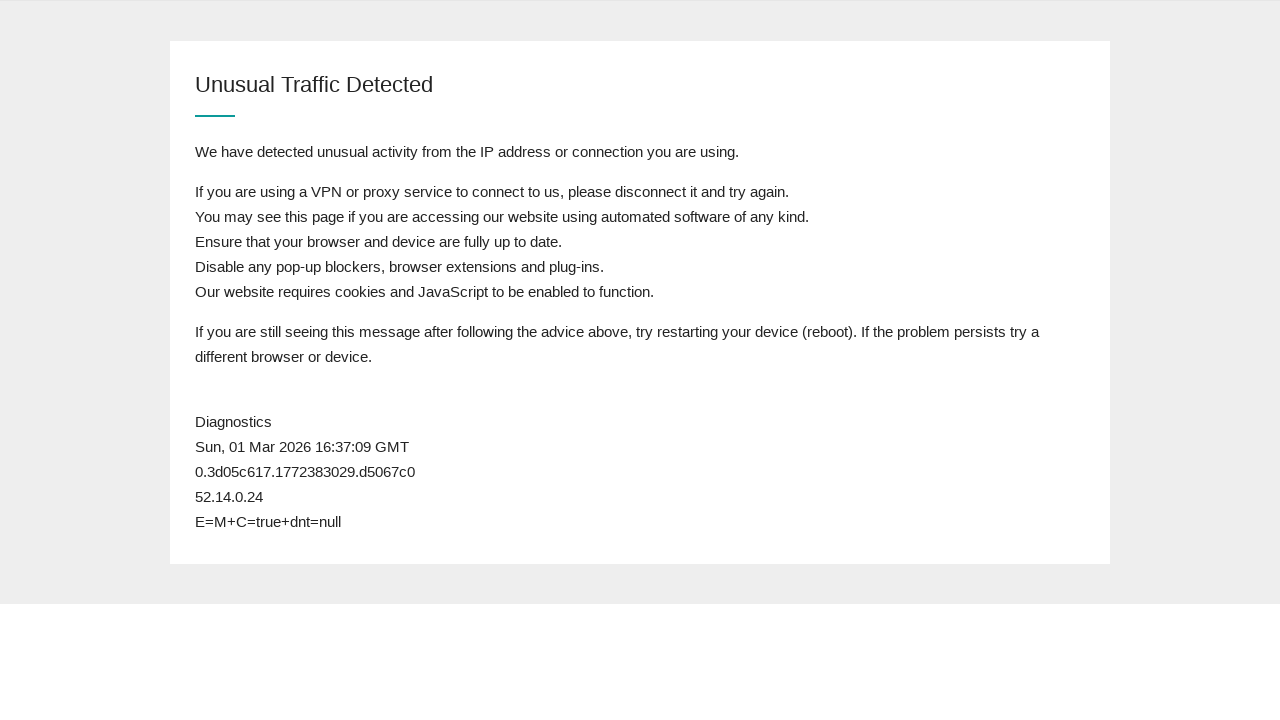

Waited for page body to load initially
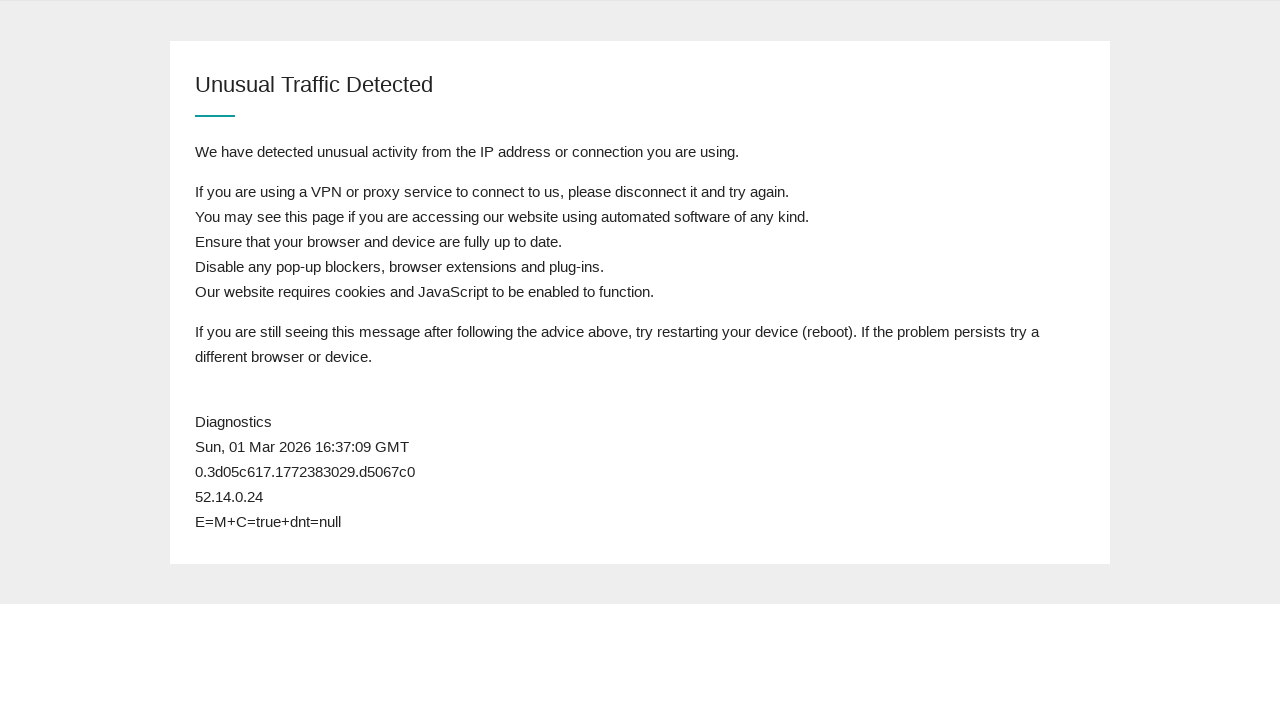

Refreshed page (attempt 1)
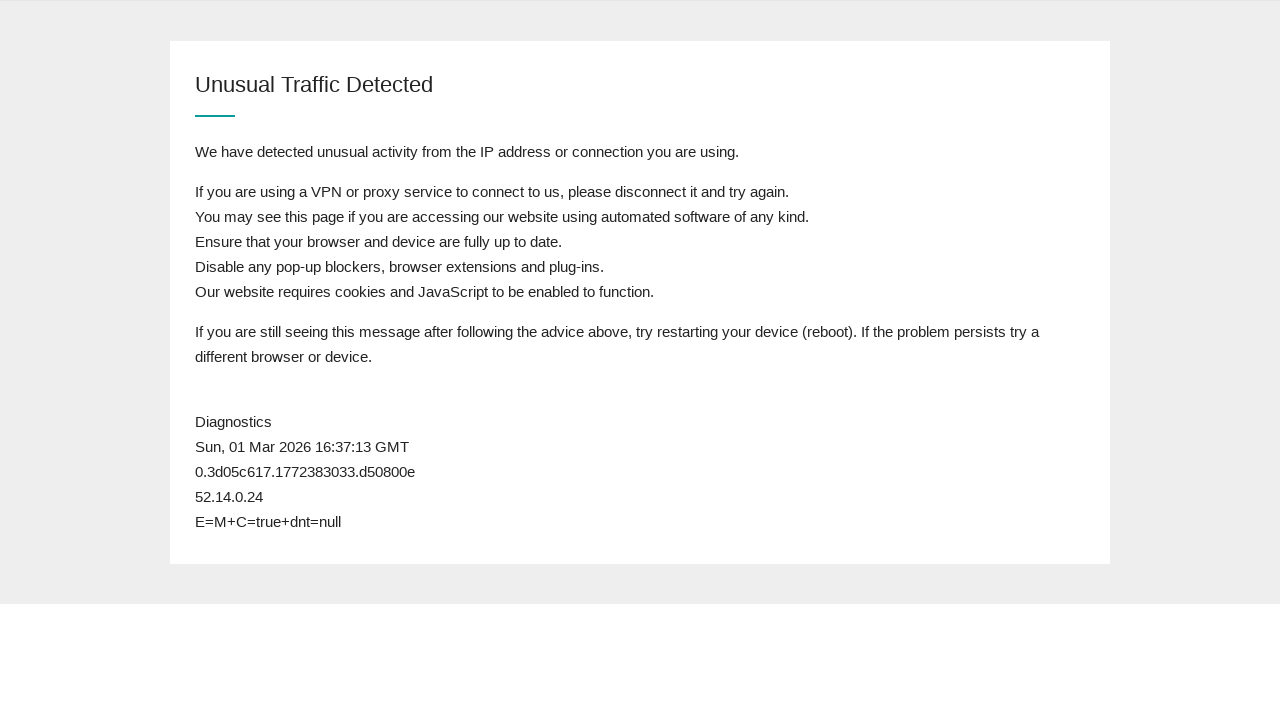

Waited for page body to load after refresh
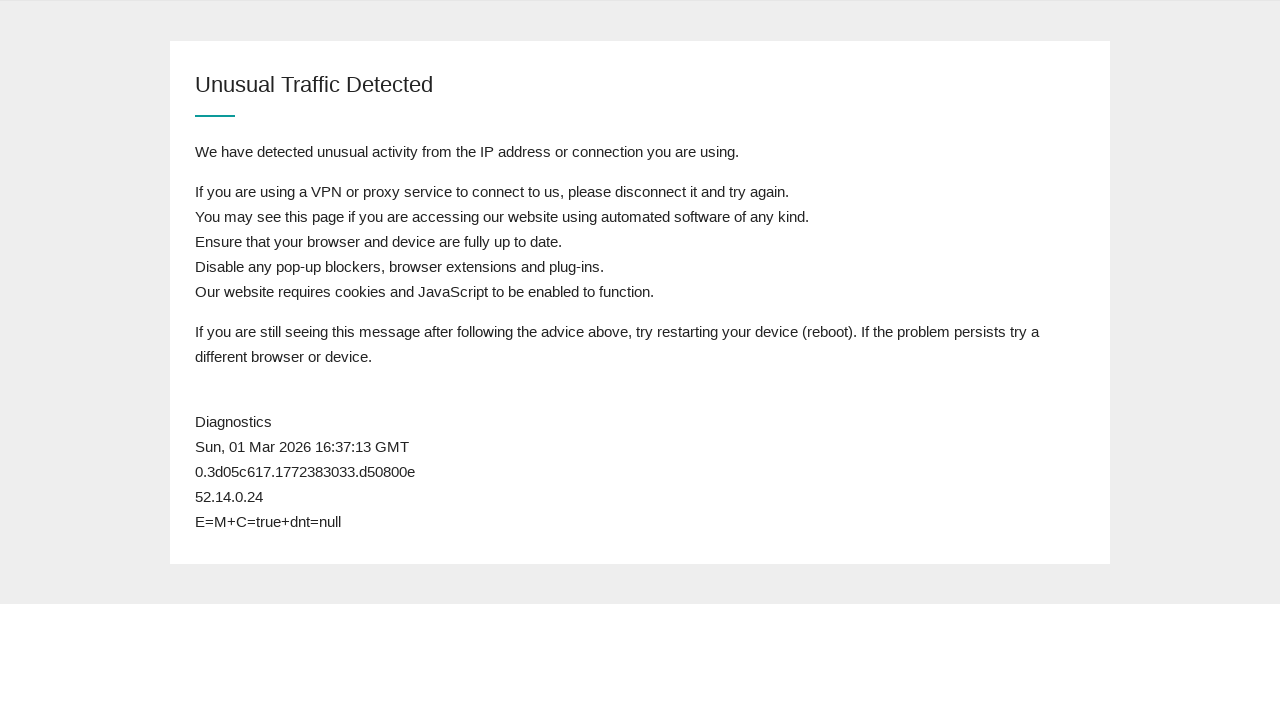

Retrieved page content to check for postcode field
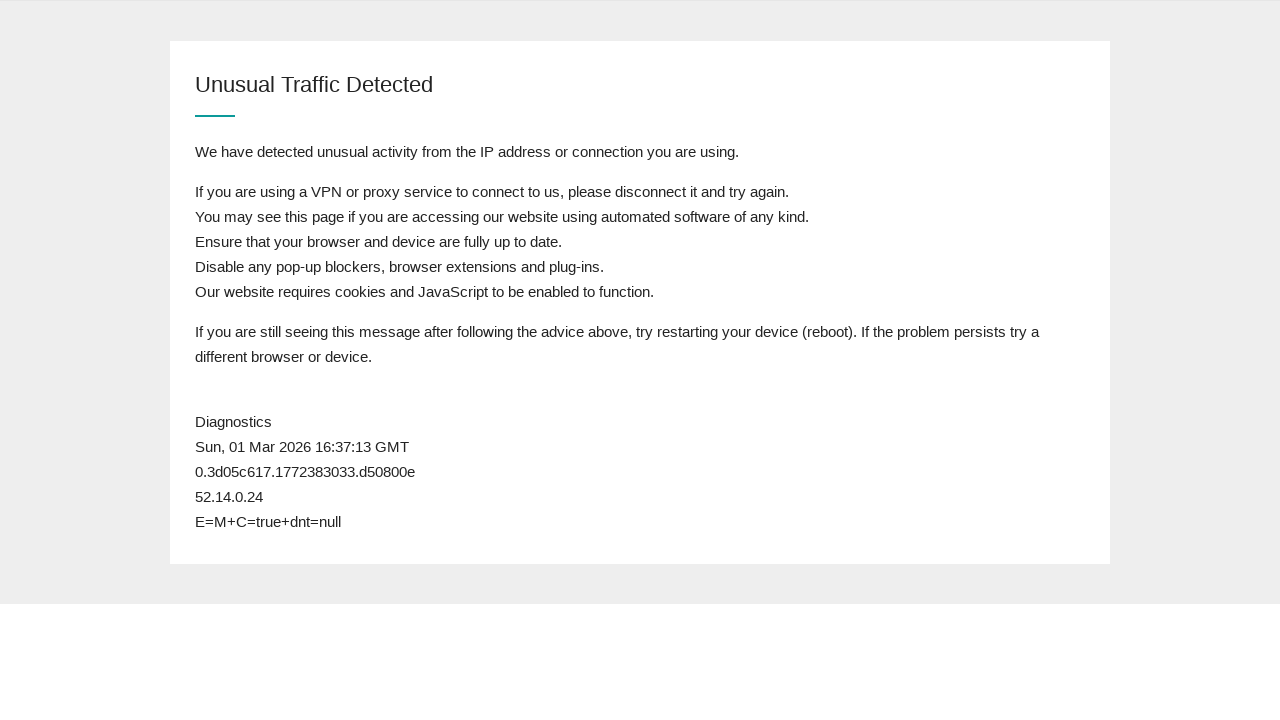

Postcode field not found - waiting before next refresh
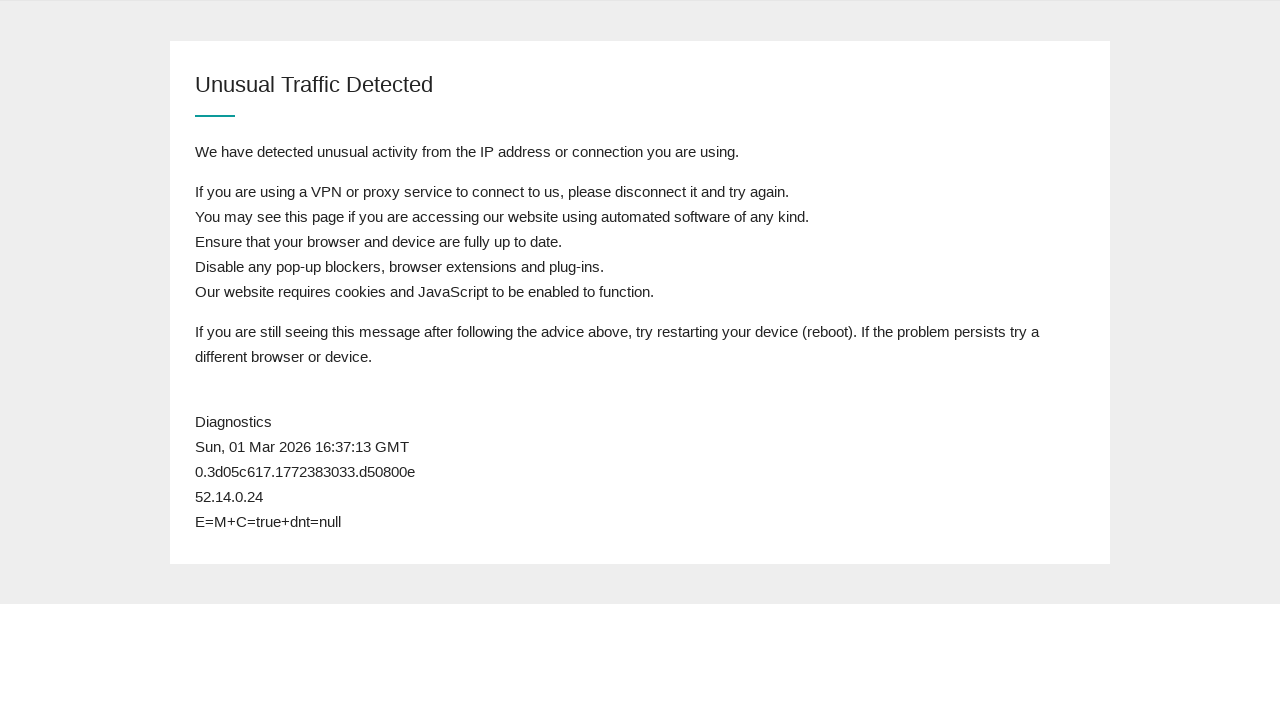

Refreshed page (attempt 2)
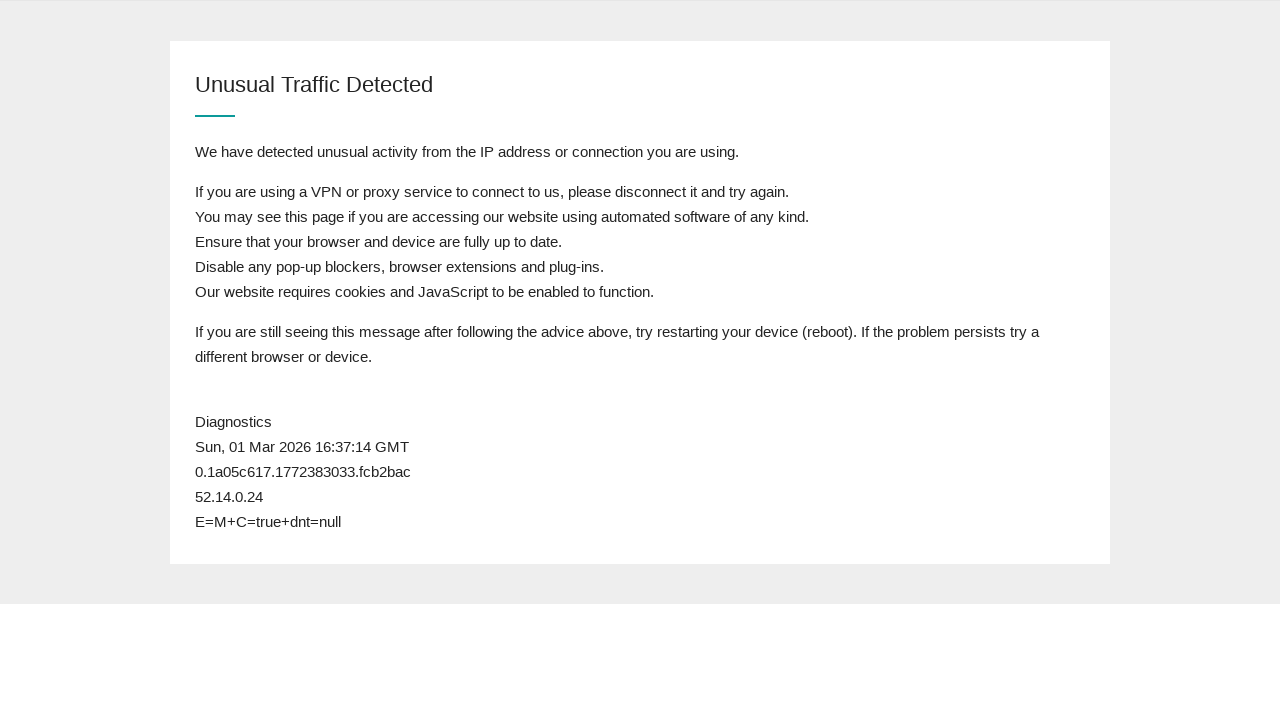

Waited for page body to load after refresh
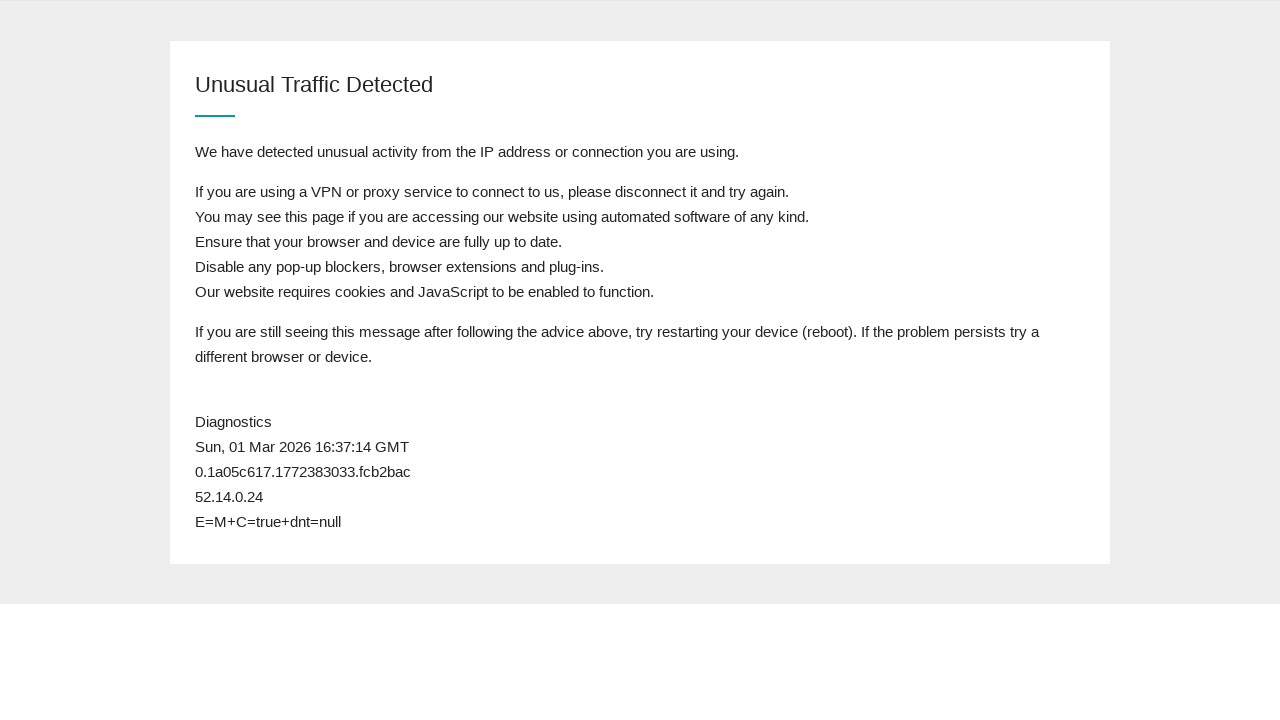

Retrieved page content to check for postcode field
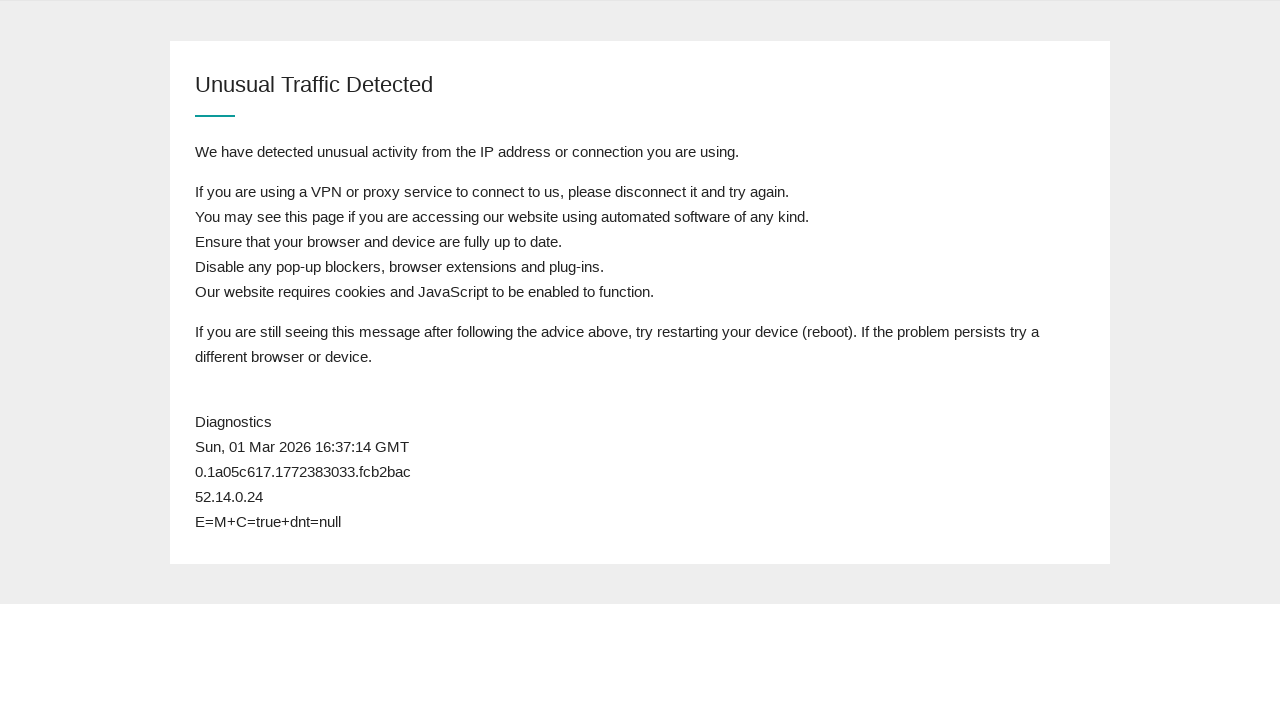

Postcode field not found - waiting before next refresh
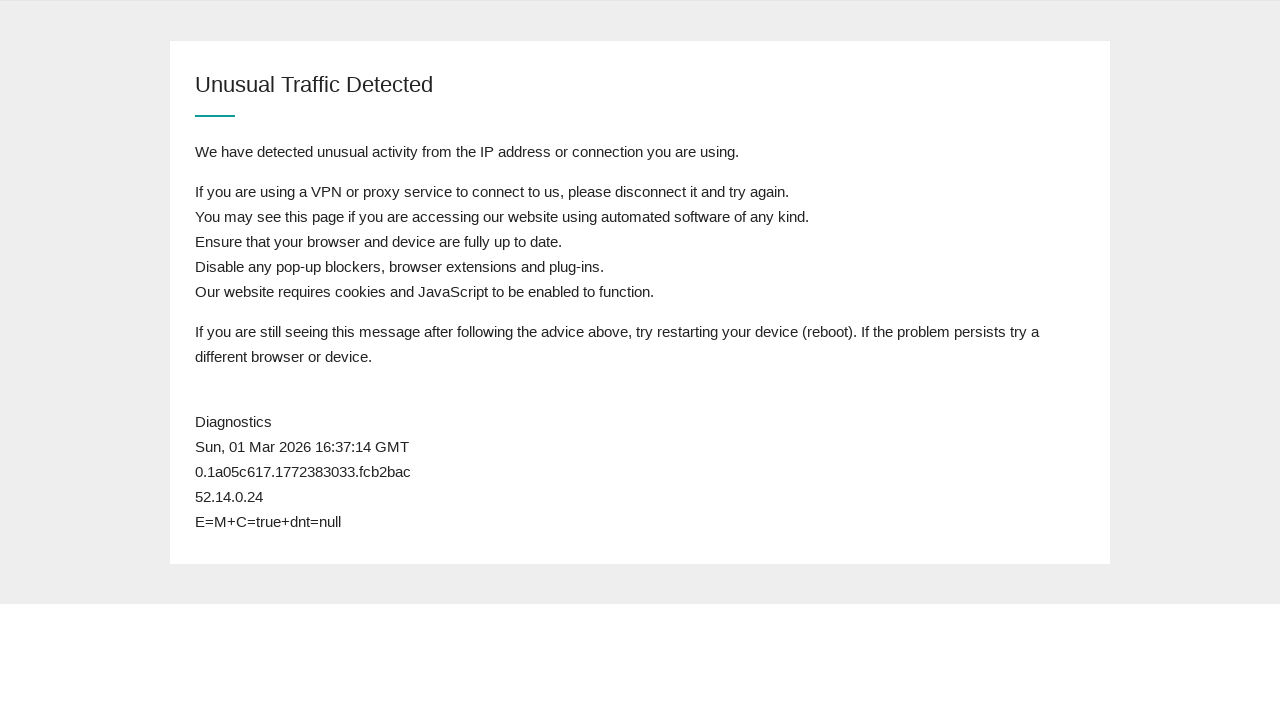

Refreshed page (attempt 3)
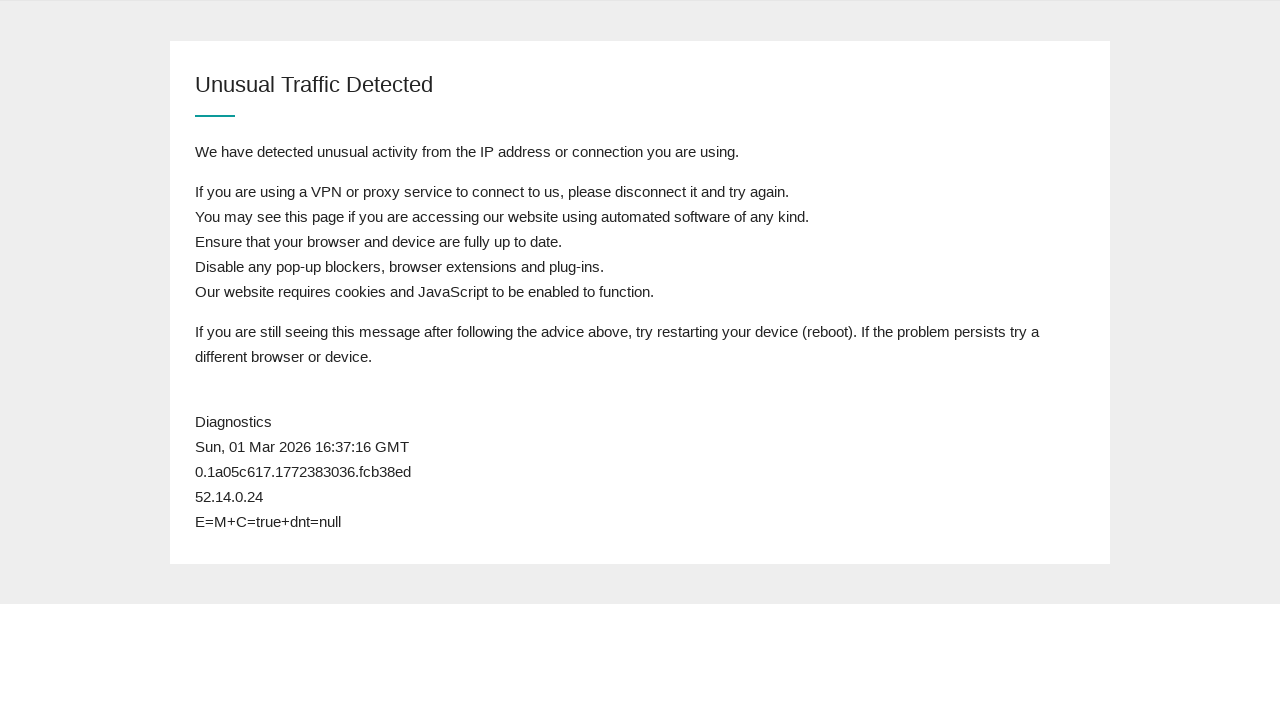

Waited for page body to load after refresh
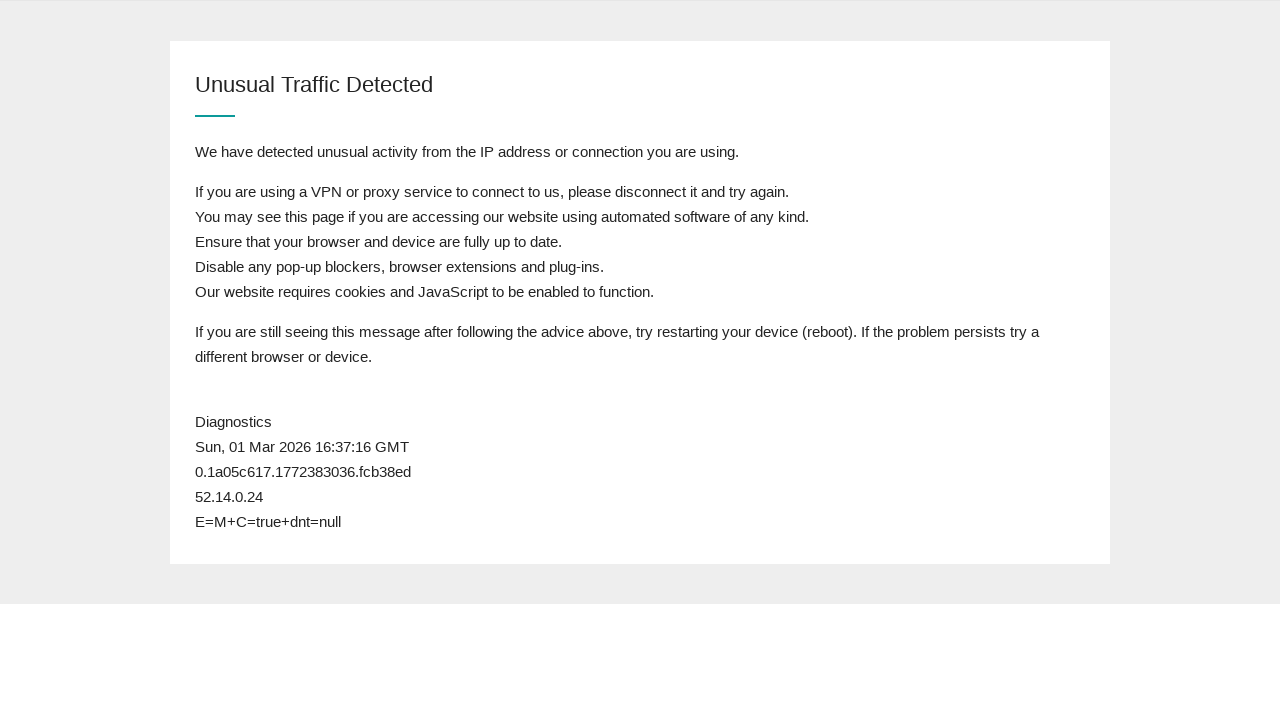

Retrieved page content to check for postcode field
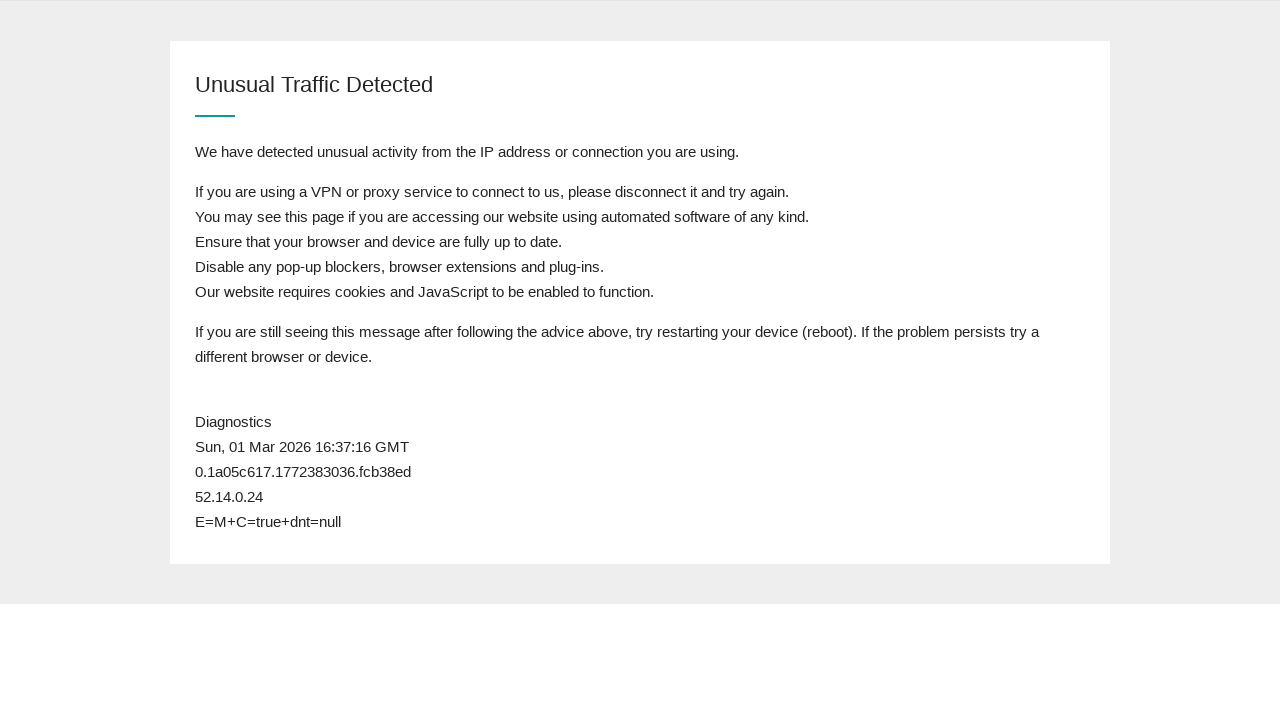

Postcode field not found - waiting before next refresh
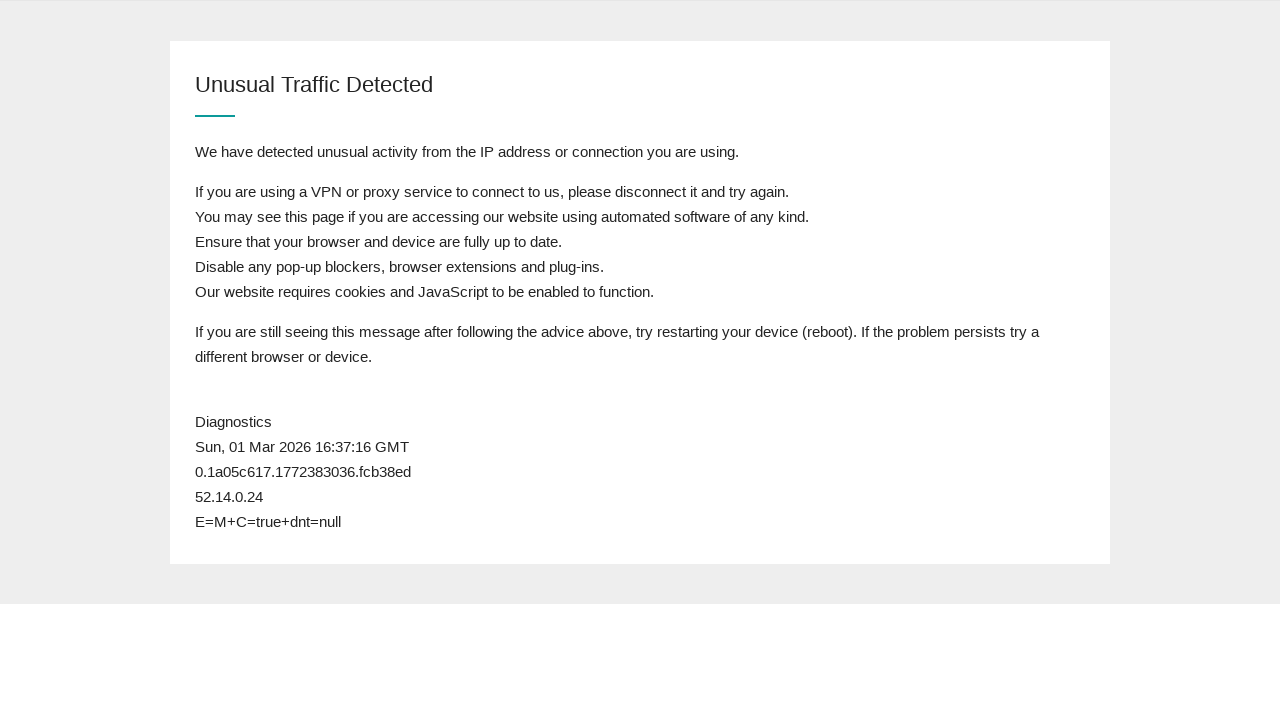

Refreshed page (attempt 4)
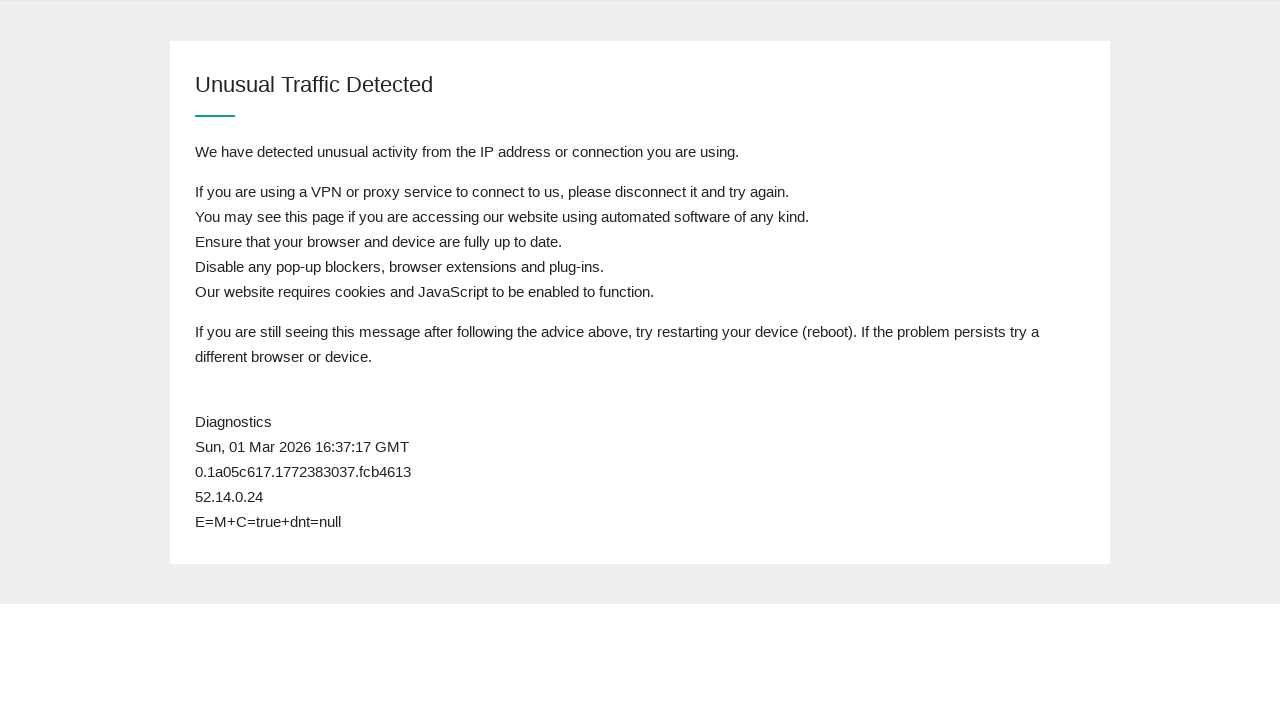

Waited for page body to load after refresh
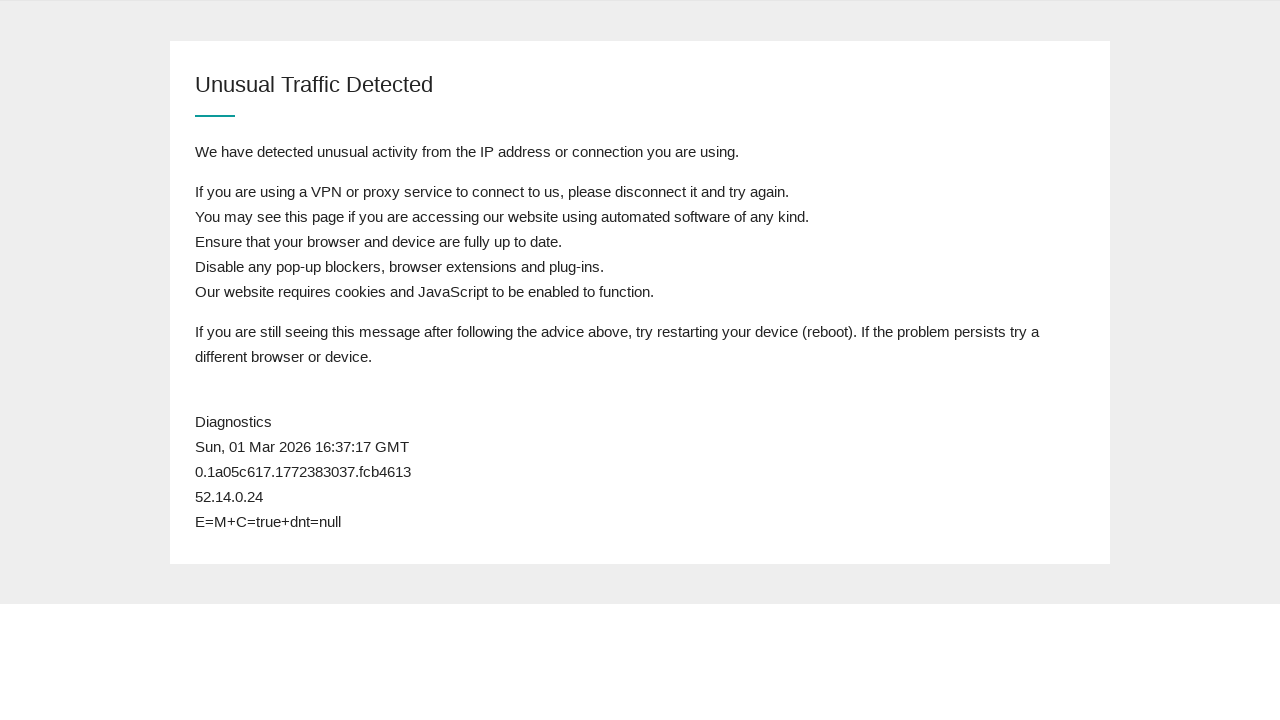

Retrieved page content to check for postcode field
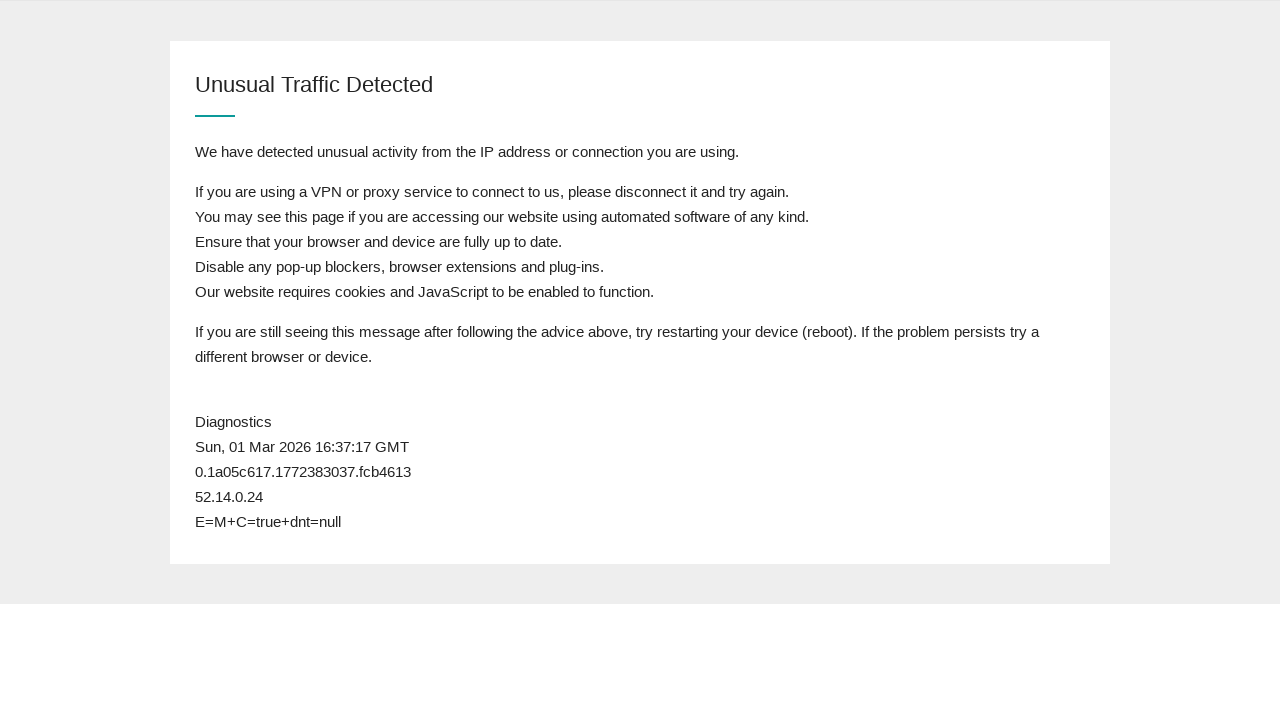

Postcode field not found - waiting before next refresh
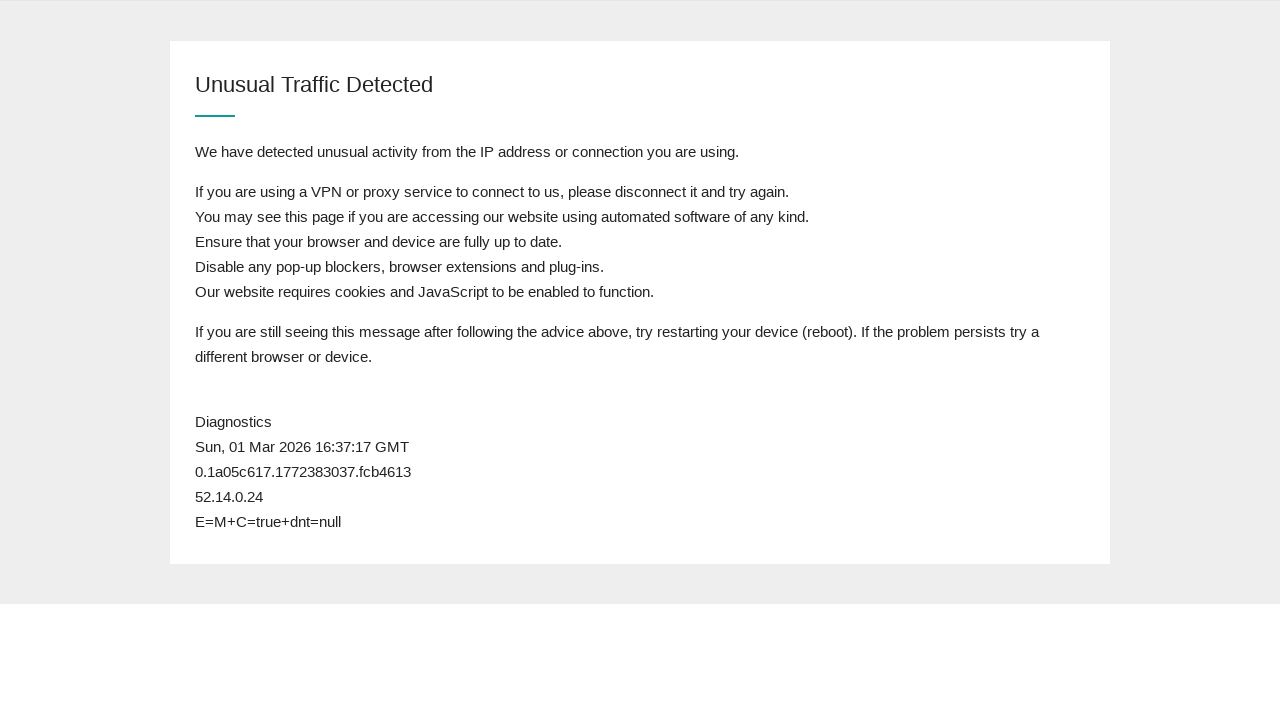

Refreshed page (attempt 5)
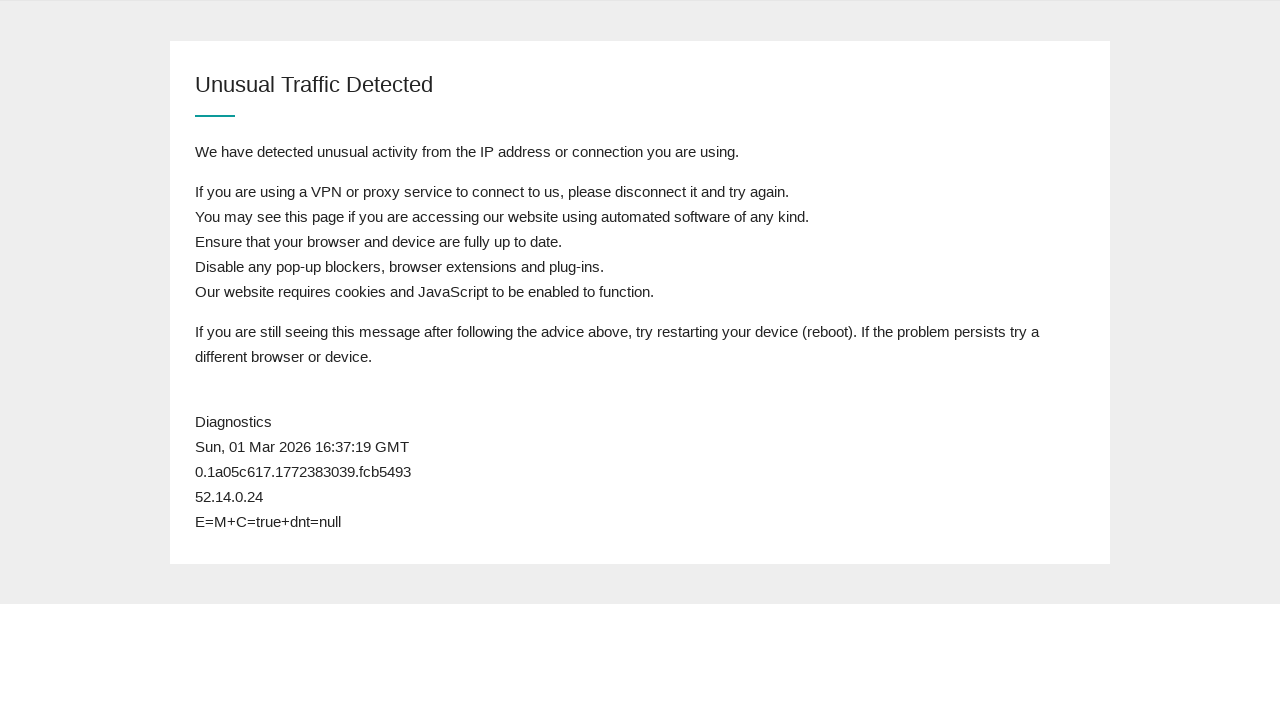

Waited for page body to load after refresh
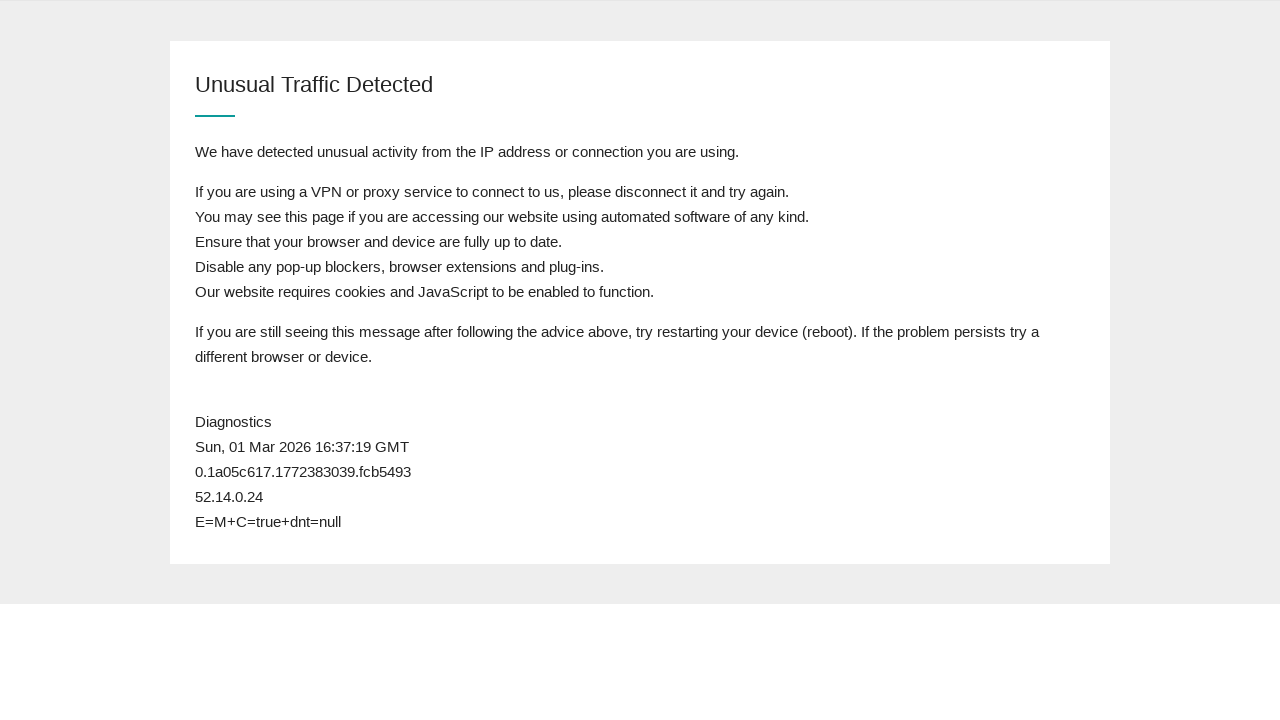

Retrieved page content to check for postcode field
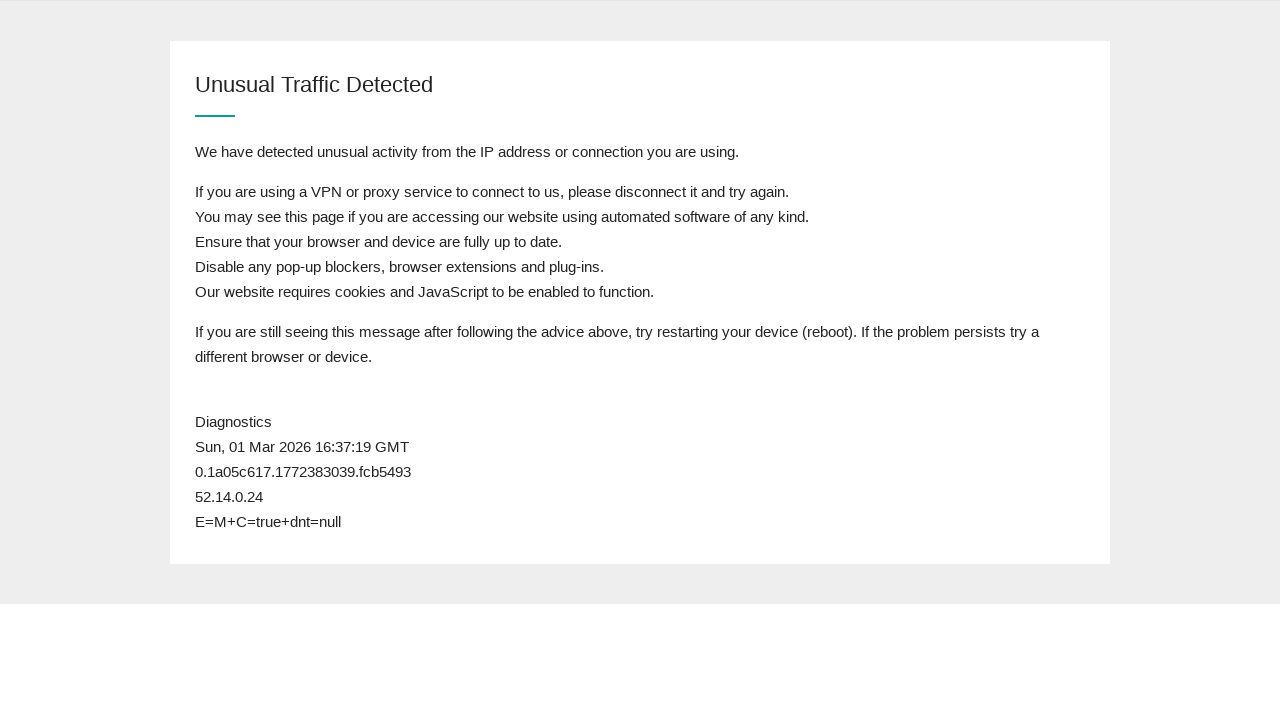

Postcode field not found - waiting before next refresh
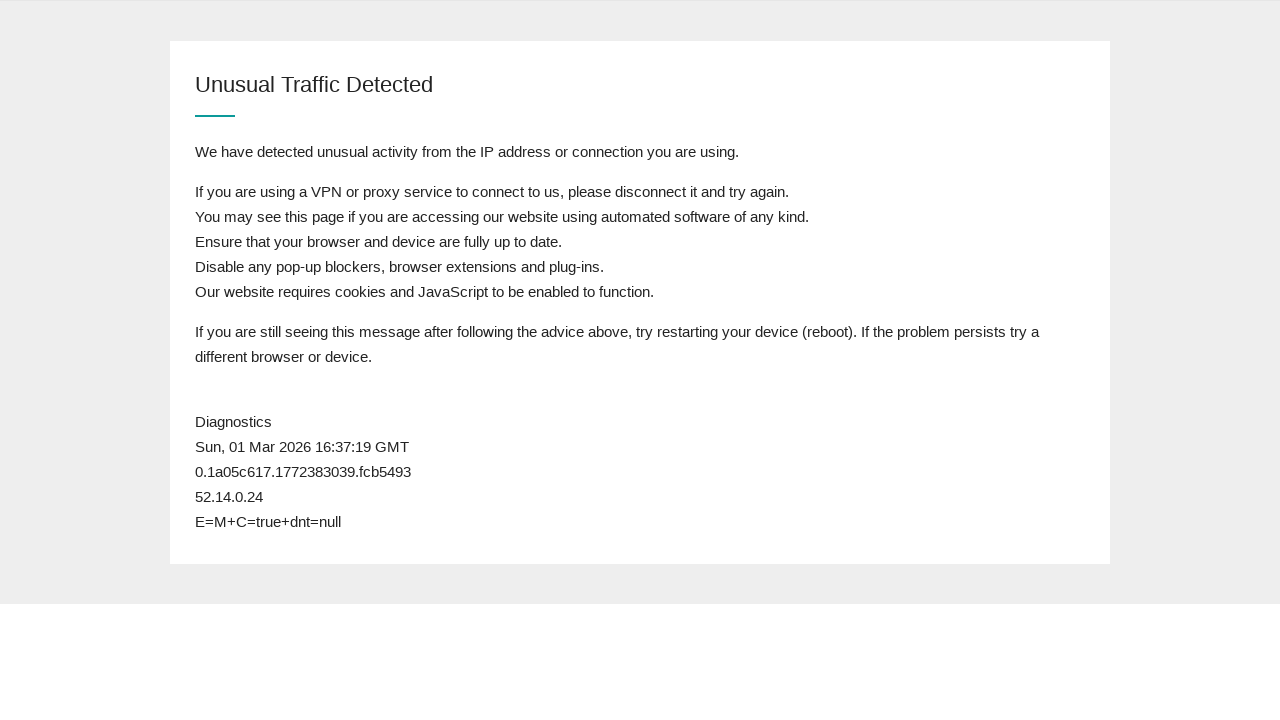

Refreshed page (attempt 6)
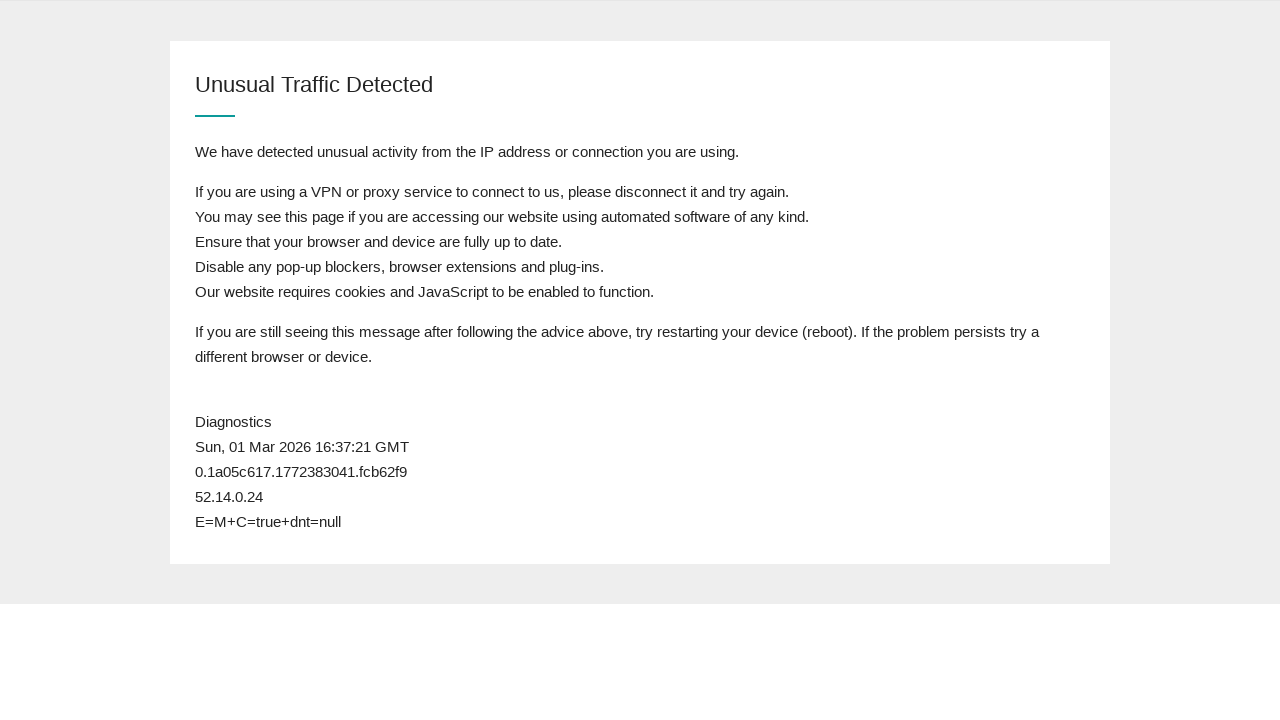

Waited for page body to load after refresh
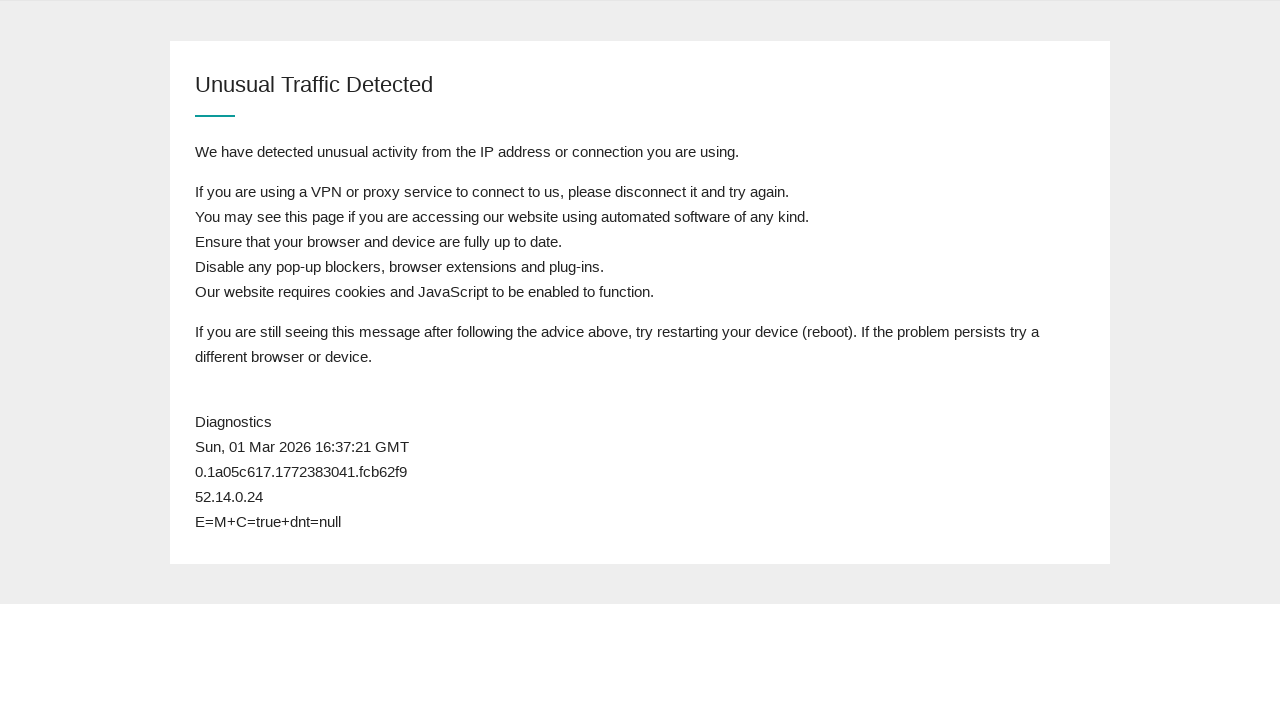

Retrieved page content to check for postcode field
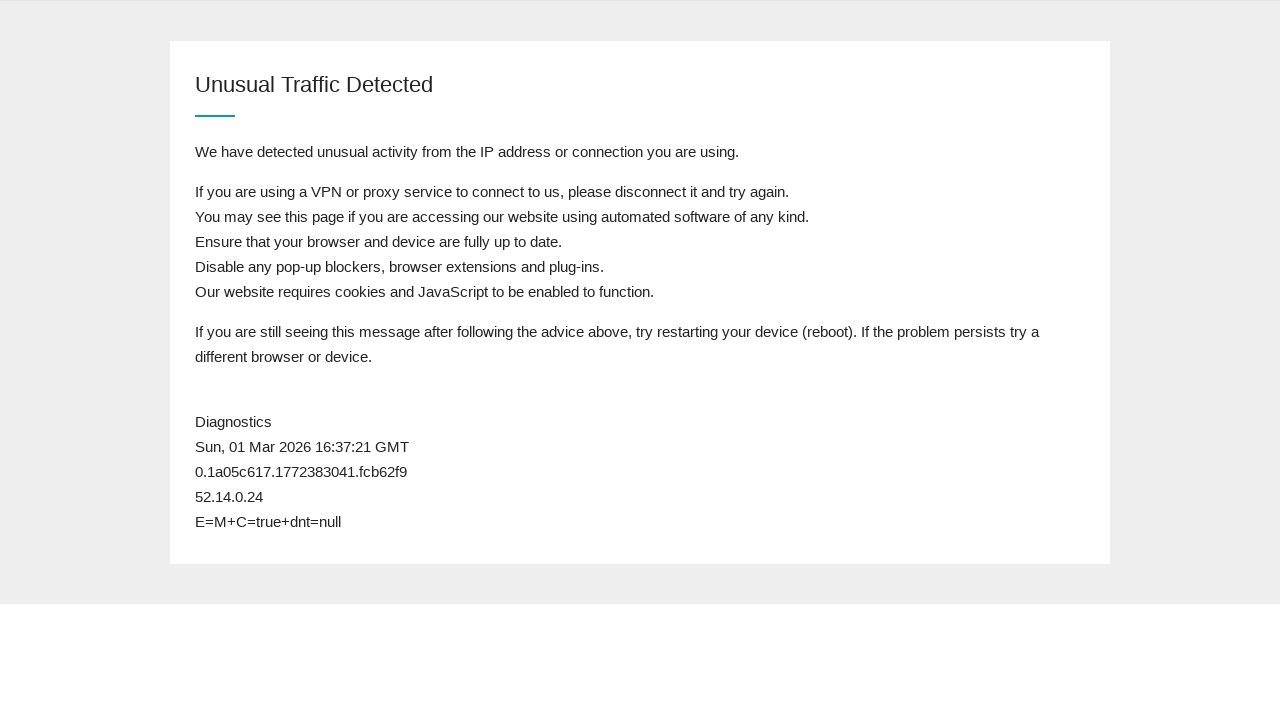

Postcode field not found - waiting before next refresh
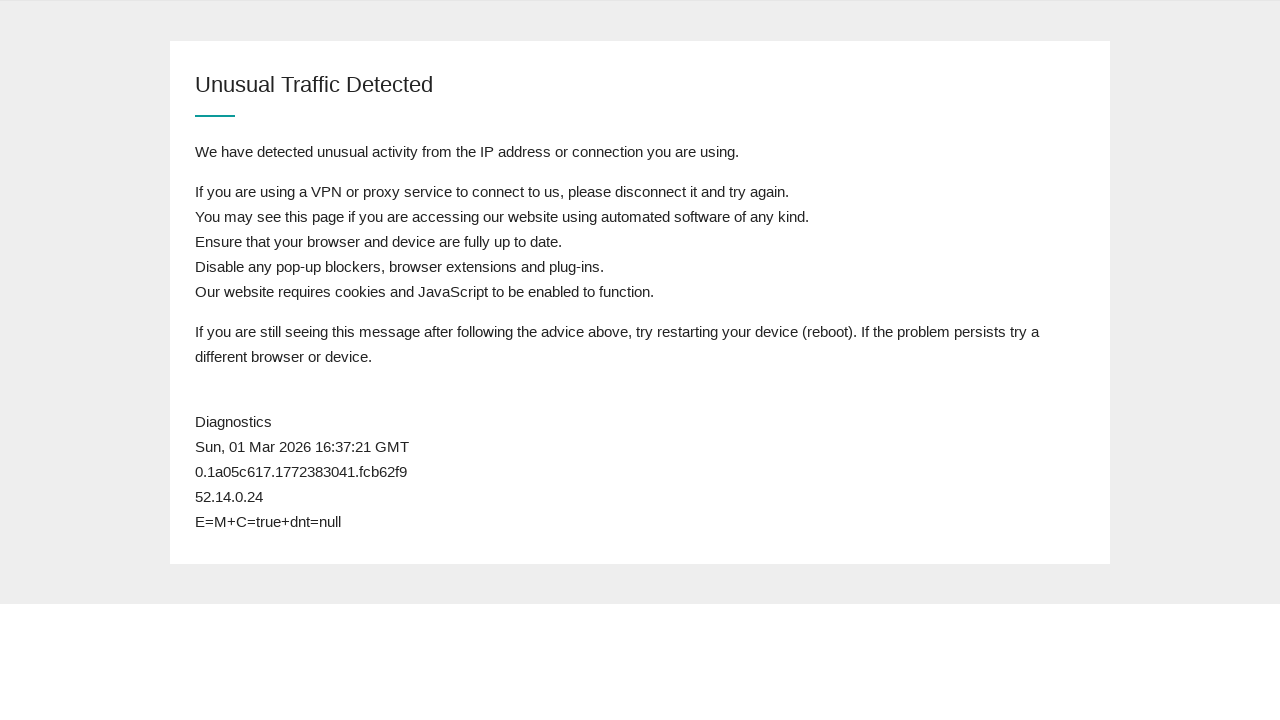

Refreshed page (attempt 7)
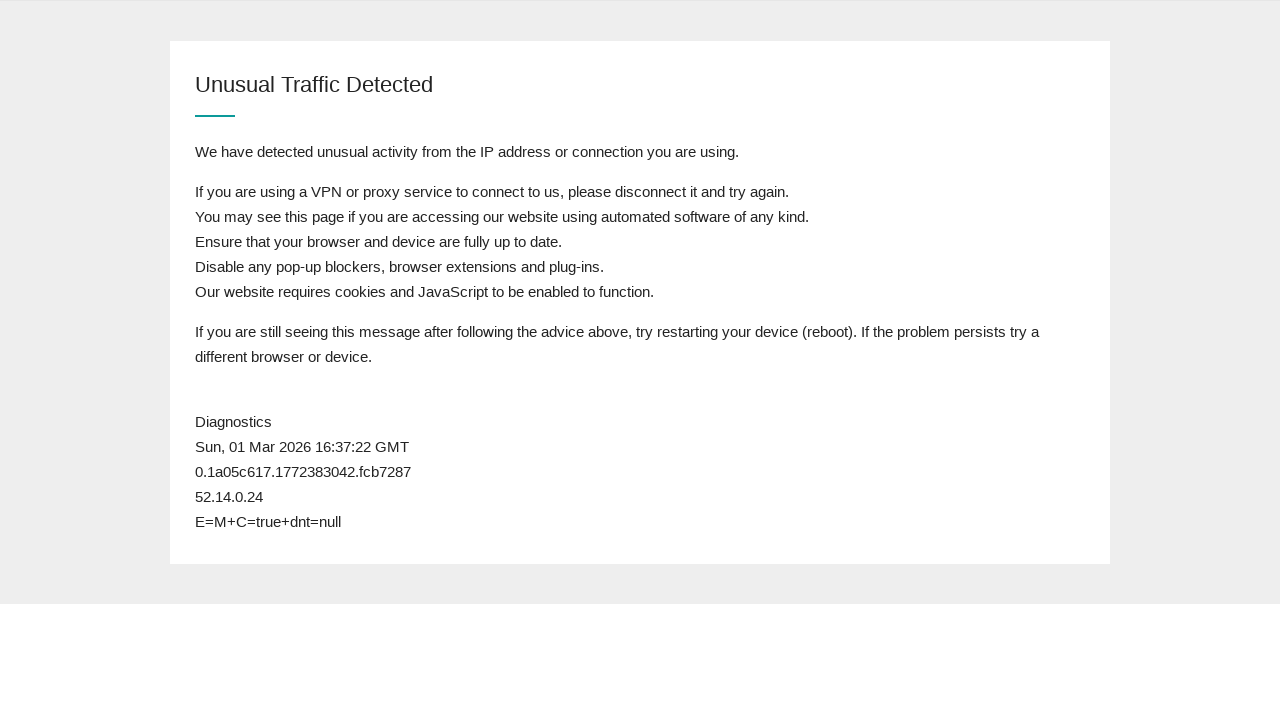

Waited for page body to load after refresh
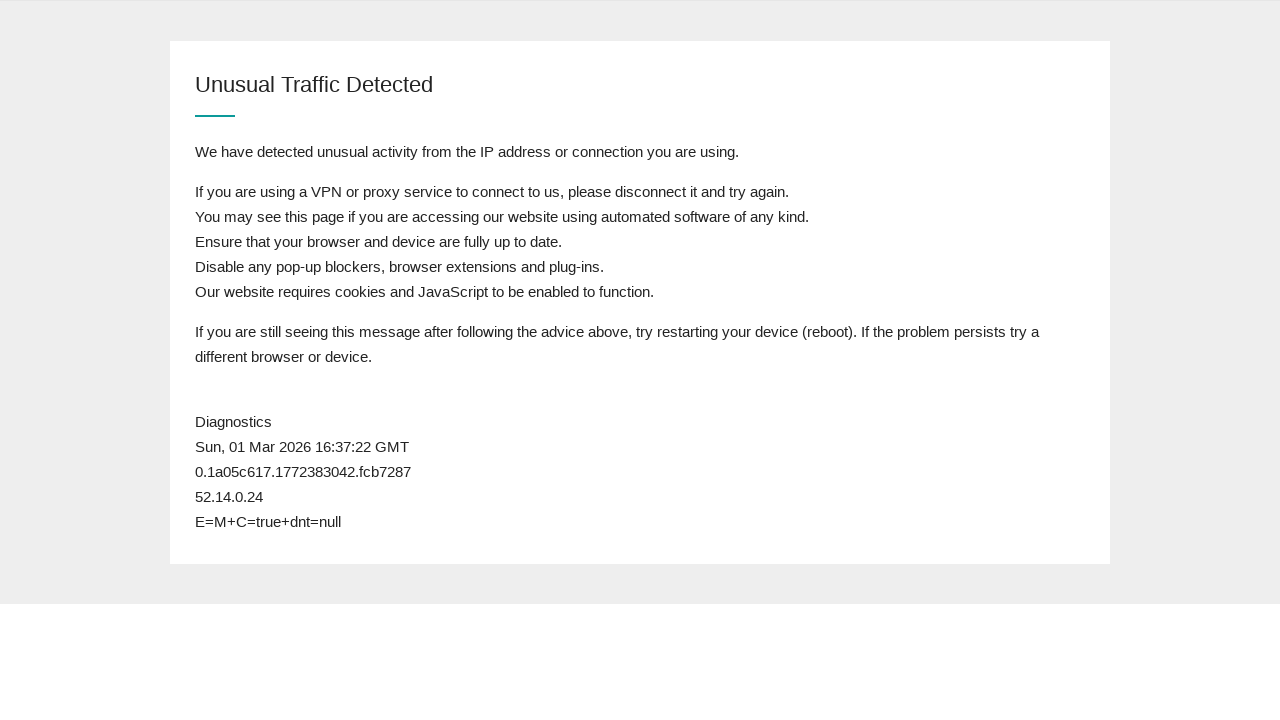

Retrieved page content to check for postcode field
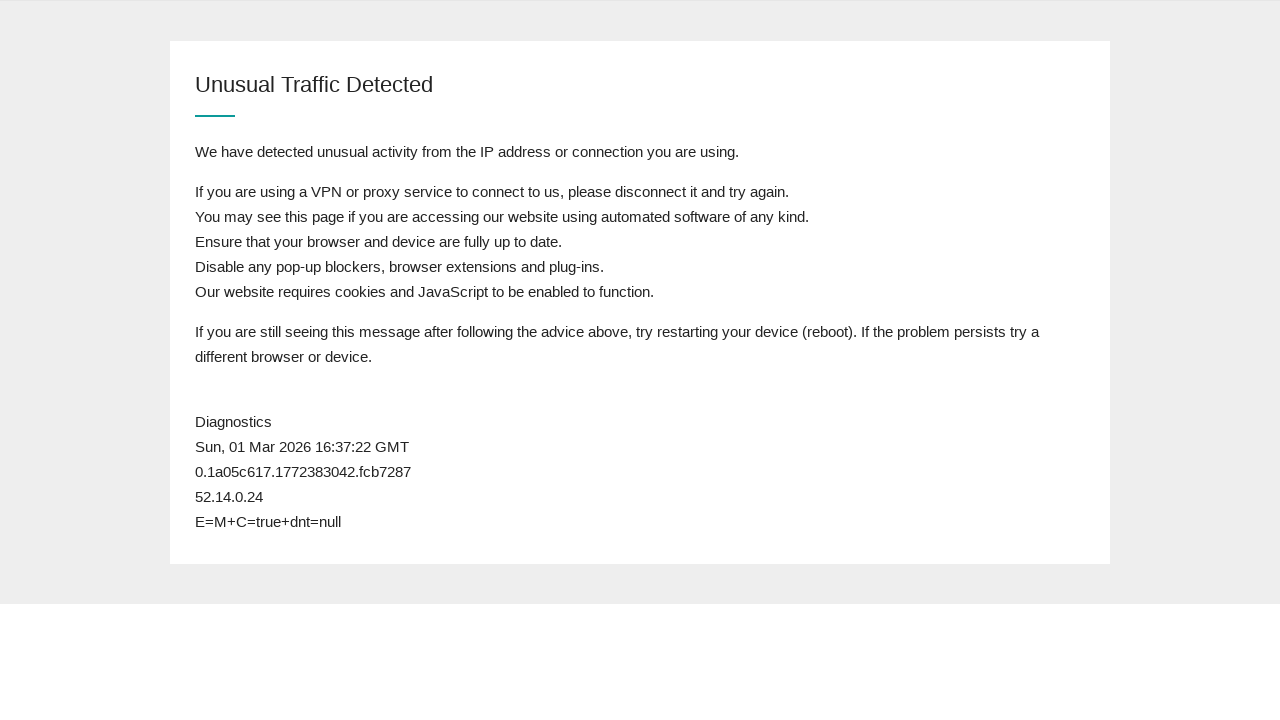

Postcode field not found - waiting before next refresh
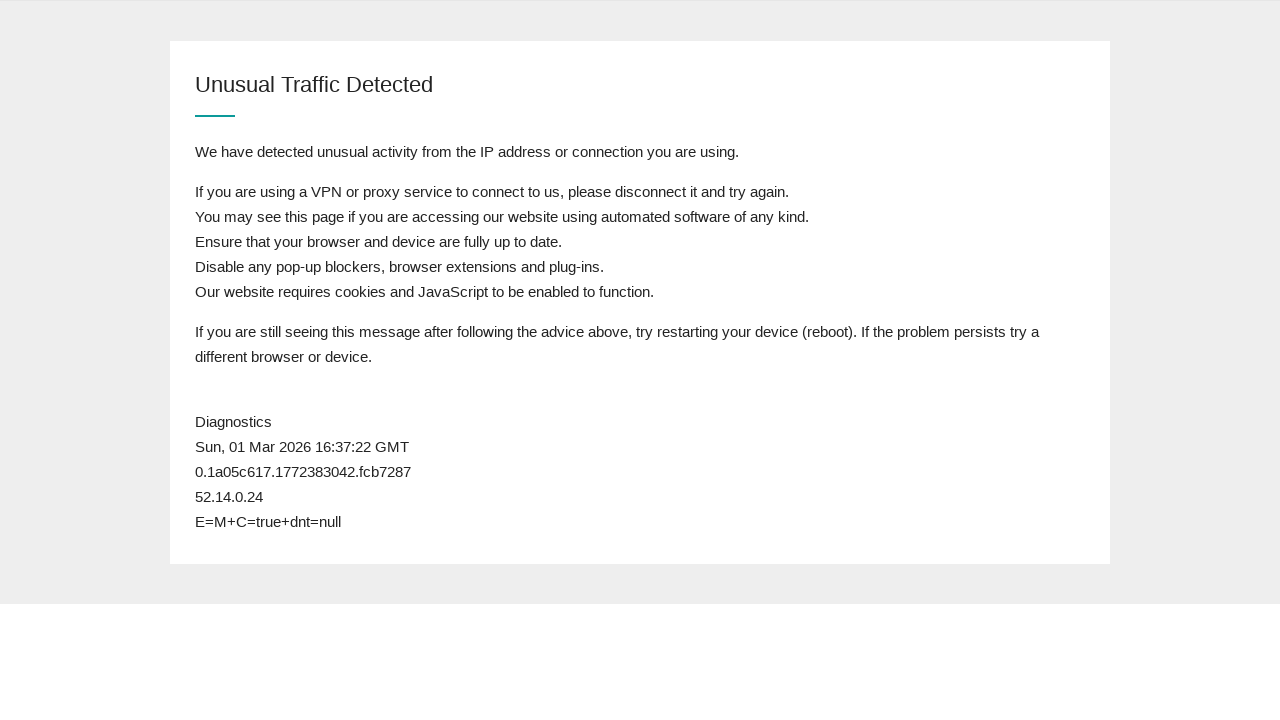

Refreshed page (attempt 8)
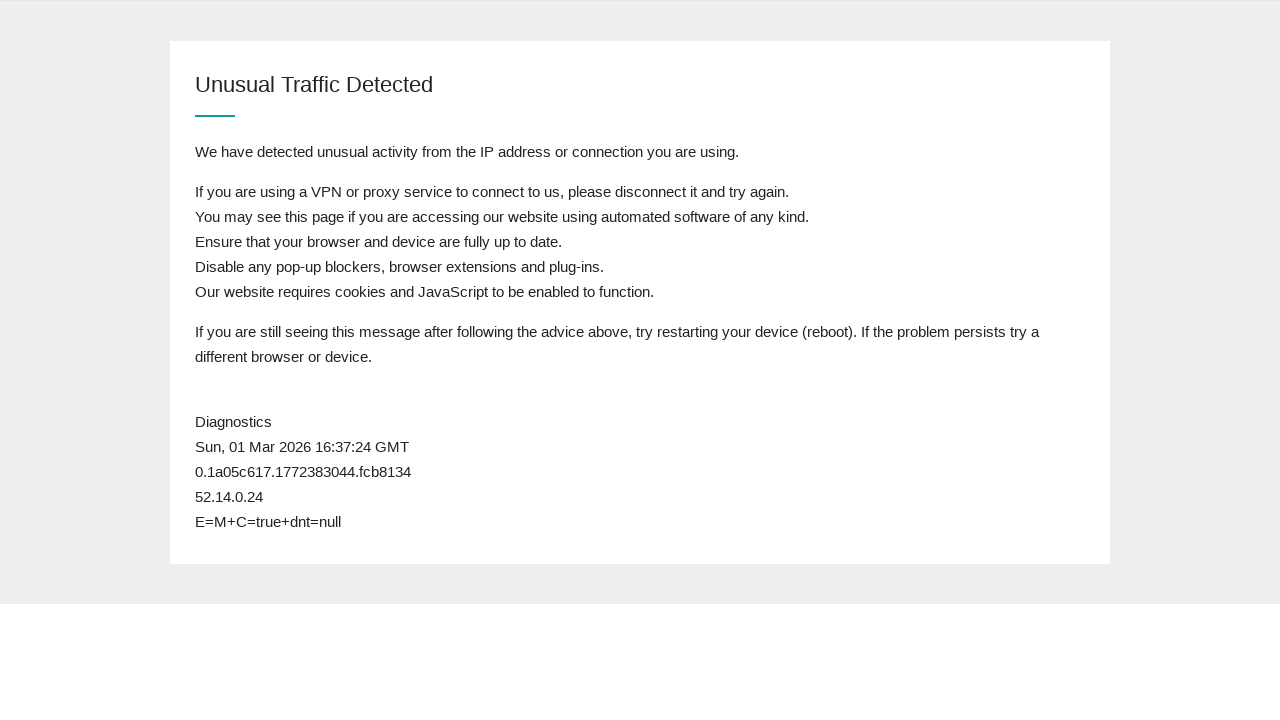

Waited for page body to load after refresh
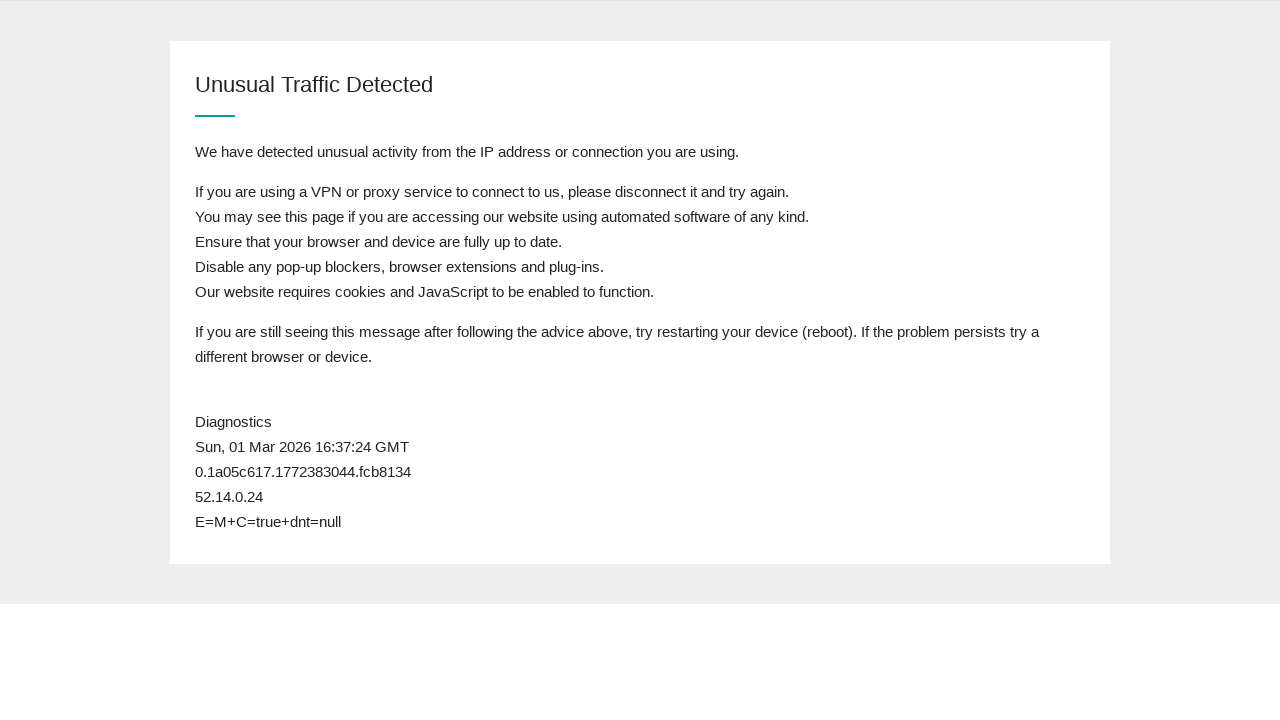

Retrieved page content to check for postcode field
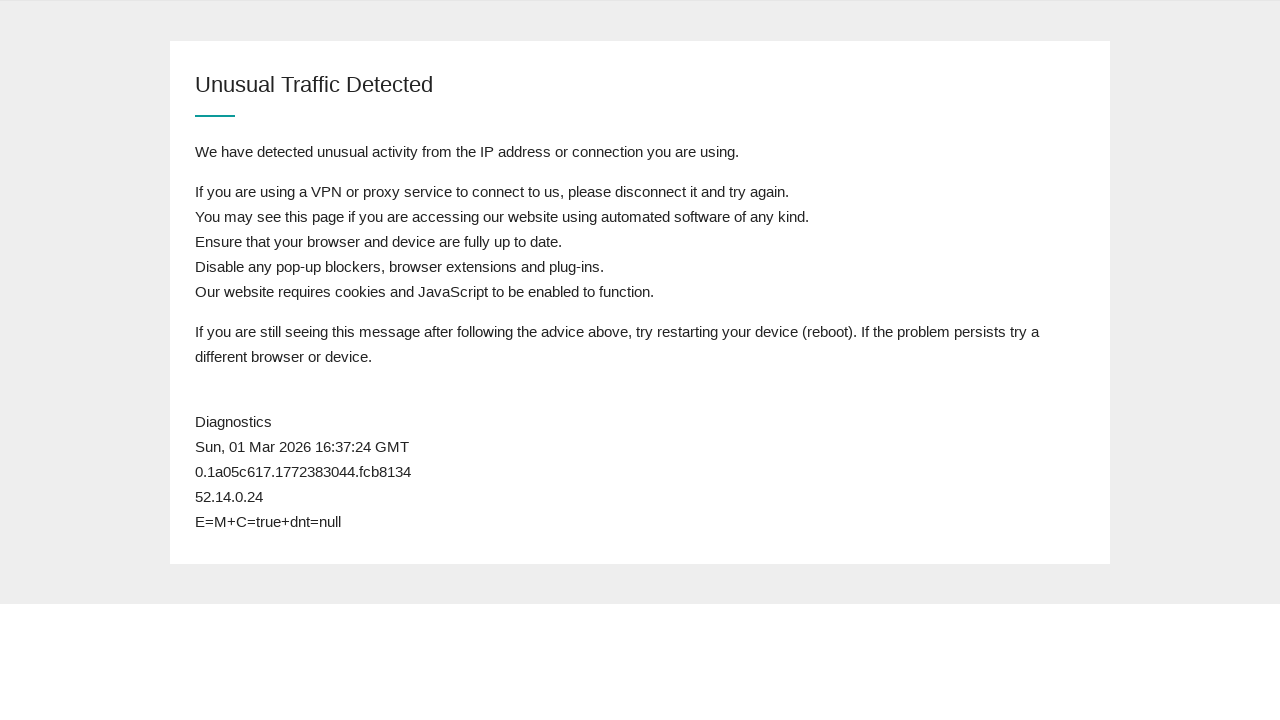

Postcode field not found - waiting before next refresh
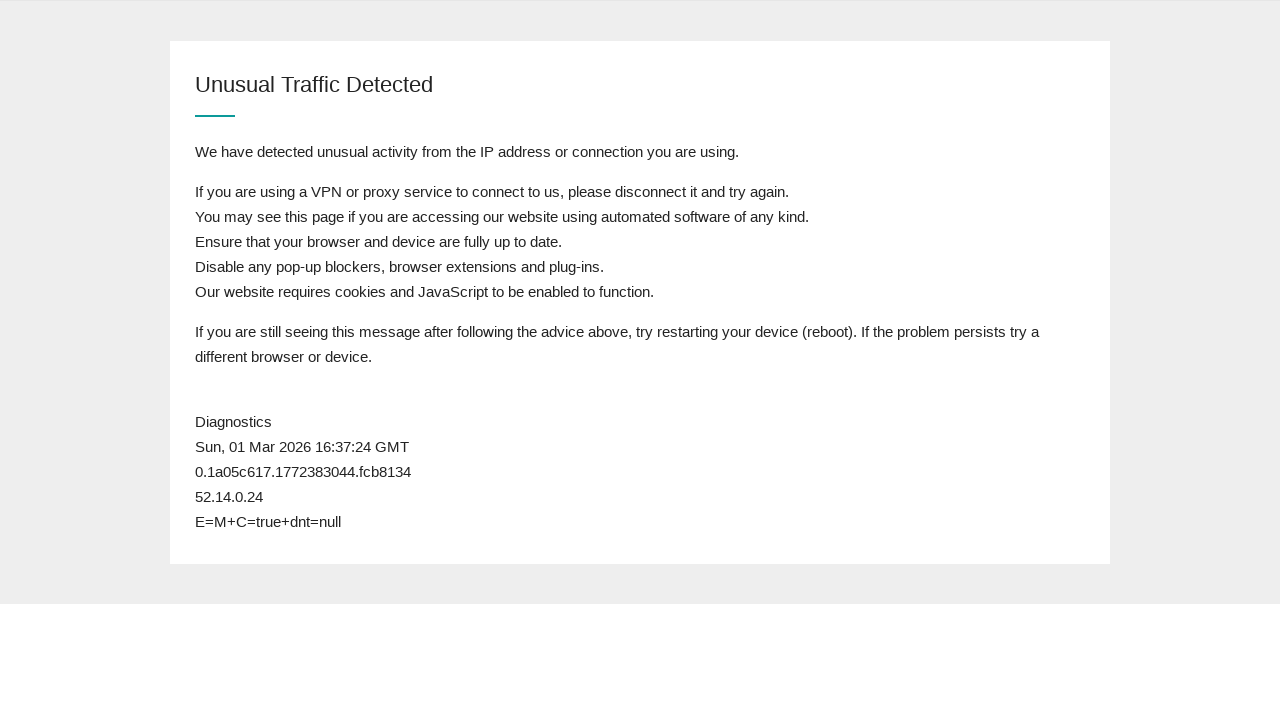

Refreshed page (attempt 9)
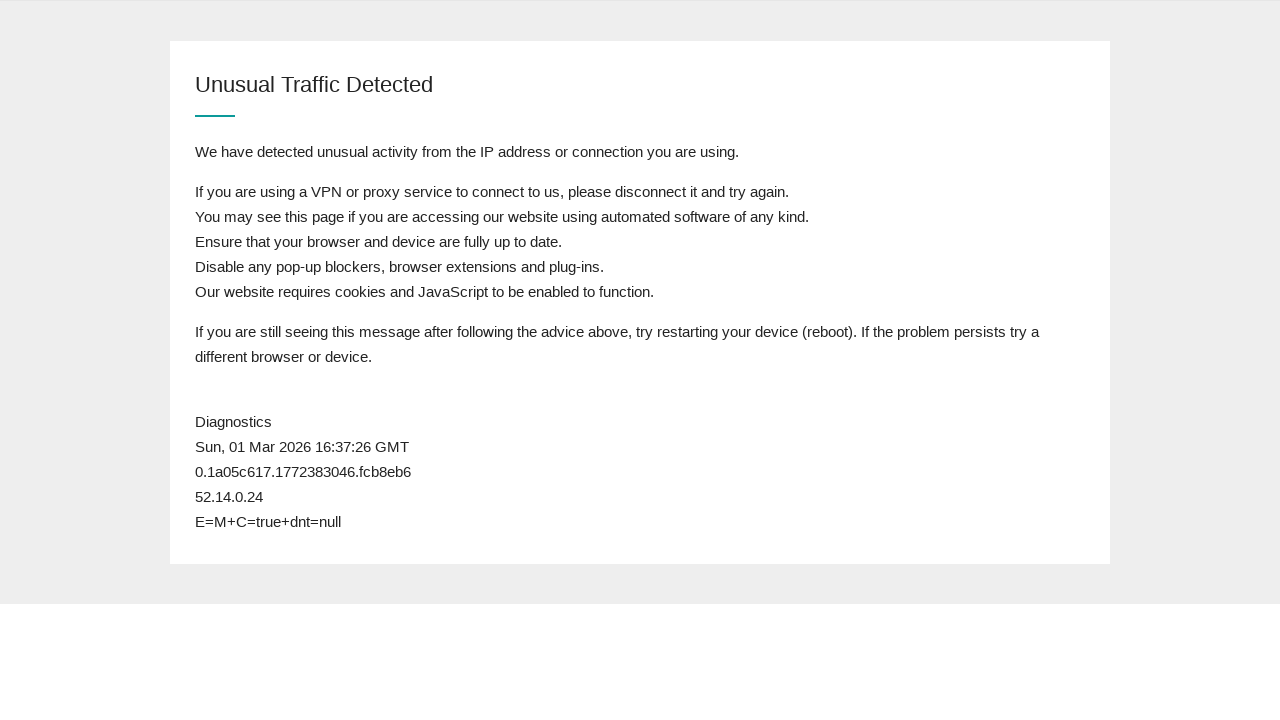

Waited for page body to load after refresh
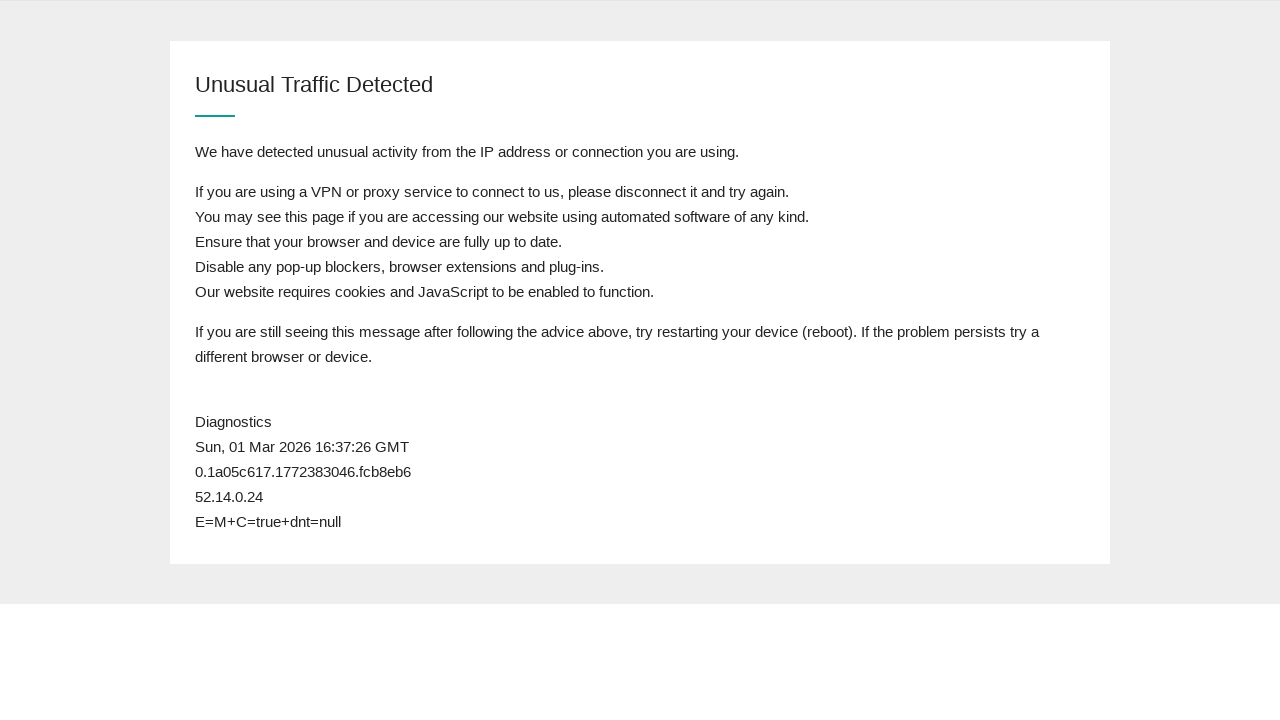

Retrieved page content to check for postcode field
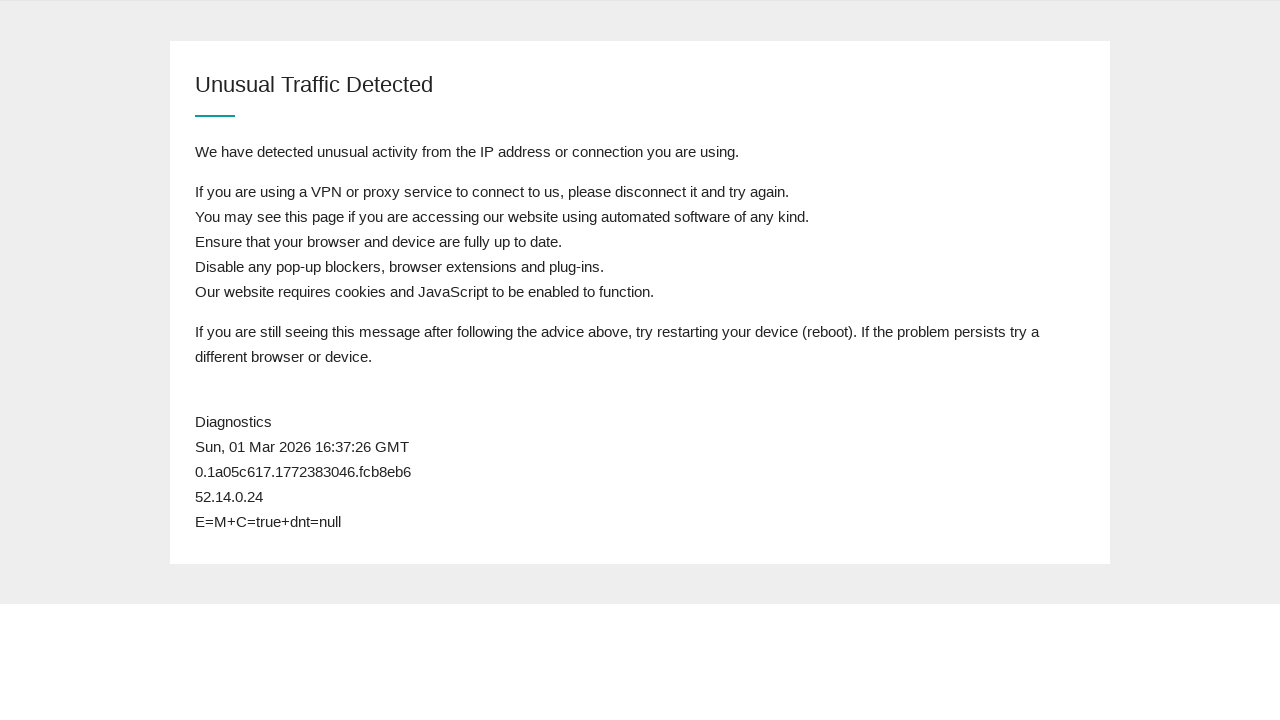

Postcode field not found - waiting before next refresh
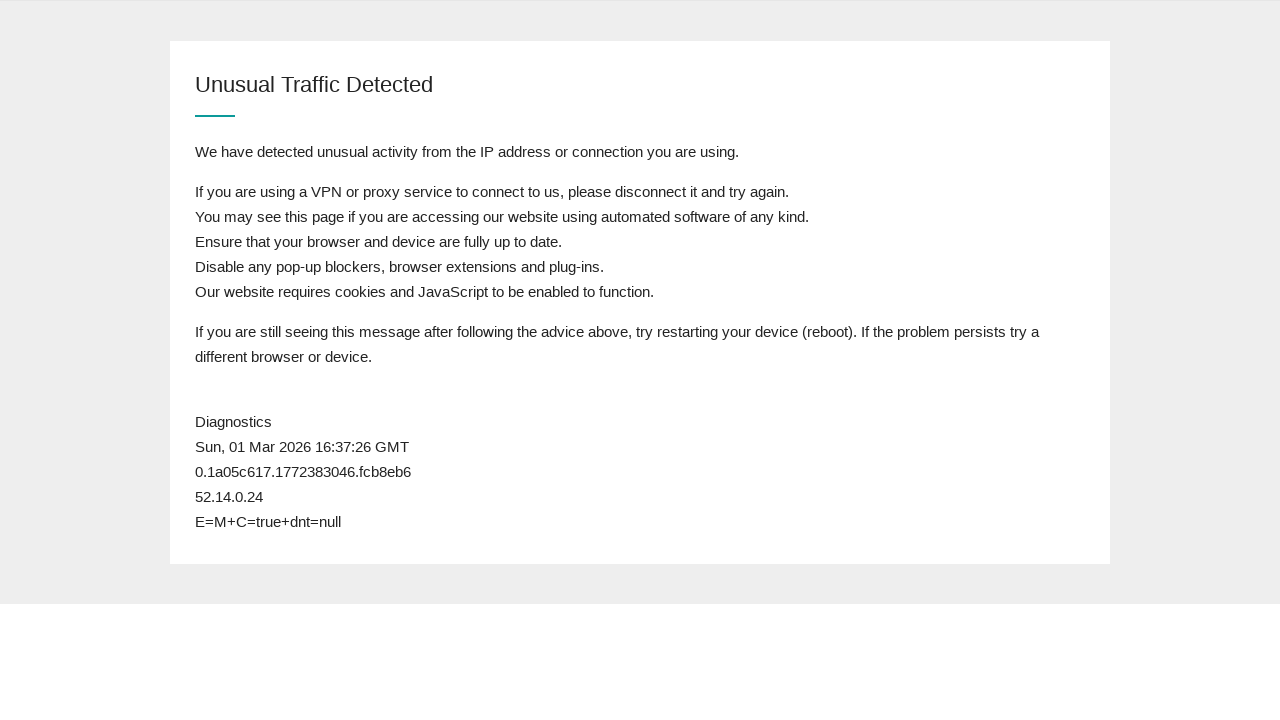

Refreshed page (attempt 10)
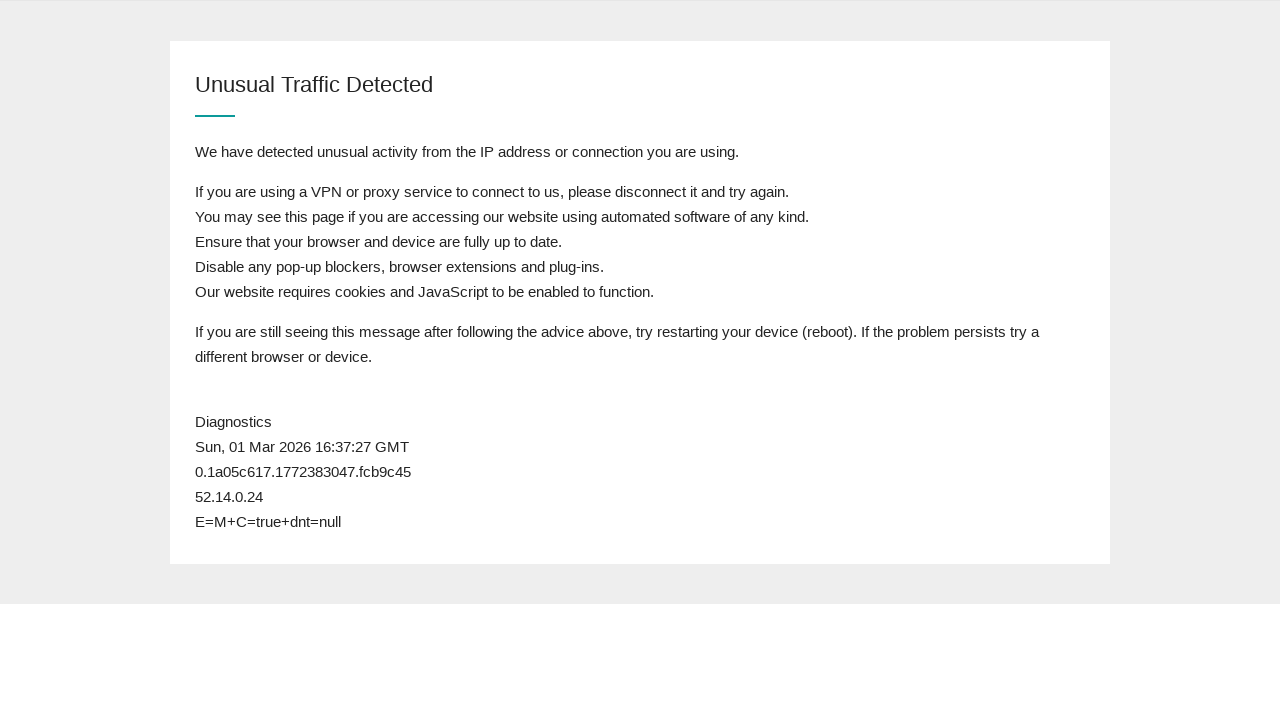

Waited for page body to load after refresh
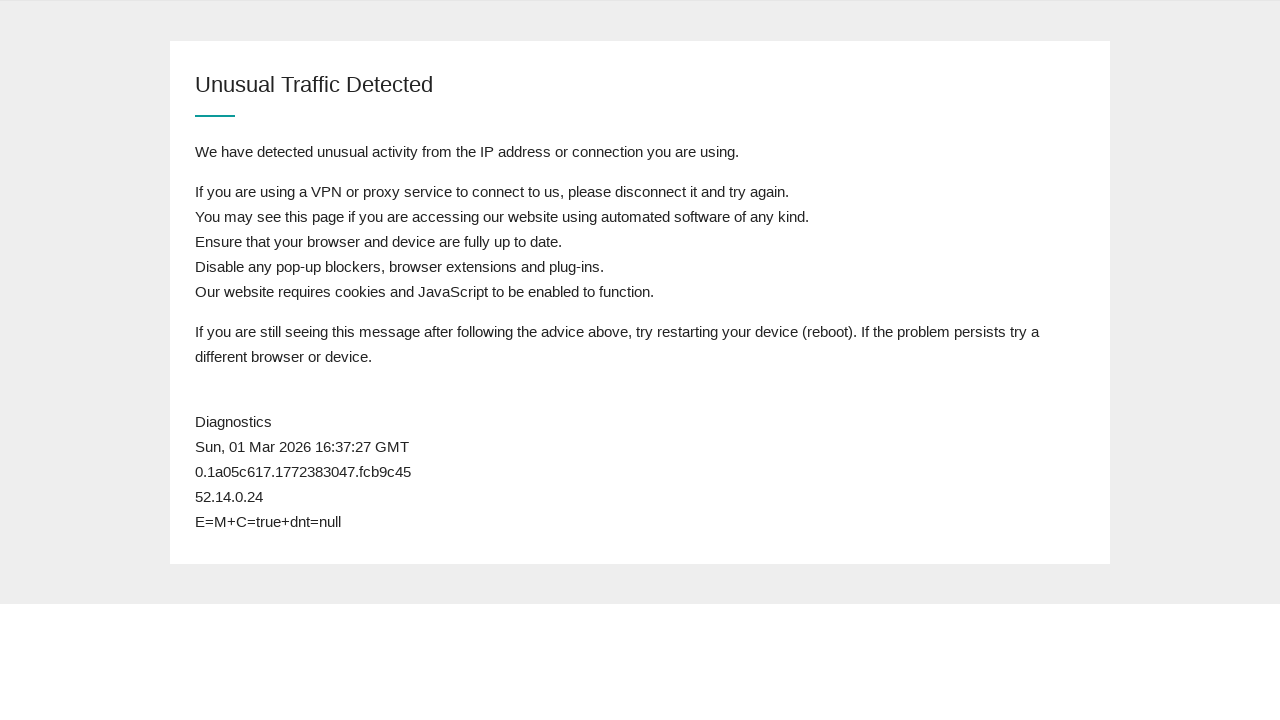

Retrieved page content to check for postcode field
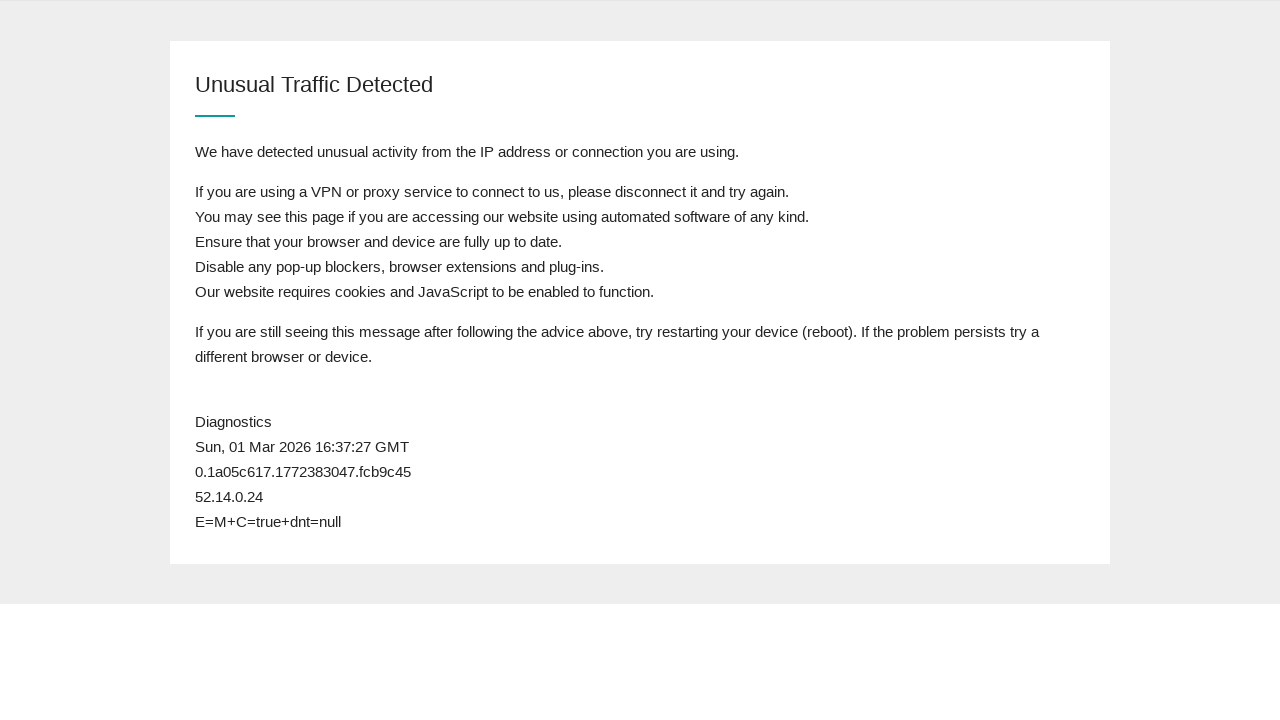

Postcode field not found - waiting before next refresh
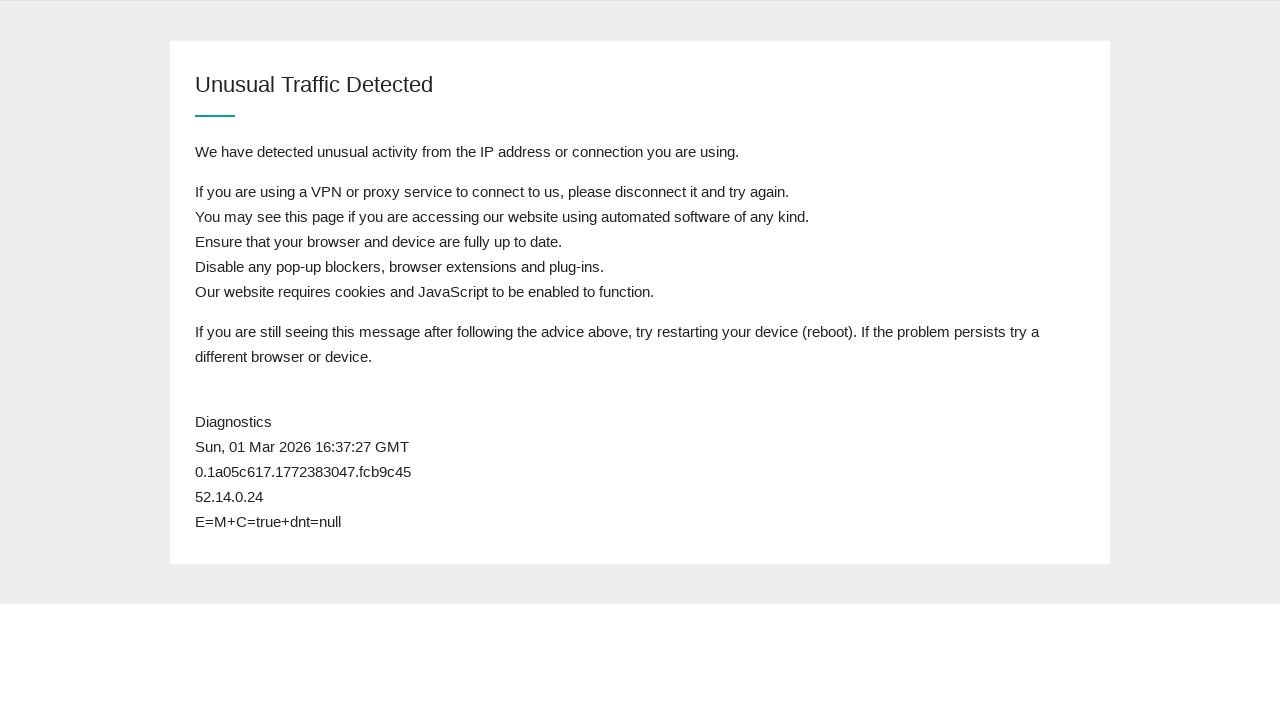

Refreshed page (attempt 11)
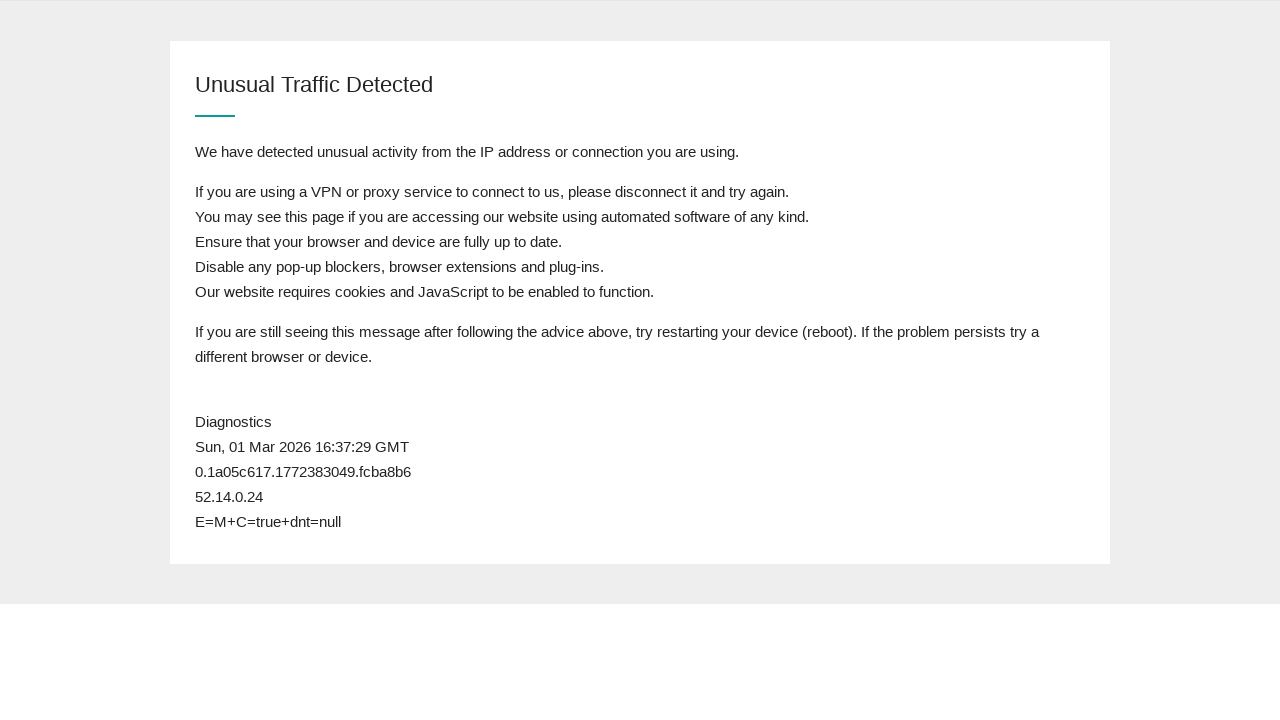

Waited for page body to load after refresh
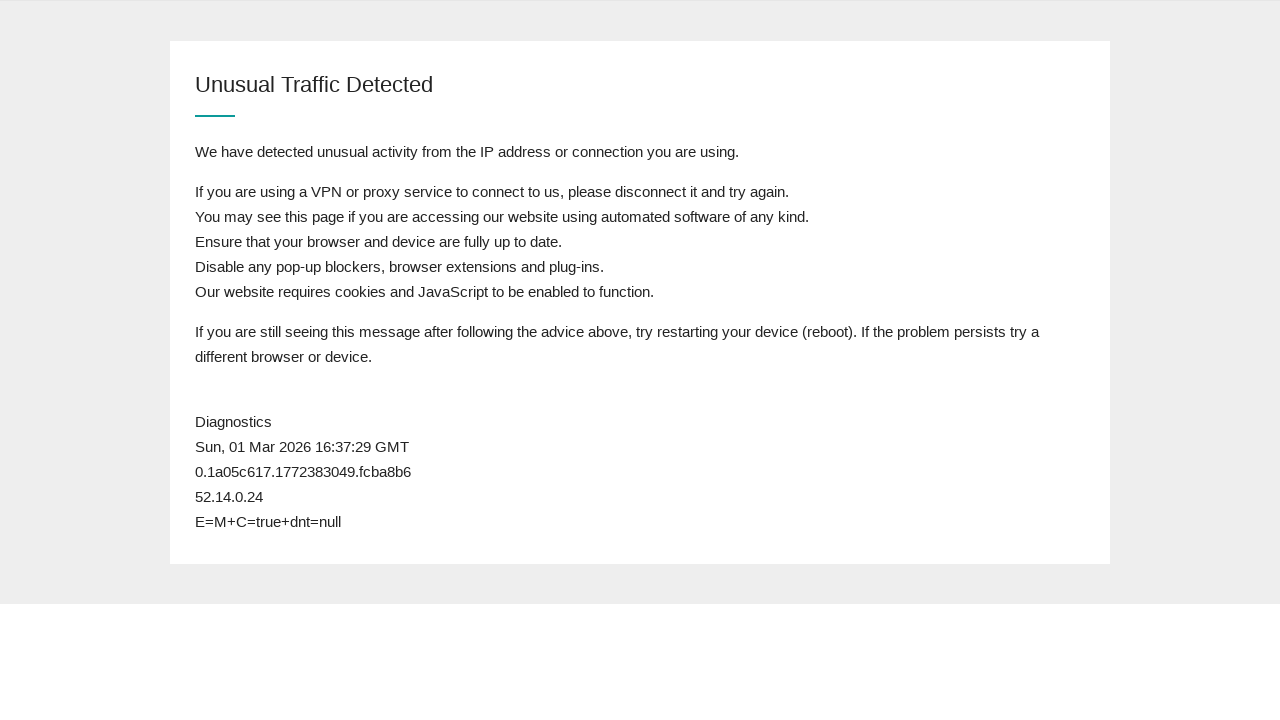

Retrieved page content to check for postcode field
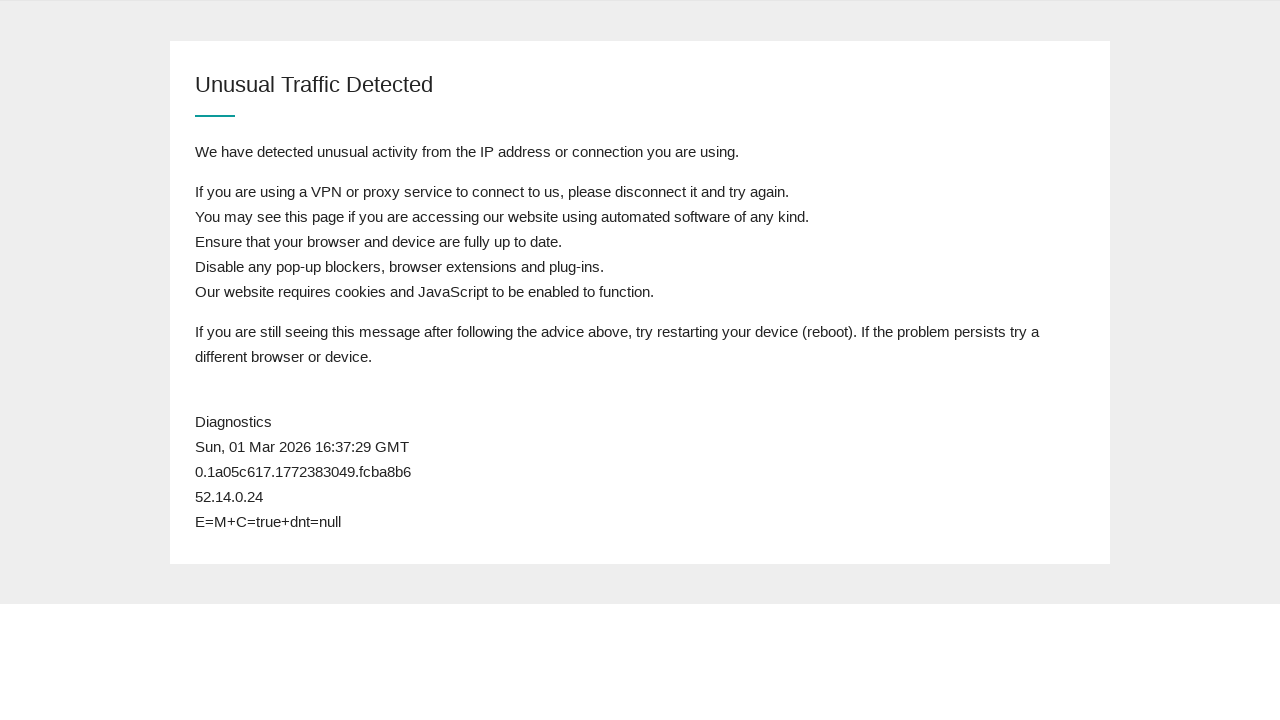

Postcode field not found - waiting before next refresh
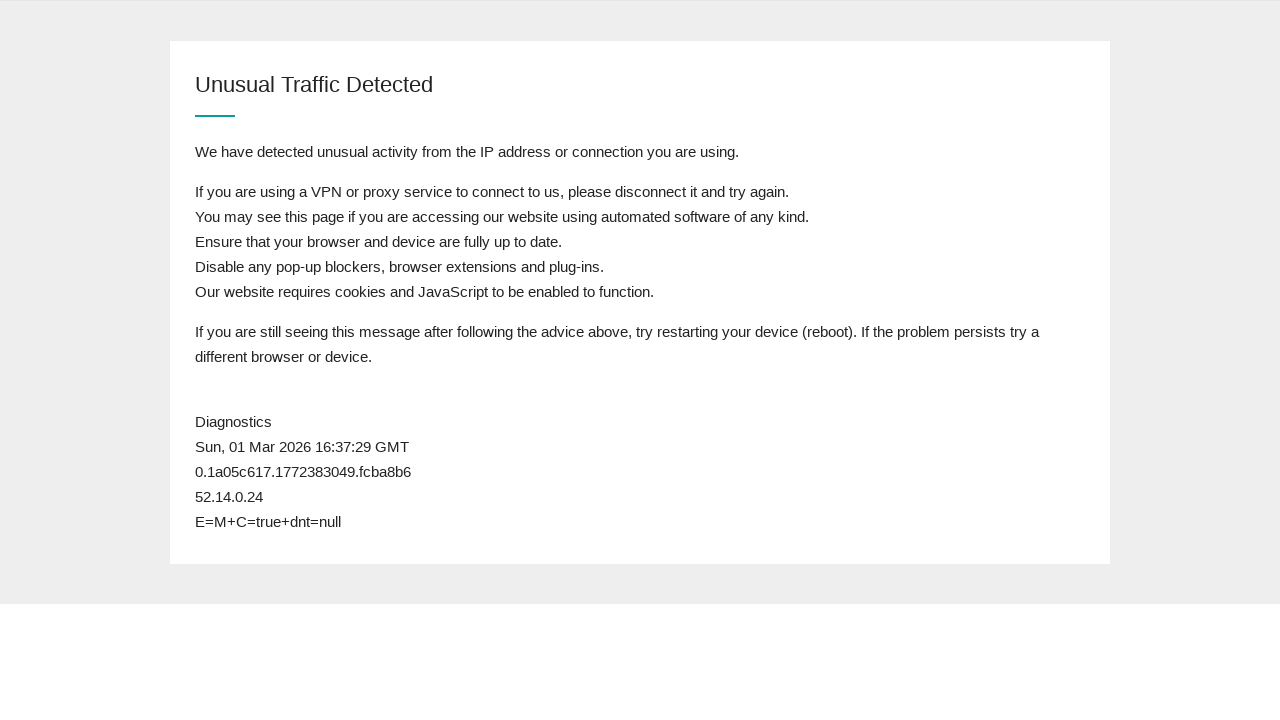

Refreshed page (attempt 12)
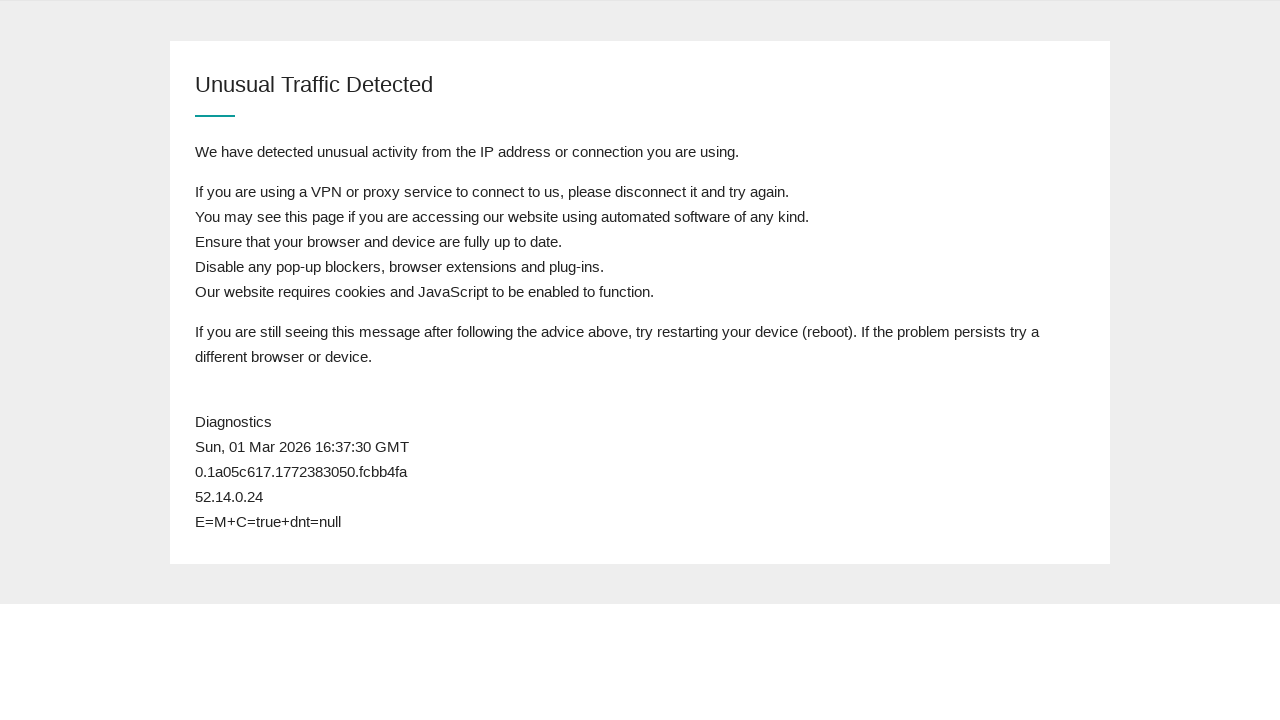

Waited for page body to load after refresh
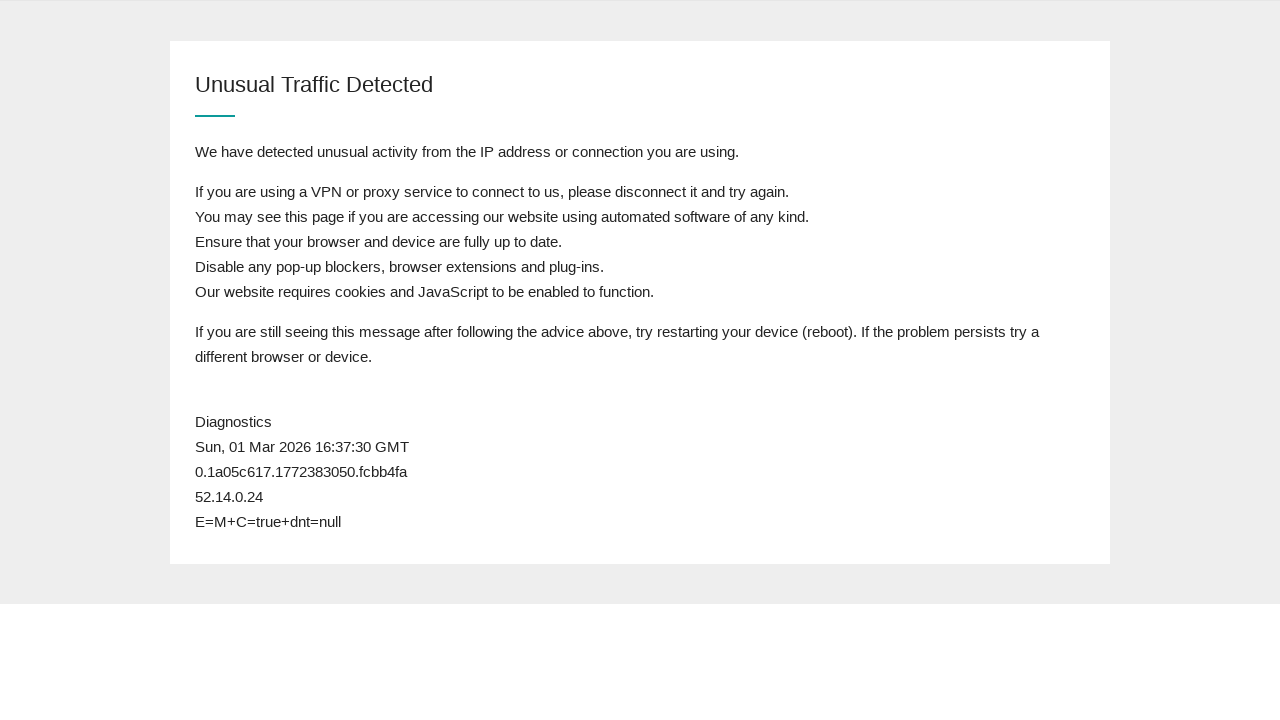

Retrieved page content to check for postcode field
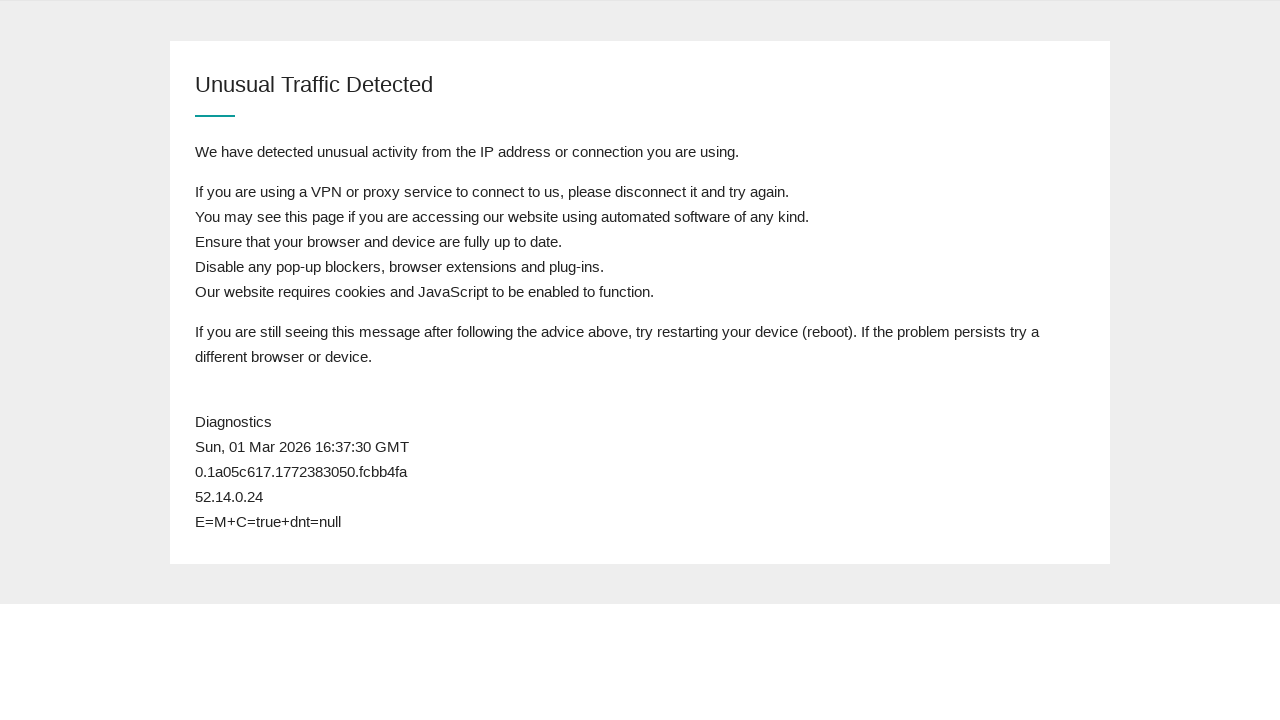

Postcode field not found - waiting before next refresh
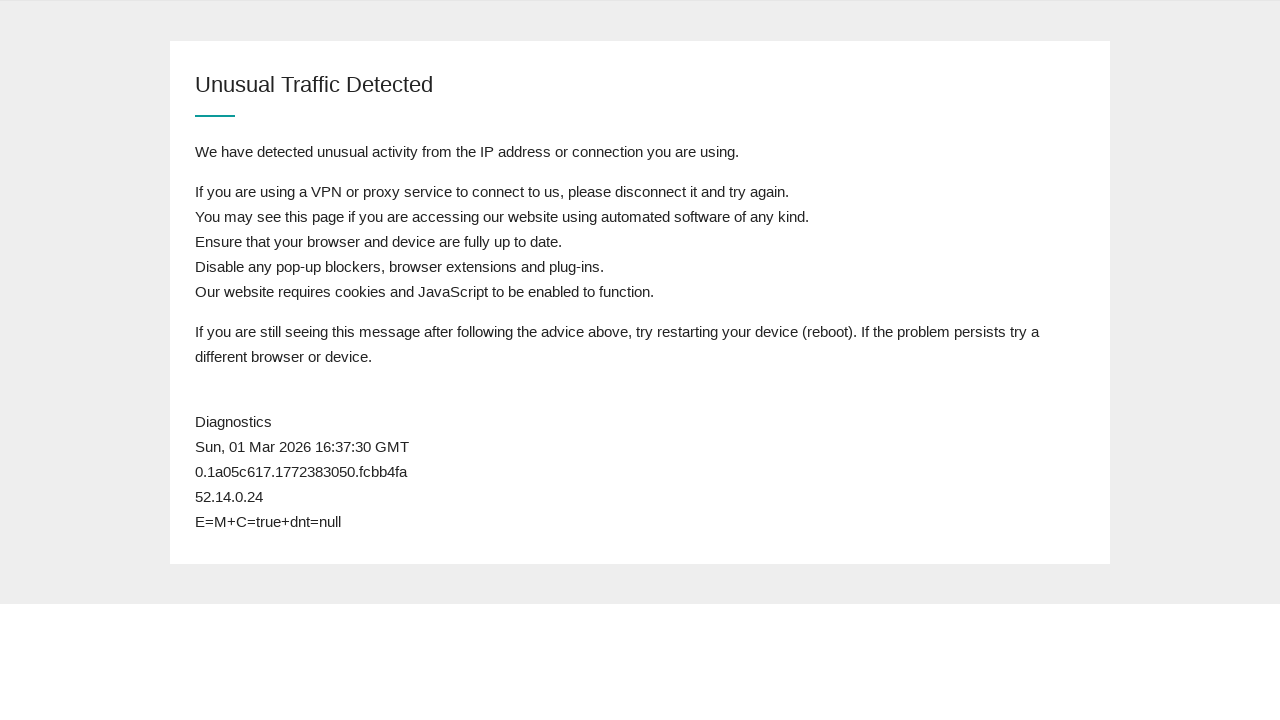

Refreshed page (attempt 13)
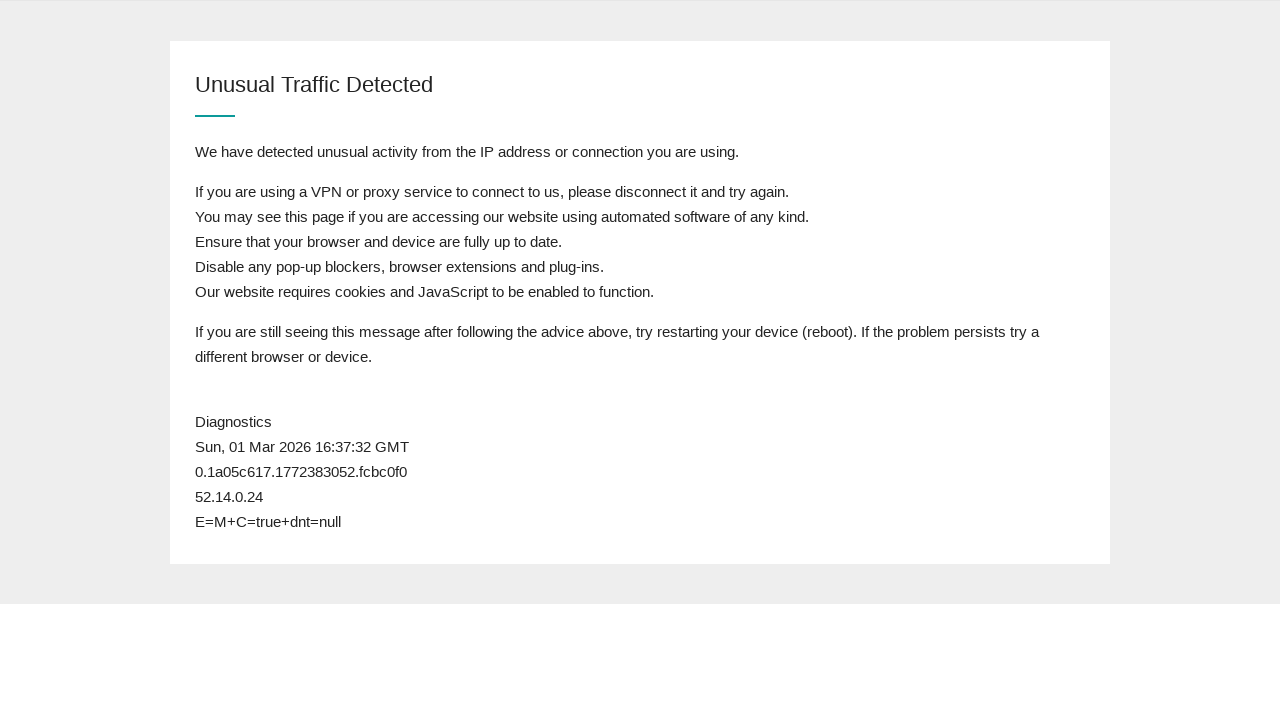

Waited for page body to load after refresh
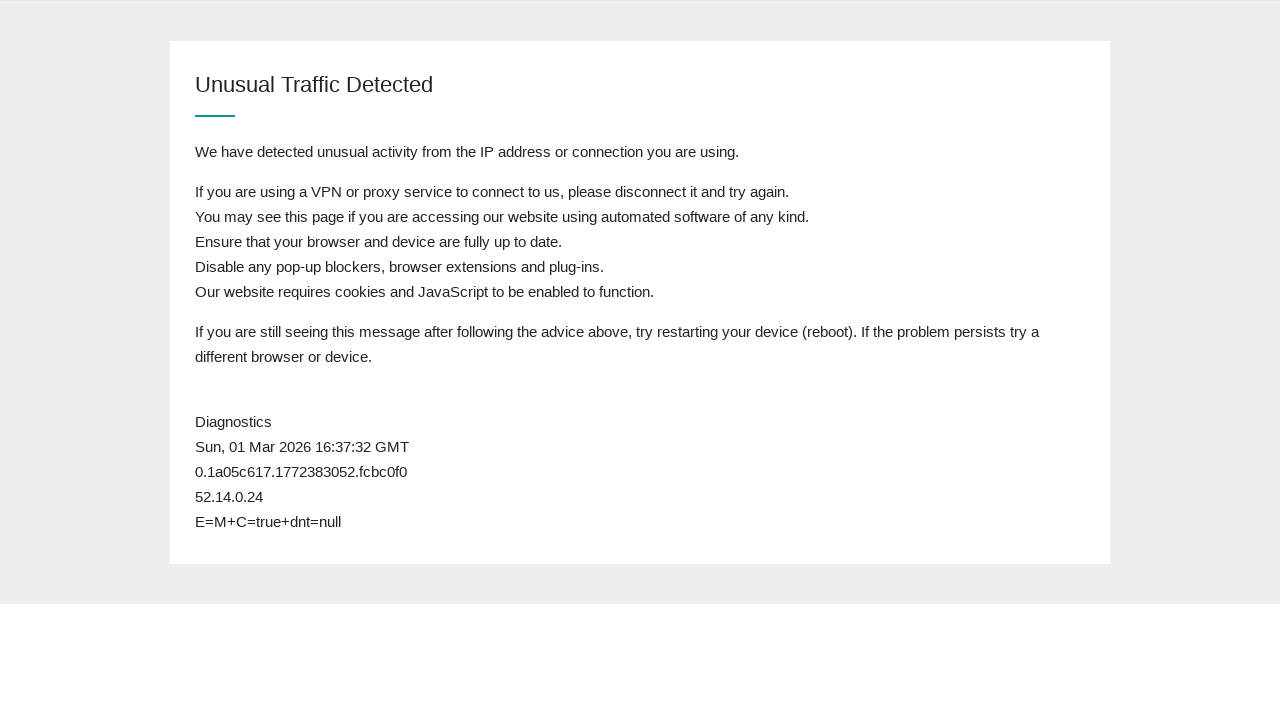

Retrieved page content to check for postcode field
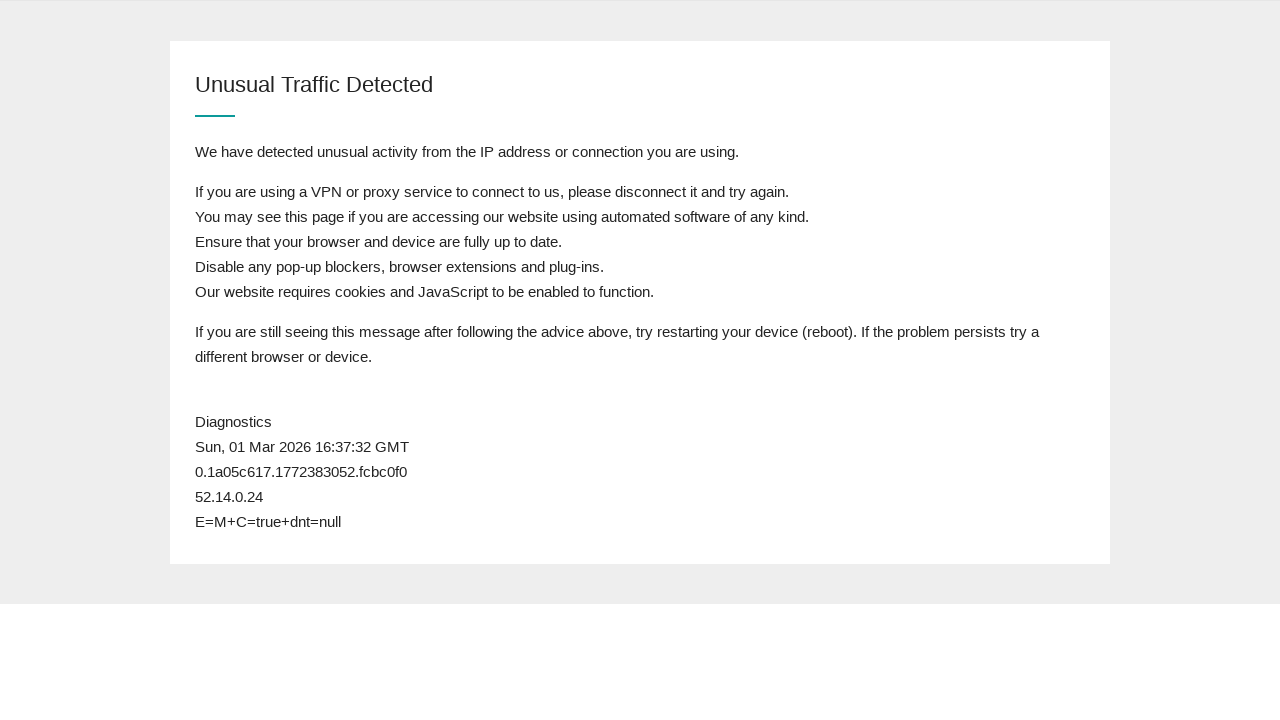

Postcode field not found - waiting before next refresh
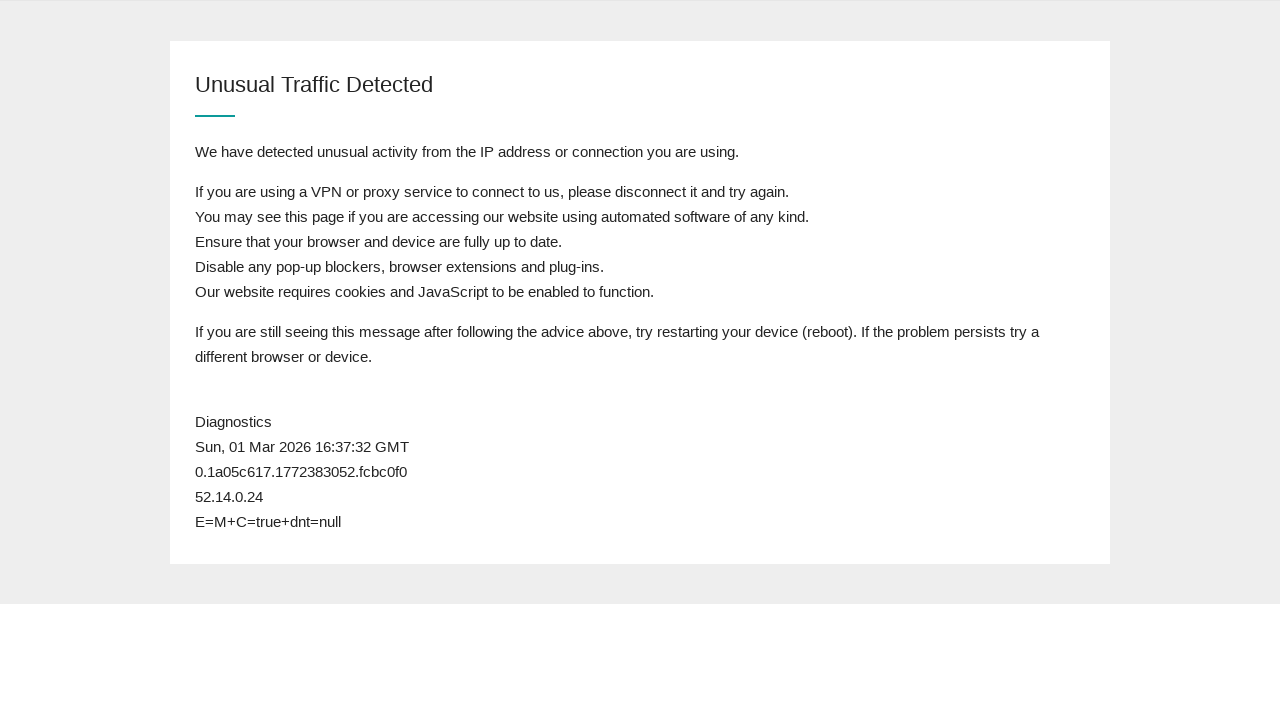

Refreshed page (attempt 14)
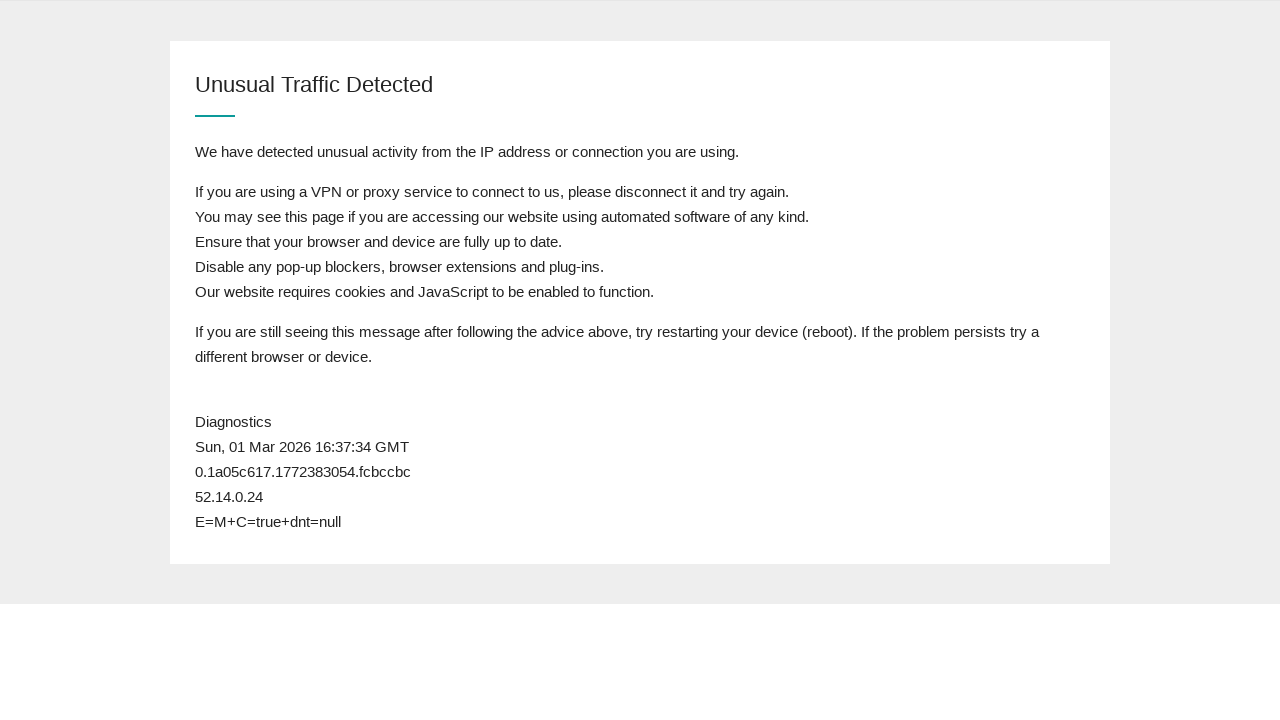

Waited for page body to load after refresh
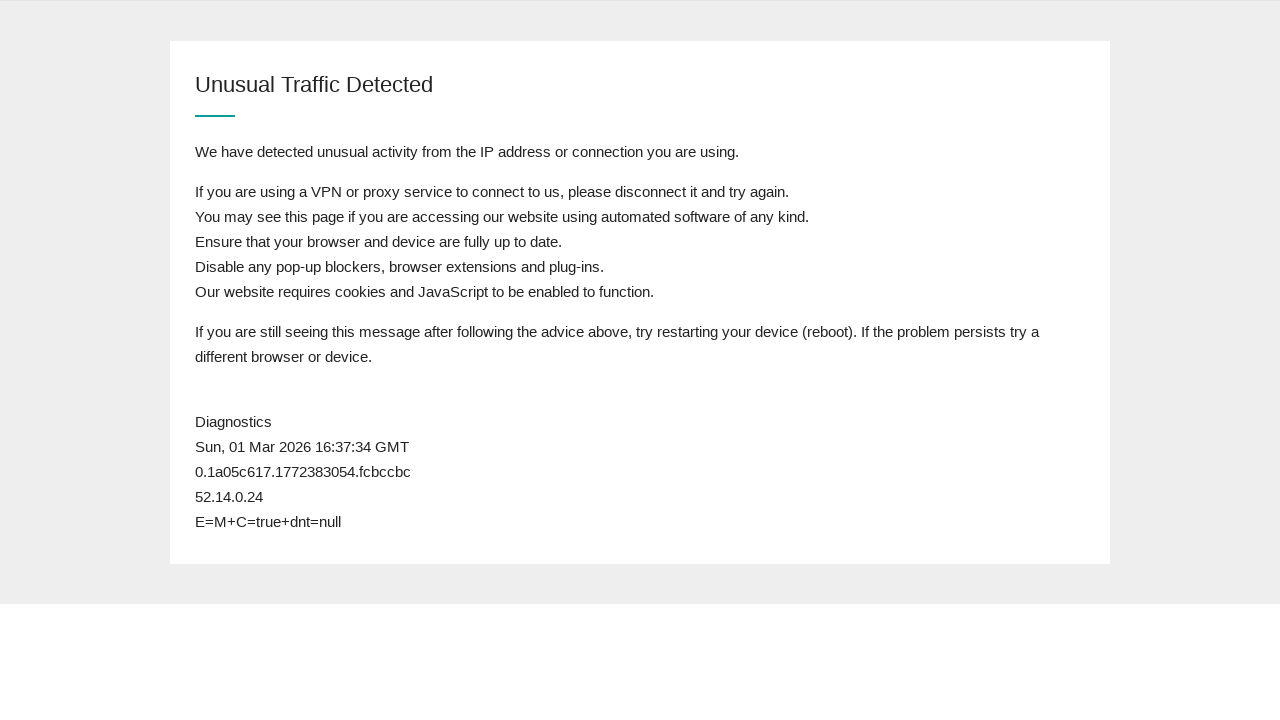

Retrieved page content to check for postcode field
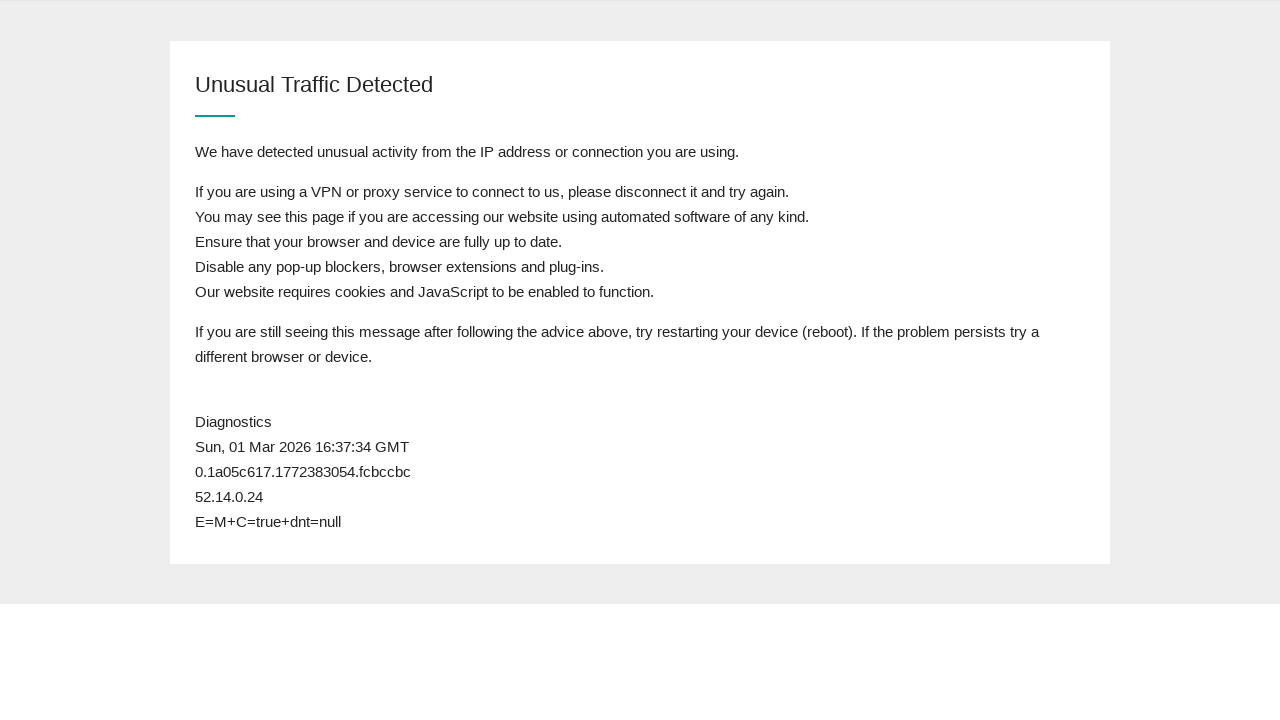

Postcode field not found - waiting before next refresh
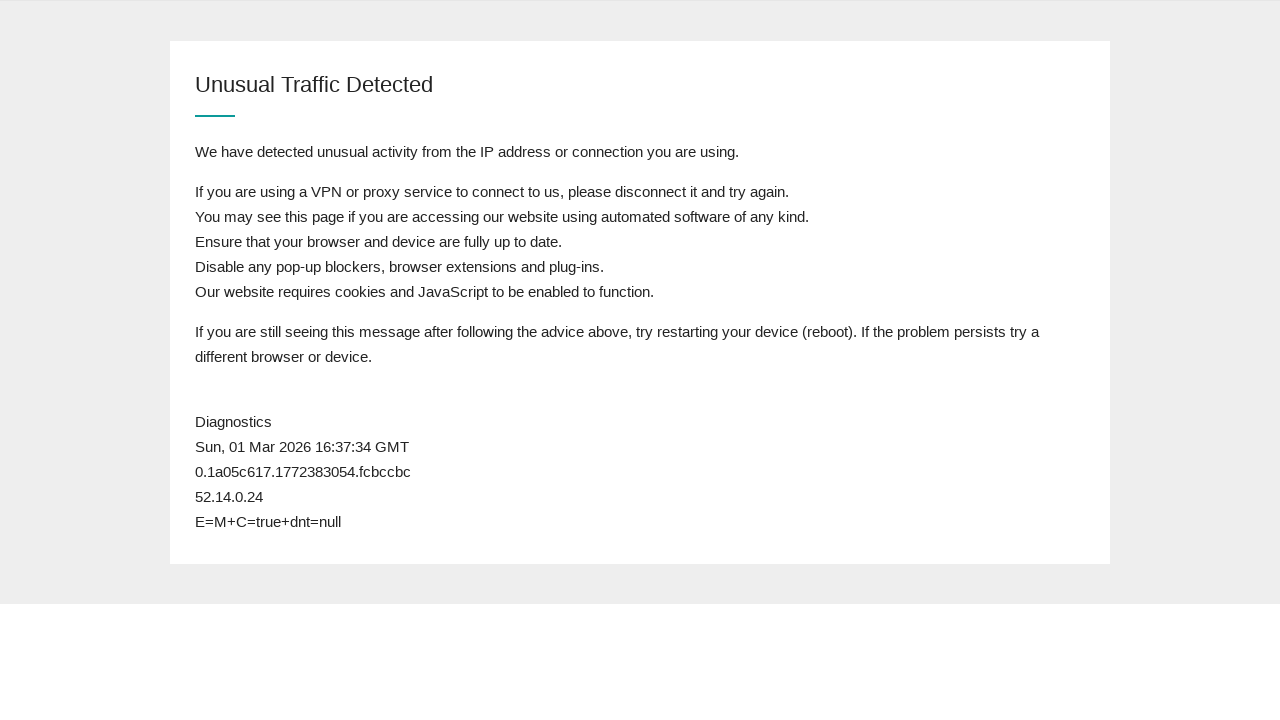

Refreshed page (attempt 15)
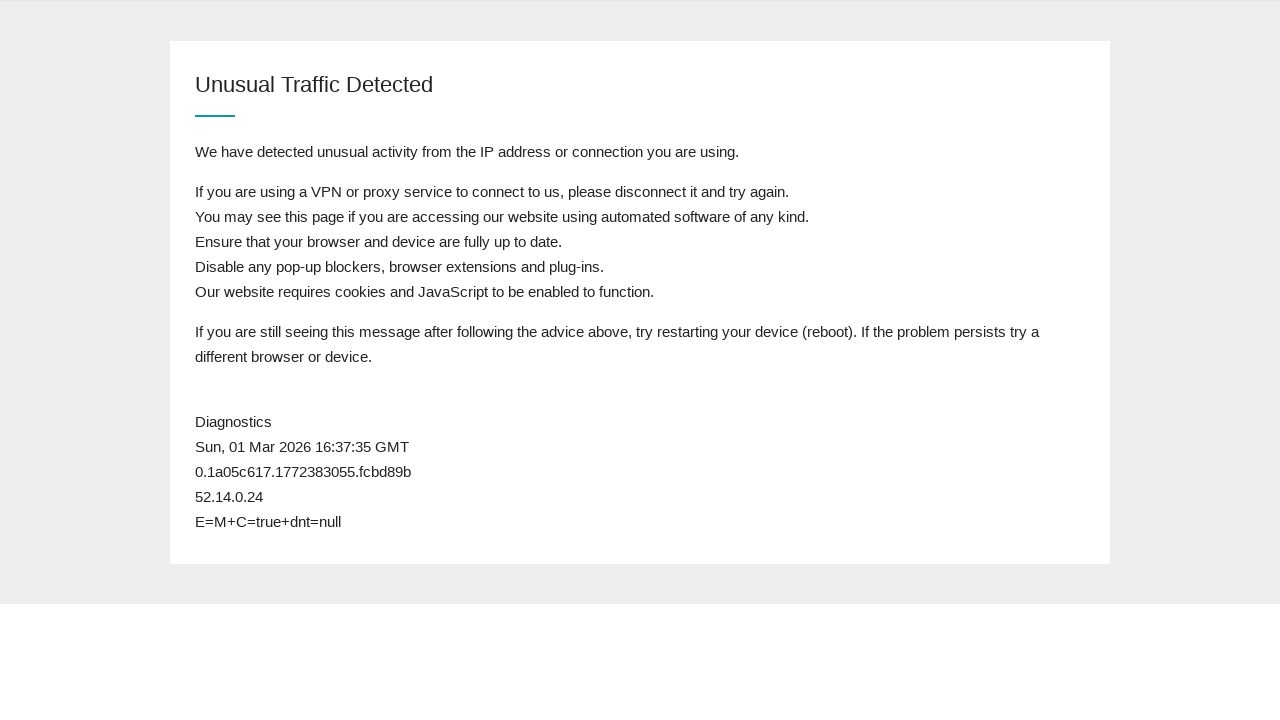

Waited for page body to load after refresh
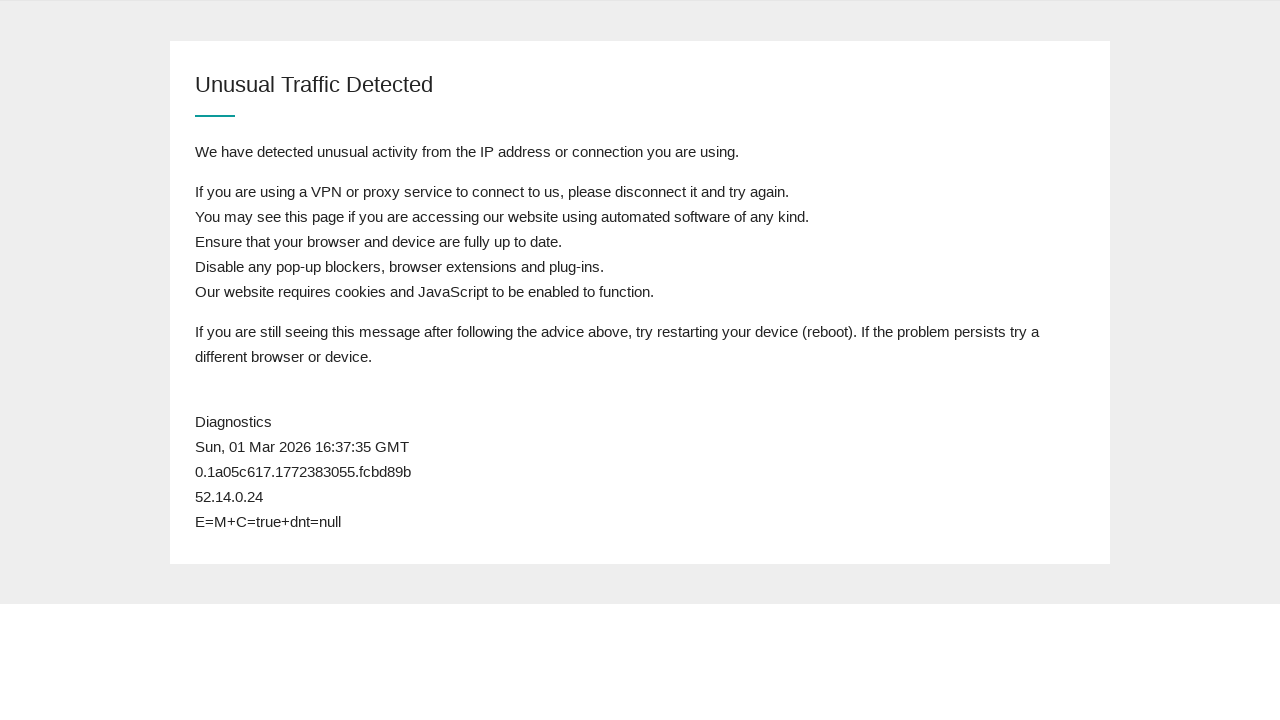

Retrieved page content to check for postcode field
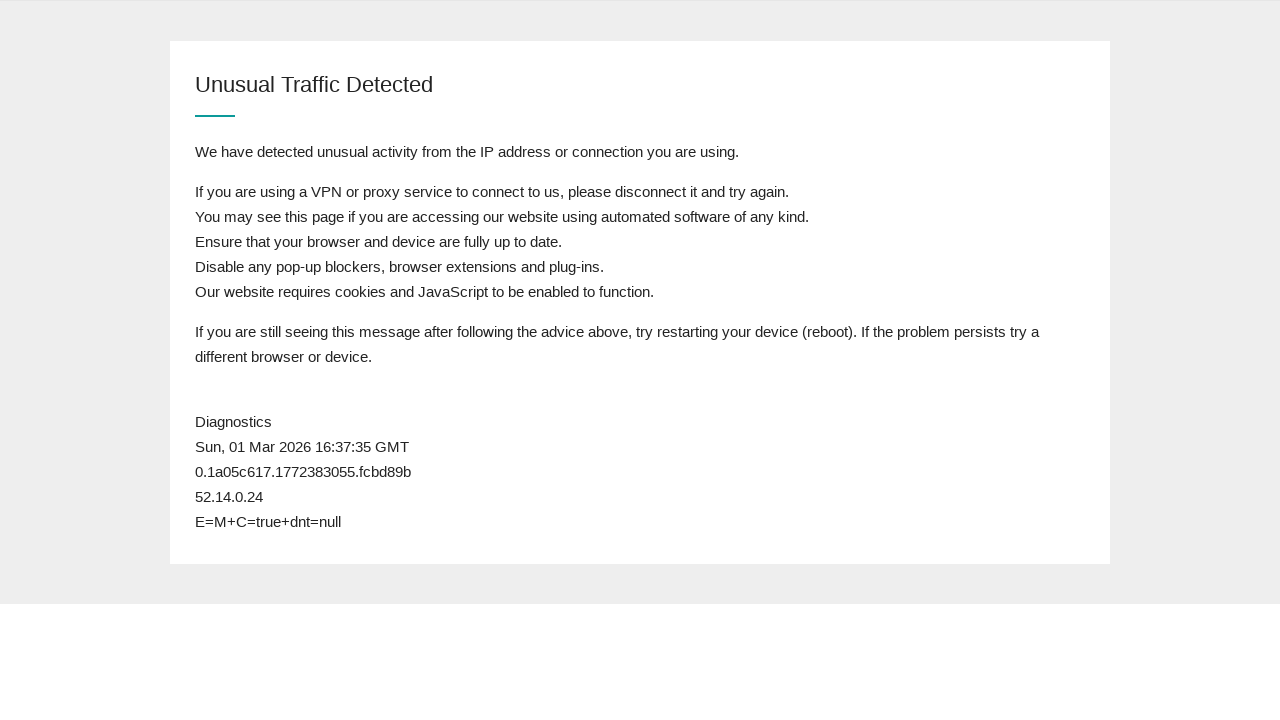

Postcode field not found - waiting before next refresh
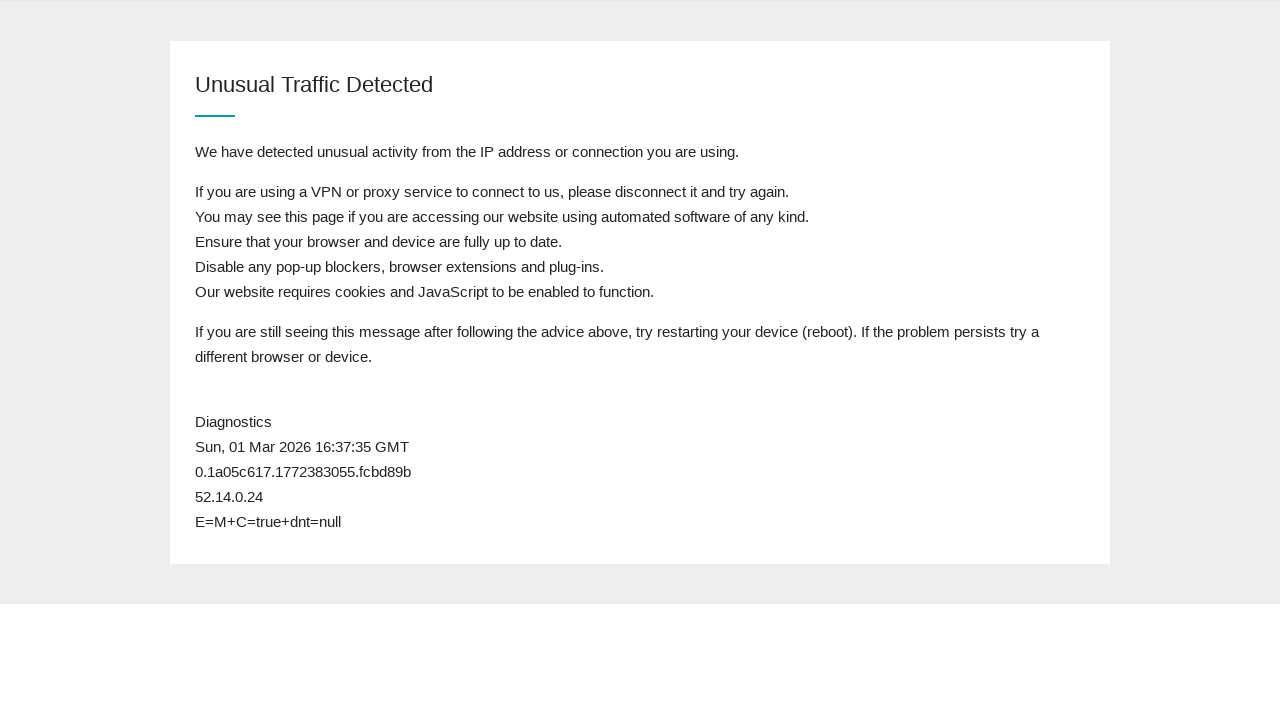

Refreshed page (attempt 16)
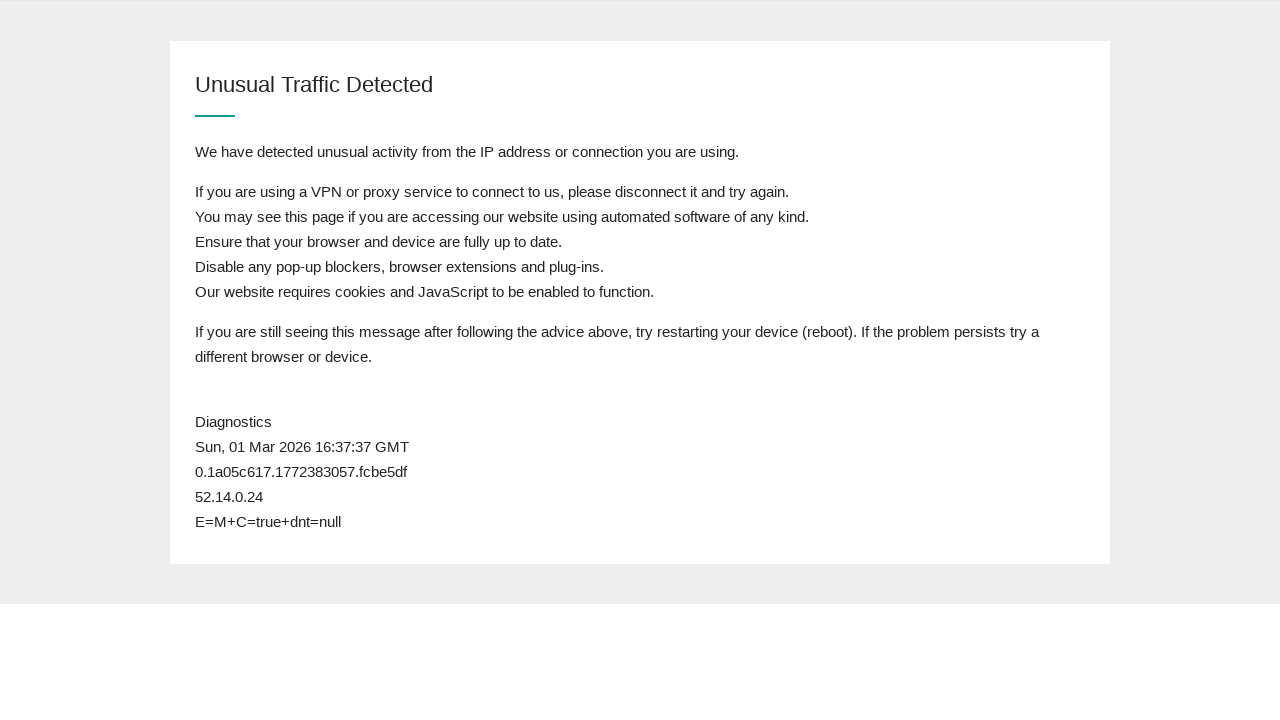

Waited for page body to load after refresh
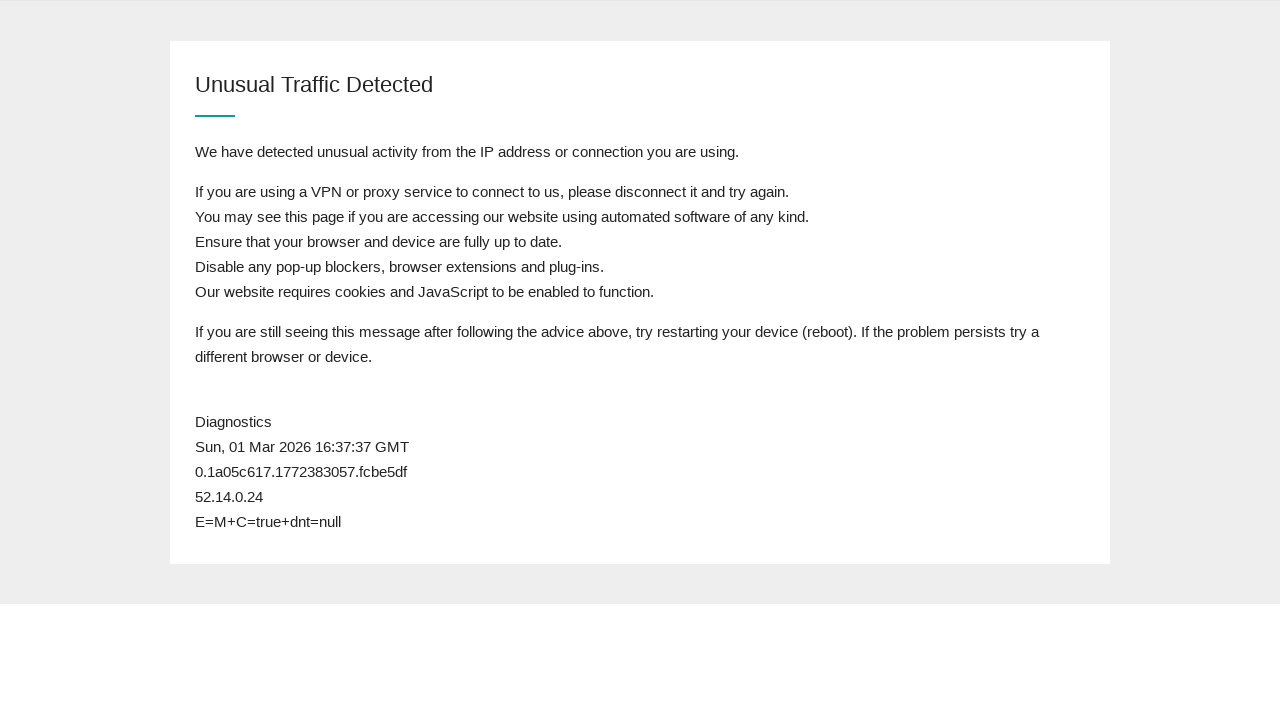

Retrieved page content to check for postcode field
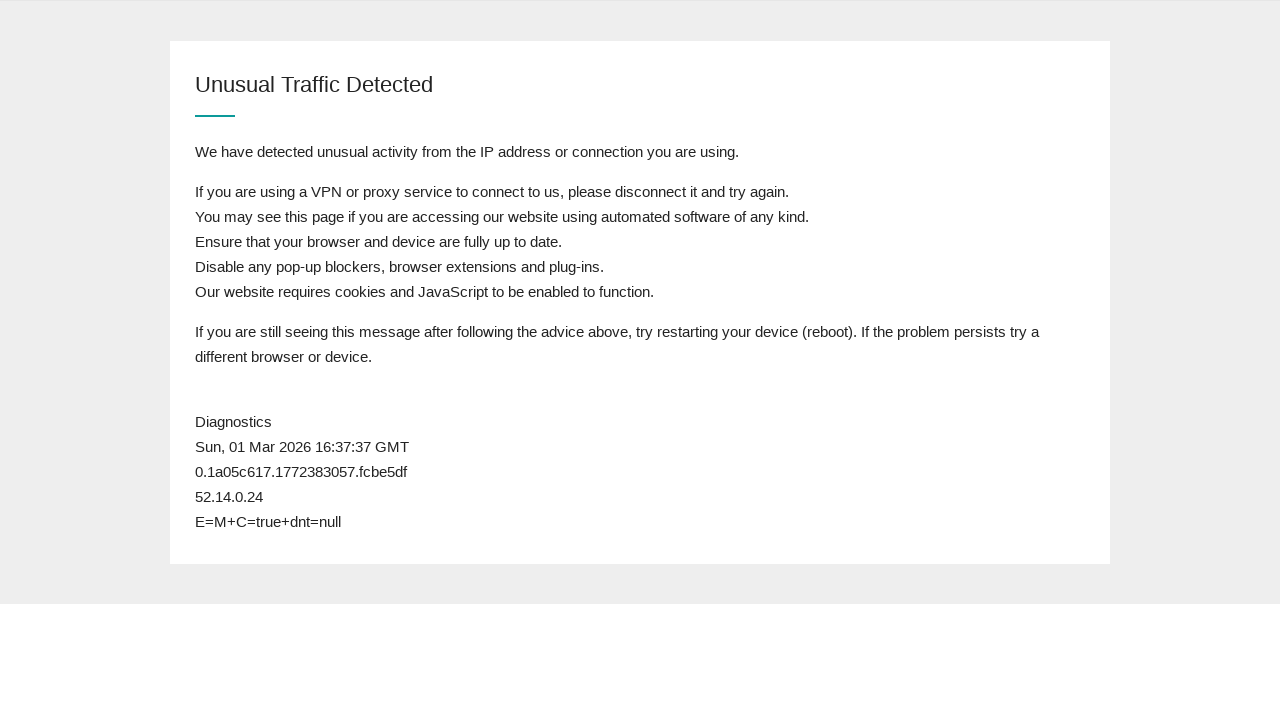

Postcode field not found - waiting before next refresh
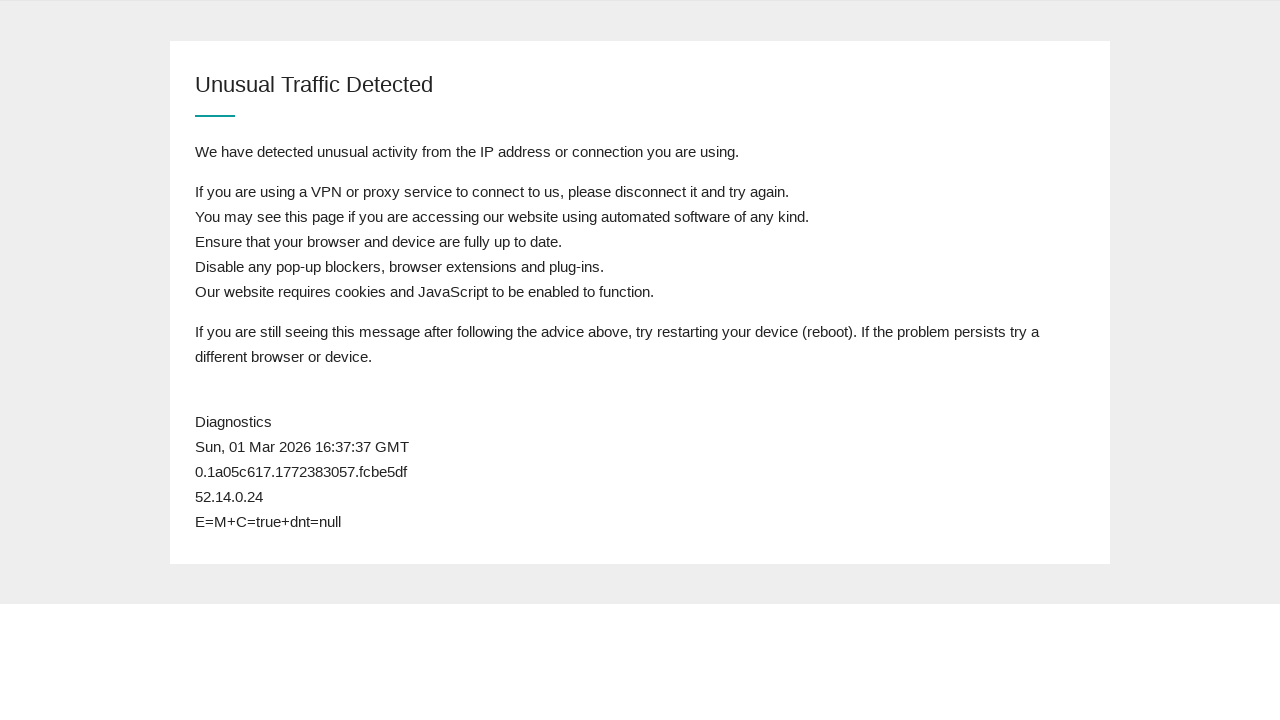

Refreshed page (attempt 17)
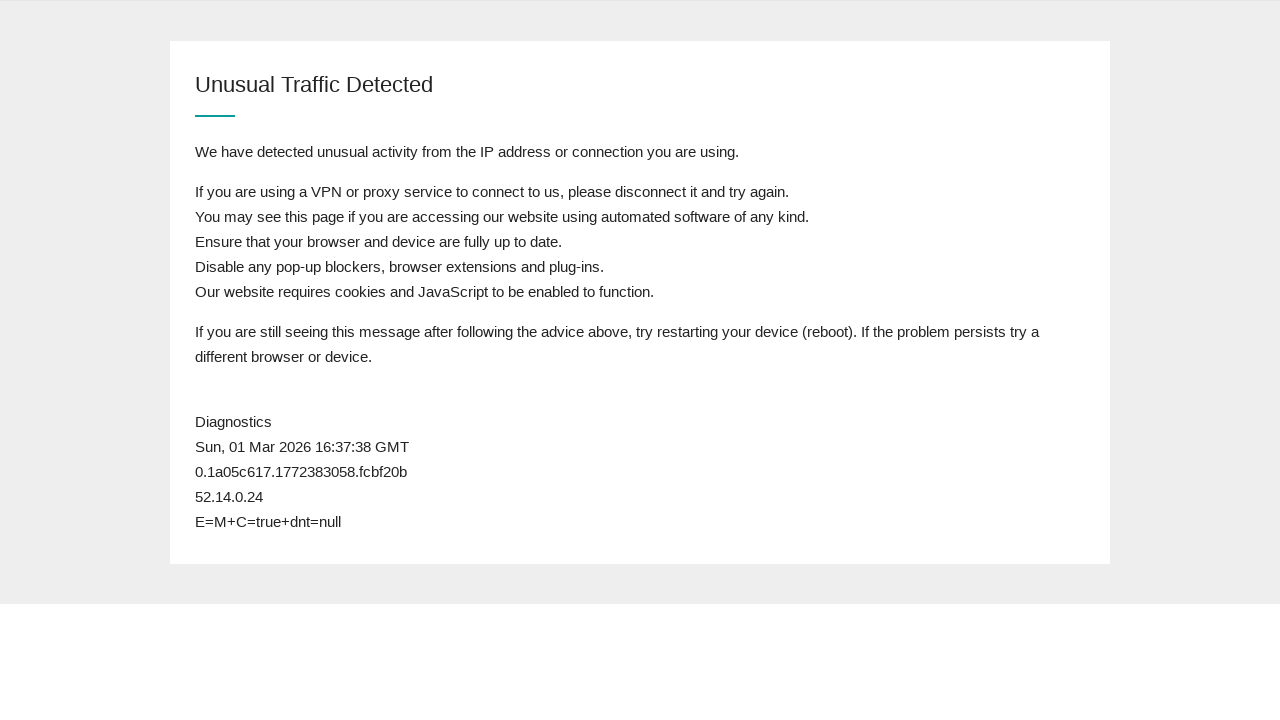

Waited for page body to load after refresh
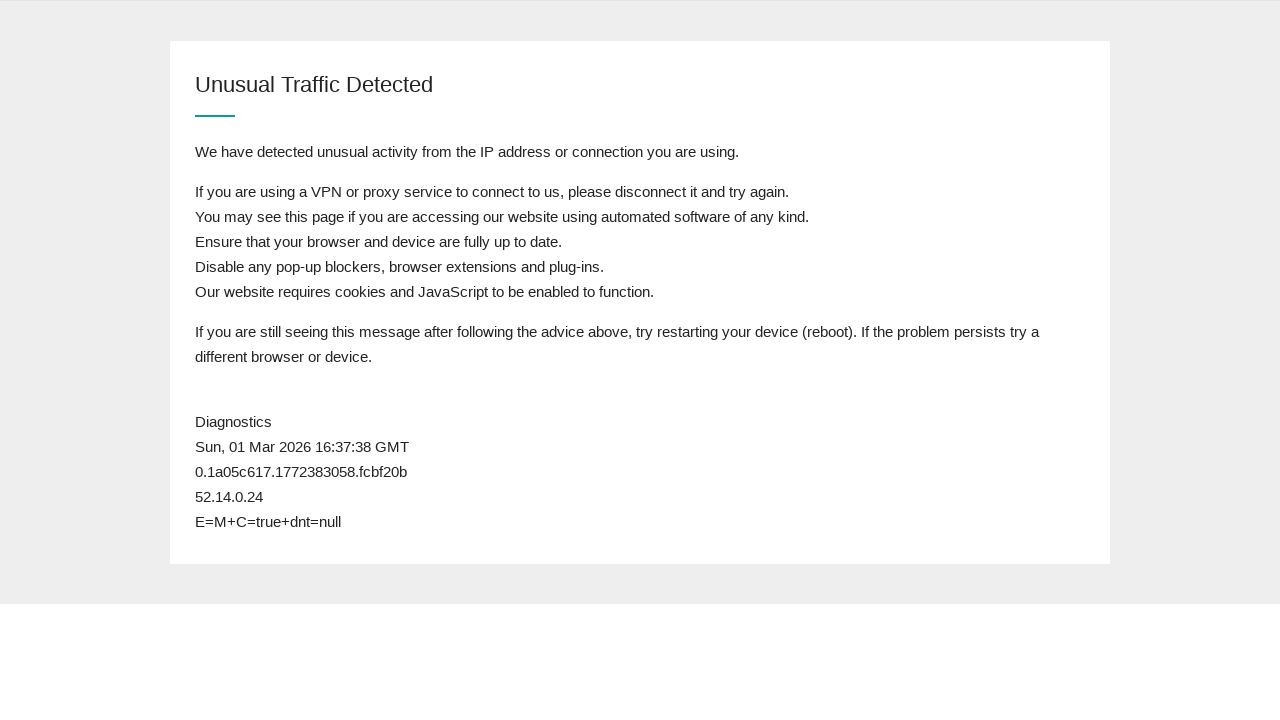

Retrieved page content to check for postcode field
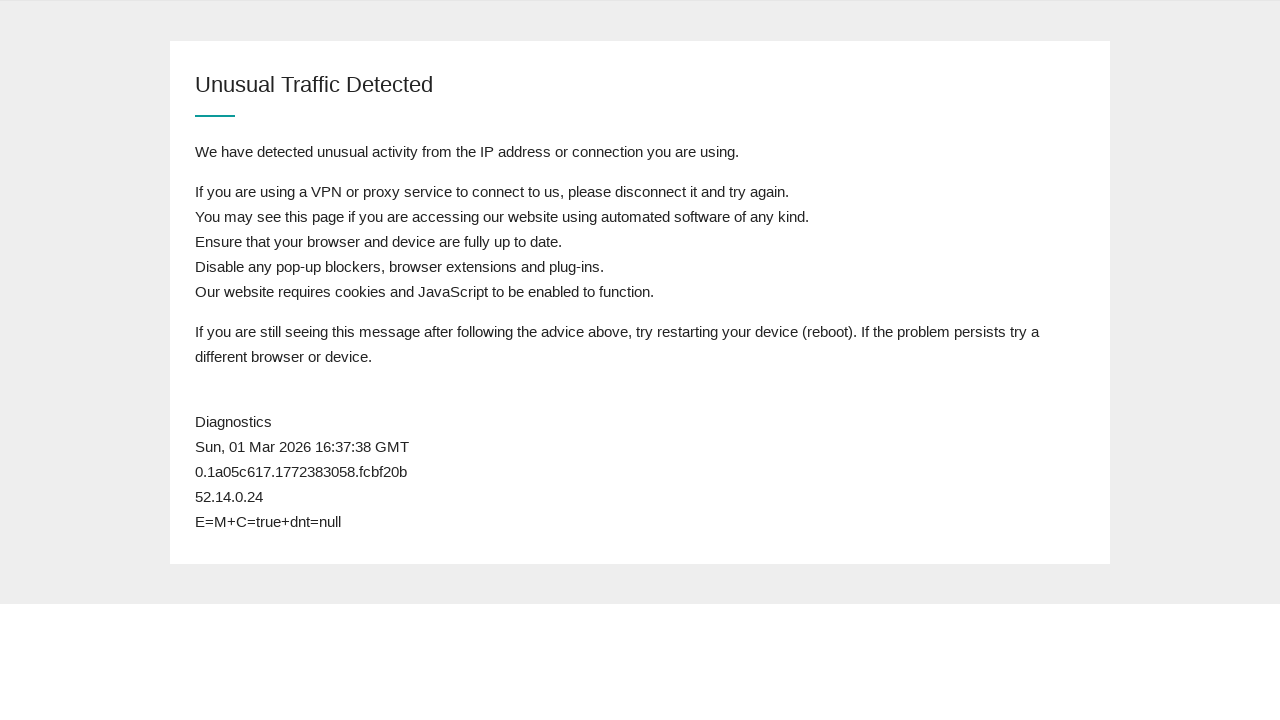

Postcode field not found - waiting before next refresh
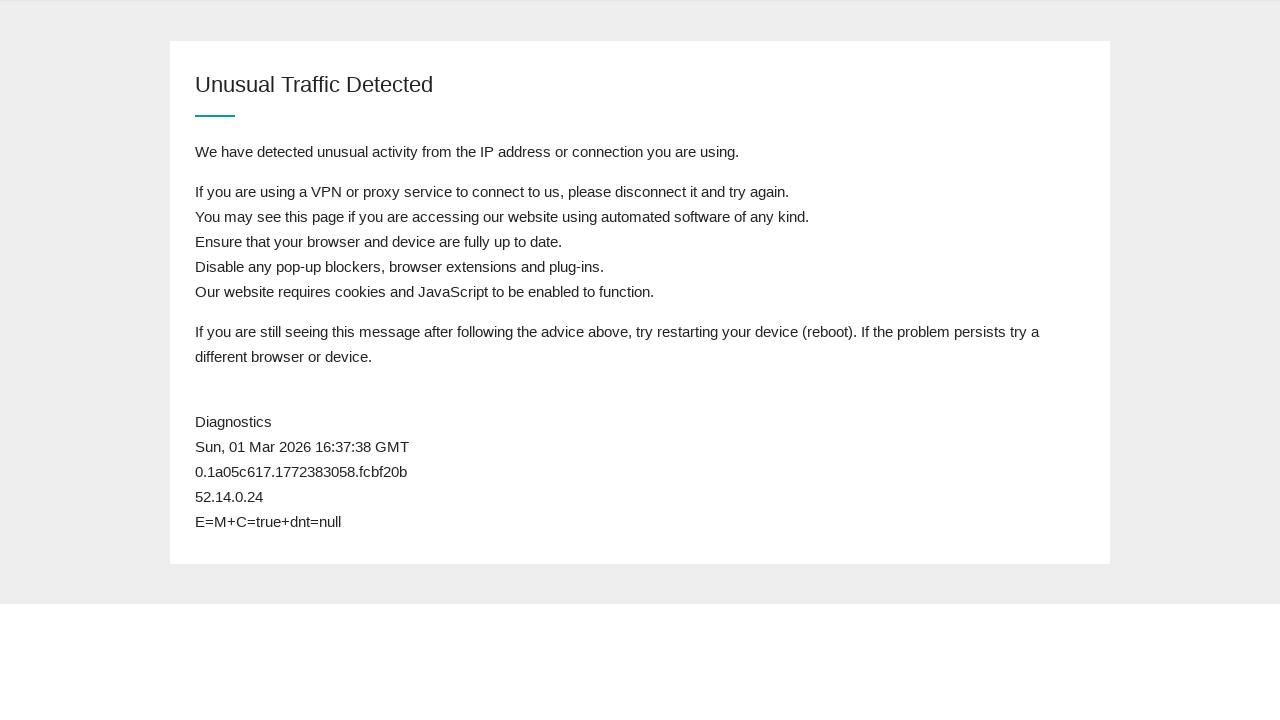

Refreshed page (attempt 18)
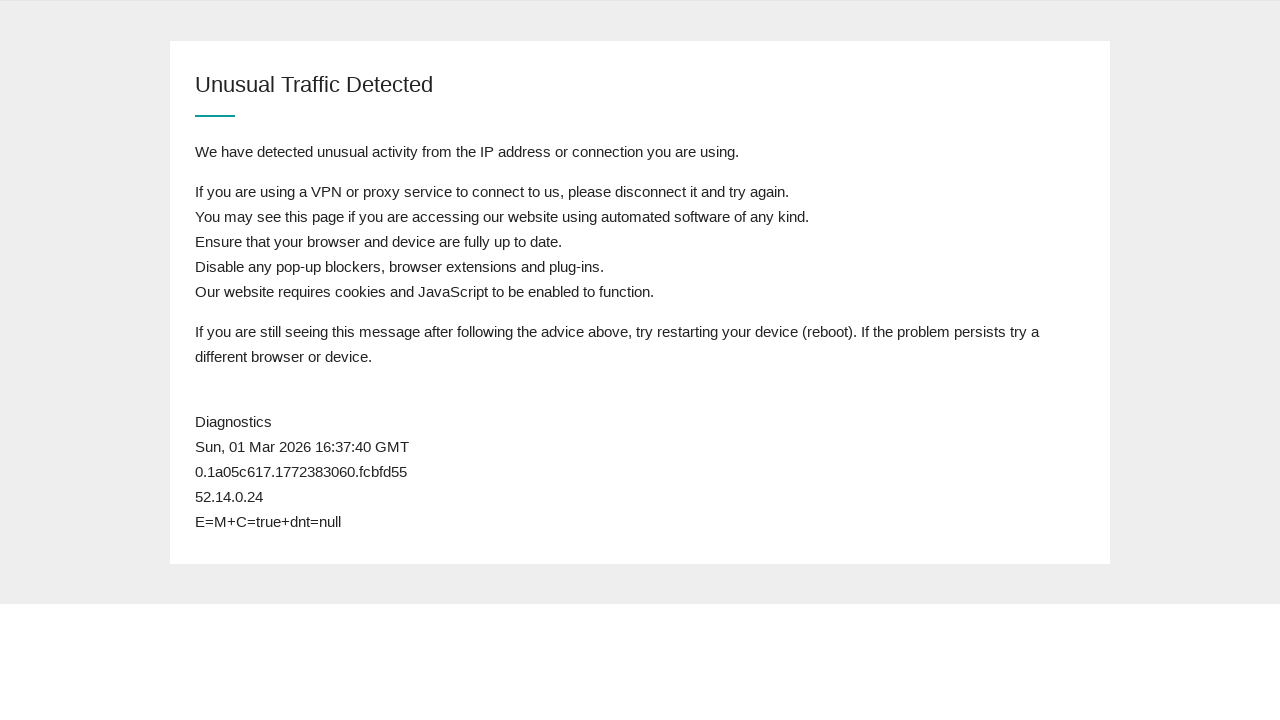

Waited for page body to load after refresh
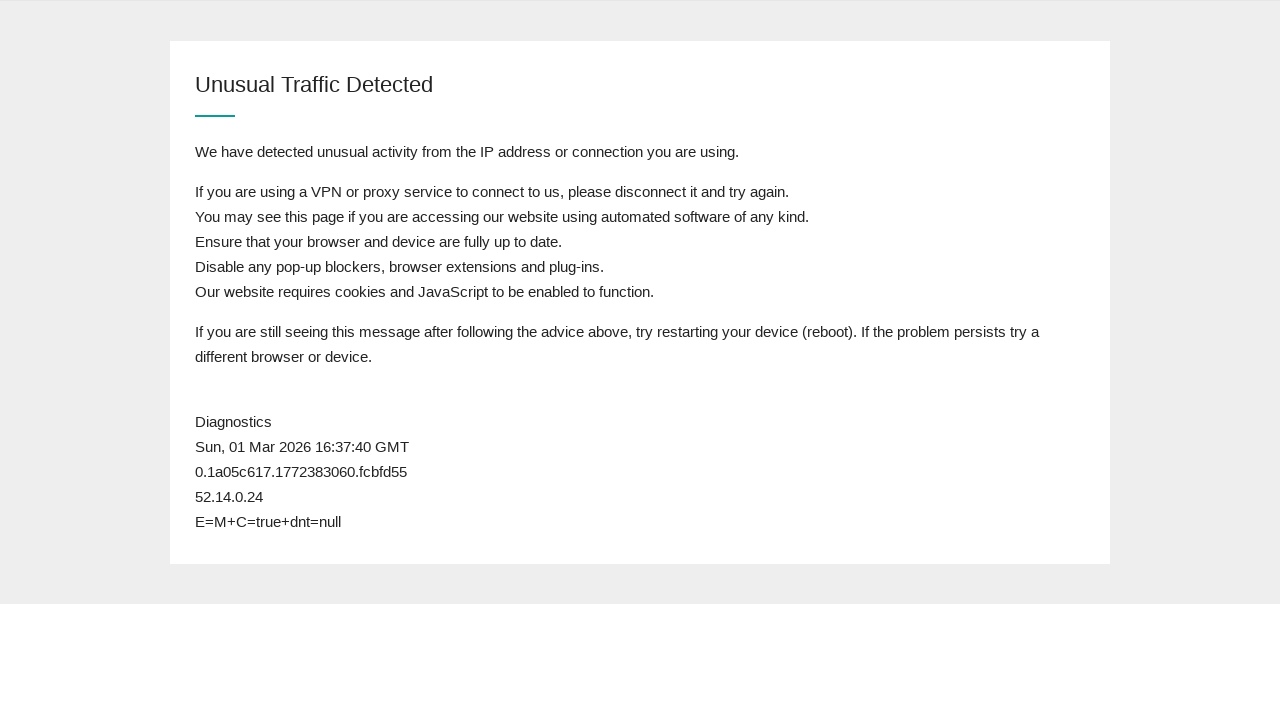

Retrieved page content to check for postcode field
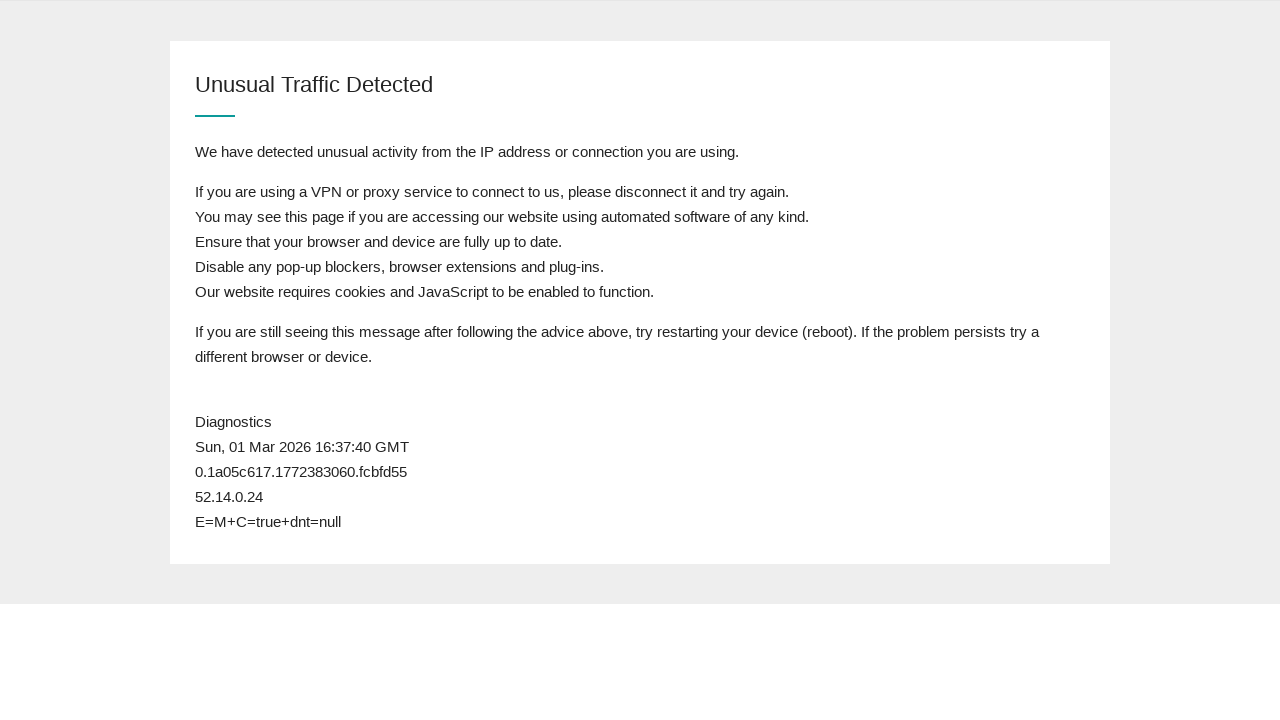

Postcode field not found - waiting before next refresh
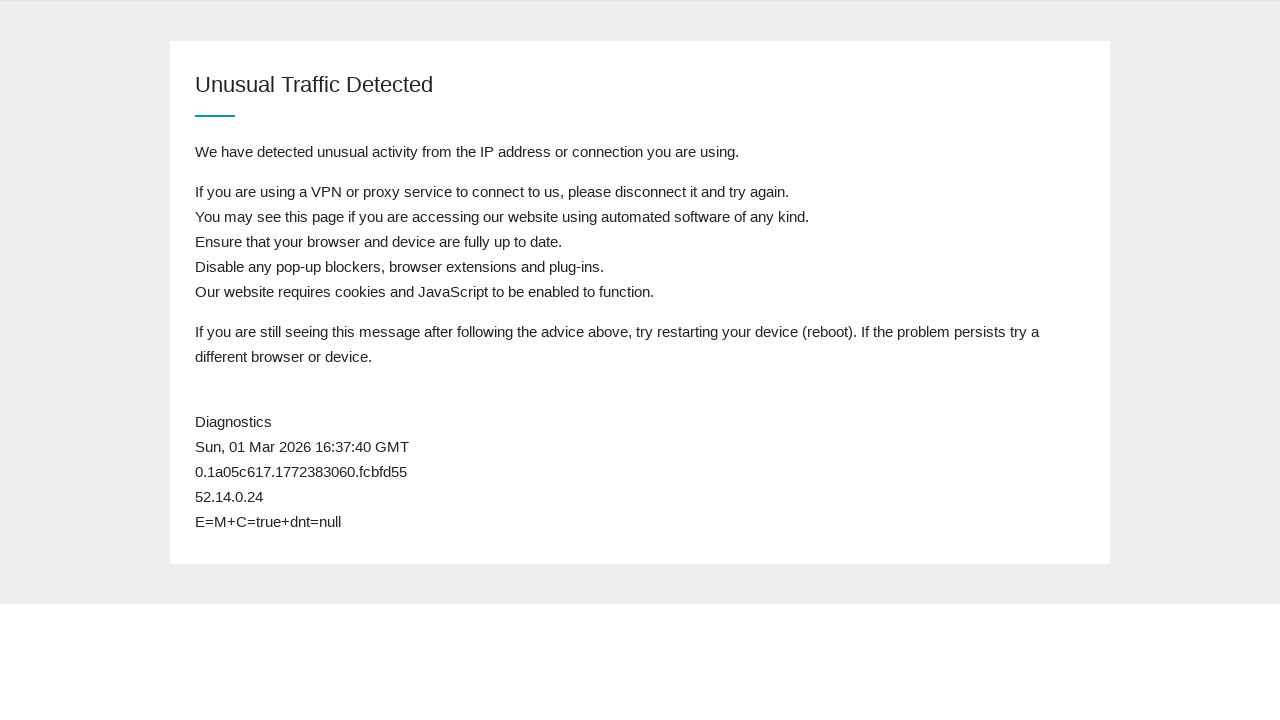

Refreshed page (attempt 19)
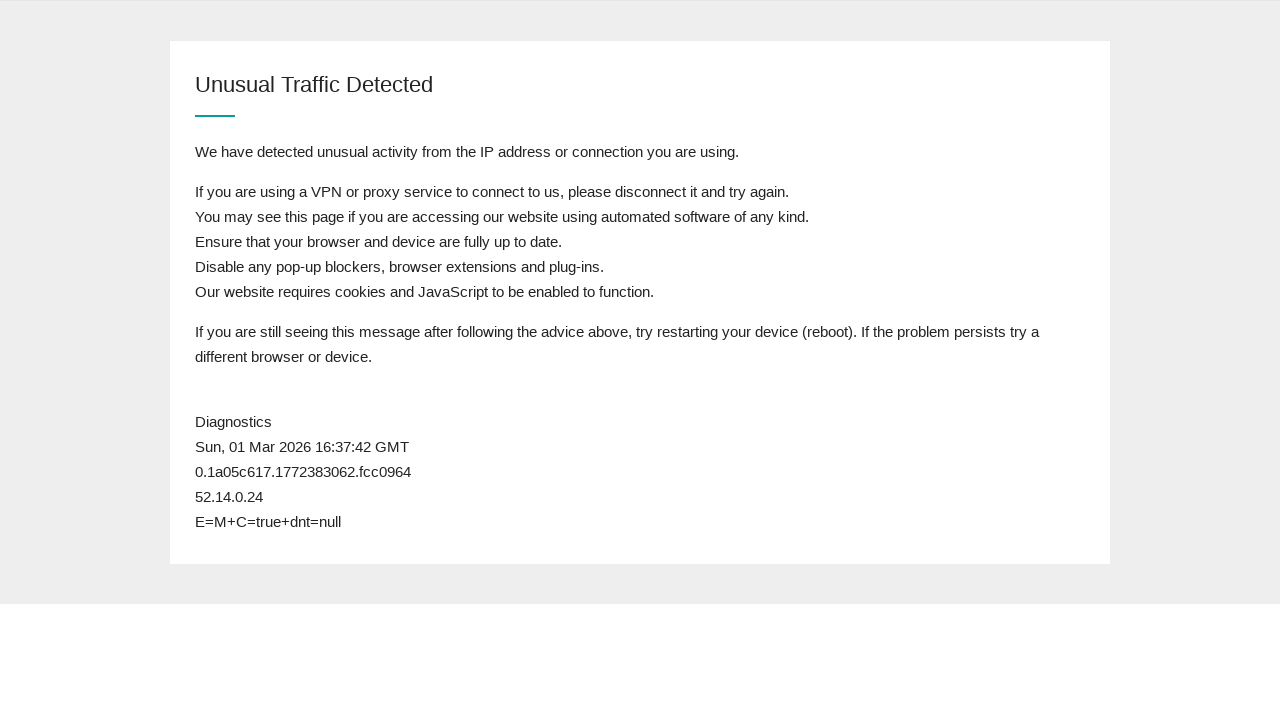

Waited for page body to load after refresh
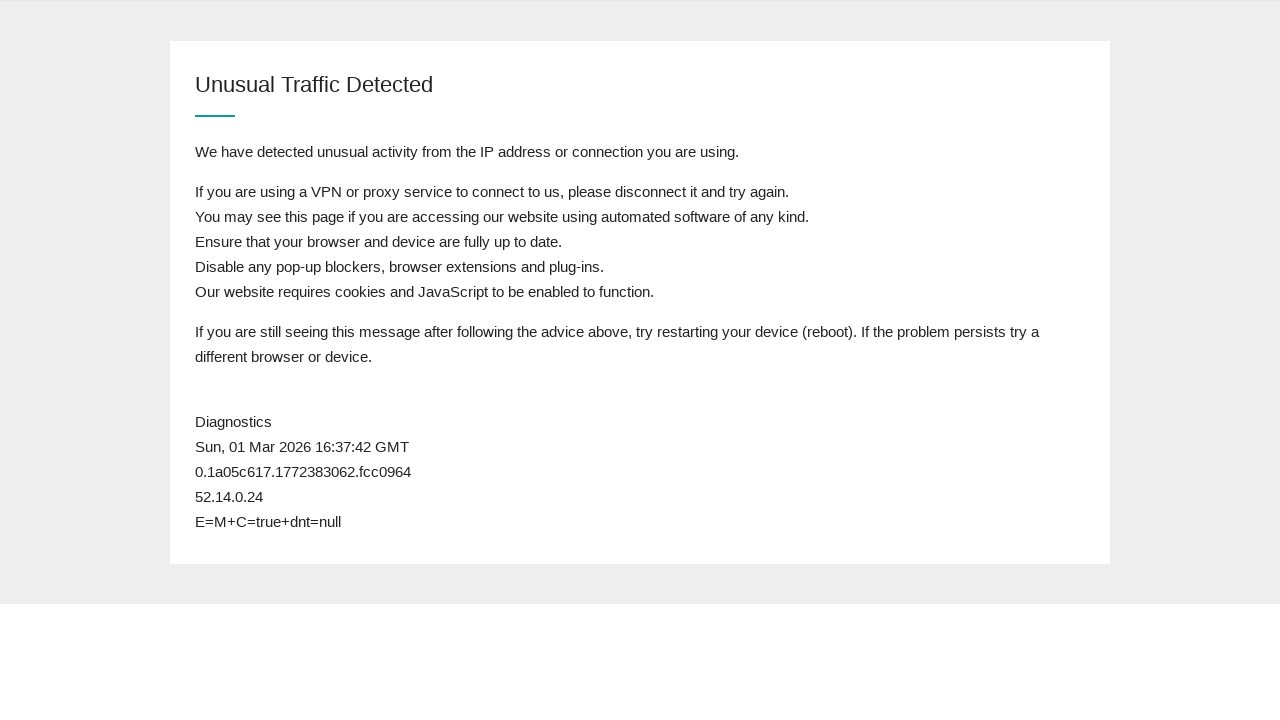

Retrieved page content to check for postcode field
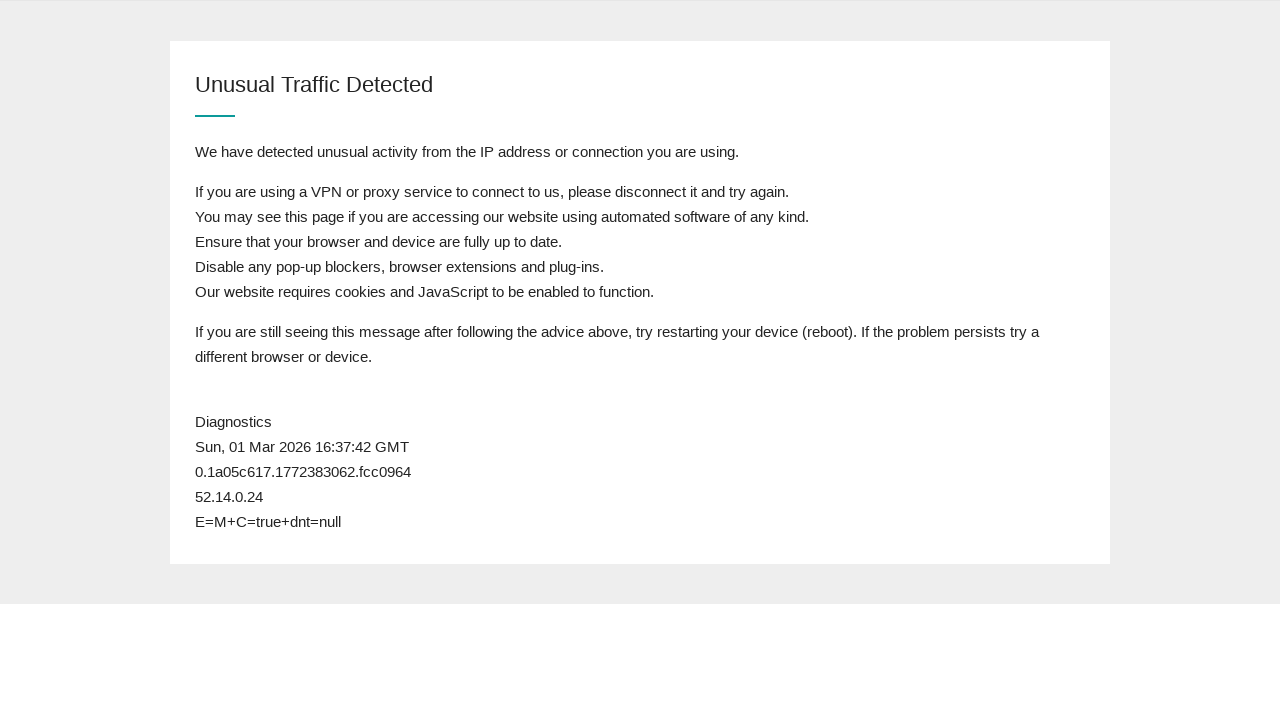

Postcode field not found - waiting before next refresh
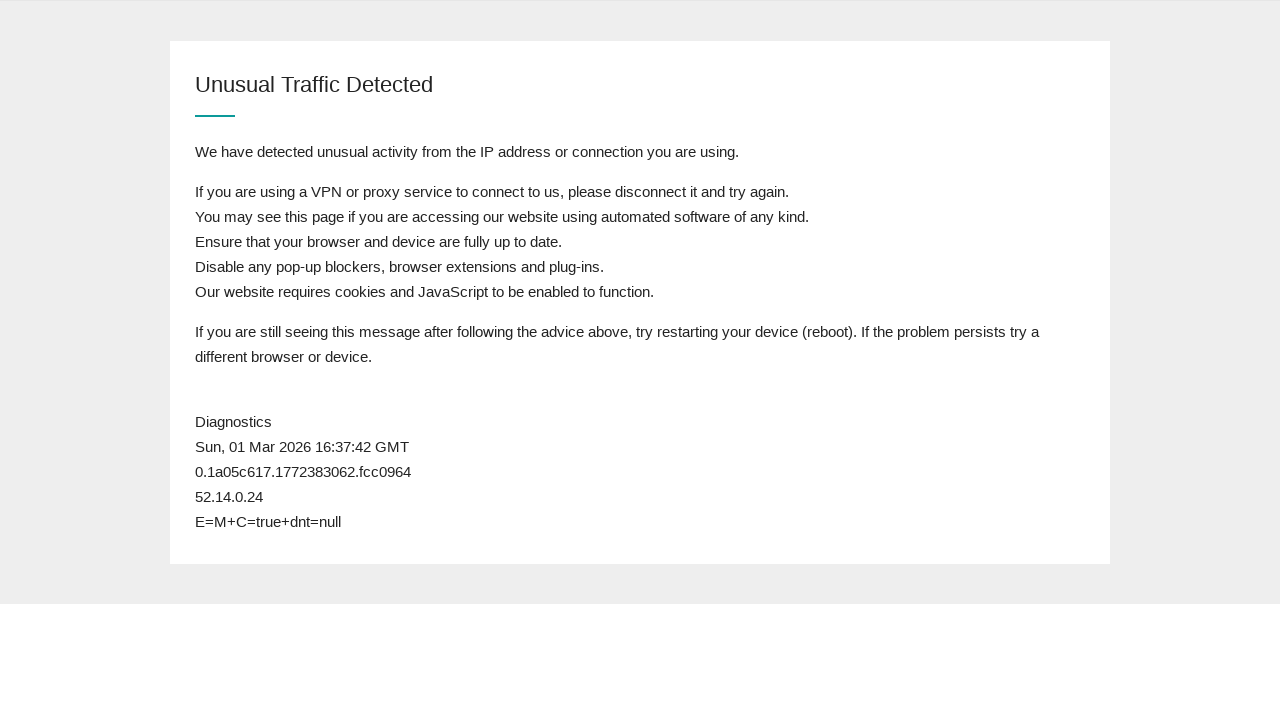

Refreshed page (attempt 20)
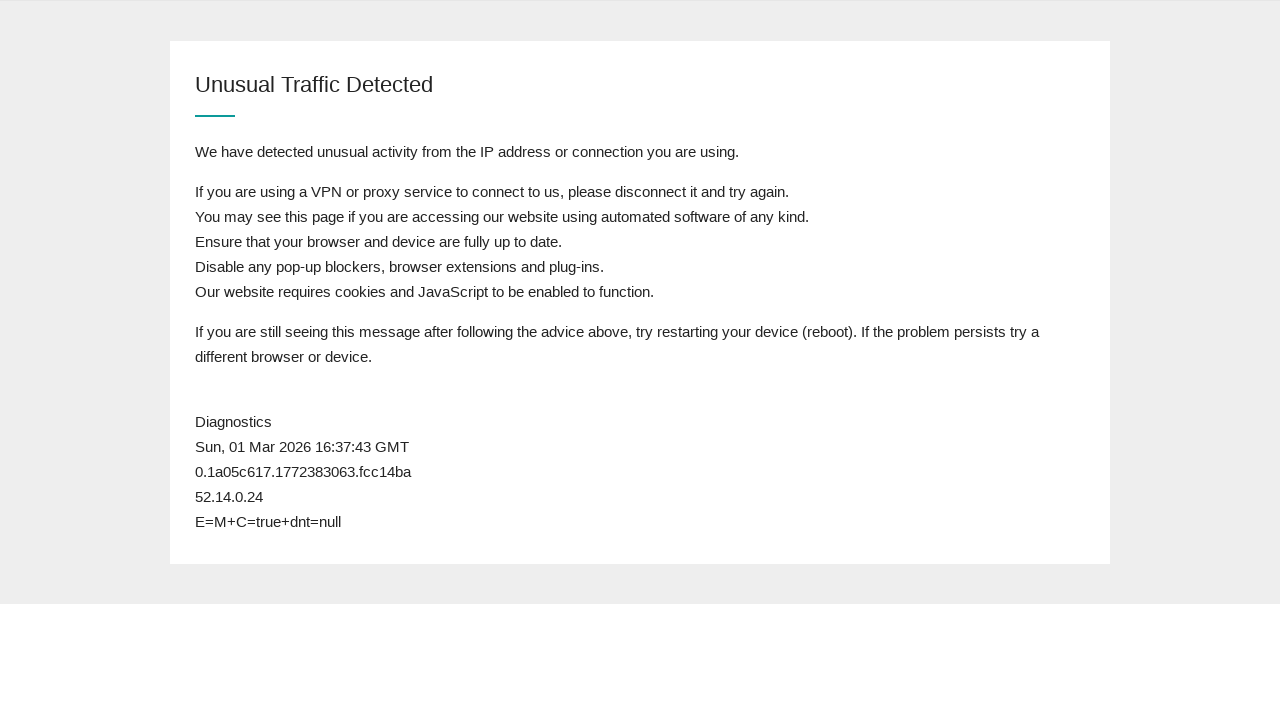

Waited for page body to load after refresh
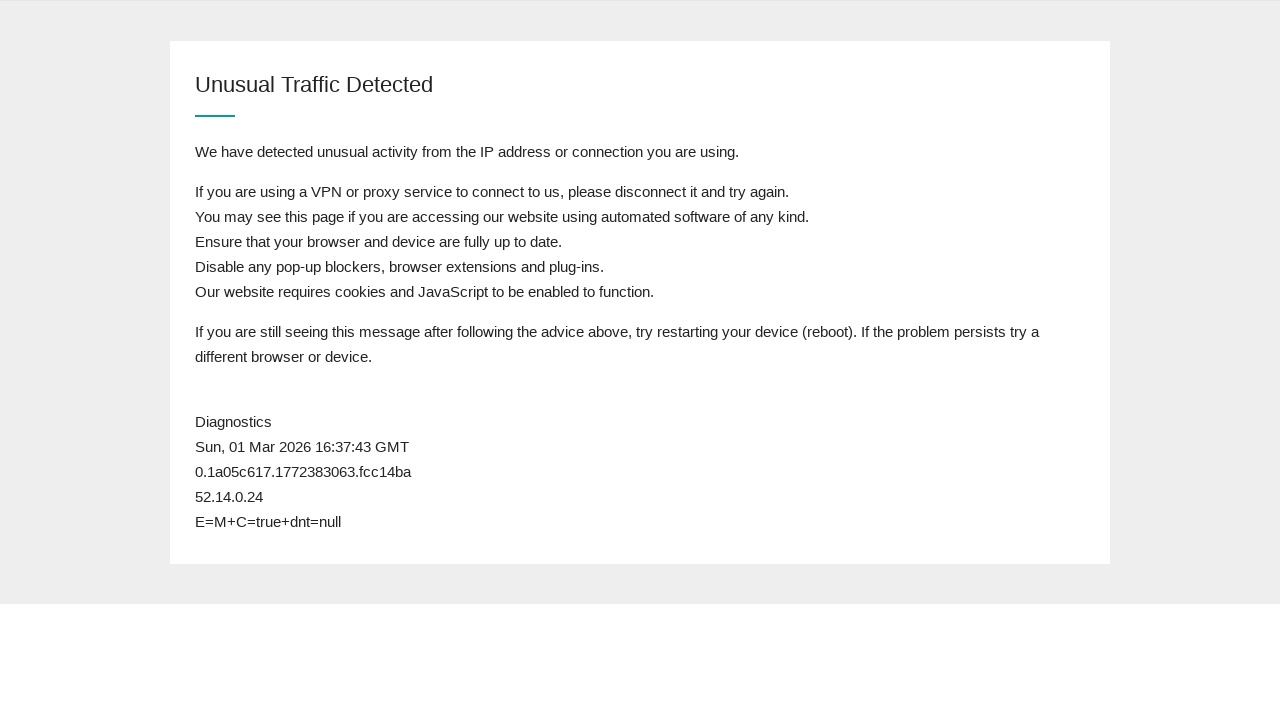

Retrieved page content to check for postcode field
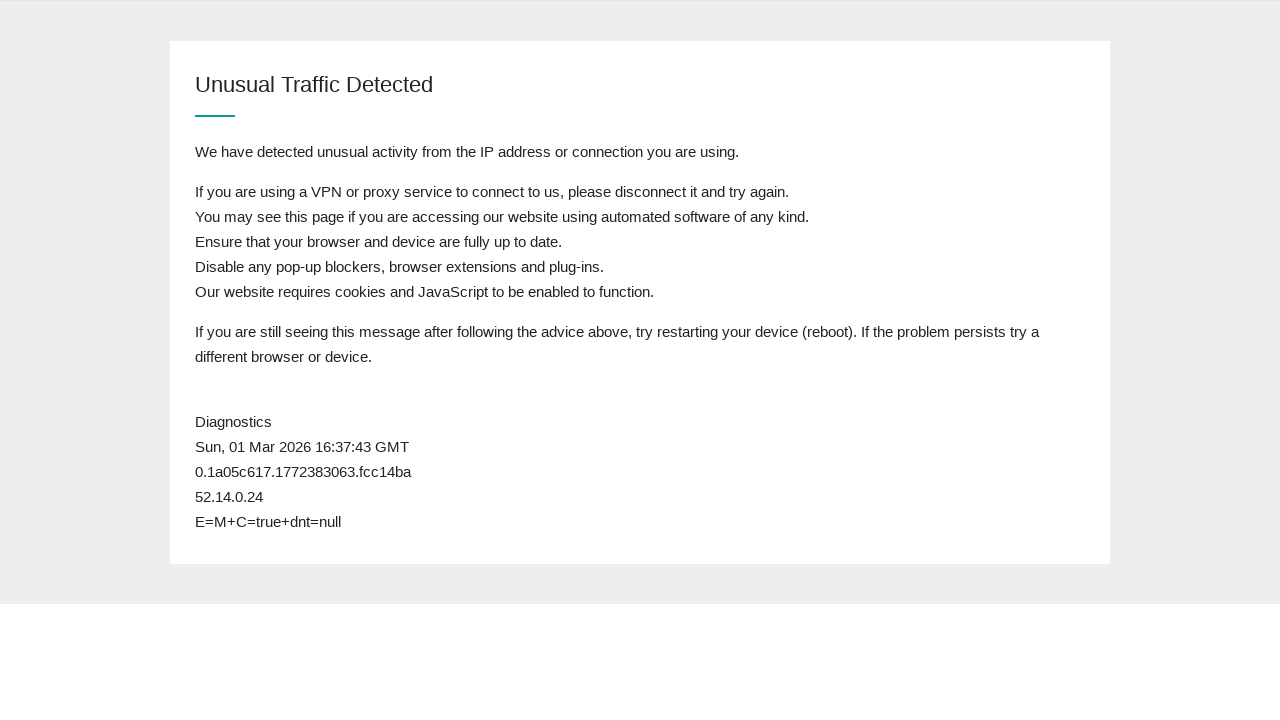

Postcode field not found - waiting before next refresh
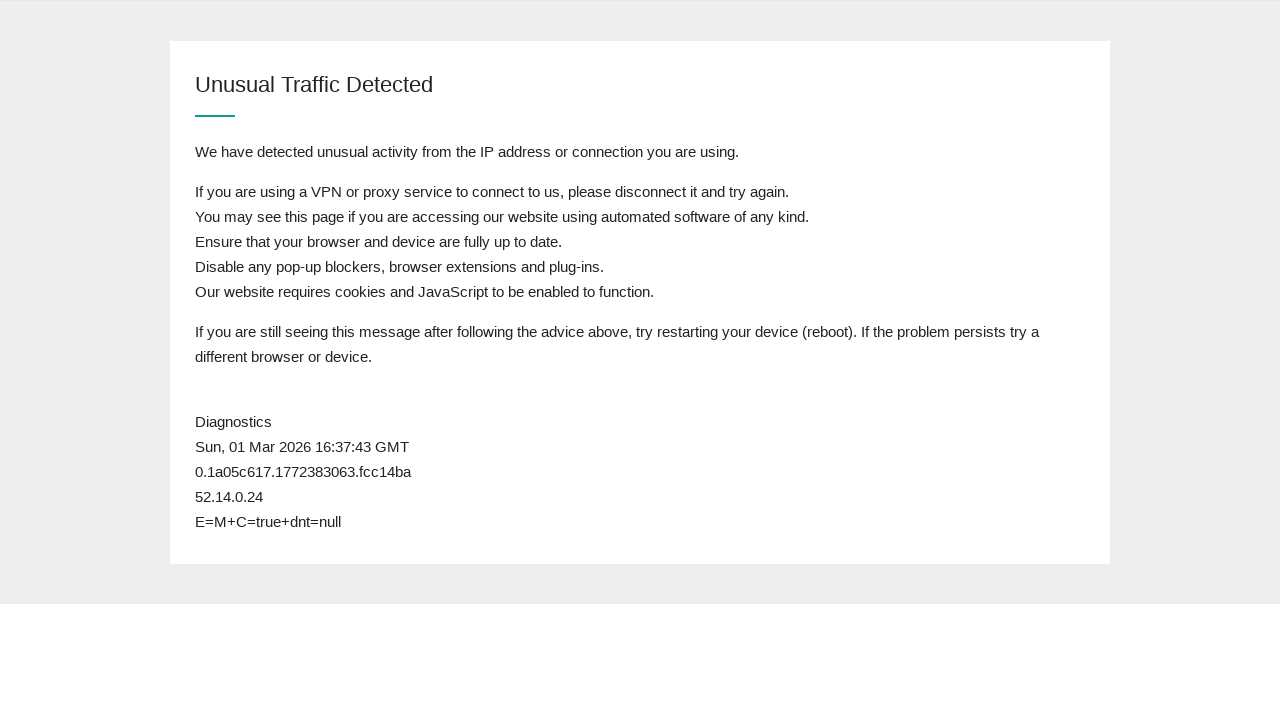

Refreshed page (attempt 21)
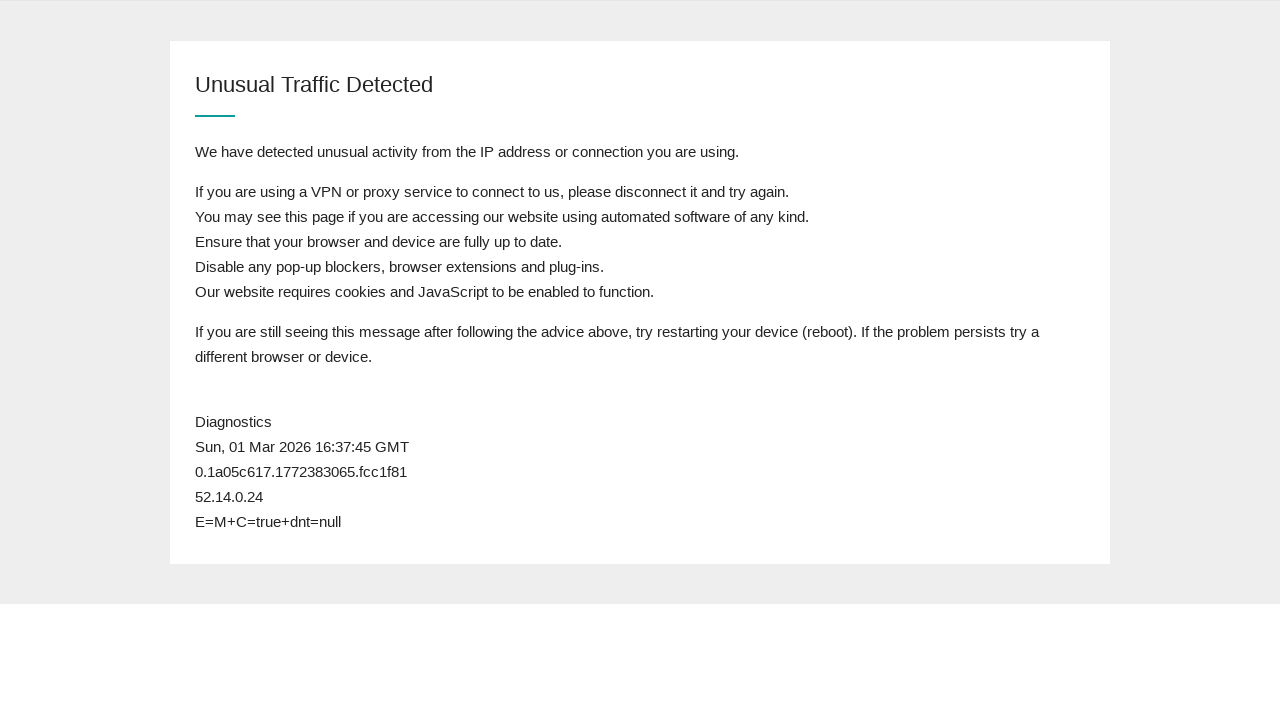

Waited for page body to load after refresh
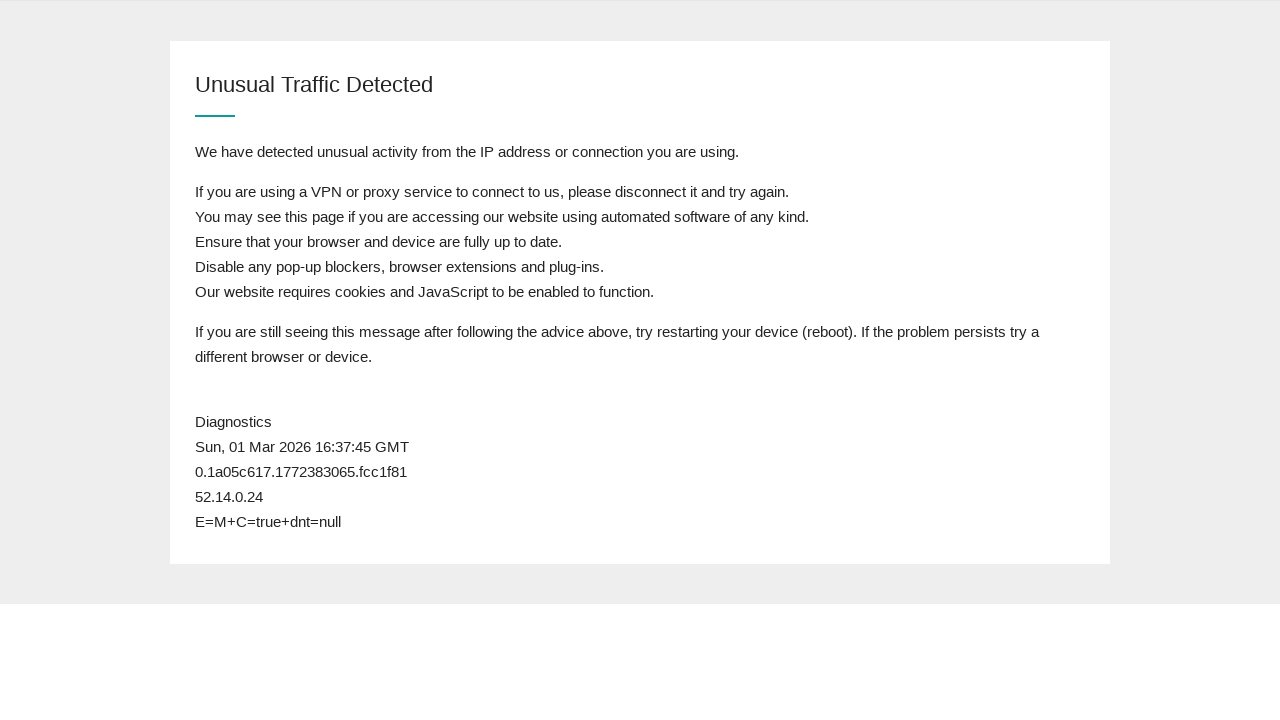

Retrieved page content to check for postcode field
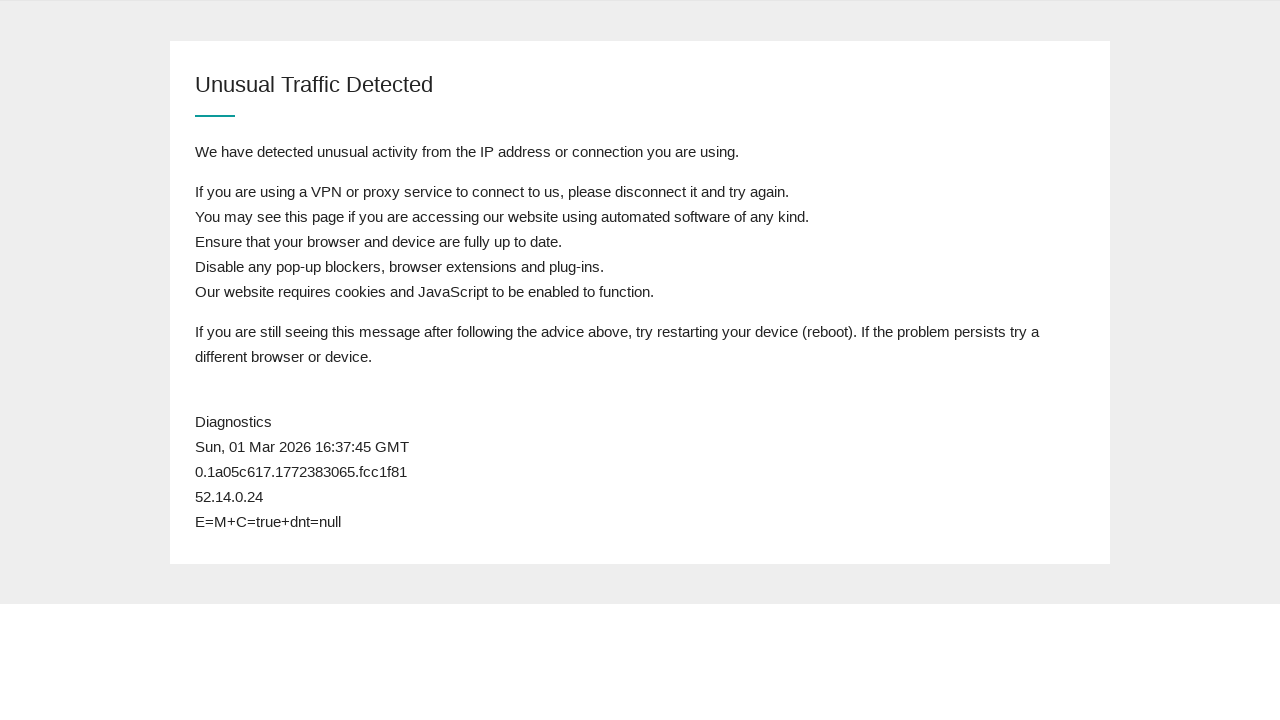

Postcode field not found - waiting before next refresh
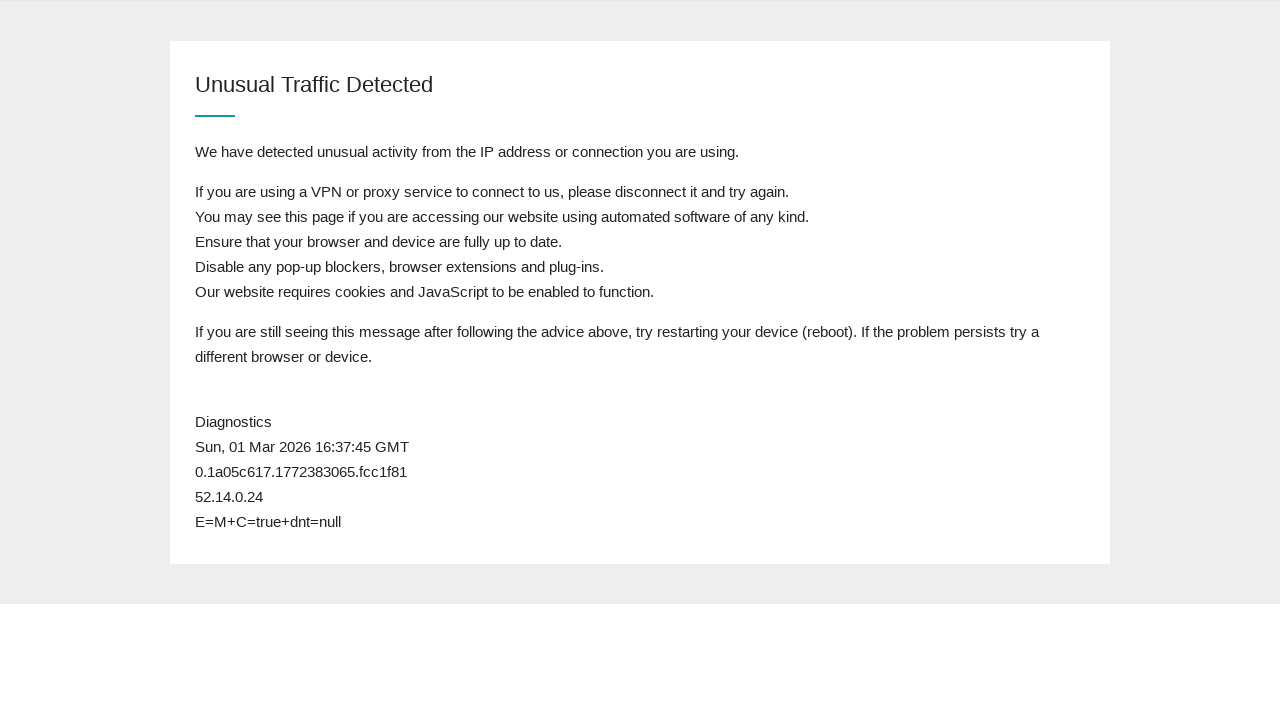

Refreshed page (attempt 22)
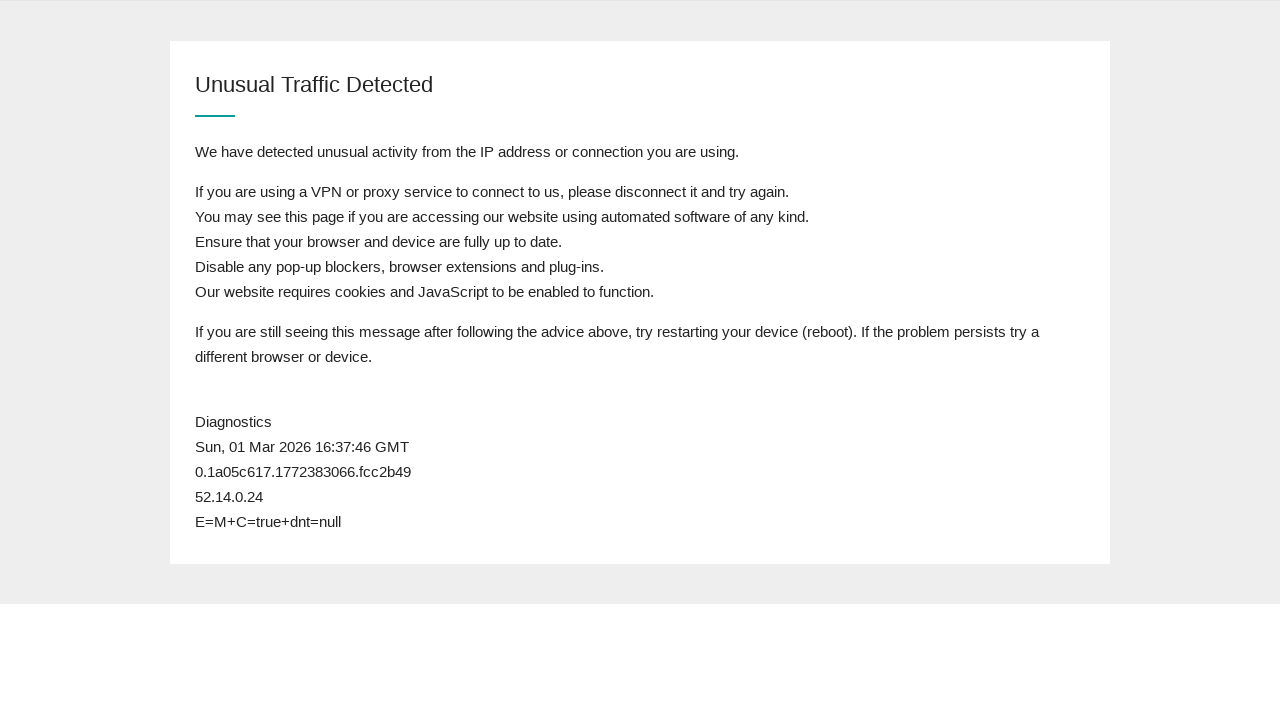

Waited for page body to load after refresh
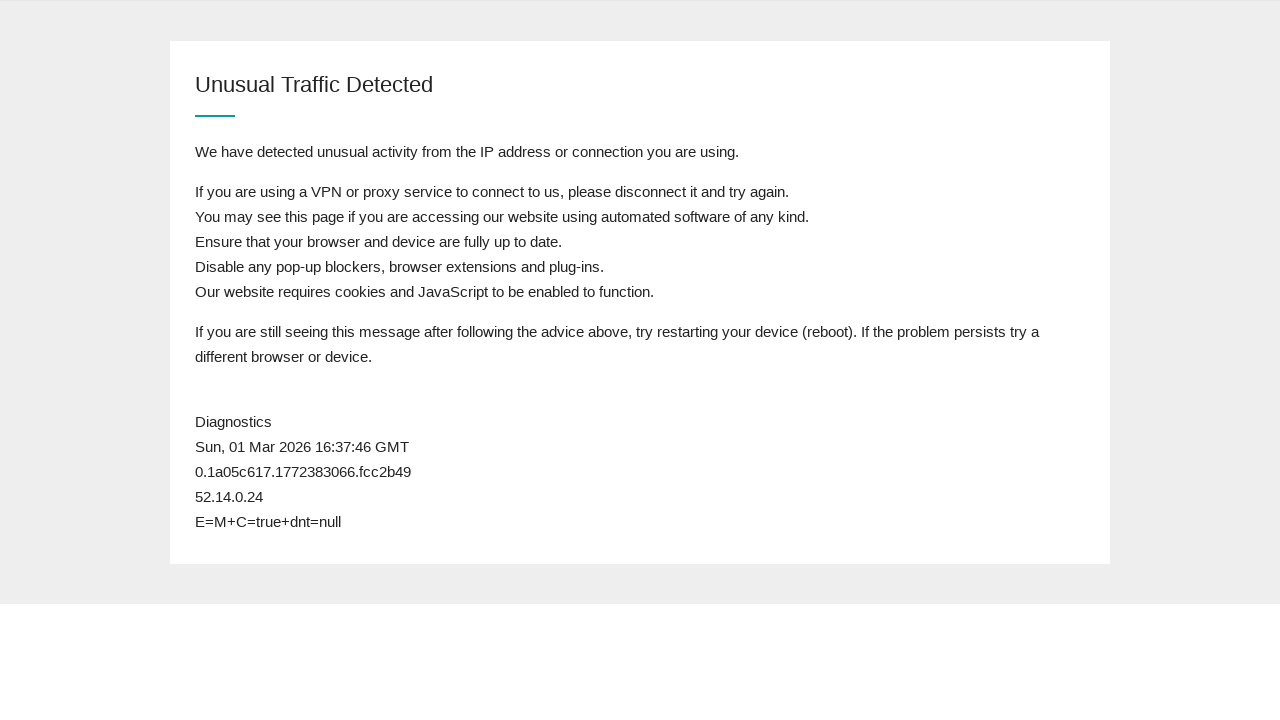

Retrieved page content to check for postcode field
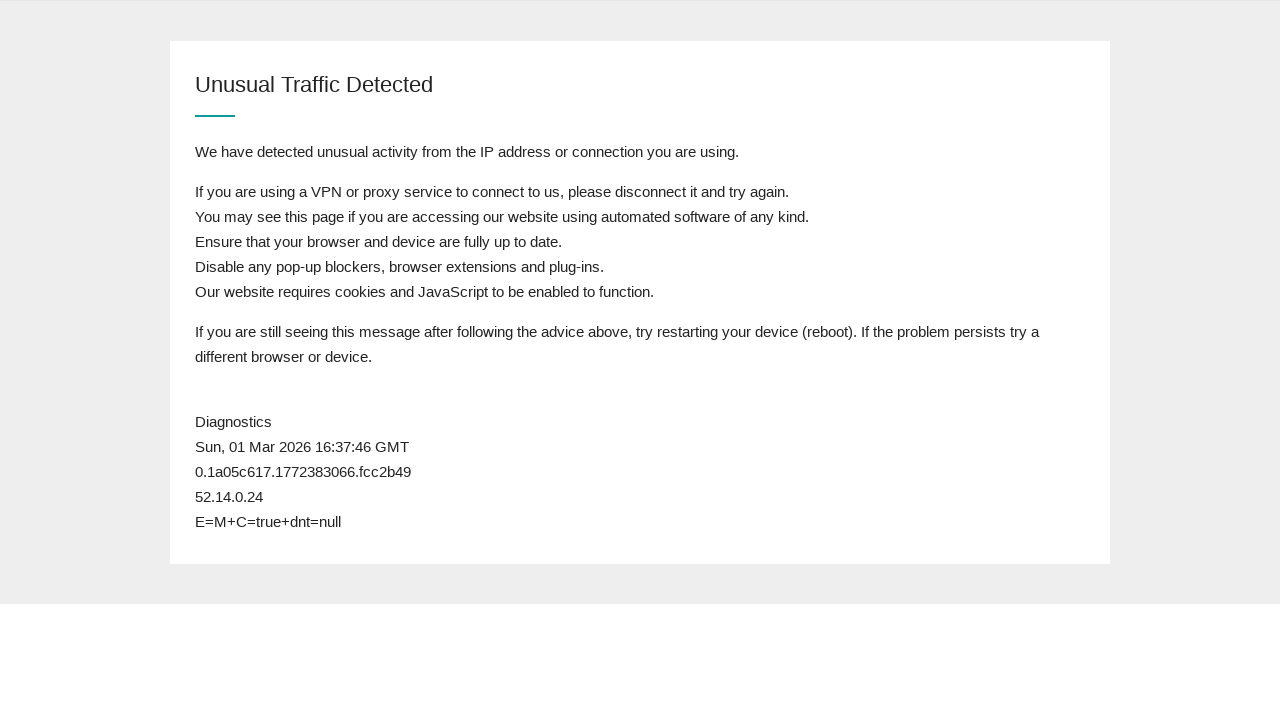

Postcode field not found - waiting before next refresh
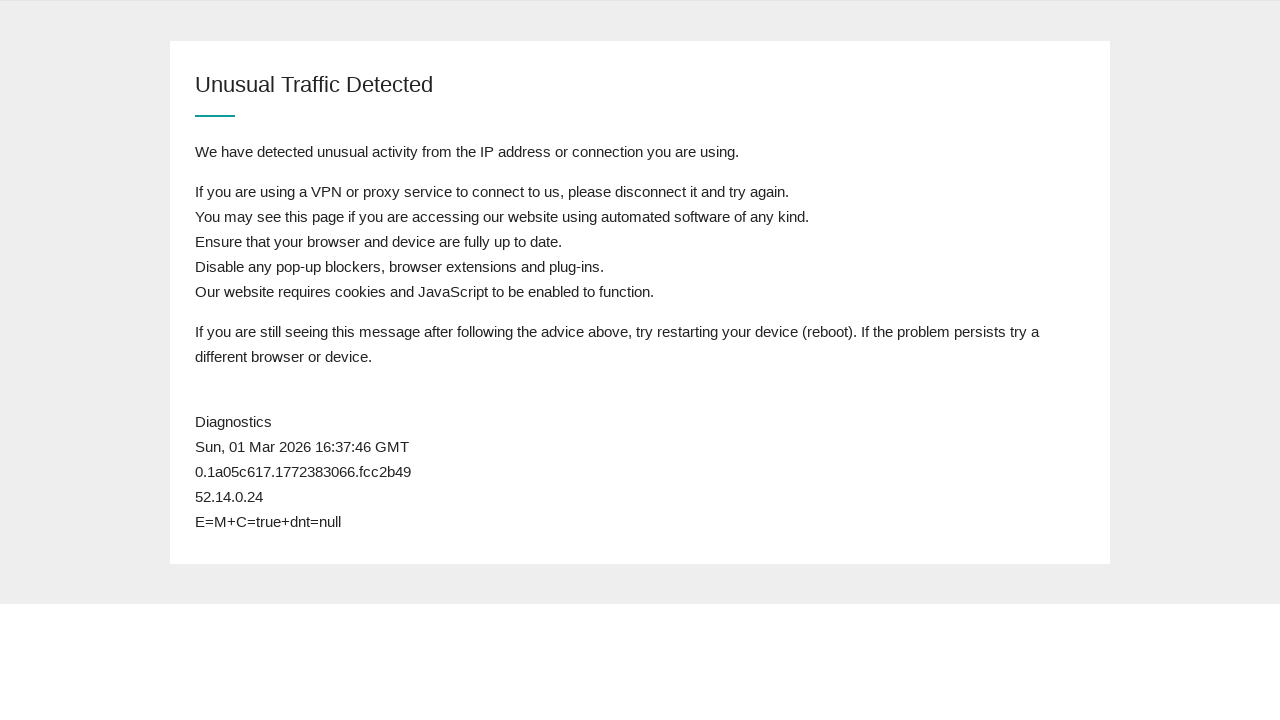

Refreshed page (attempt 23)
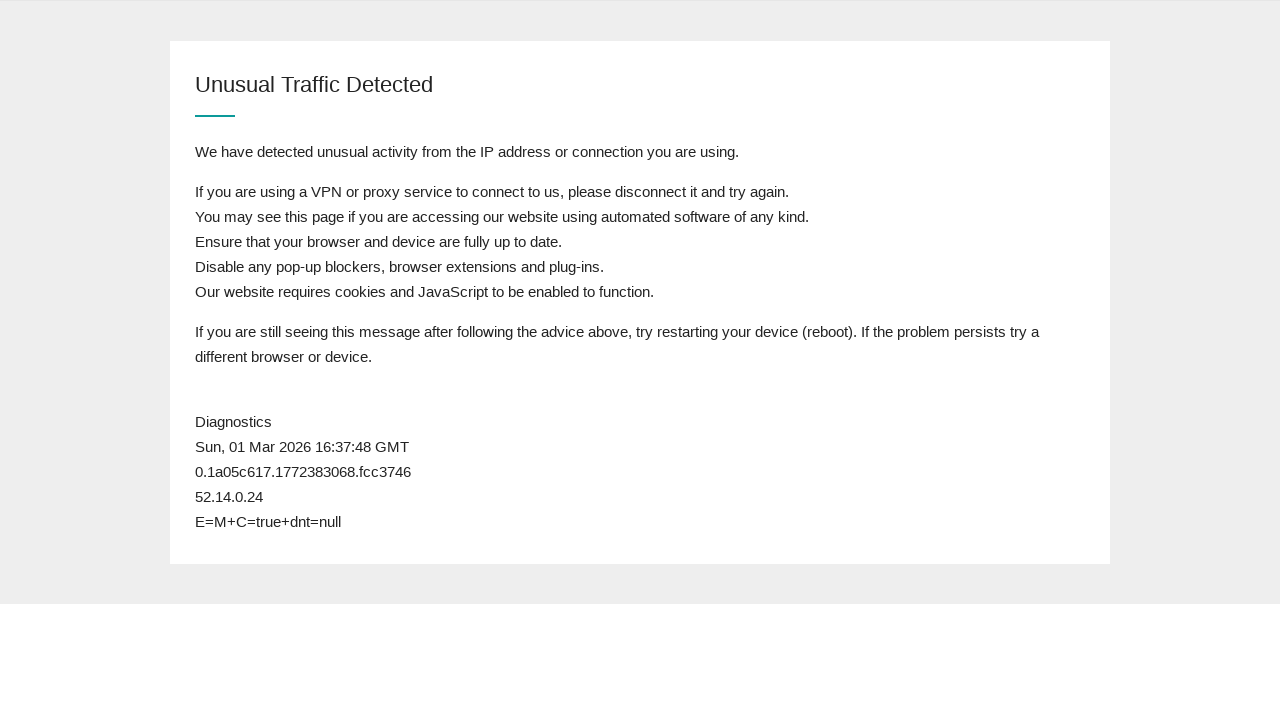

Waited for page body to load after refresh
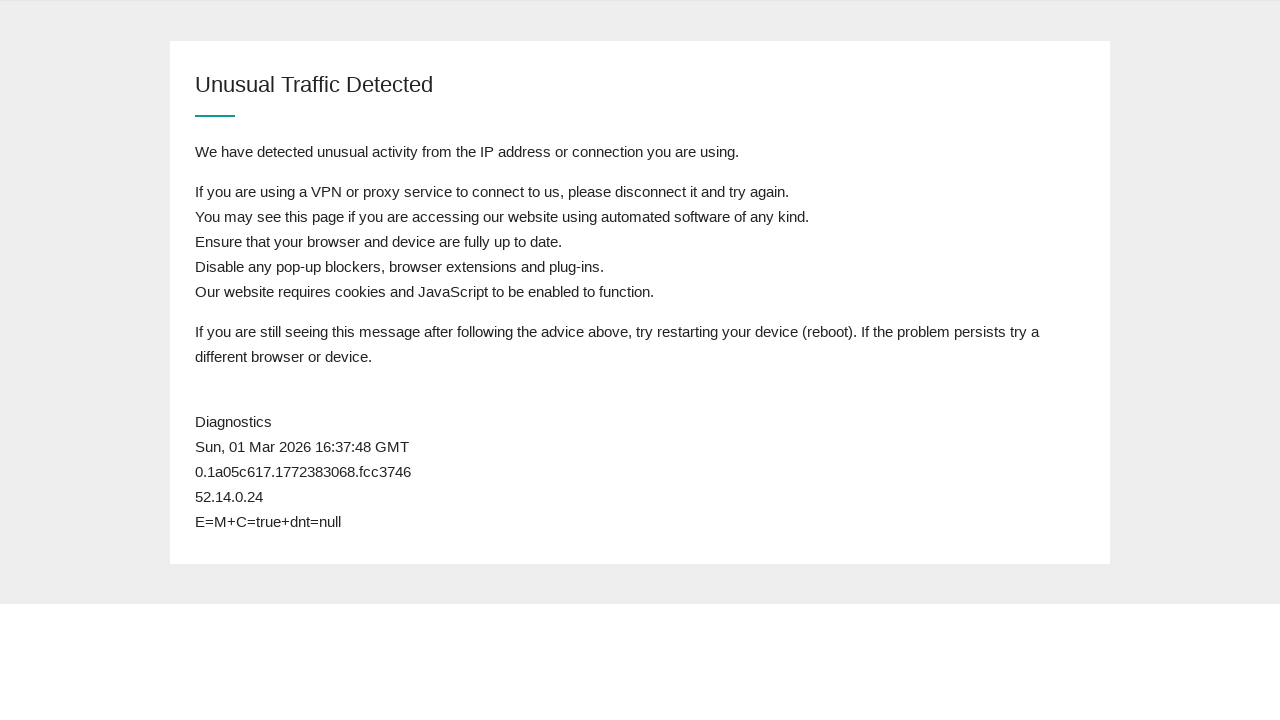

Retrieved page content to check for postcode field
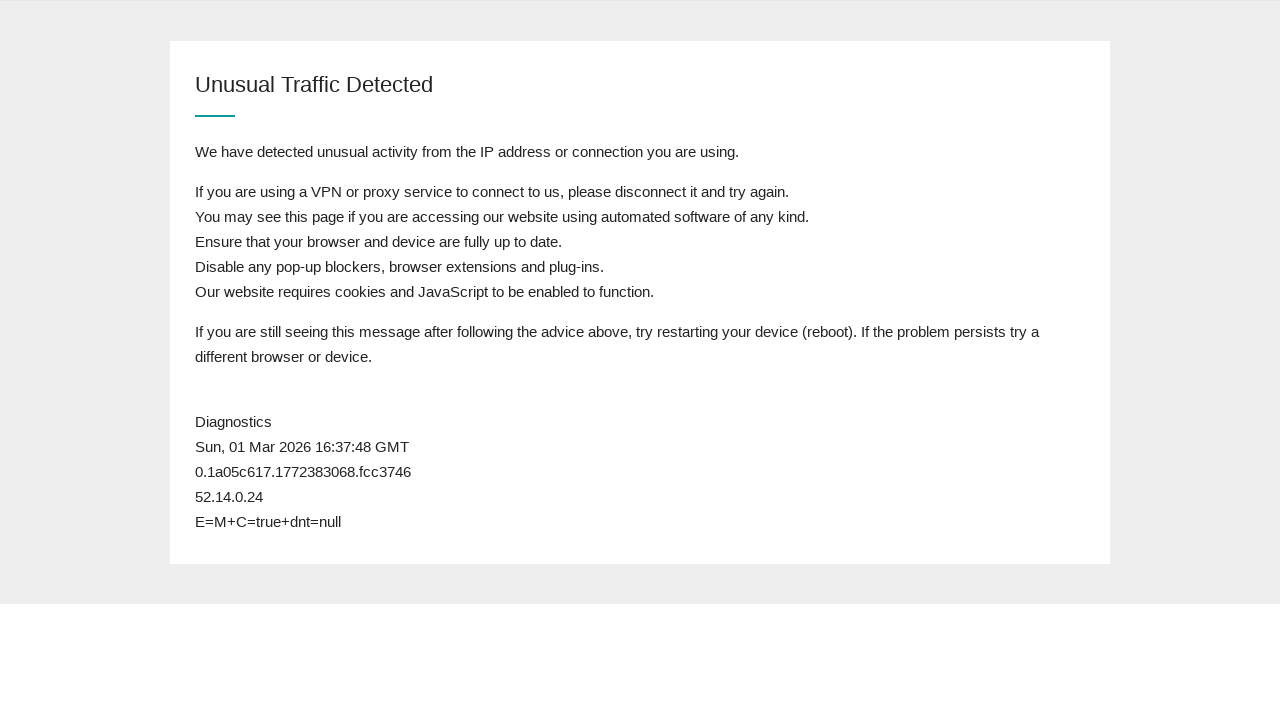

Postcode field not found - waiting before next refresh
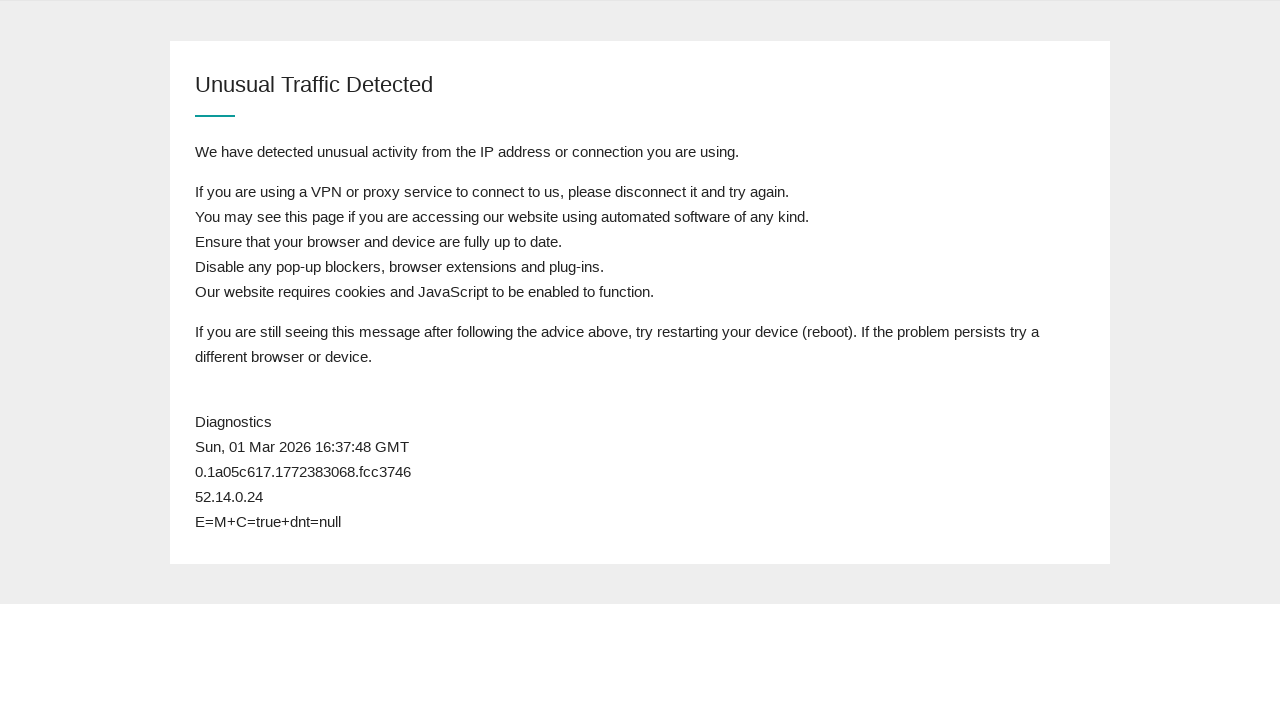

Refreshed page (attempt 24)
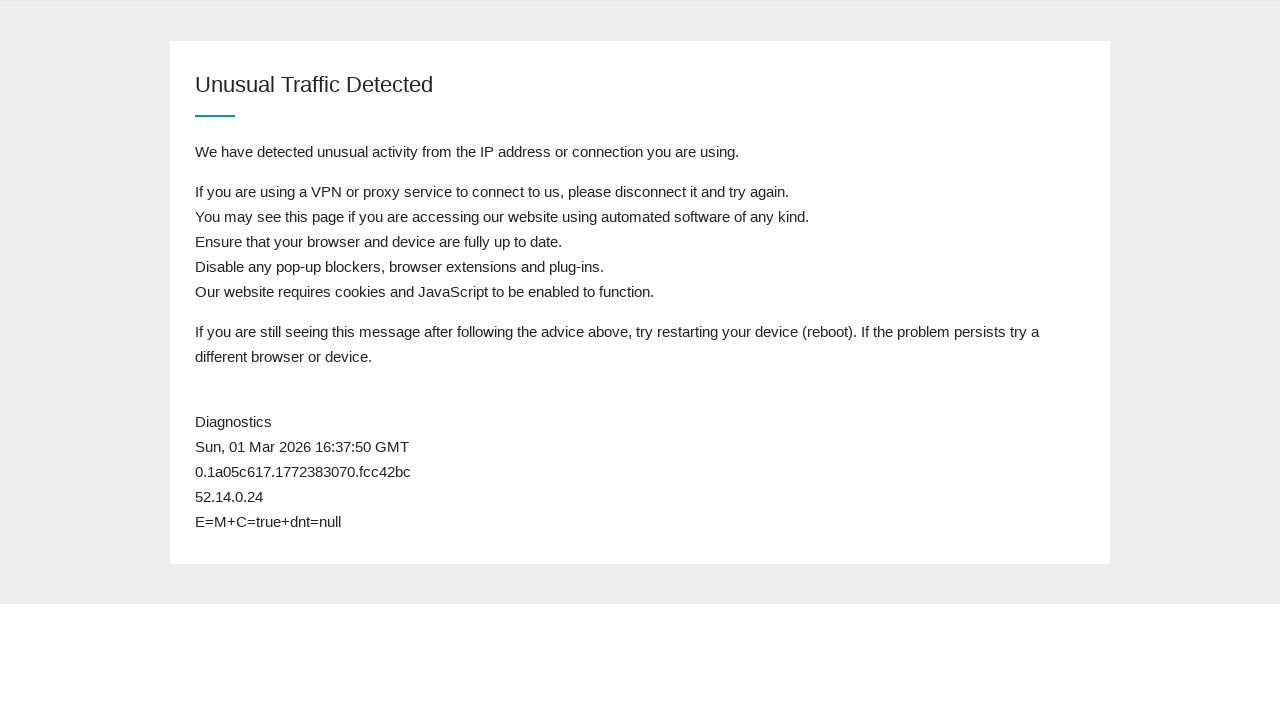

Waited for page body to load after refresh
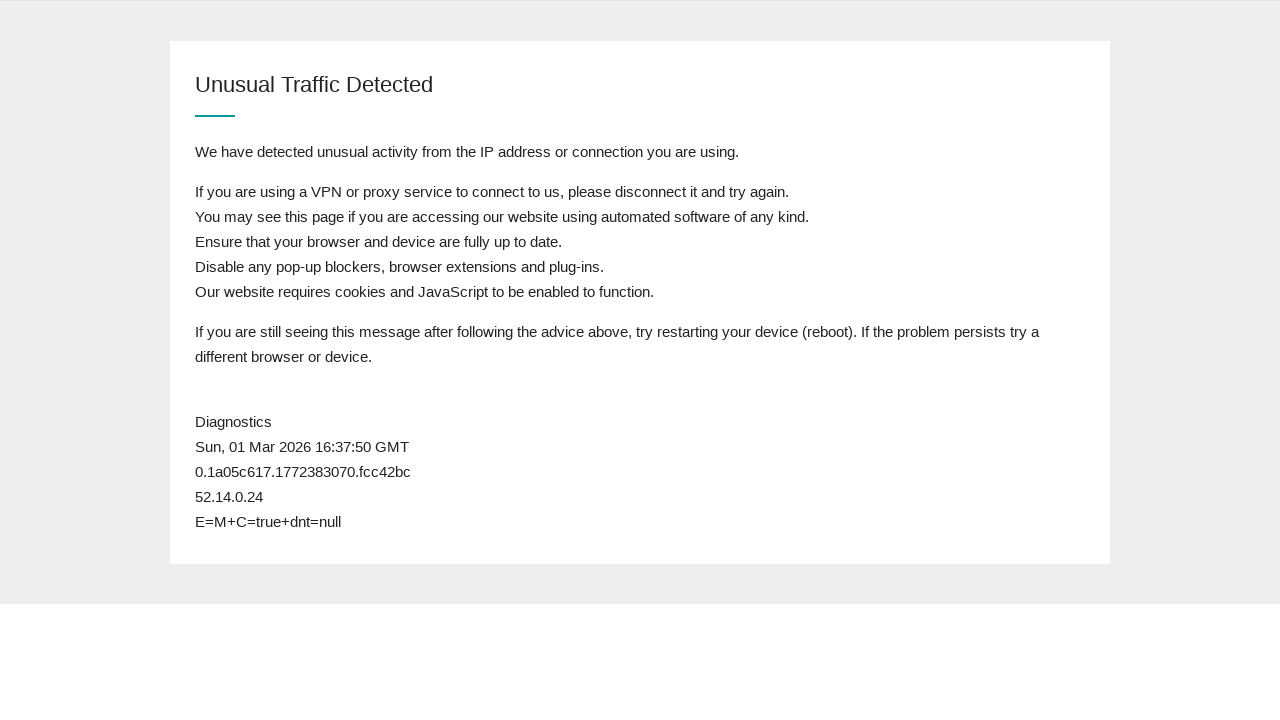

Retrieved page content to check for postcode field
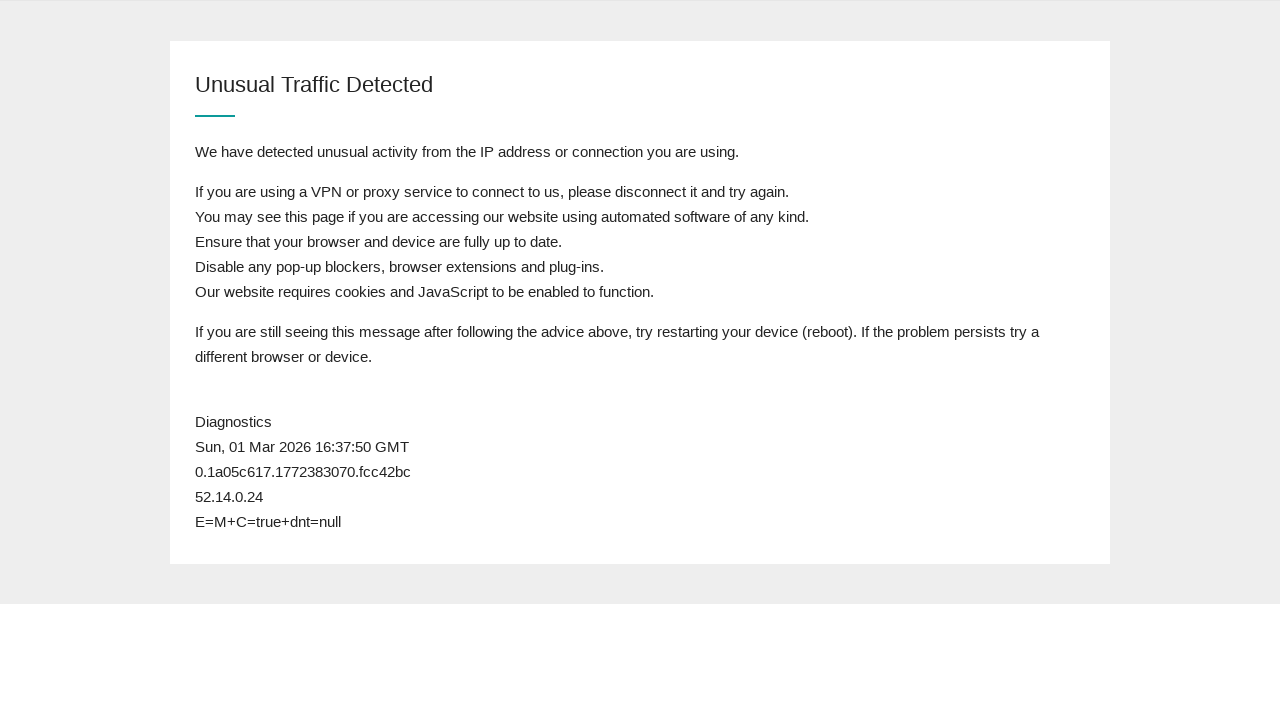

Postcode field not found - waiting before next refresh
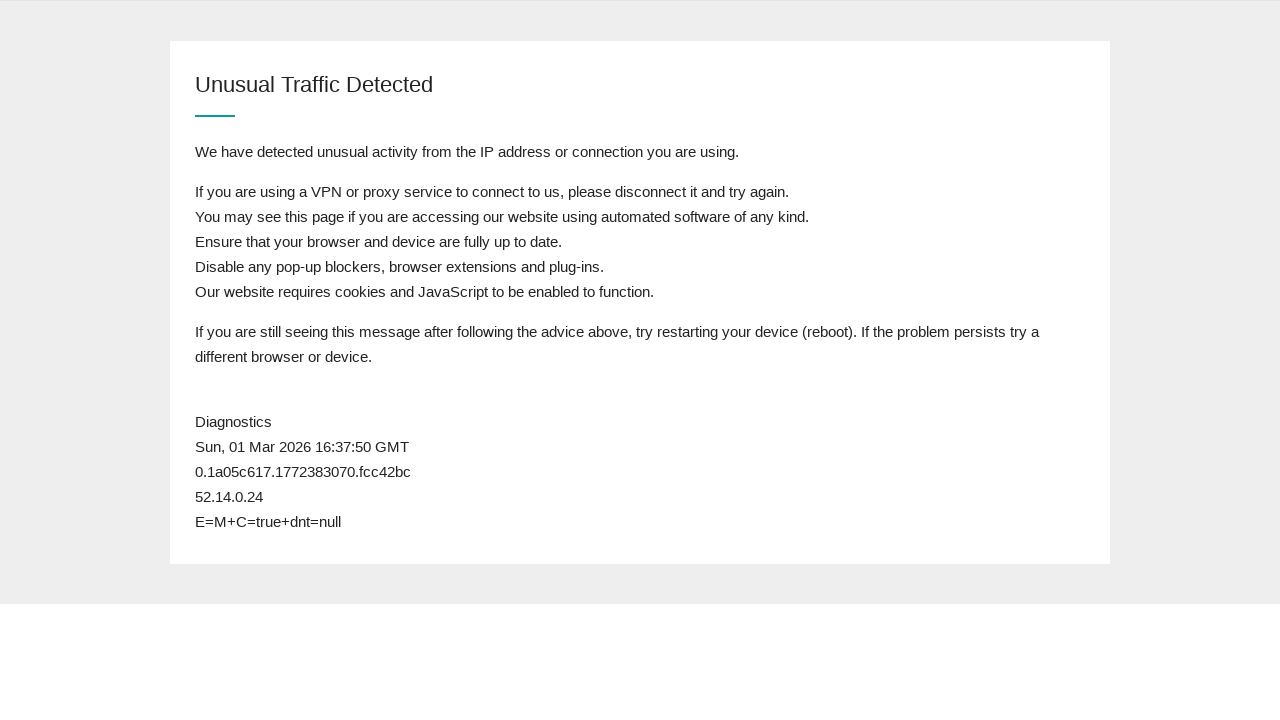

Refreshed page (attempt 25)
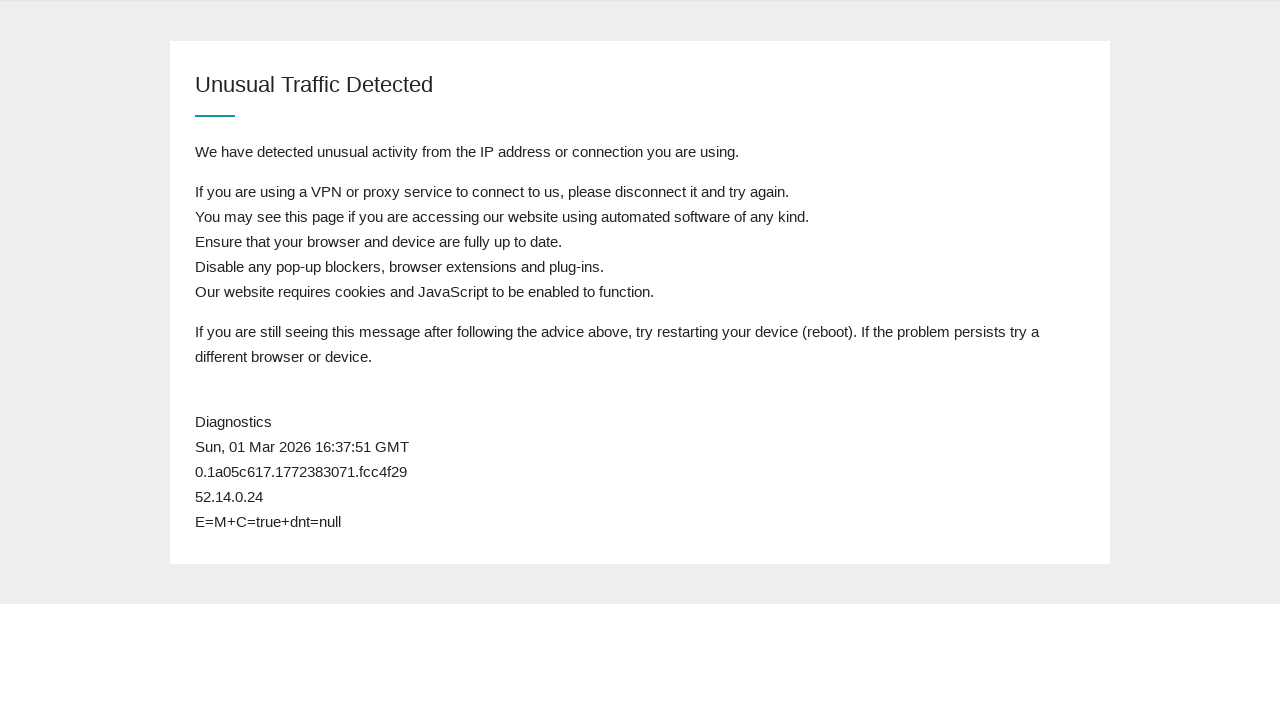

Waited for page body to load after refresh
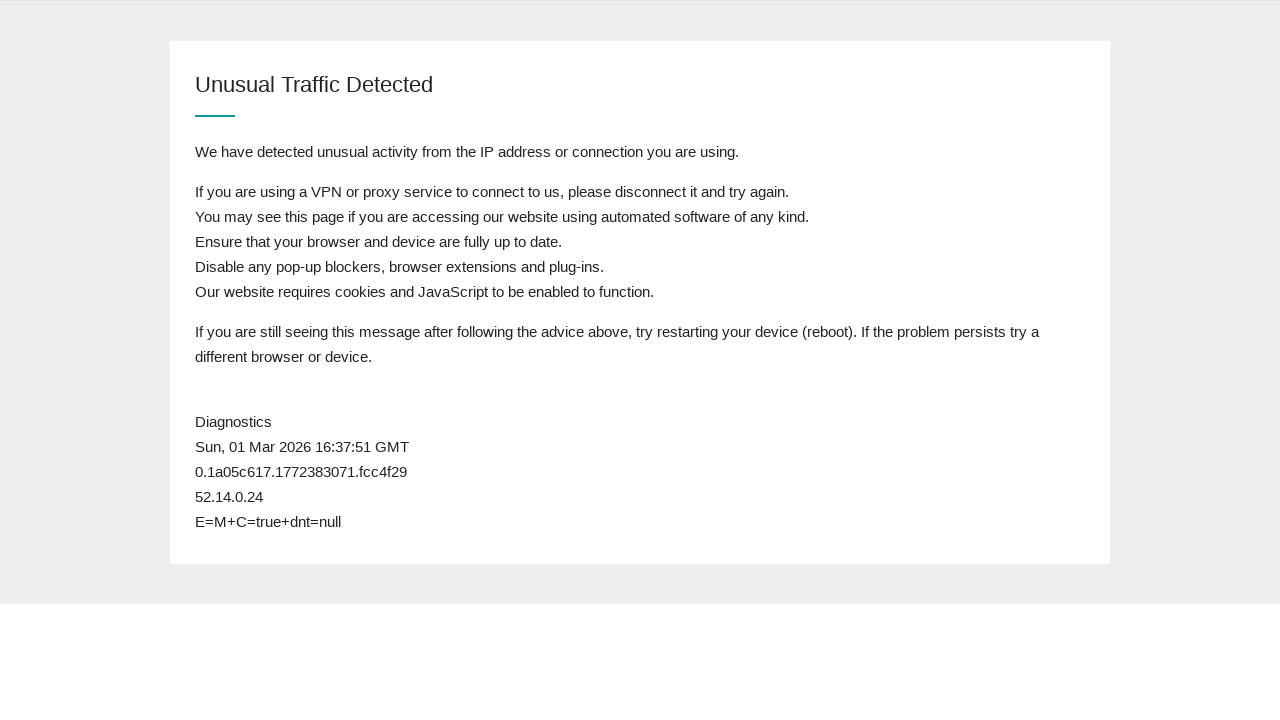

Retrieved page content to check for postcode field
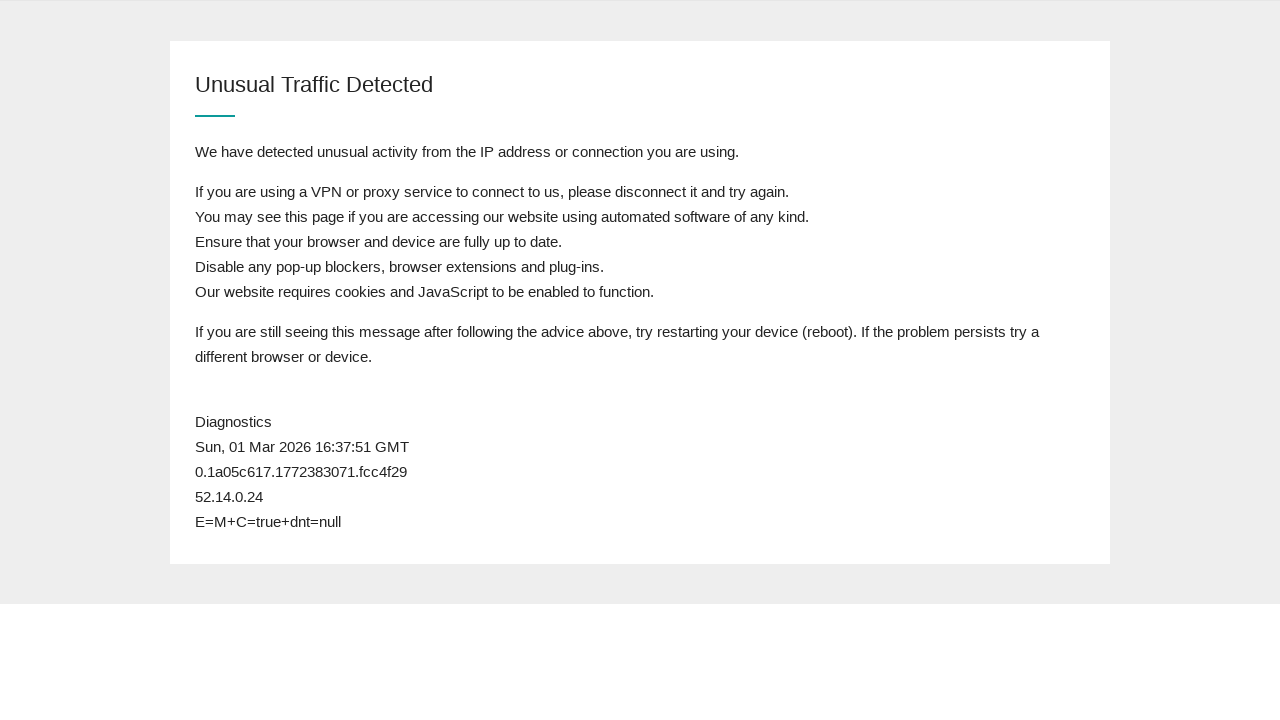

Postcode field not found - waiting before next refresh
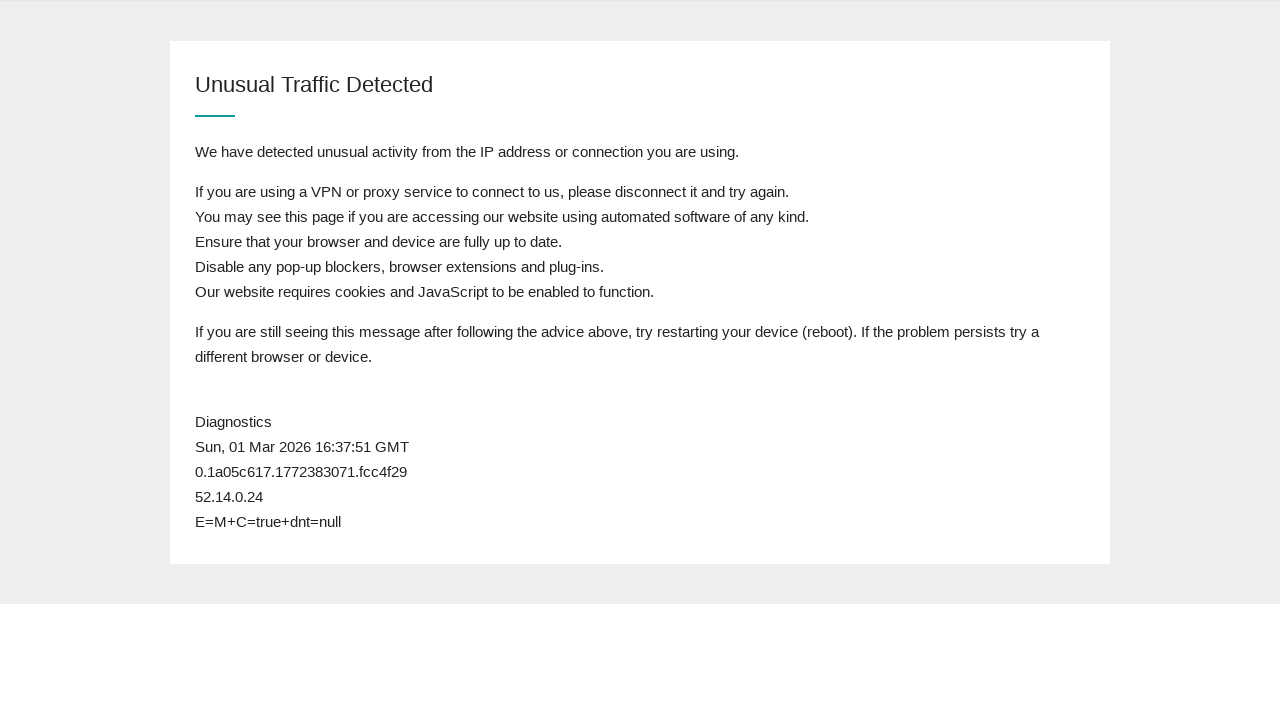

Refreshed page (attempt 26)
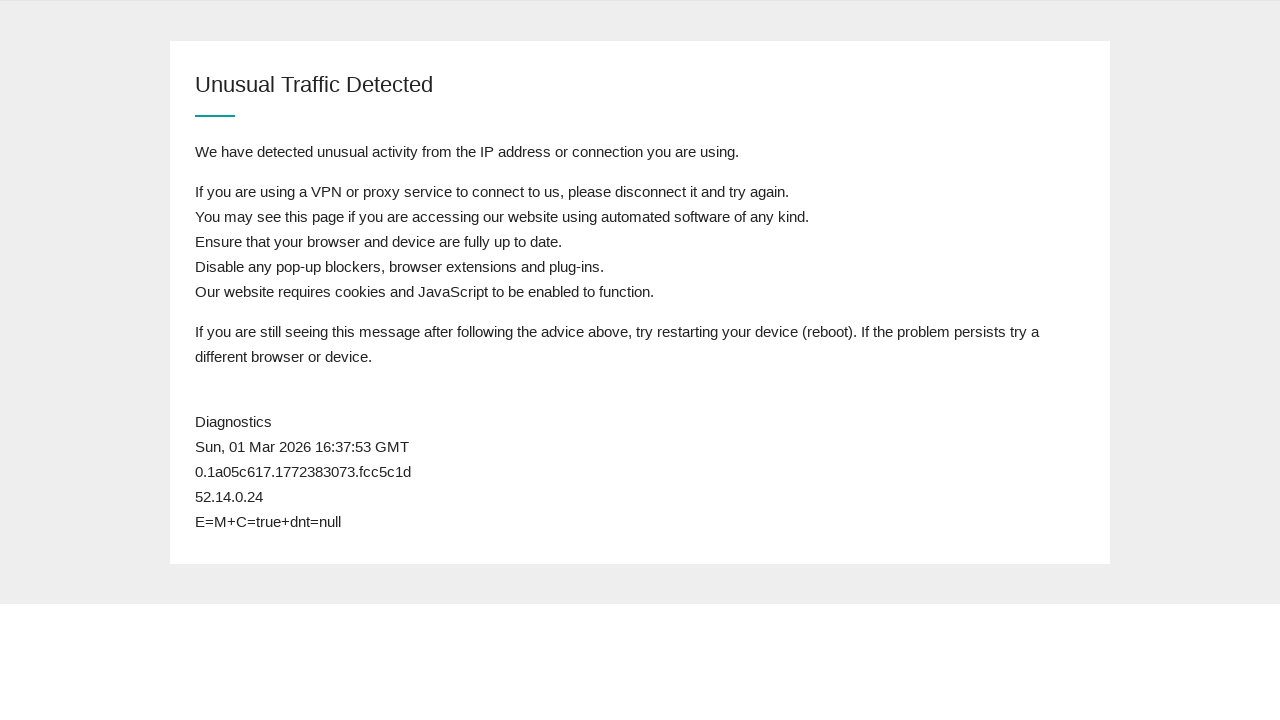

Waited for page body to load after refresh
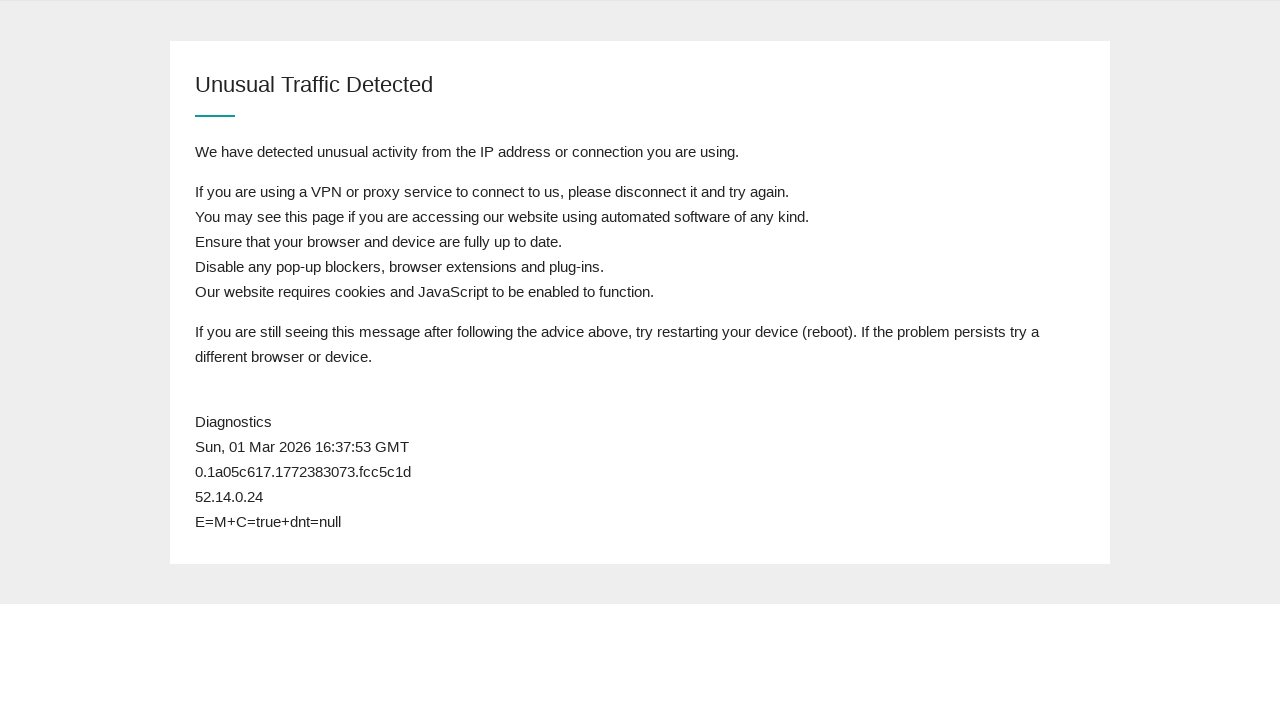

Retrieved page content to check for postcode field
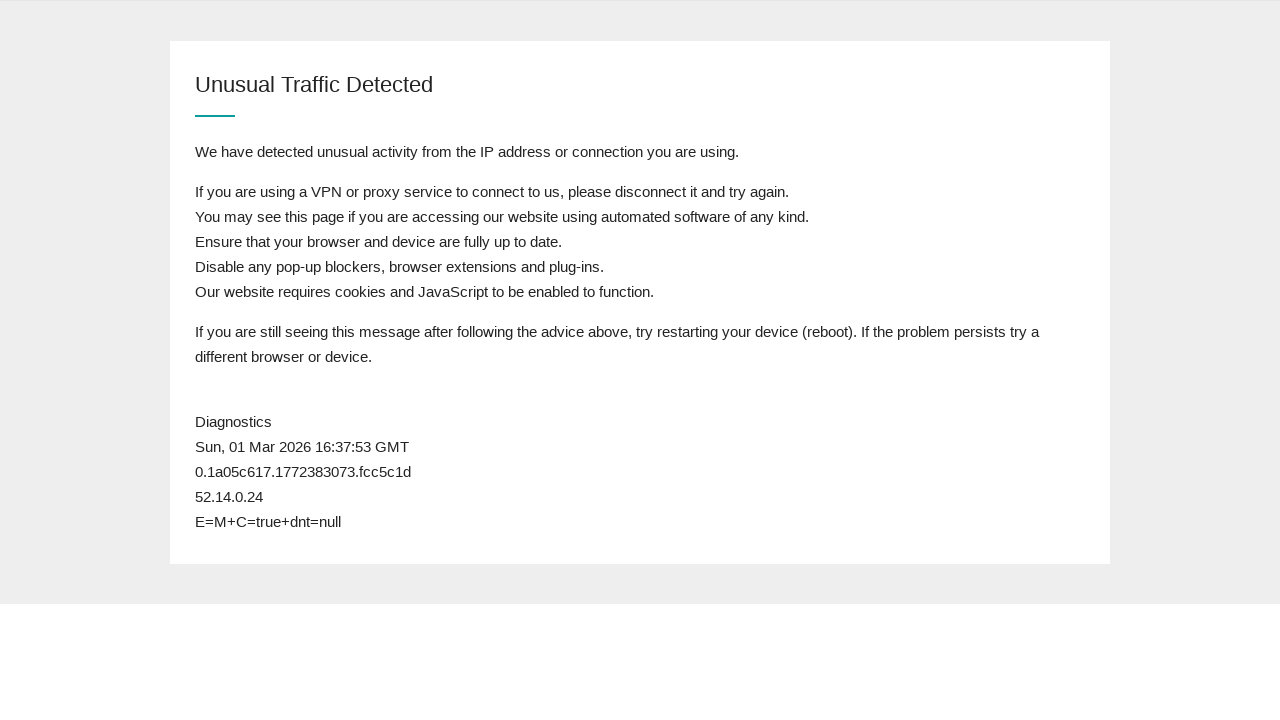

Postcode field not found - waiting before next refresh
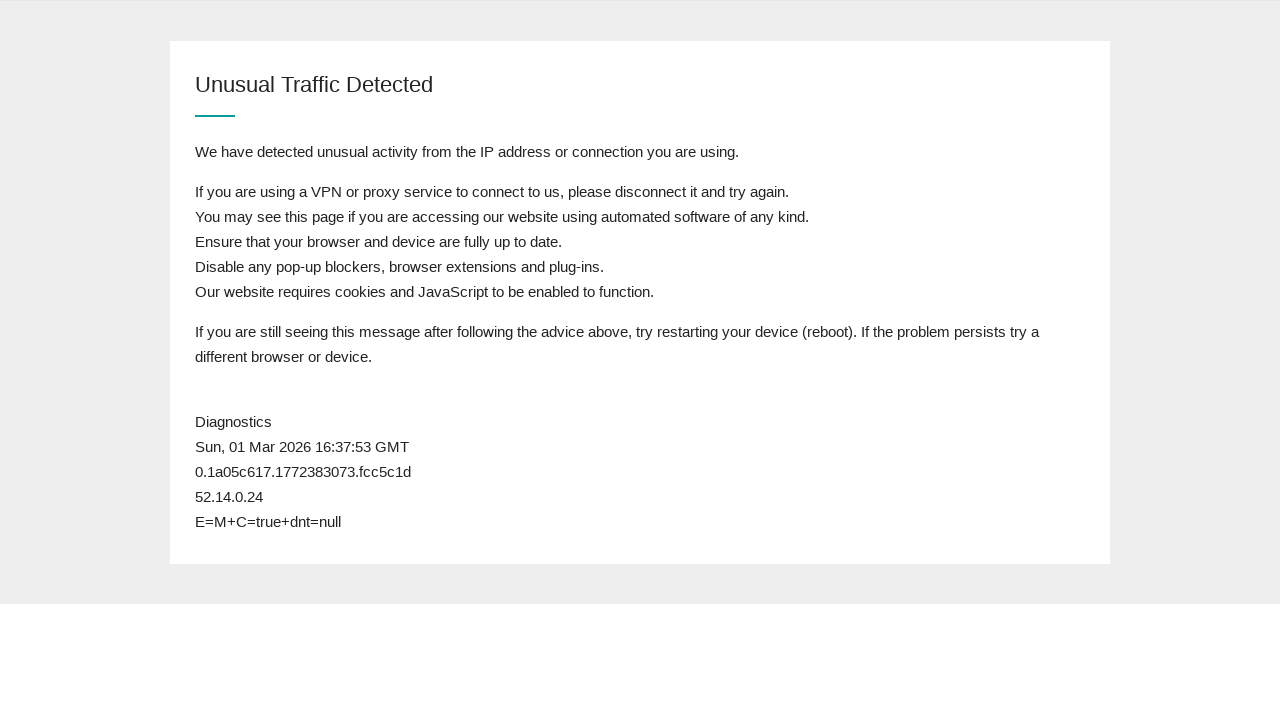

Refreshed page (attempt 27)
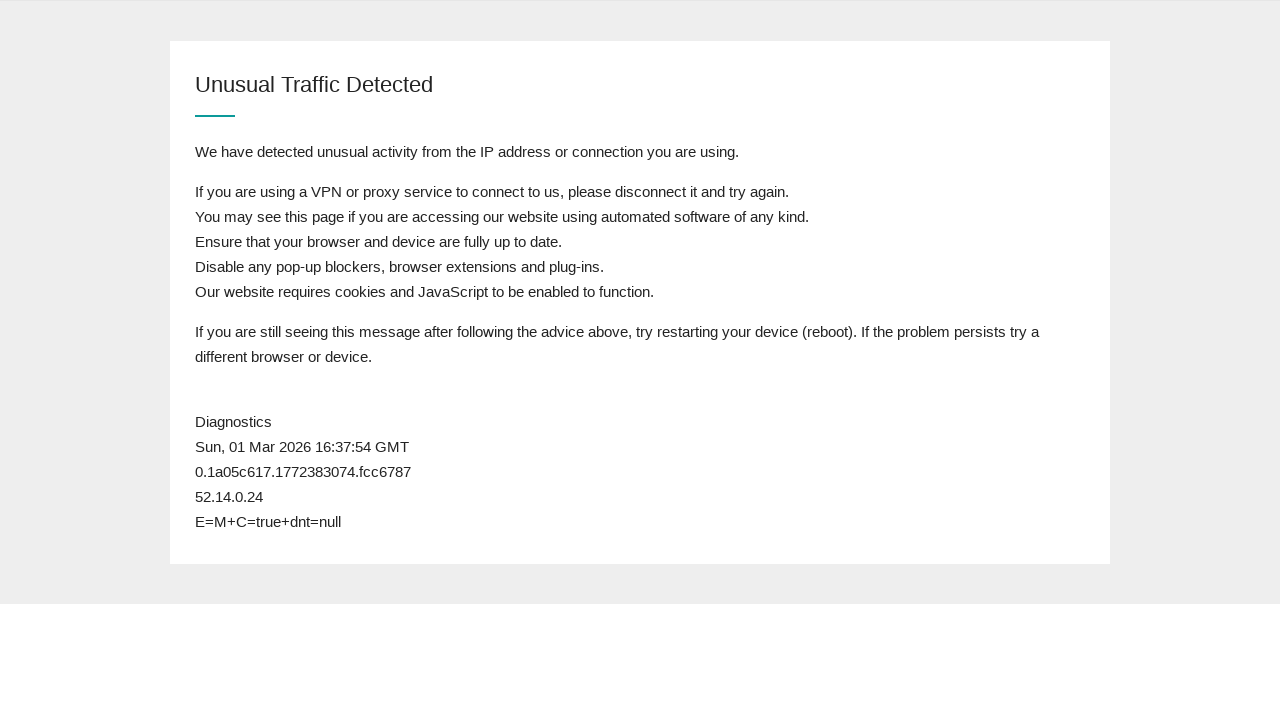

Waited for page body to load after refresh
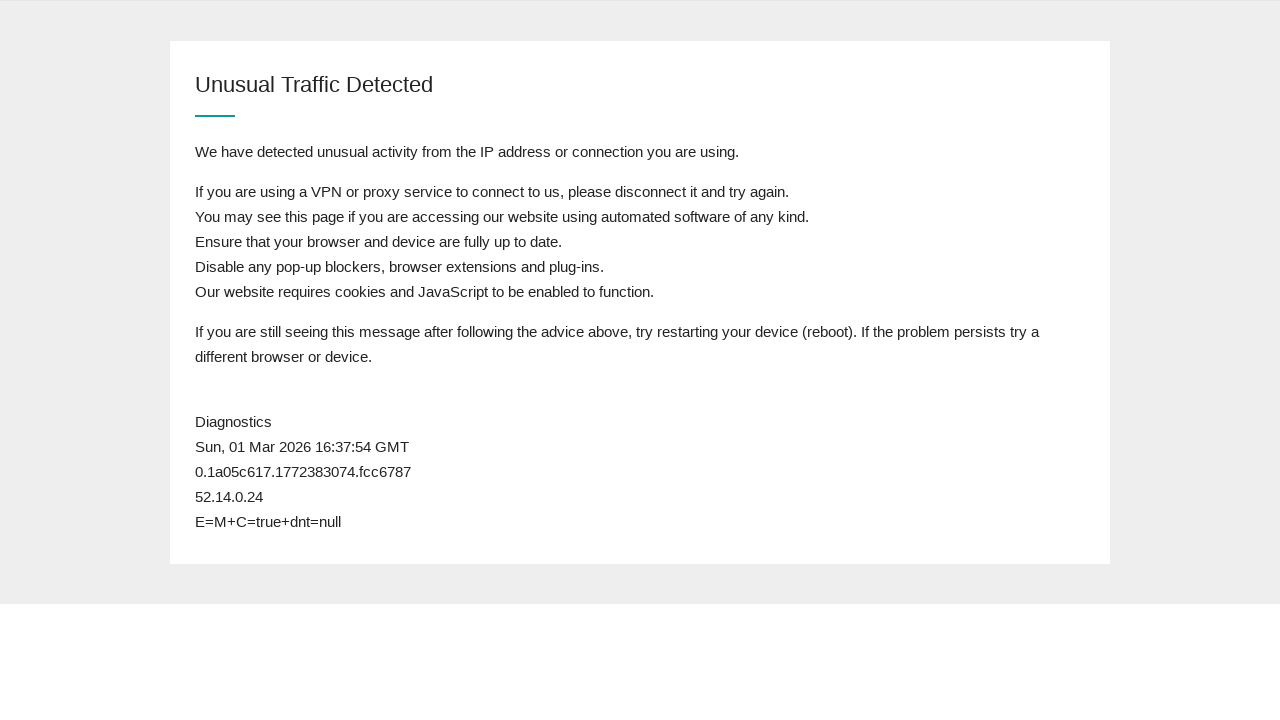

Retrieved page content to check for postcode field
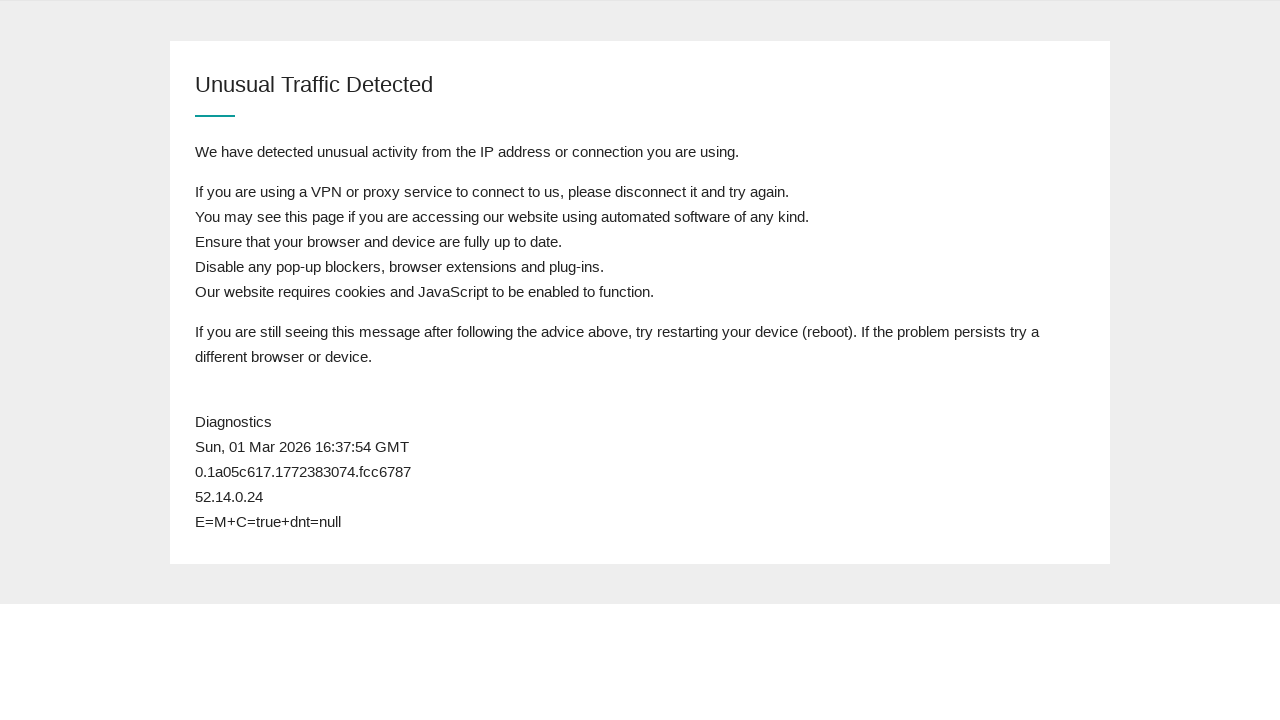

Postcode field not found - waiting before next refresh
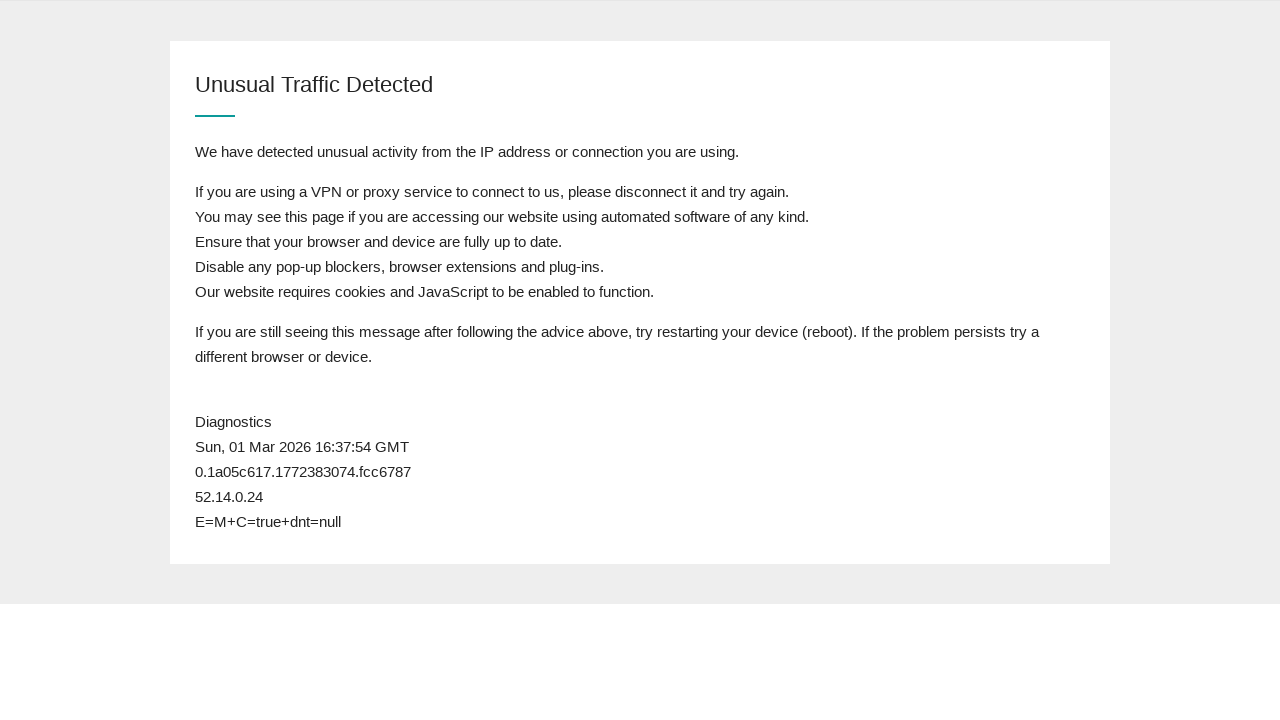

Refreshed page (attempt 28)
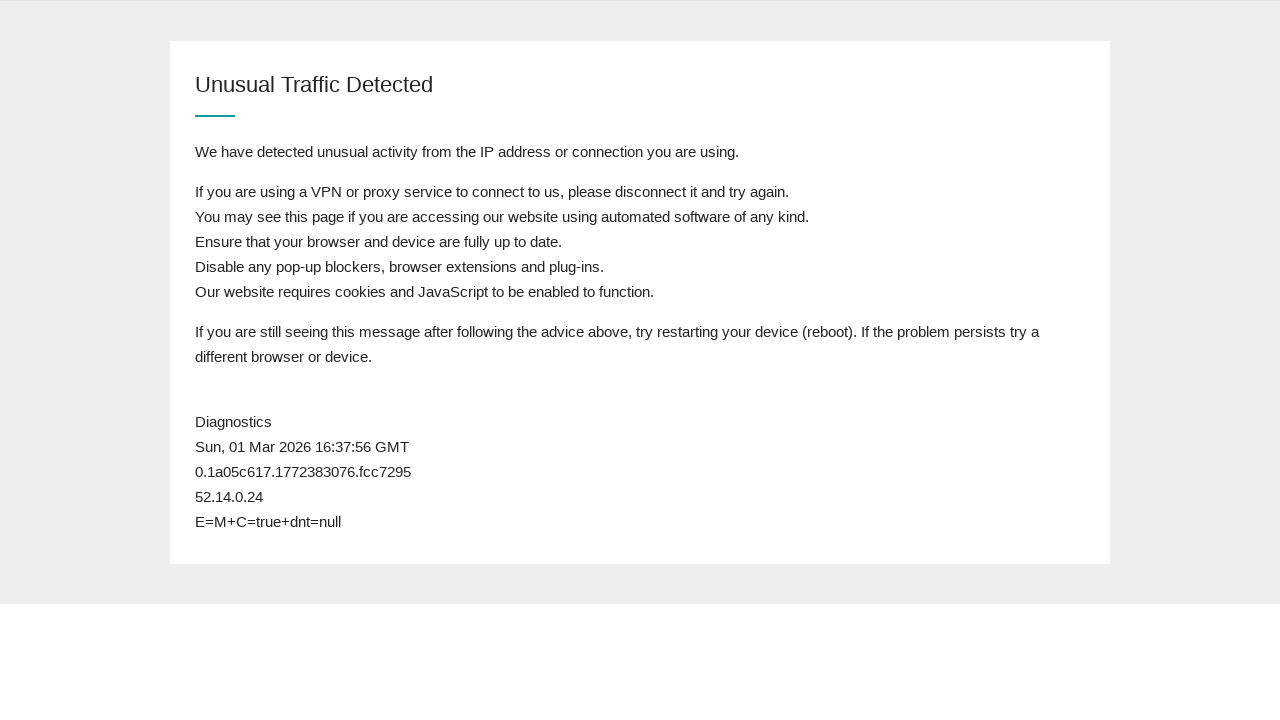

Waited for page body to load after refresh
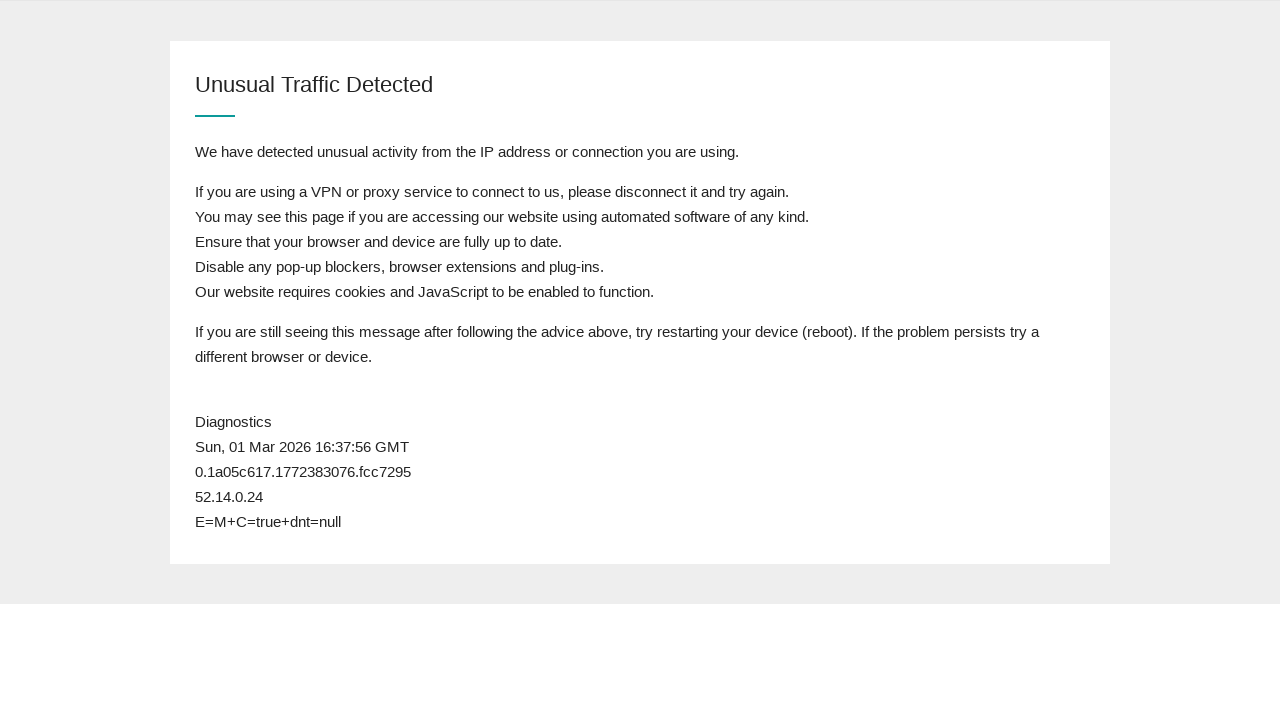

Retrieved page content to check for postcode field
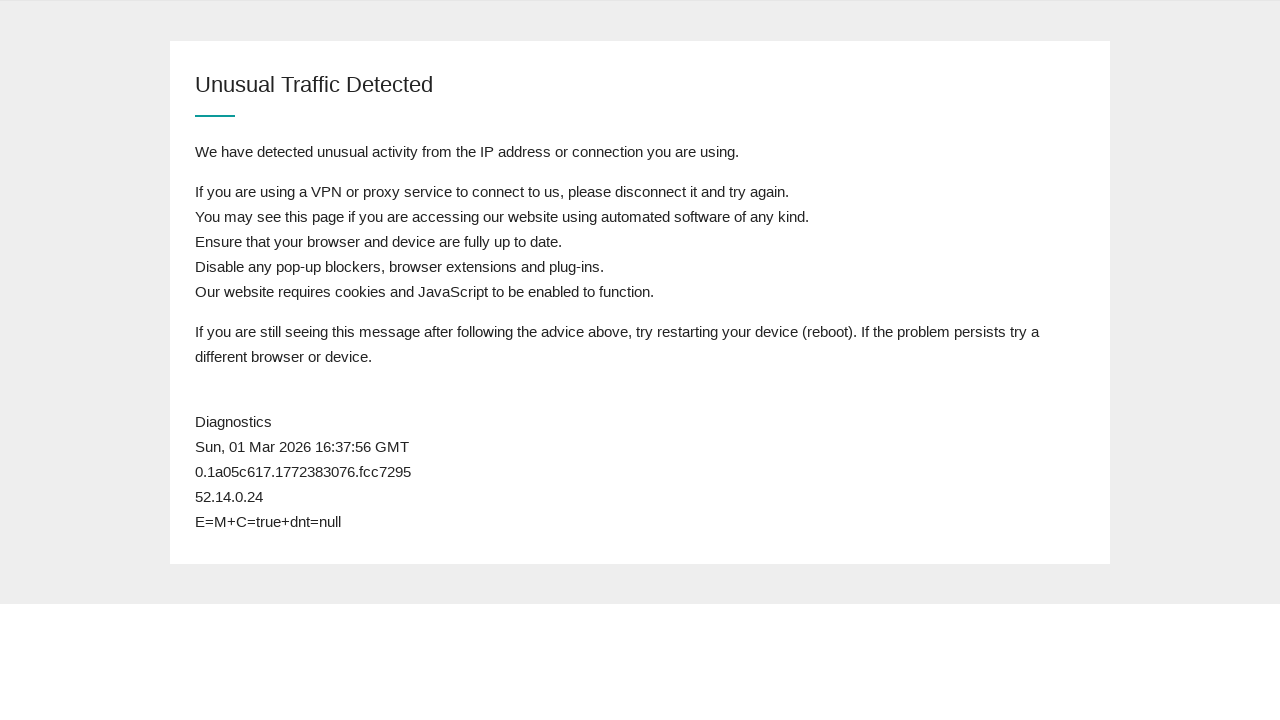

Postcode field not found - waiting before next refresh
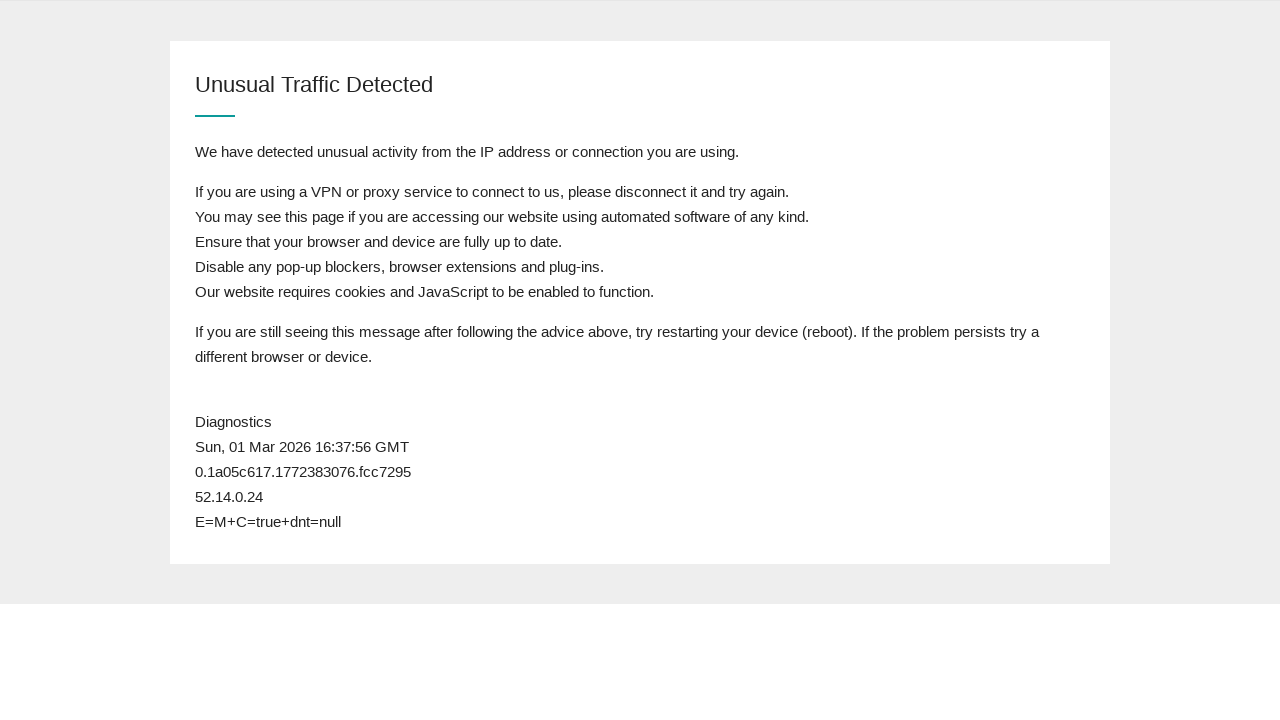

Refreshed page (attempt 29)
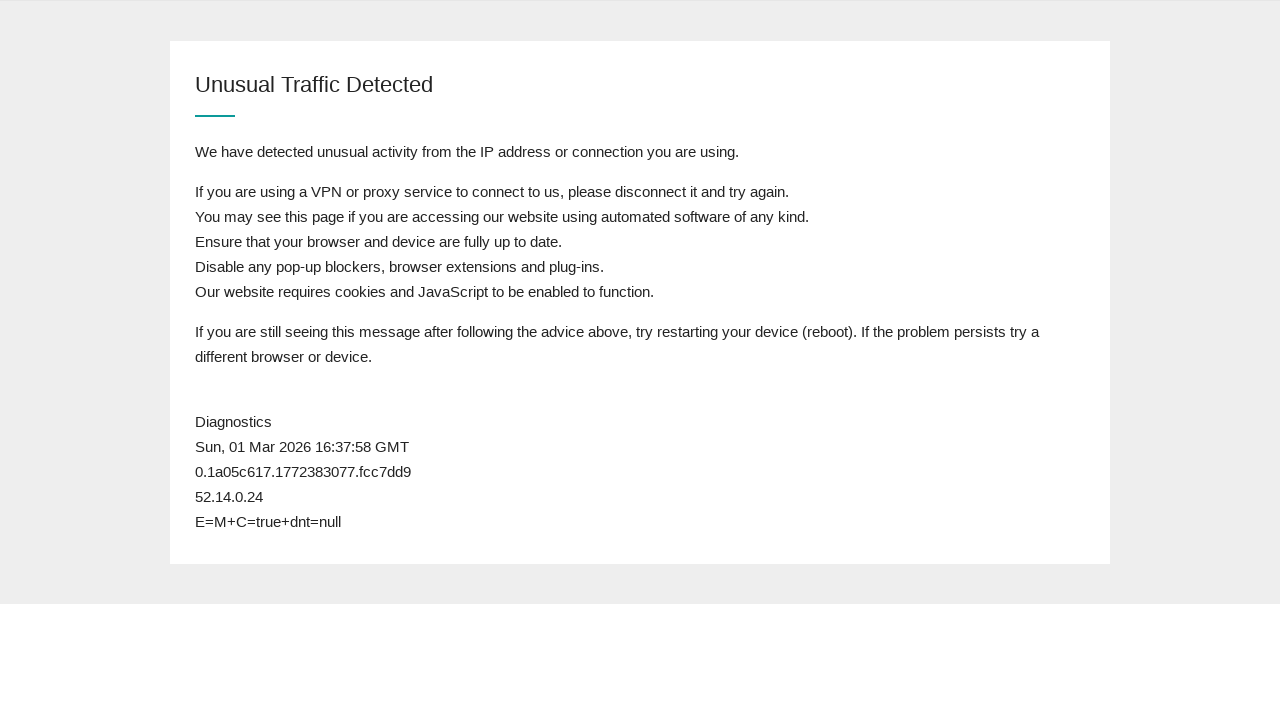

Waited for page body to load after refresh
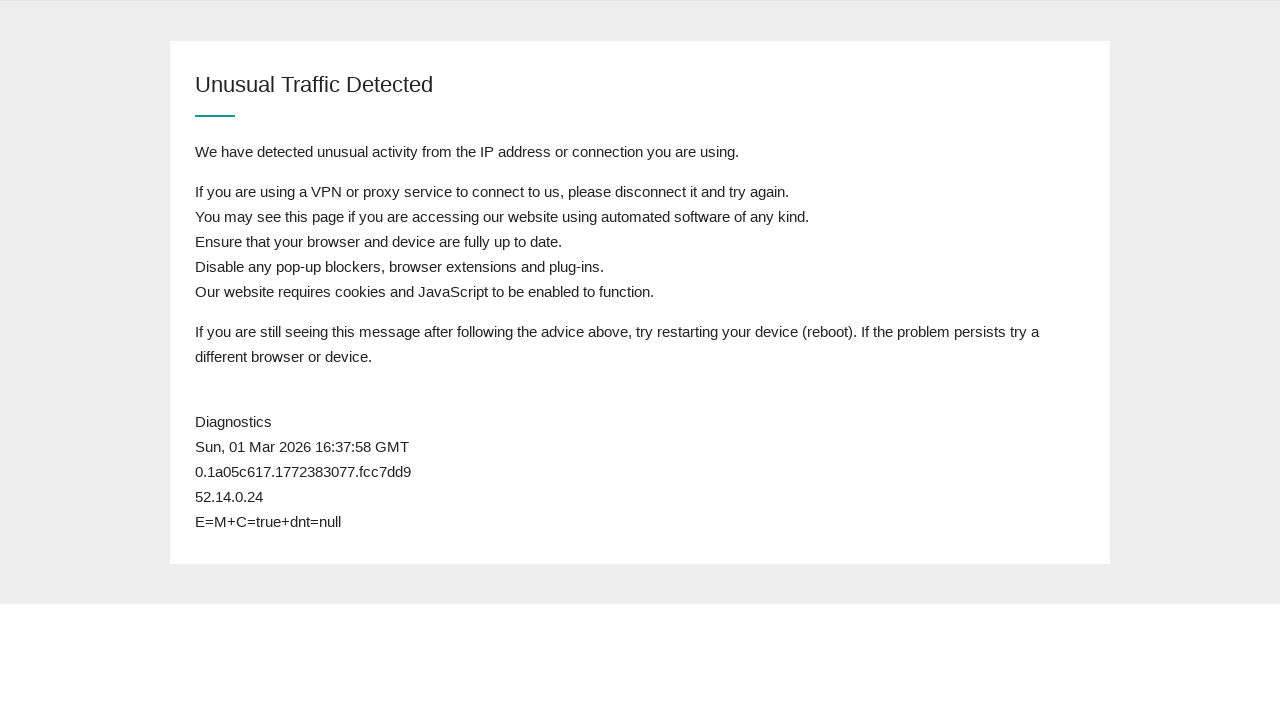

Retrieved page content to check for postcode field
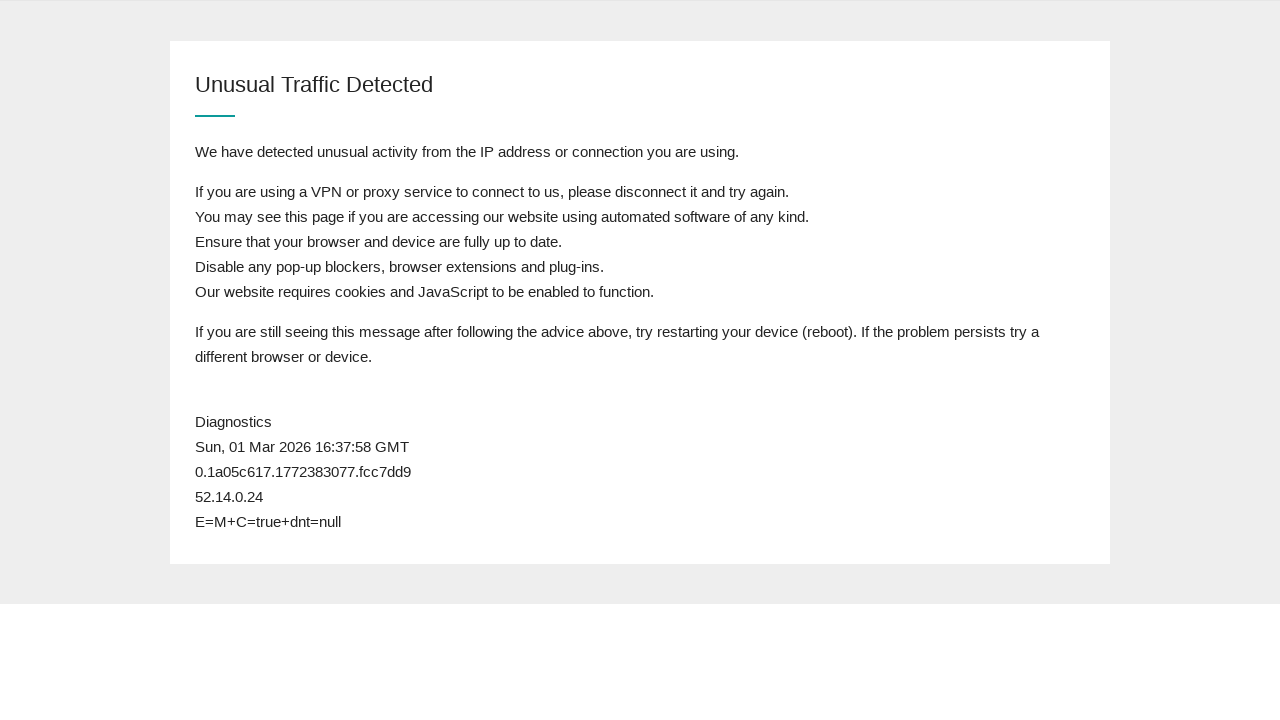

Postcode field not found - waiting before next refresh
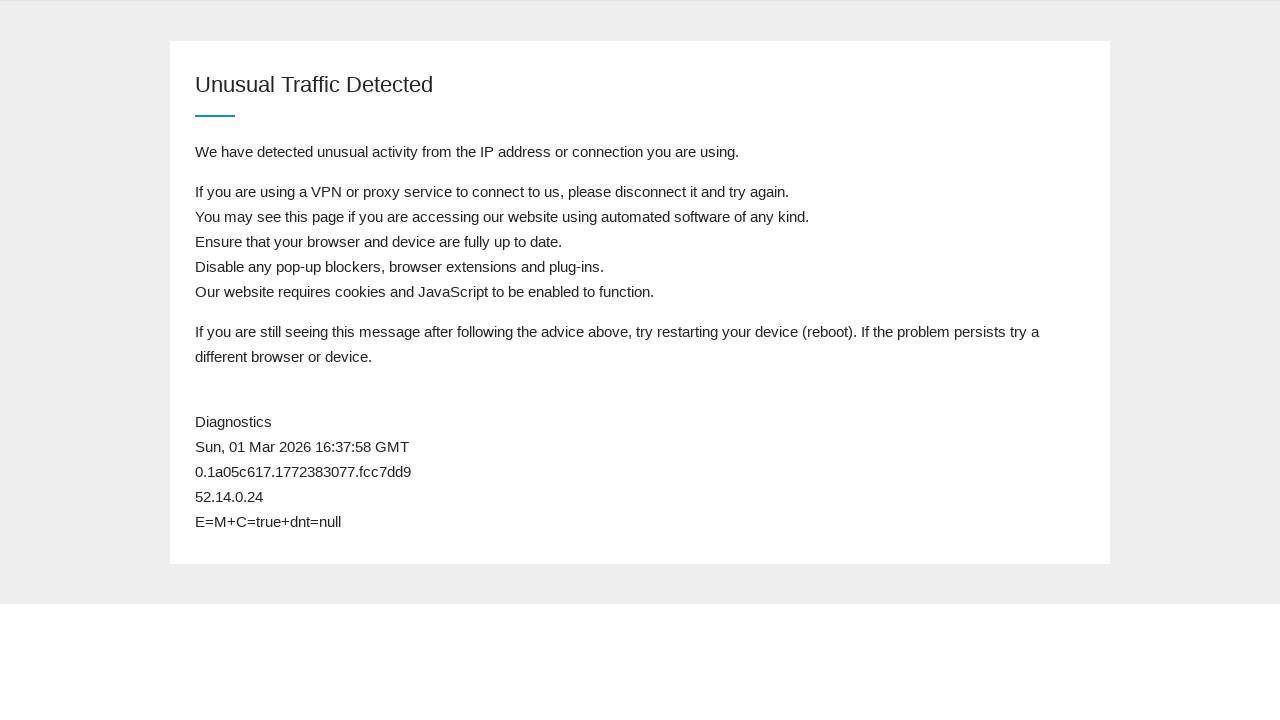

Refreshed page (attempt 30)
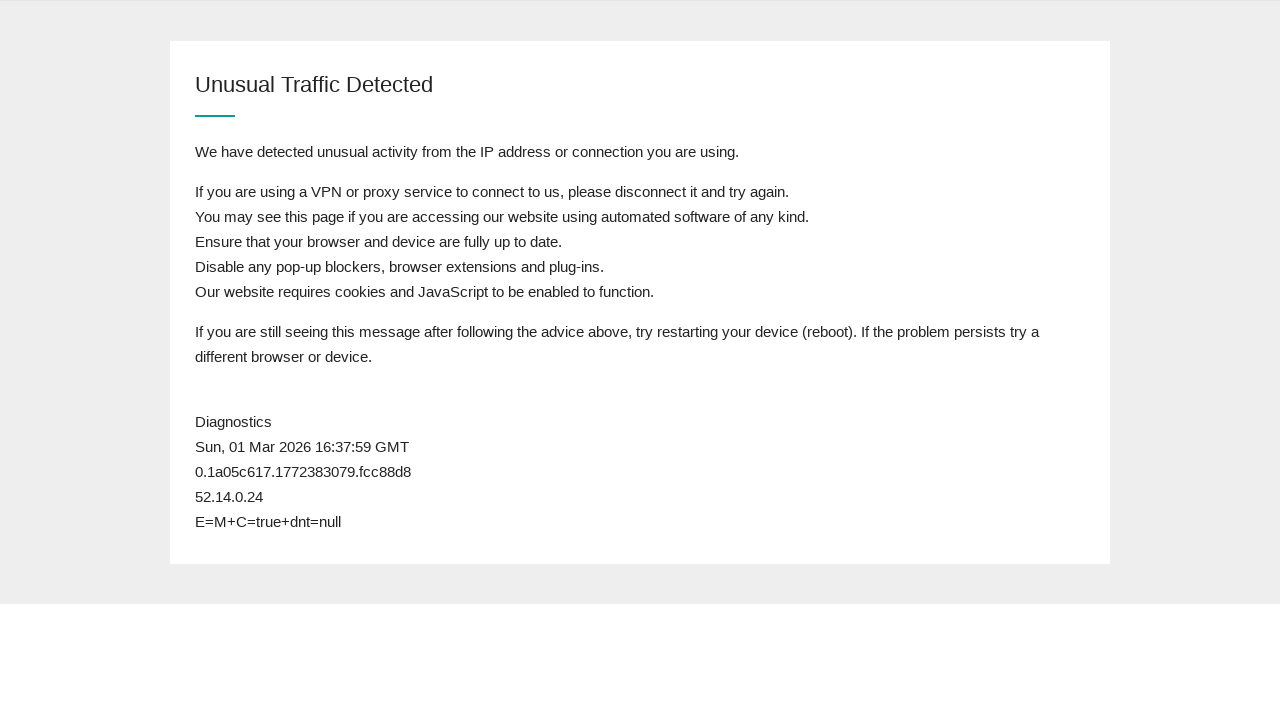

Waited for page body to load after refresh
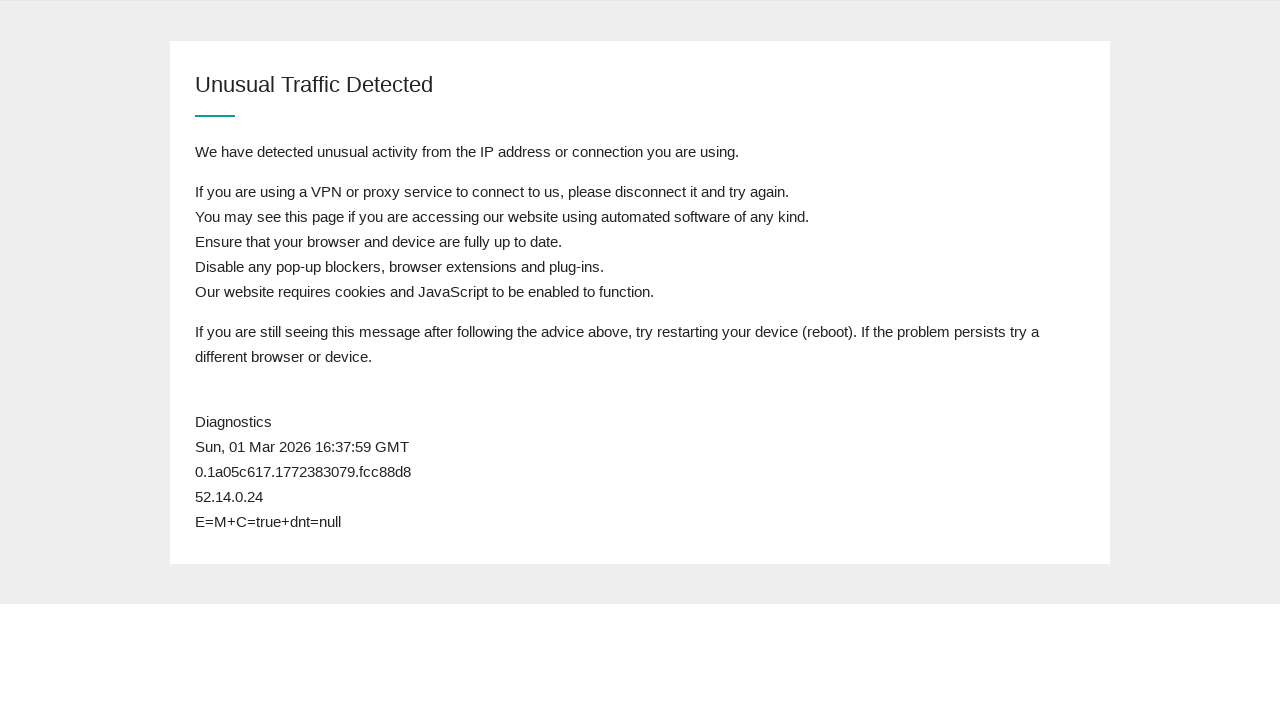

Retrieved page content to check for postcode field
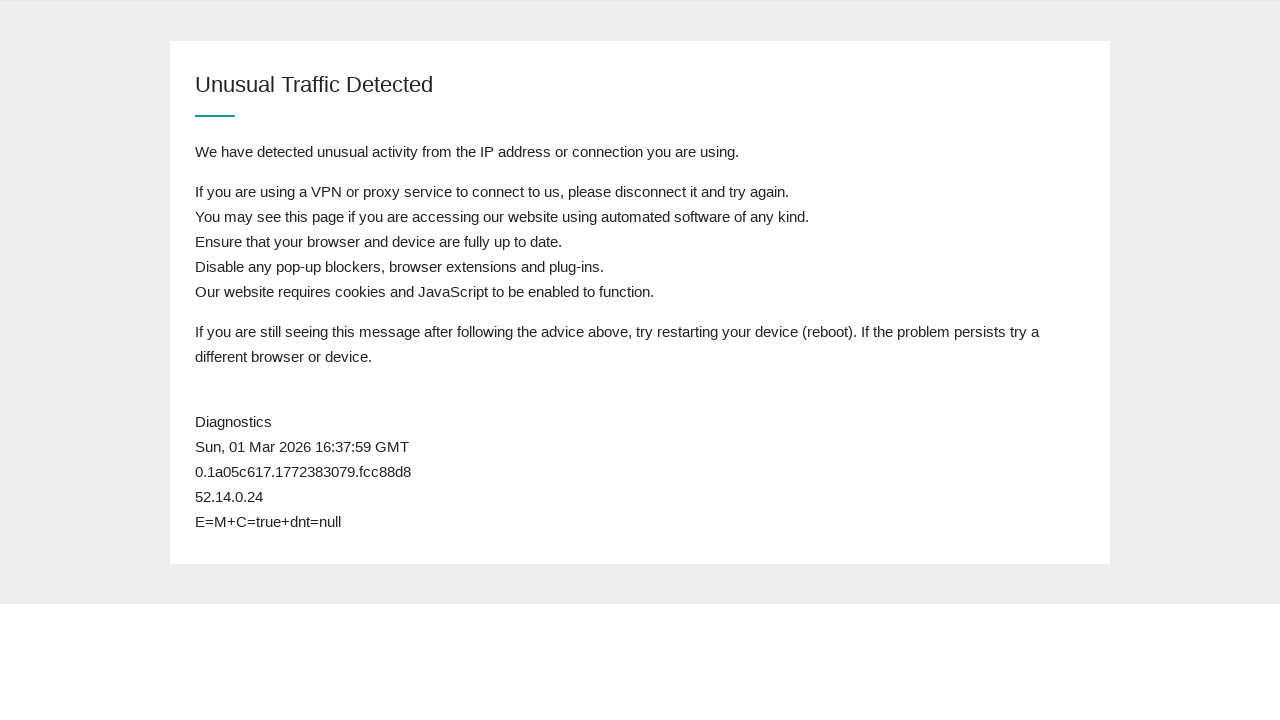

Postcode field not found - waiting before next refresh
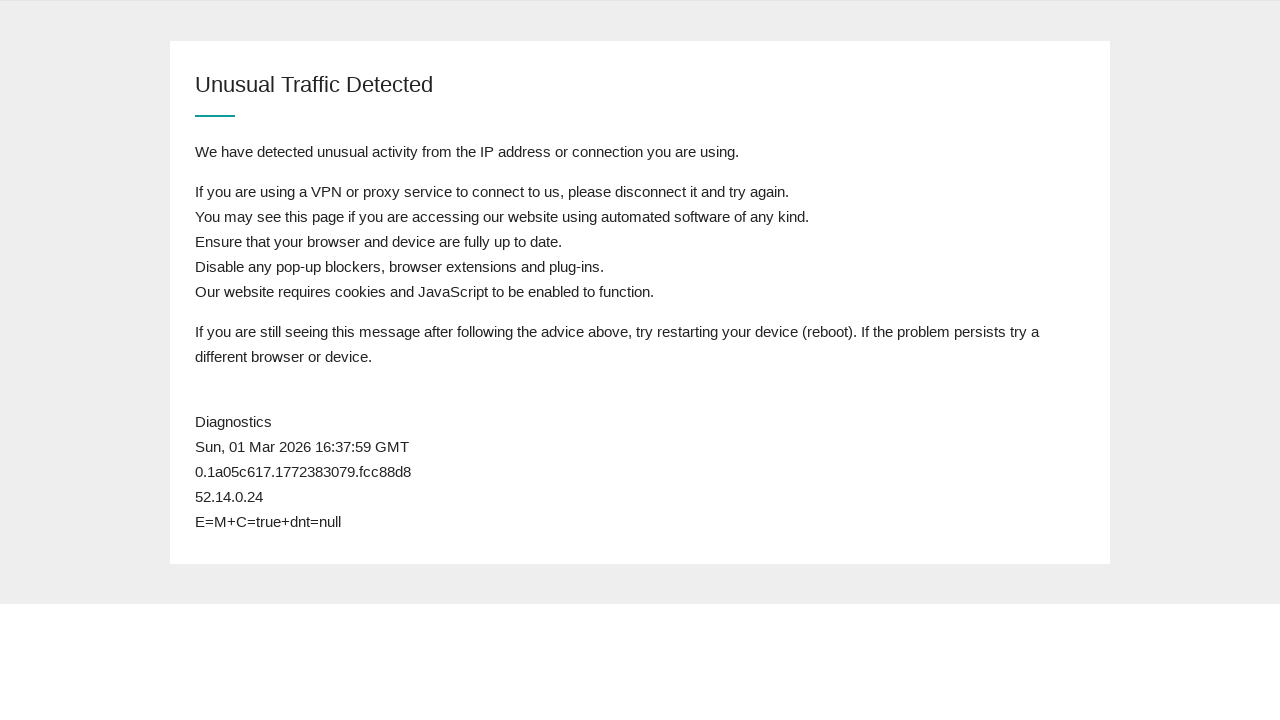

Refreshed page (attempt 31)
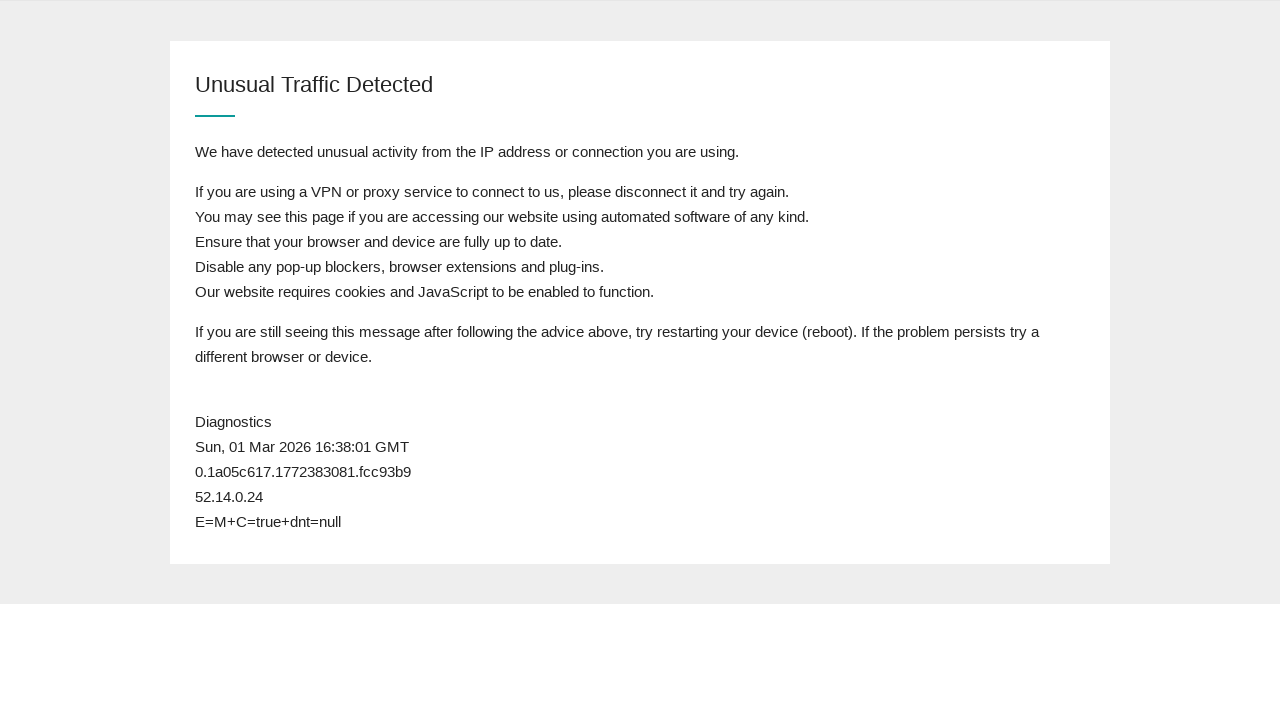

Waited for page body to load after refresh
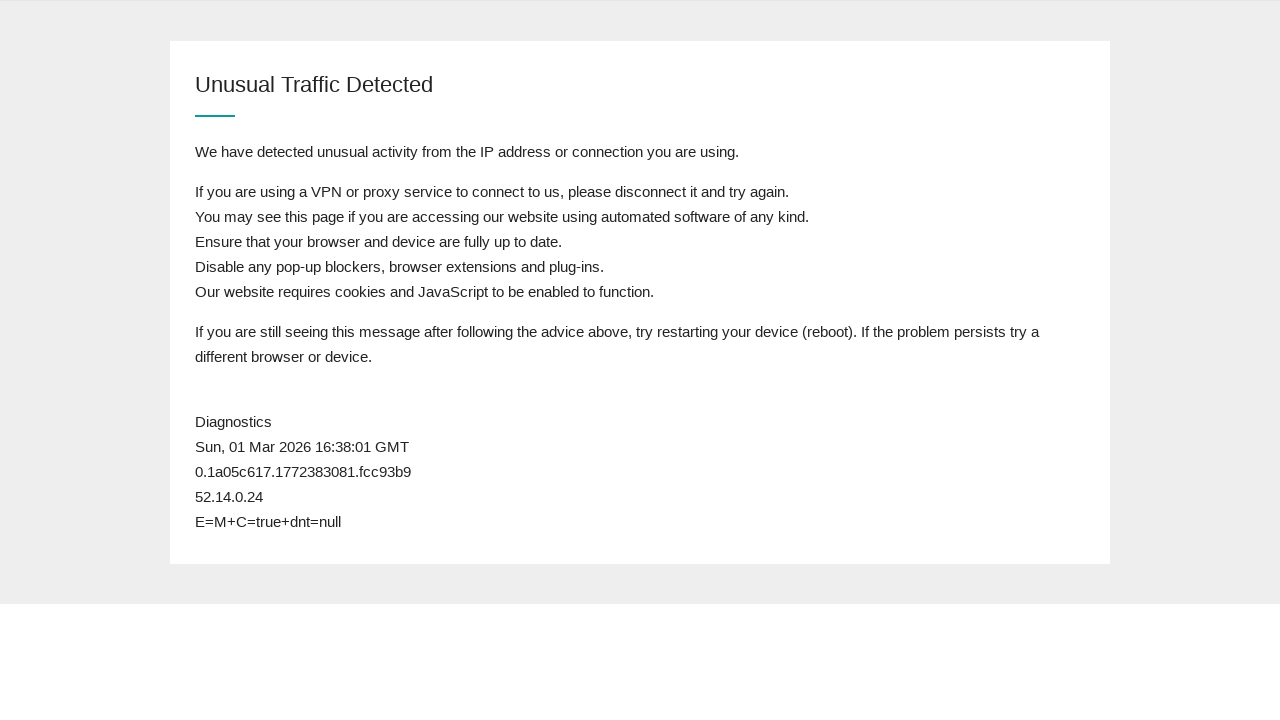

Retrieved page content to check for postcode field
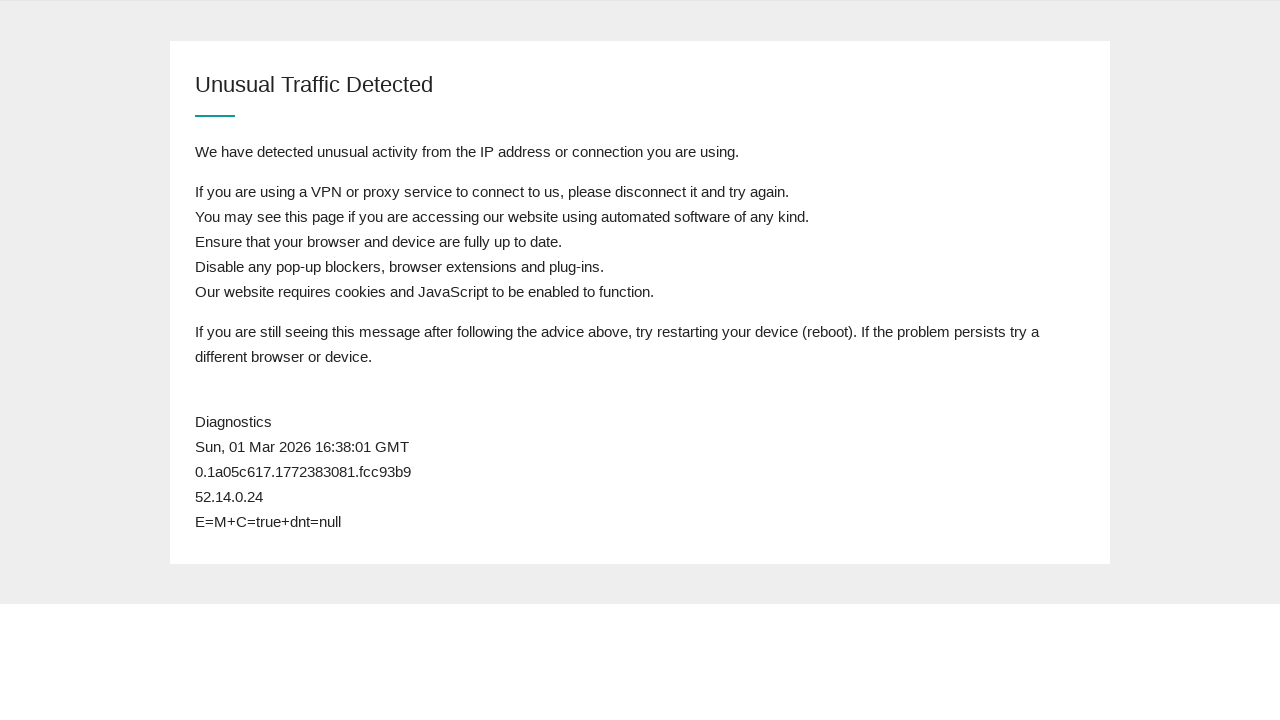

Postcode field not found - waiting before next refresh
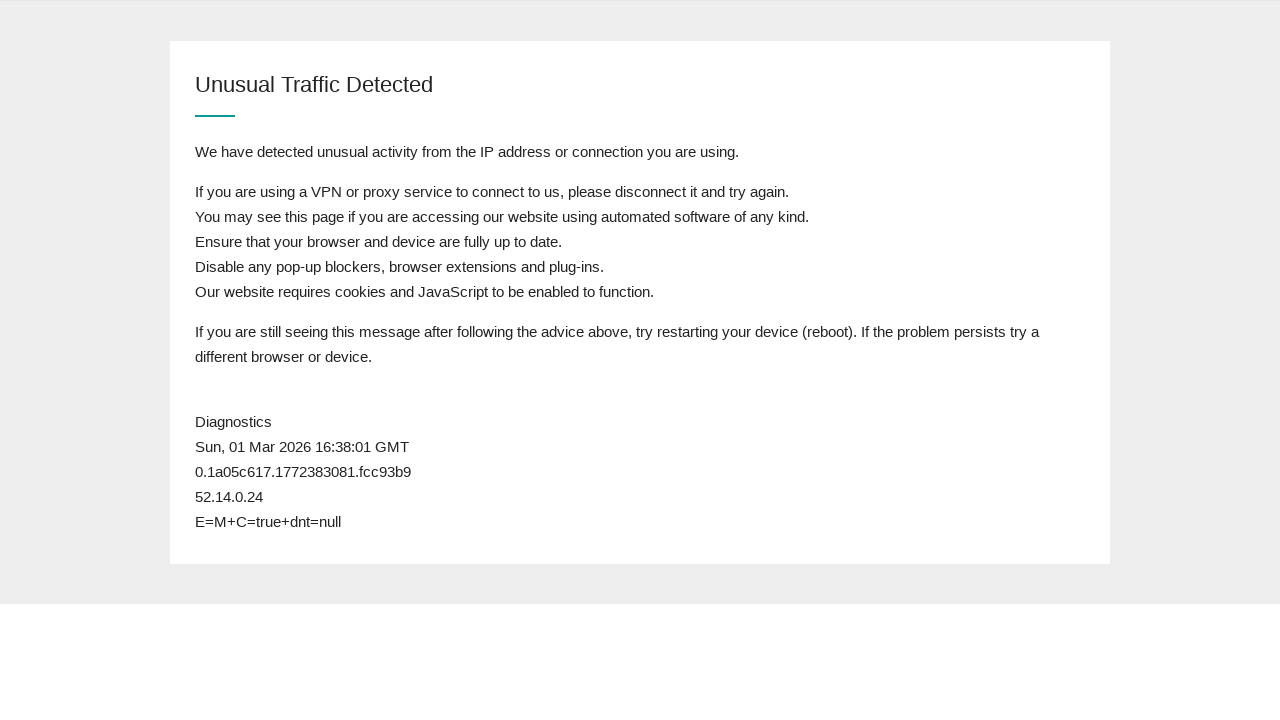

Refreshed page (attempt 32)
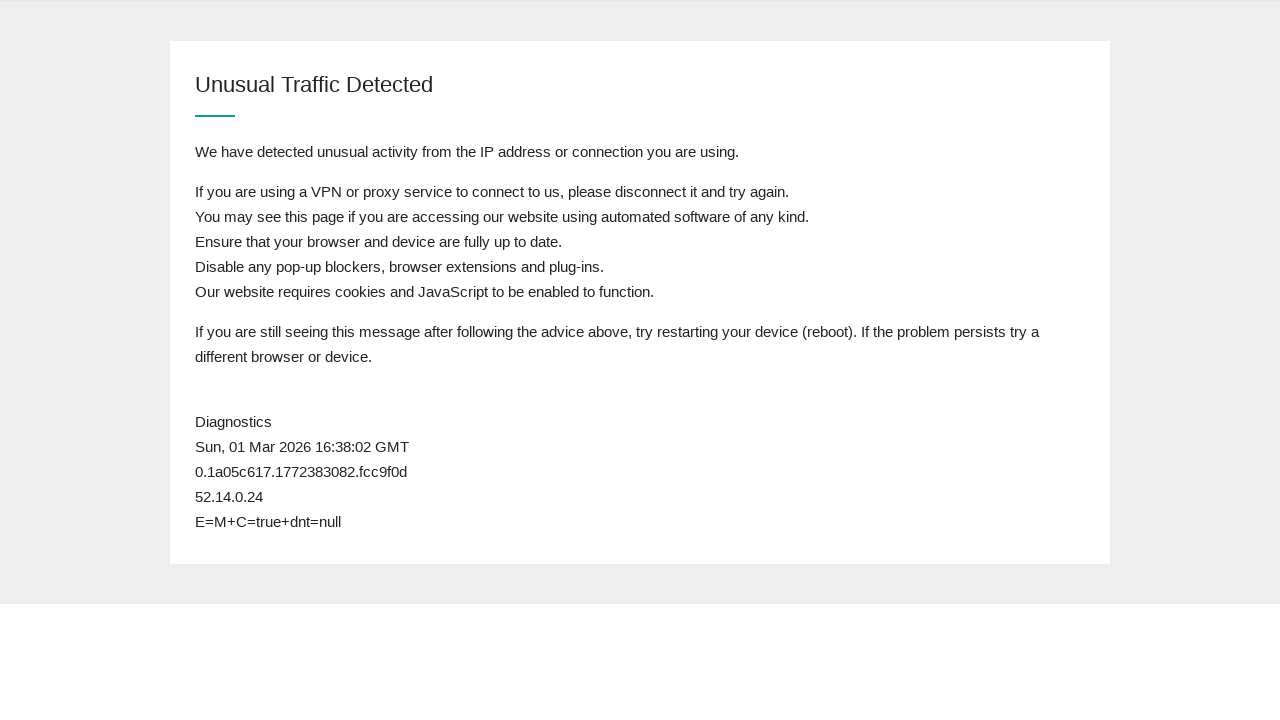

Waited for page body to load after refresh
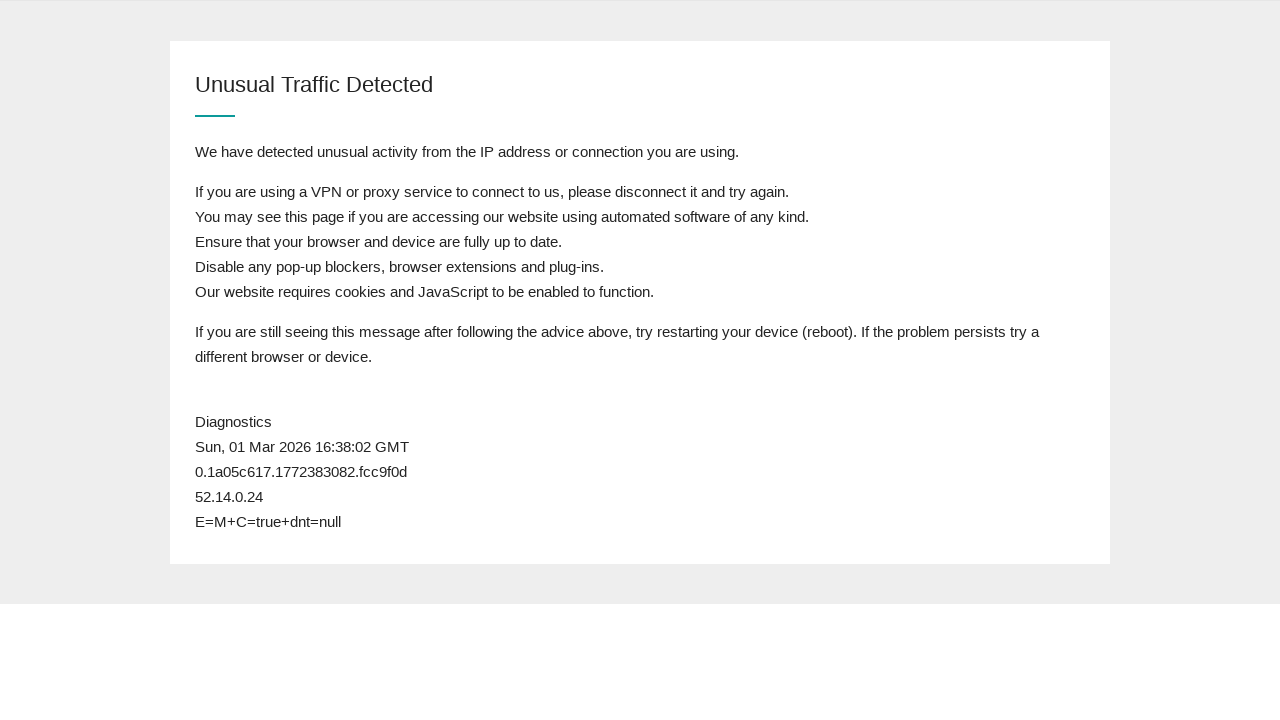

Retrieved page content to check for postcode field
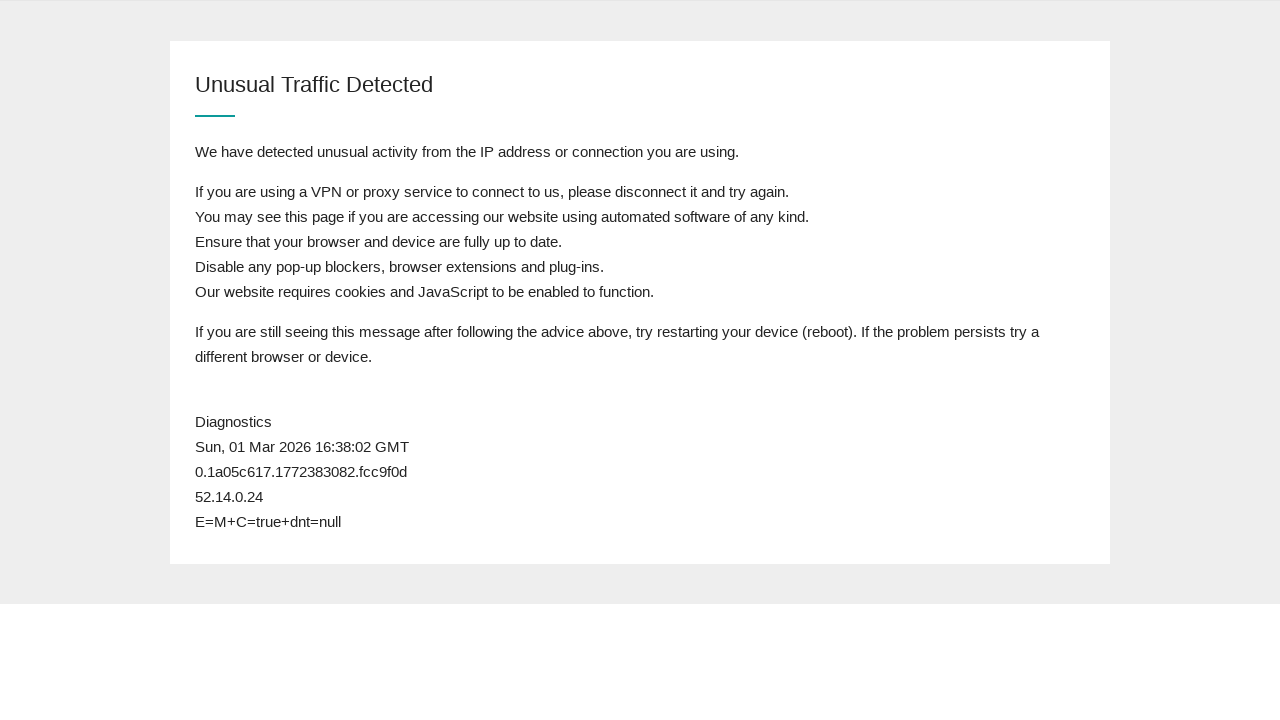

Postcode field not found - waiting before next refresh
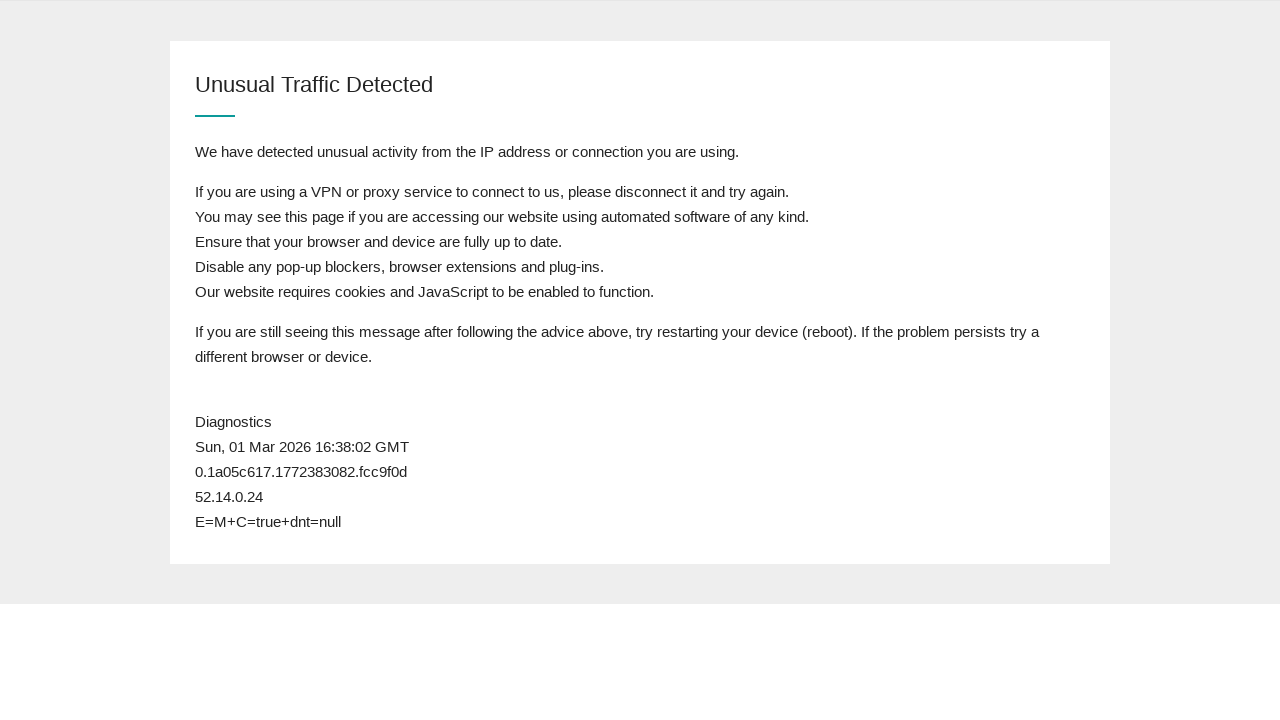

Refreshed page (attempt 33)
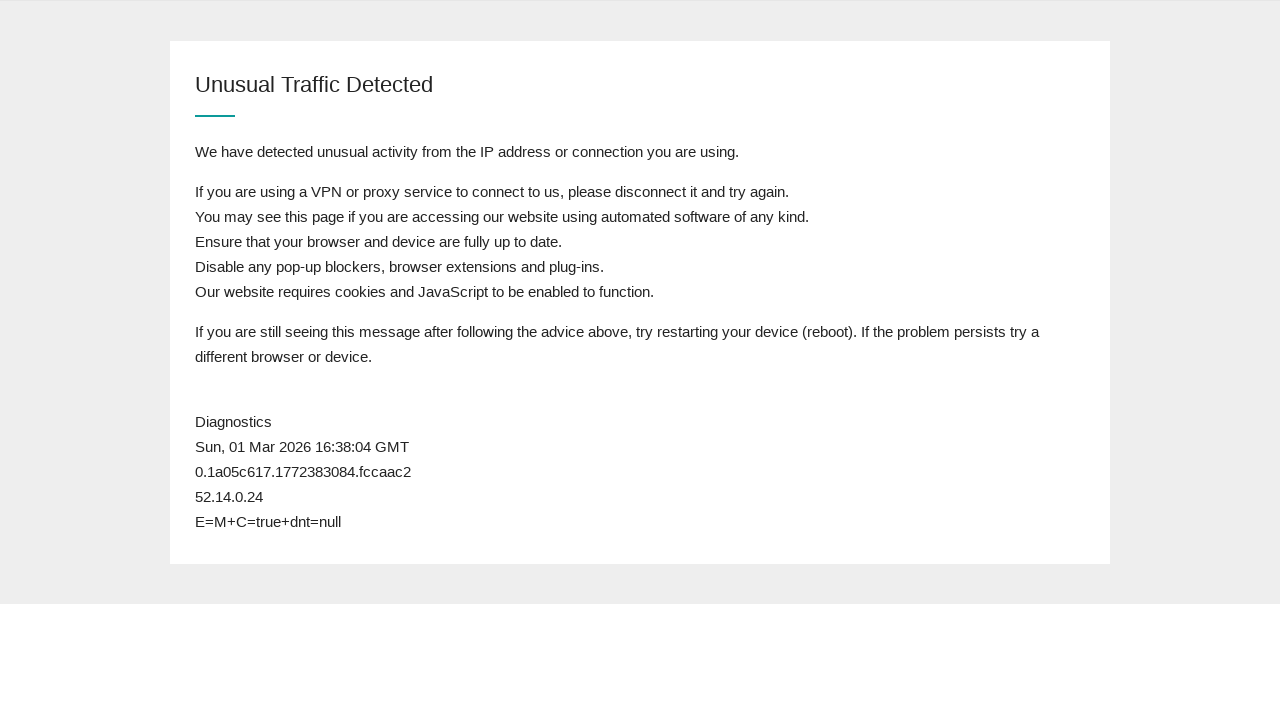

Waited for page body to load after refresh
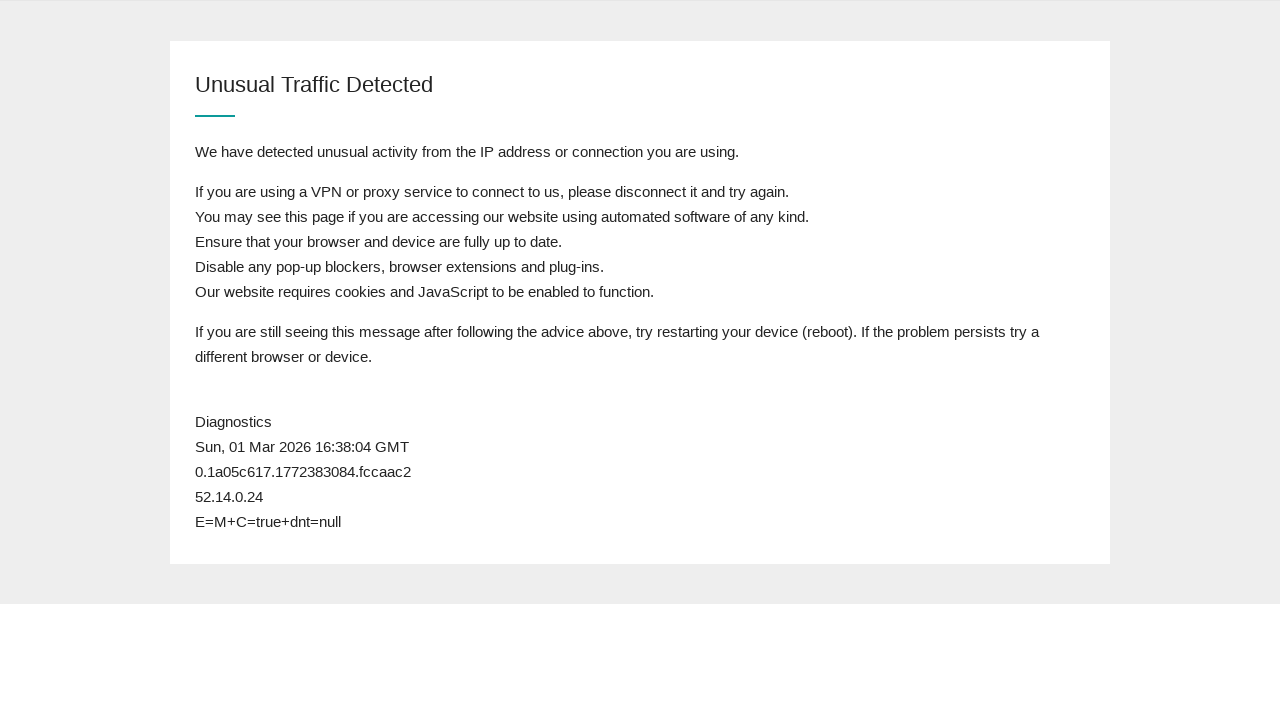

Retrieved page content to check for postcode field
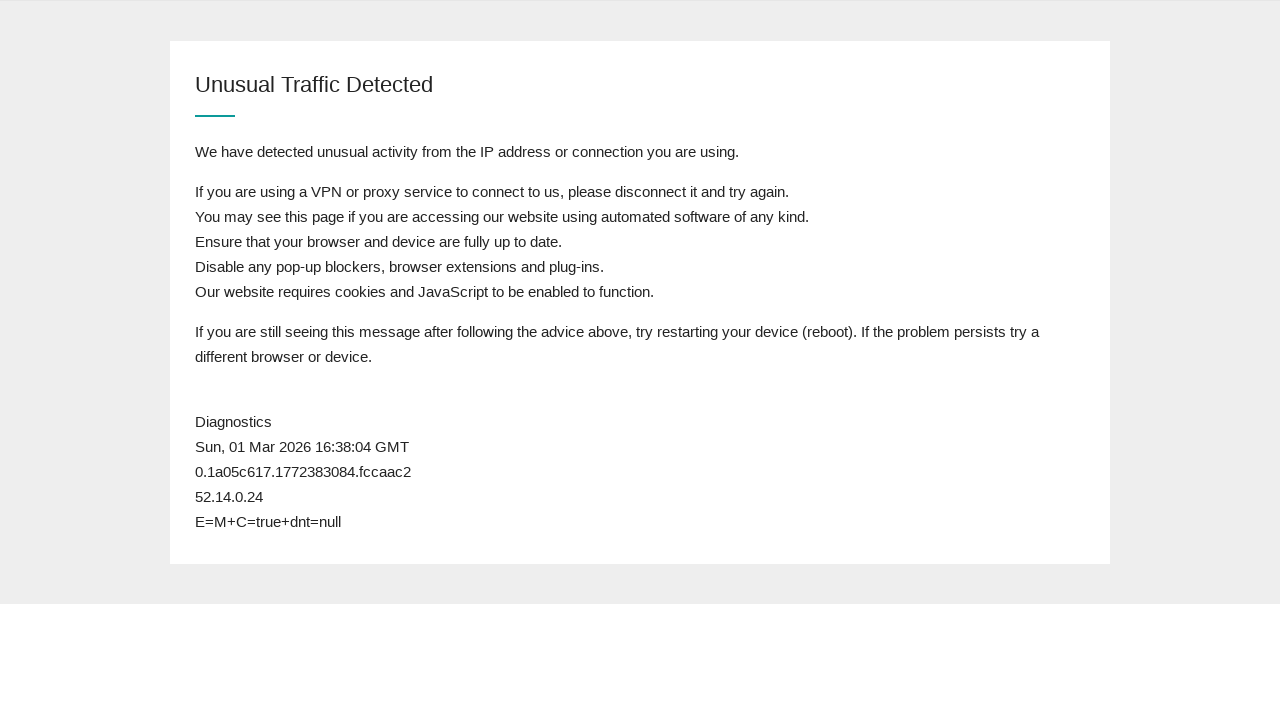

Postcode field not found - waiting before next refresh
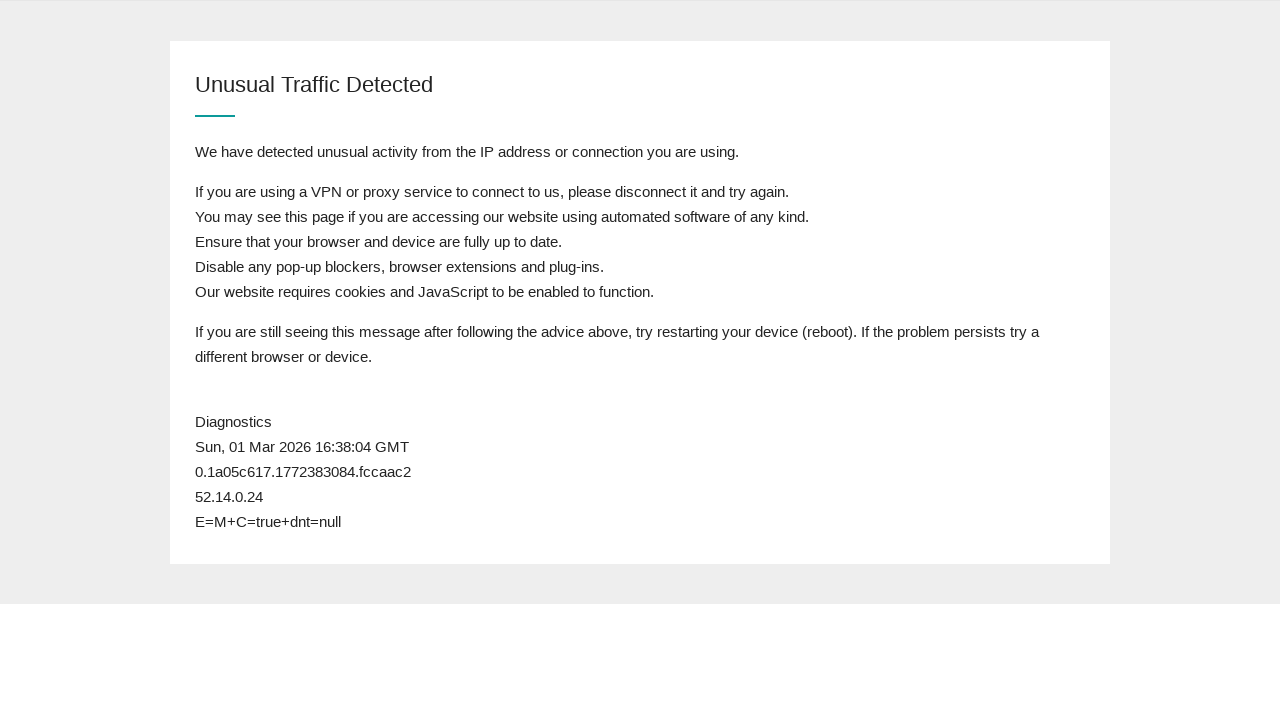

Refreshed page (attempt 34)
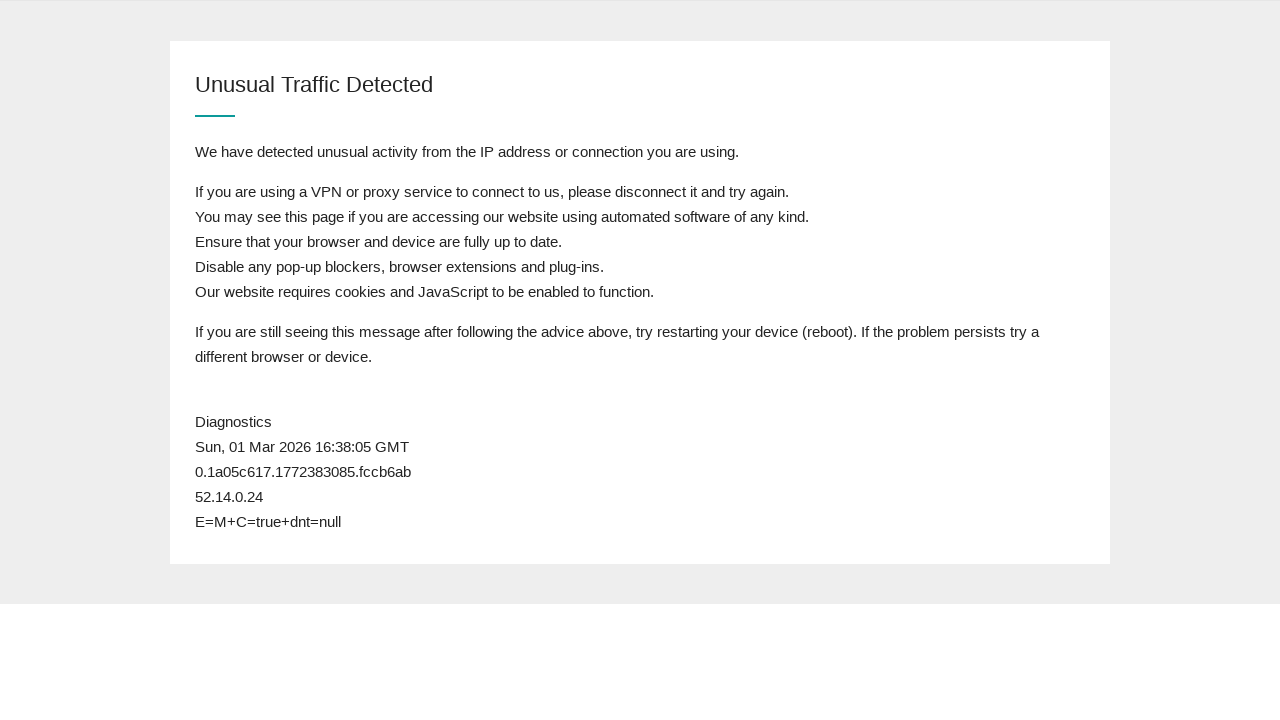

Waited for page body to load after refresh
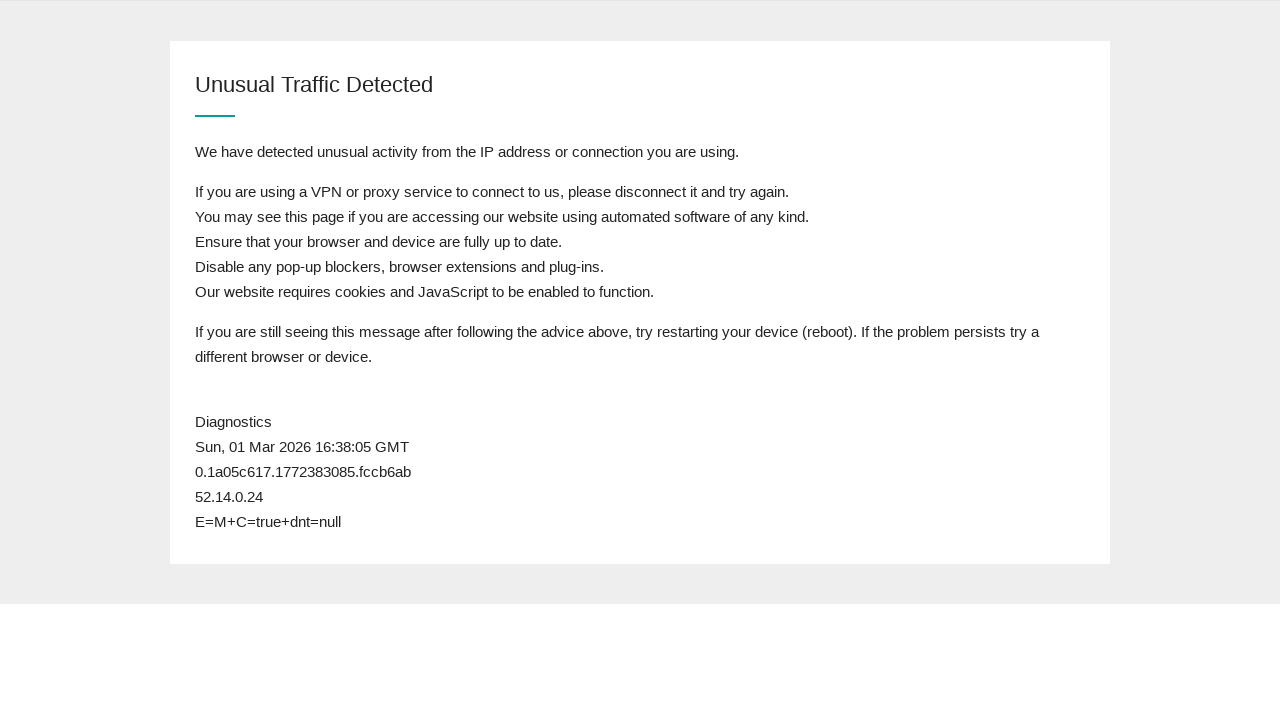

Retrieved page content to check for postcode field
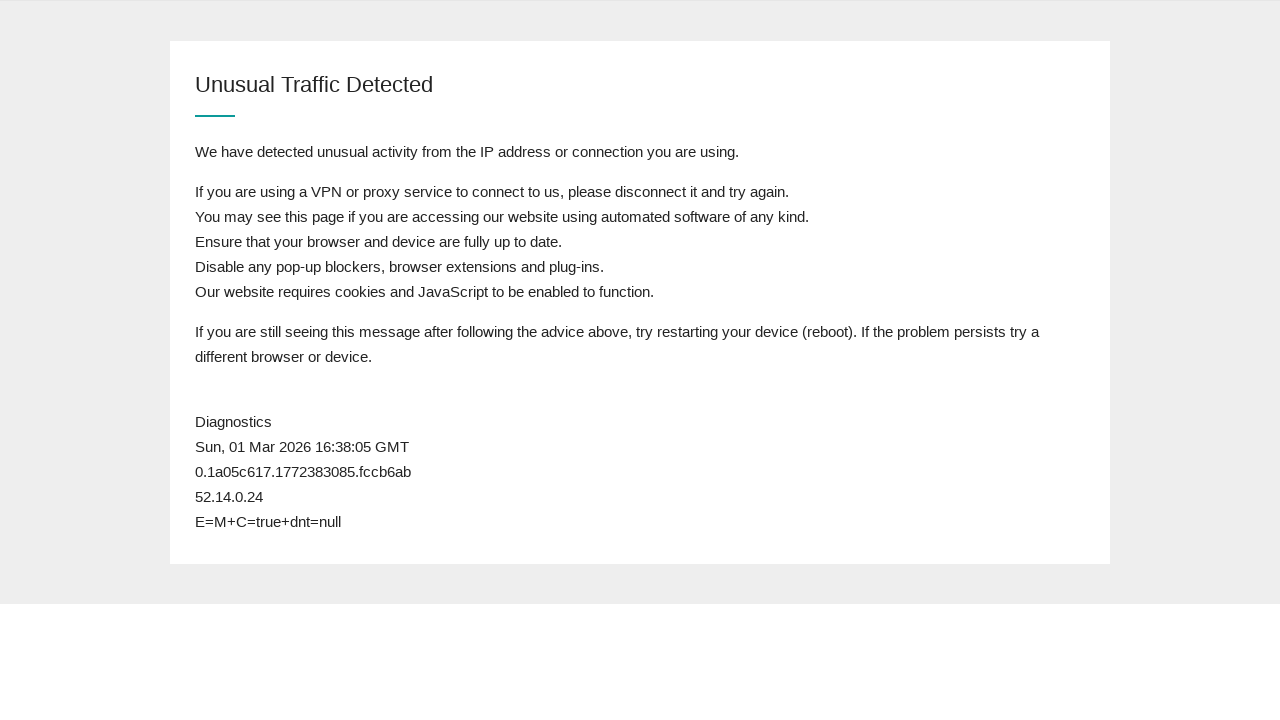

Postcode field not found - waiting before next refresh
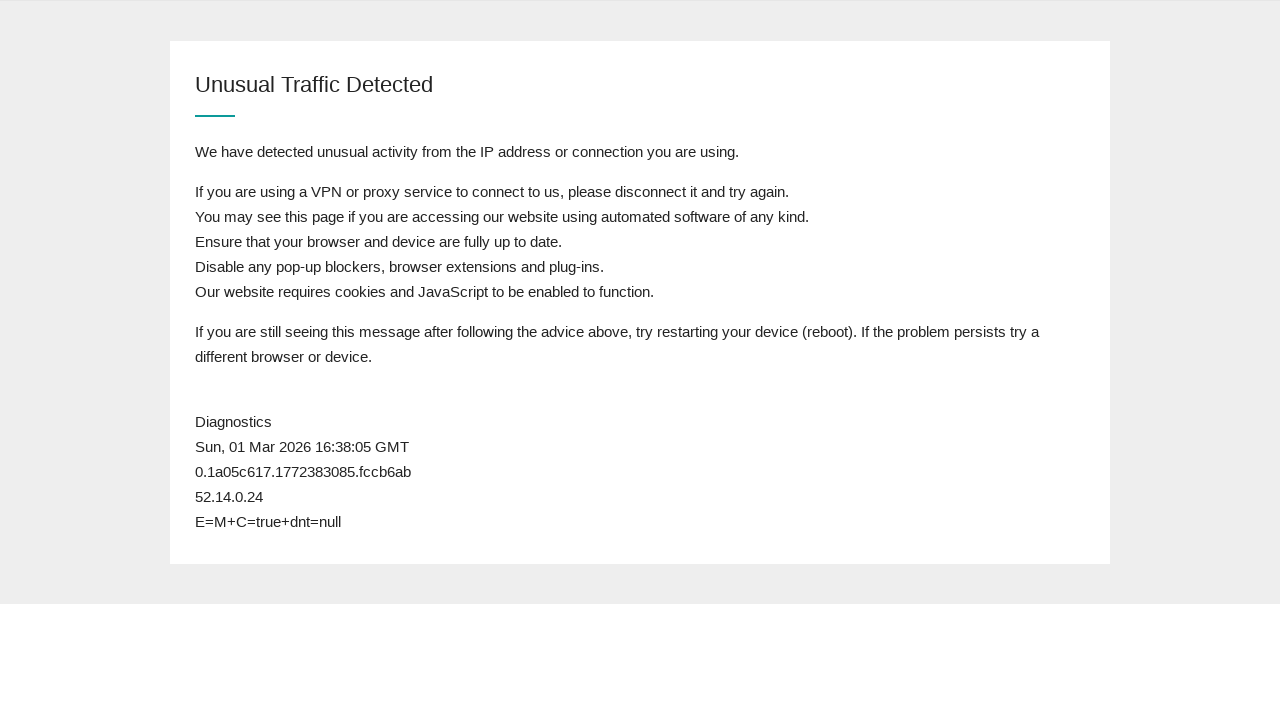

Refreshed page (attempt 35)
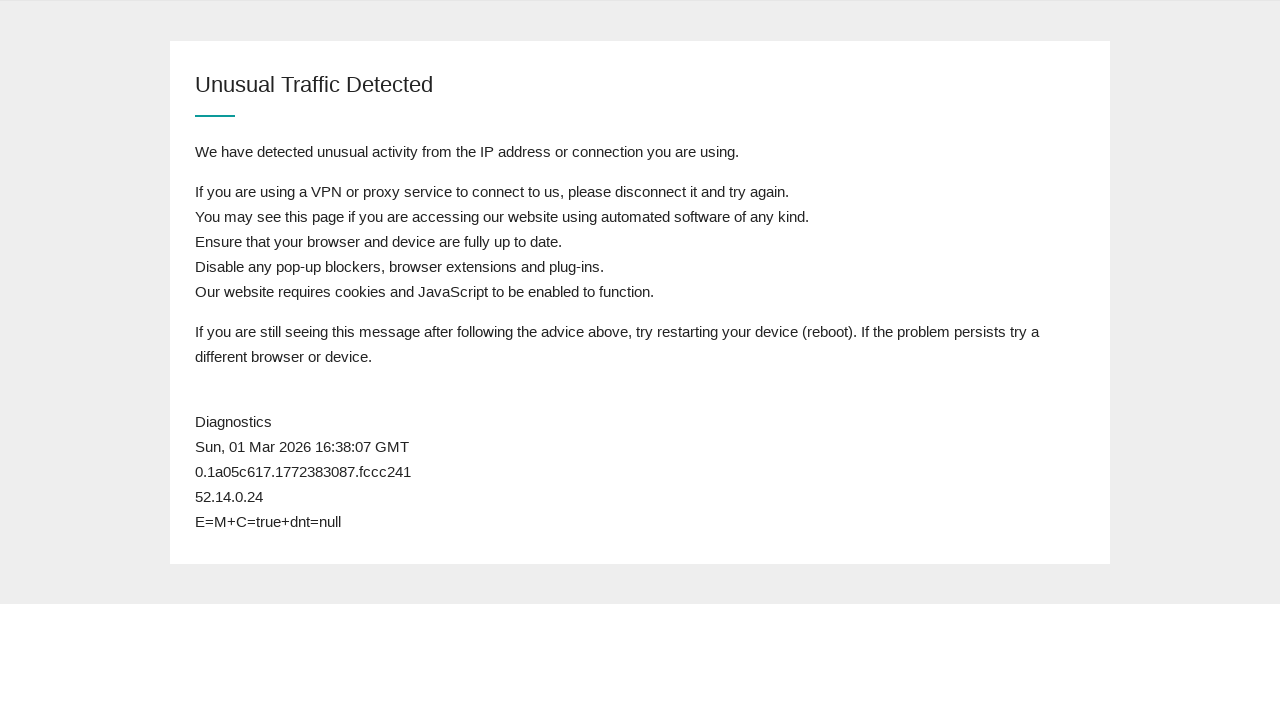

Waited for page body to load after refresh
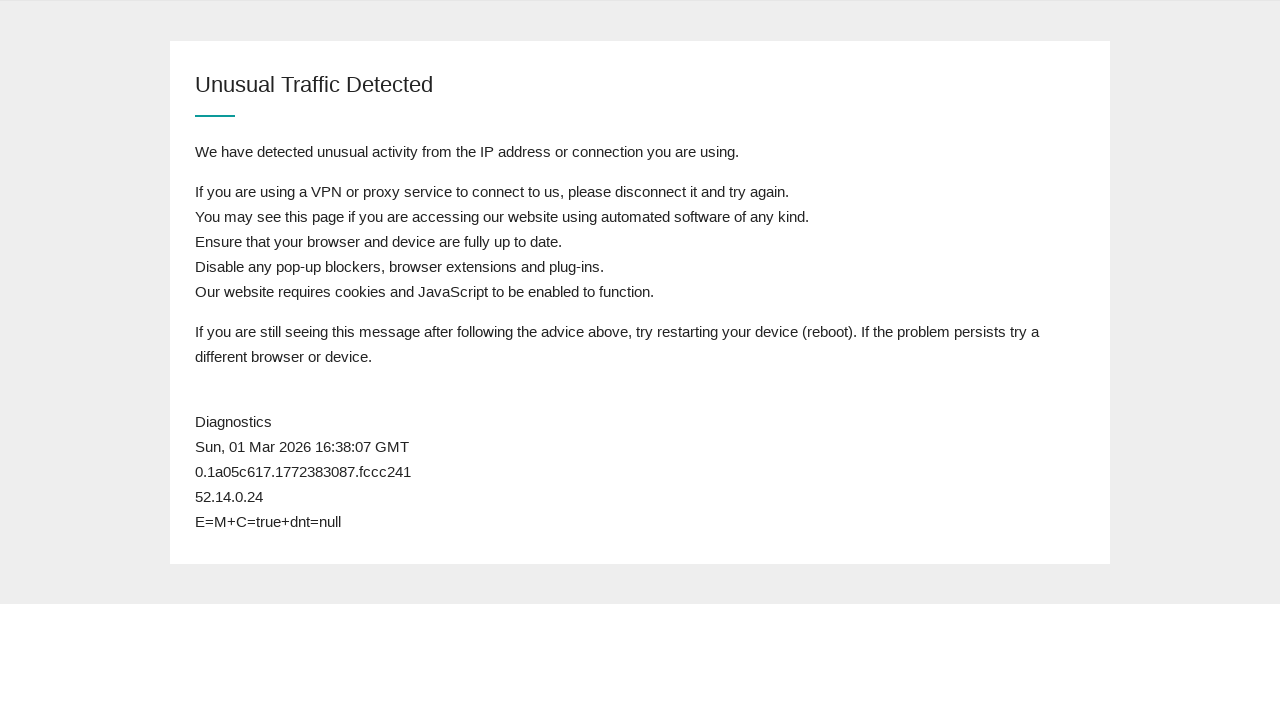

Retrieved page content to check for postcode field
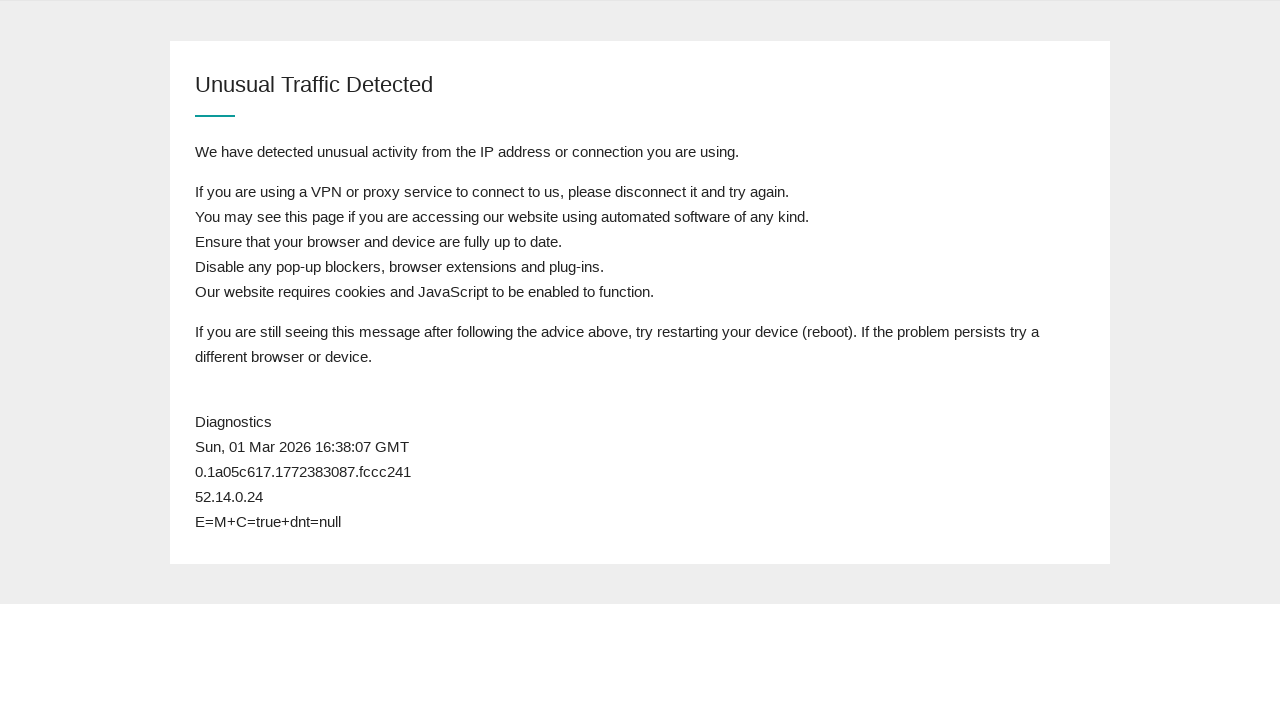

Postcode field not found - waiting before next refresh
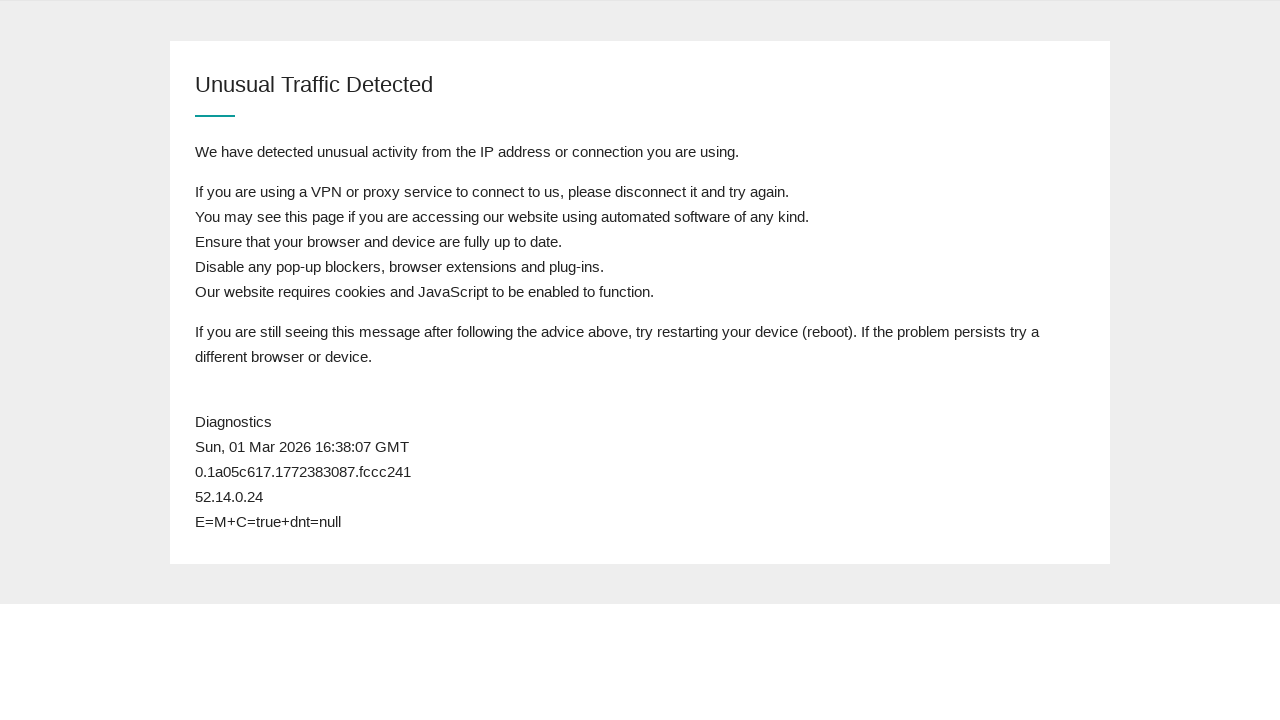

Refreshed page (attempt 36)
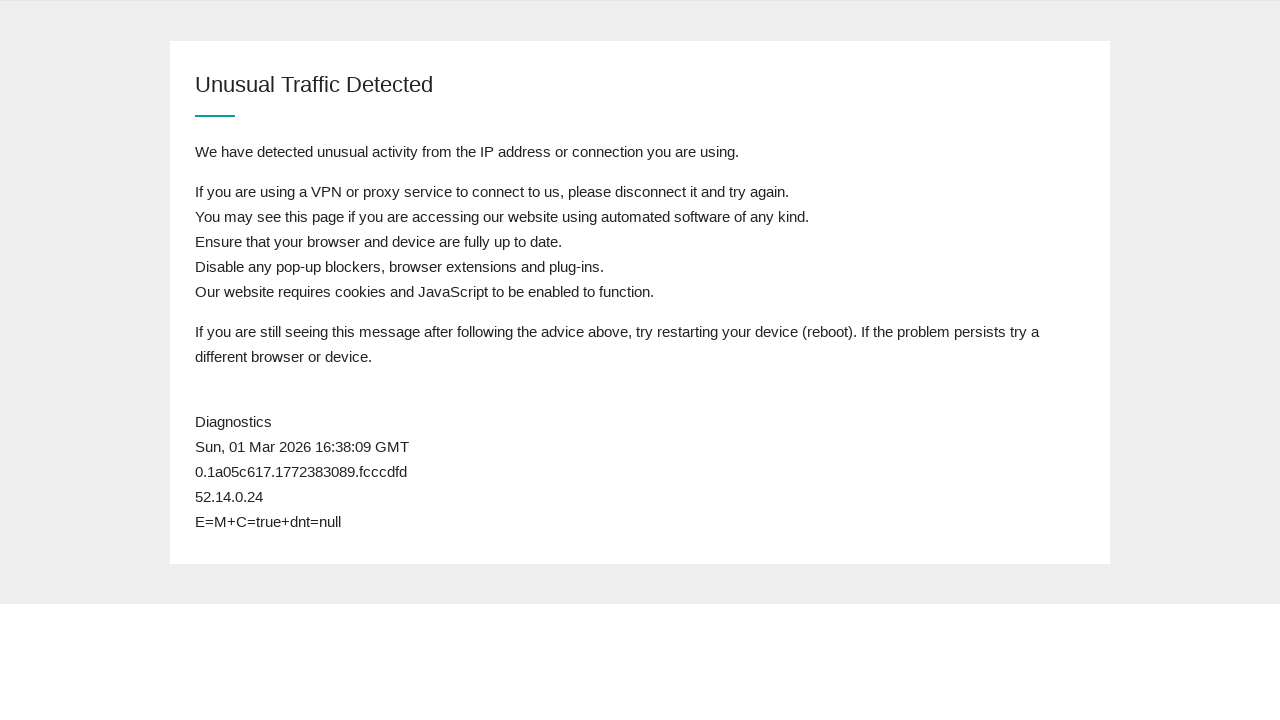

Waited for page body to load after refresh
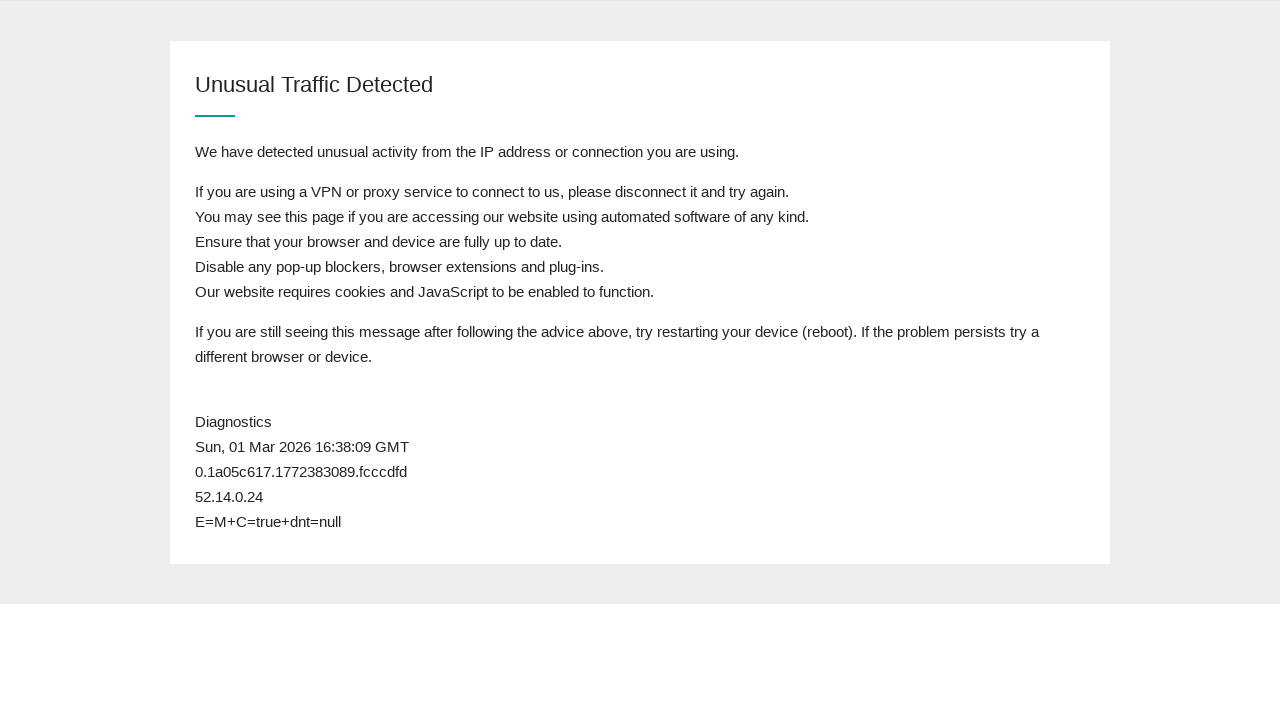

Retrieved page content to check for postcode field
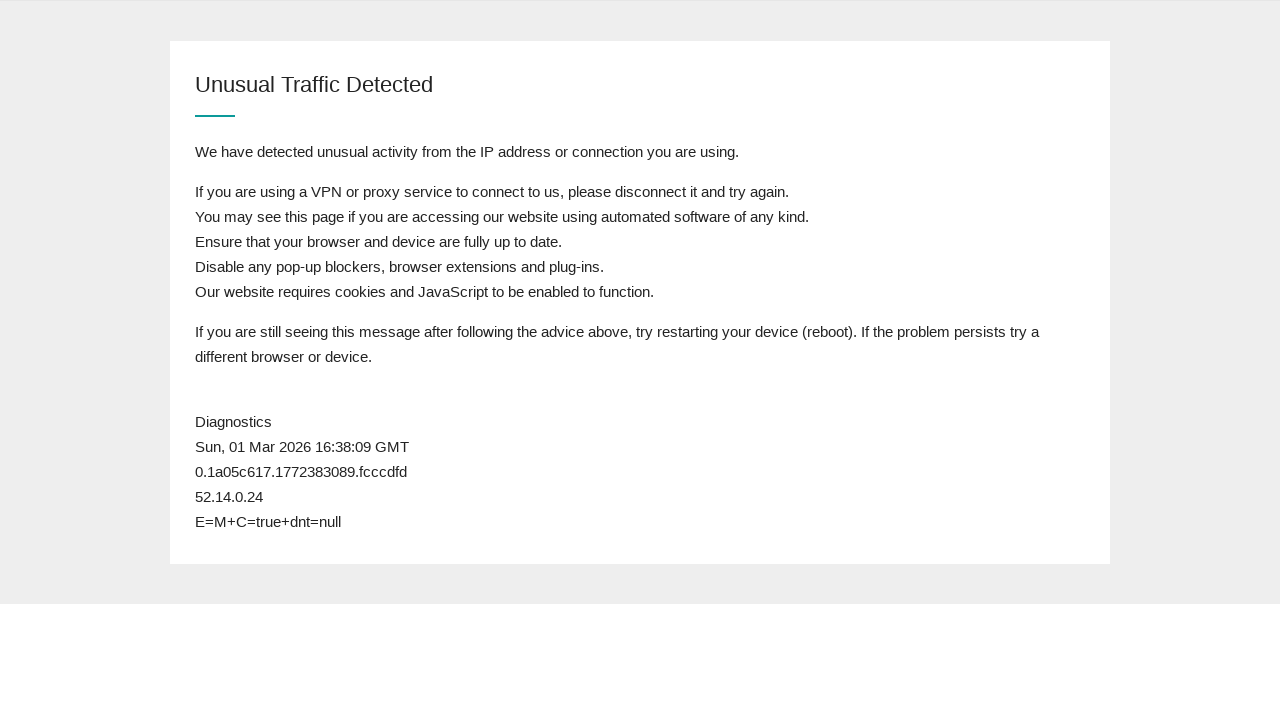

Postcode field not found - waiting before next refresh
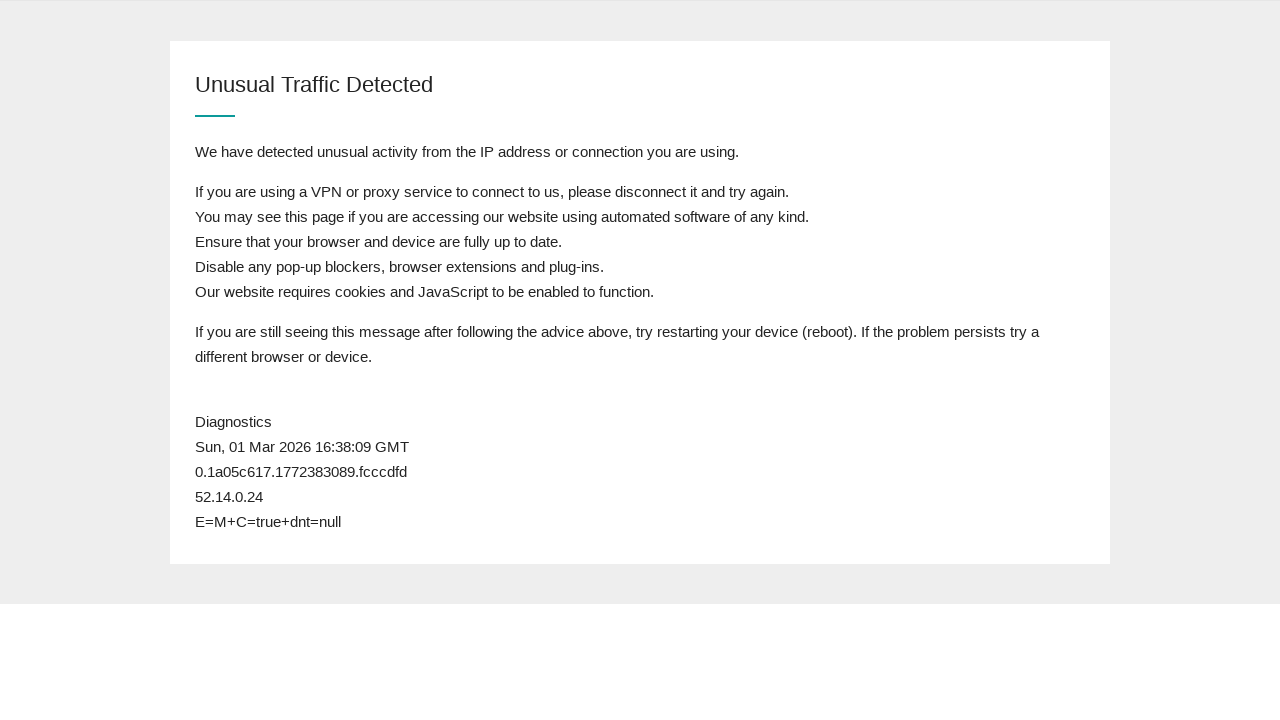

Refreshed page (attempt 37)
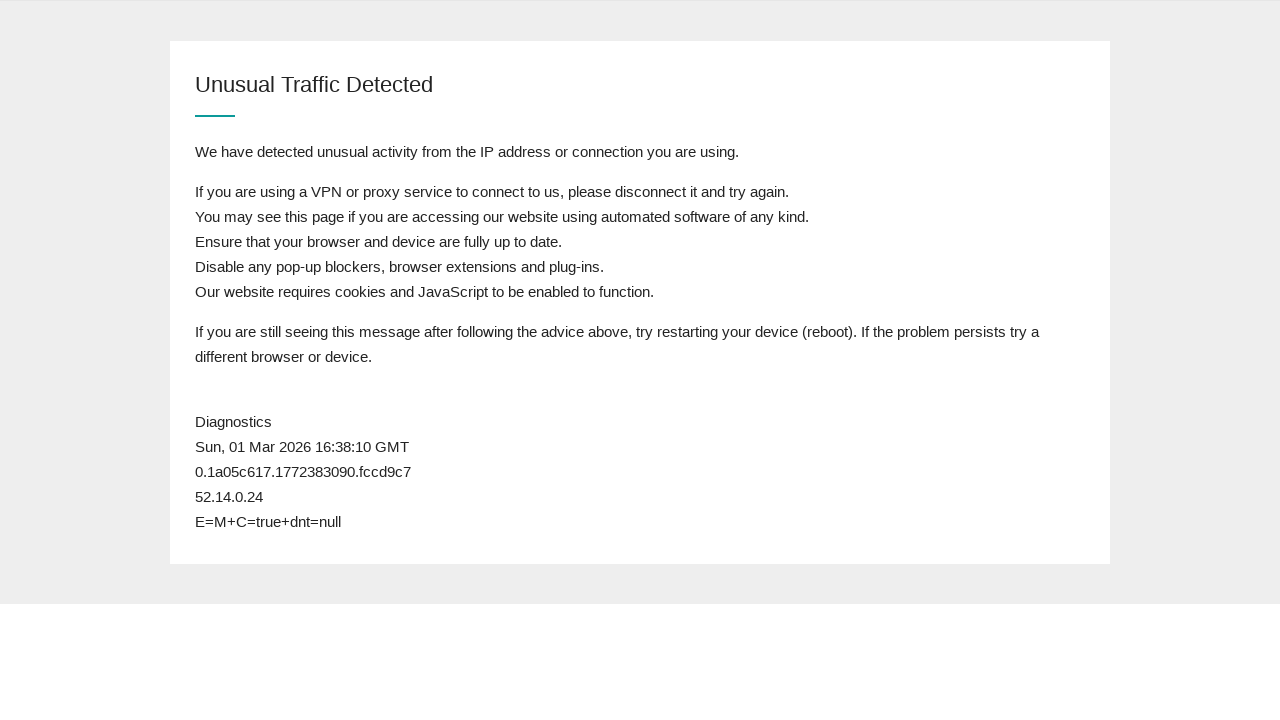

Waited for page body to load after refresh
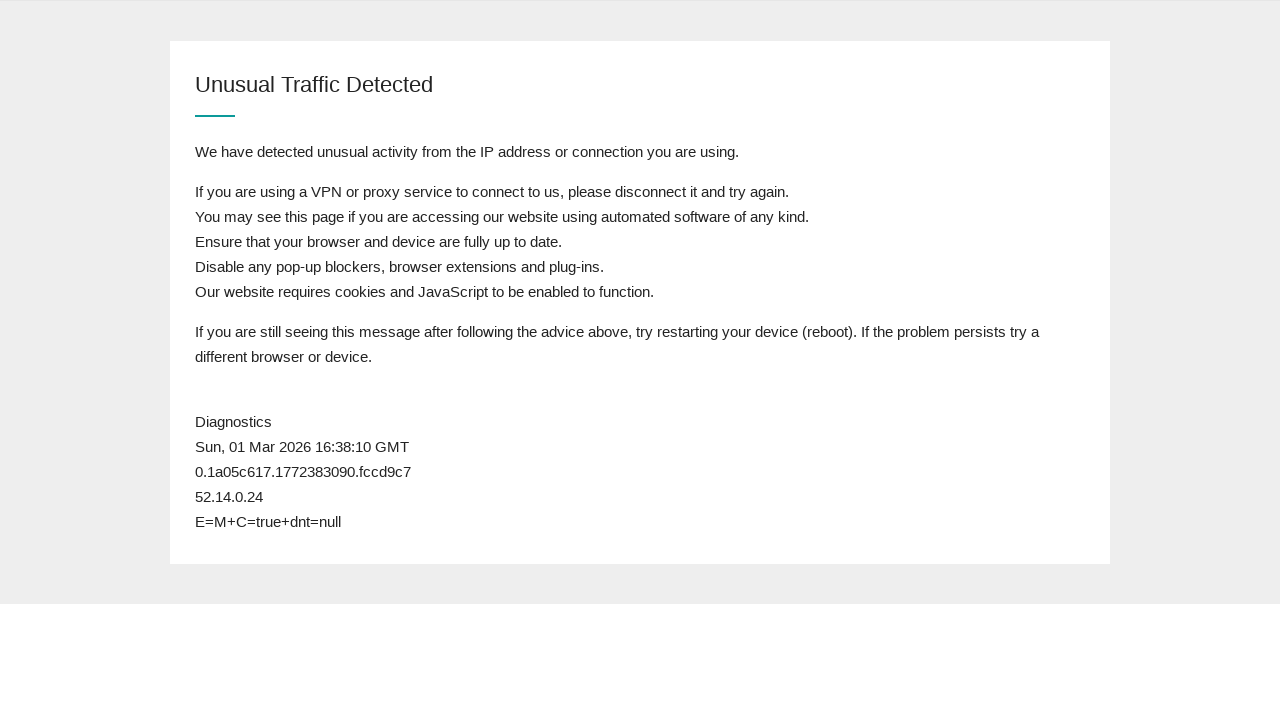

Retrieved page content to check for postcode field
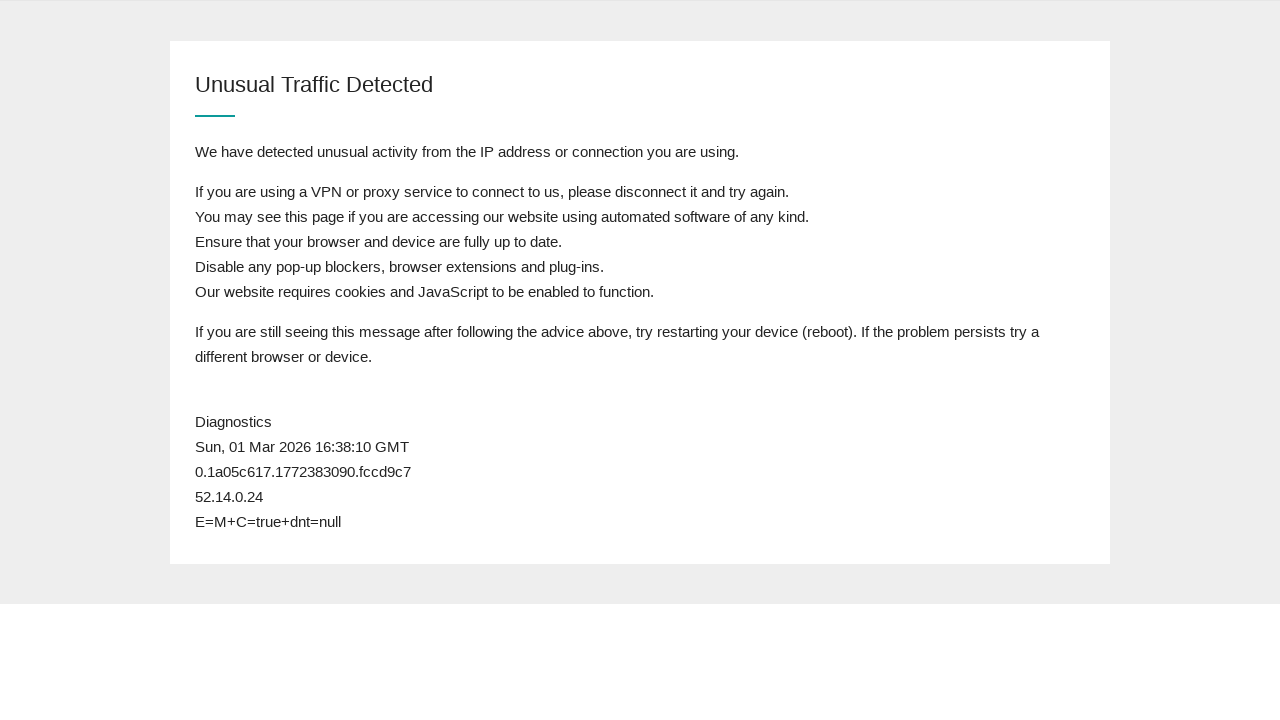

Postcode field not found - waiting before next refresh
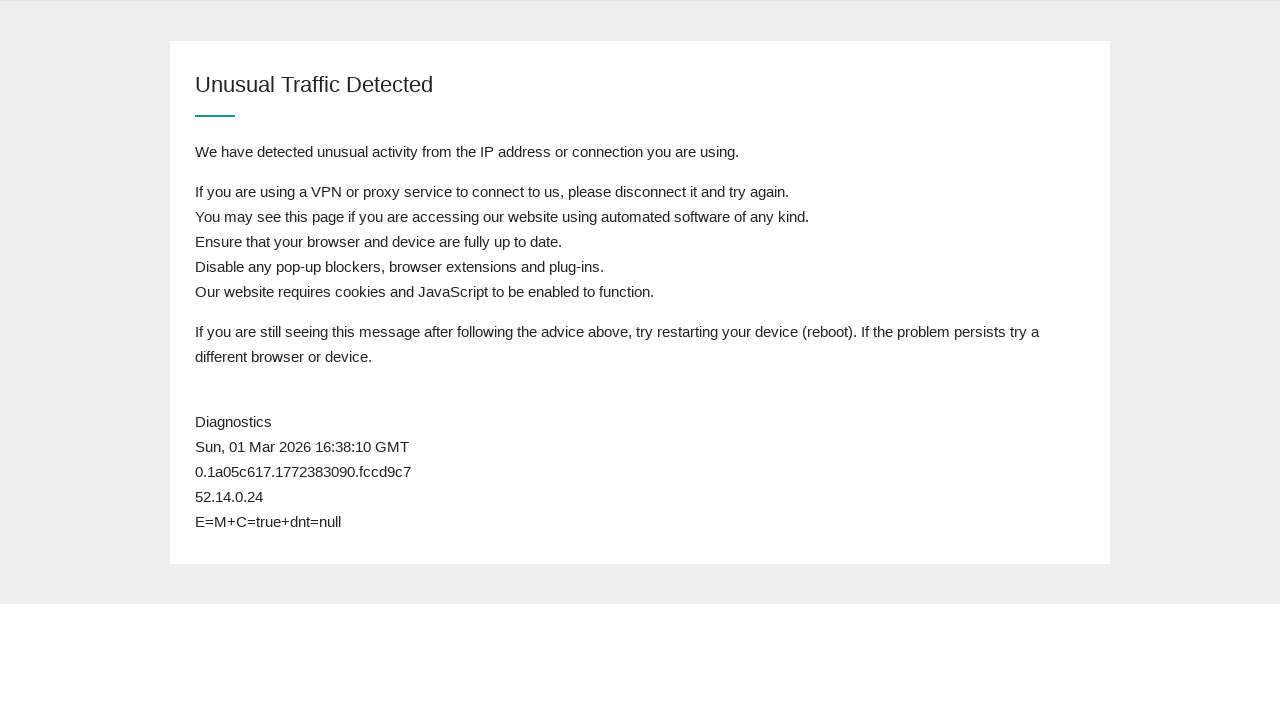

Refreshed page (attempt 38)
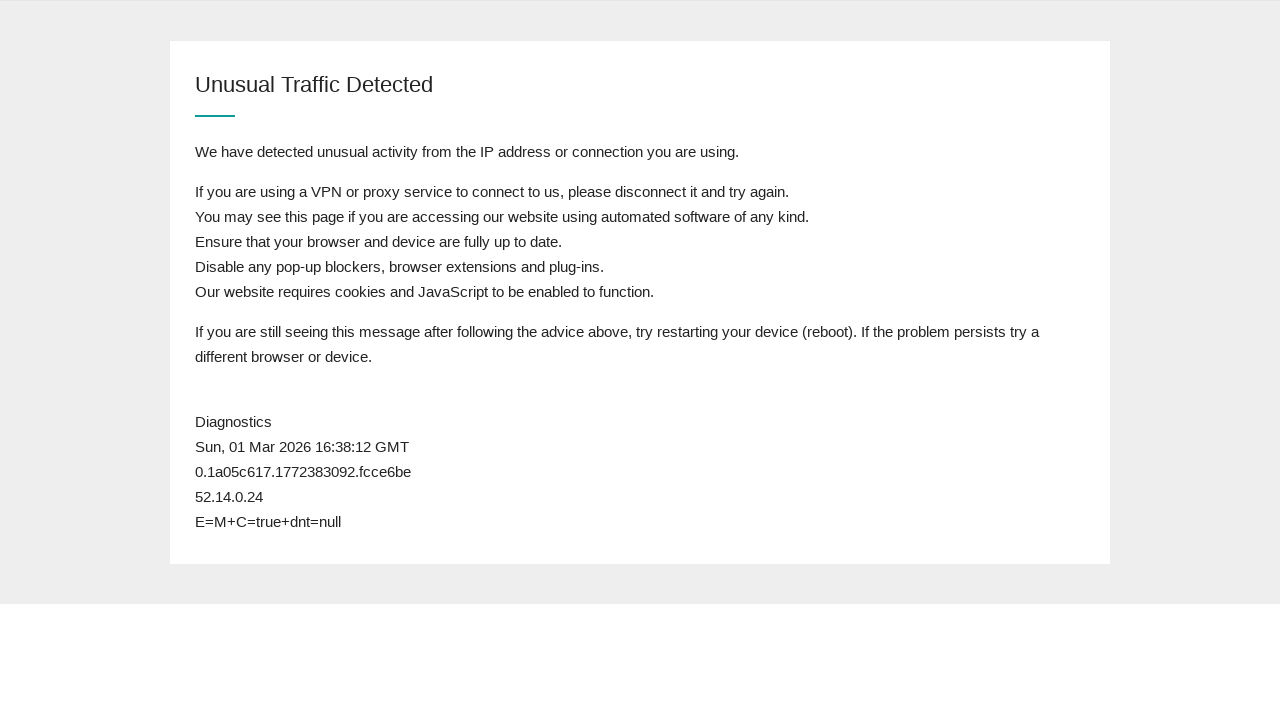

Waited for page body to load after refresh
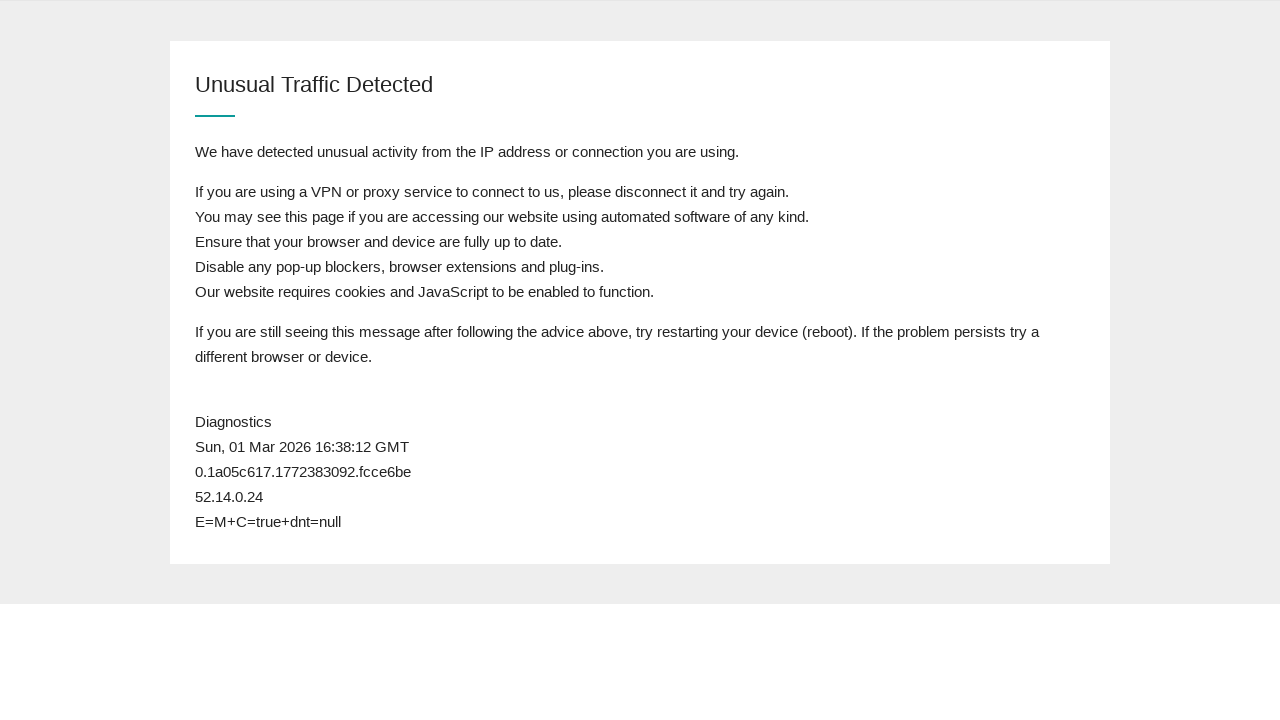

Retrieved page content to check for postcode field
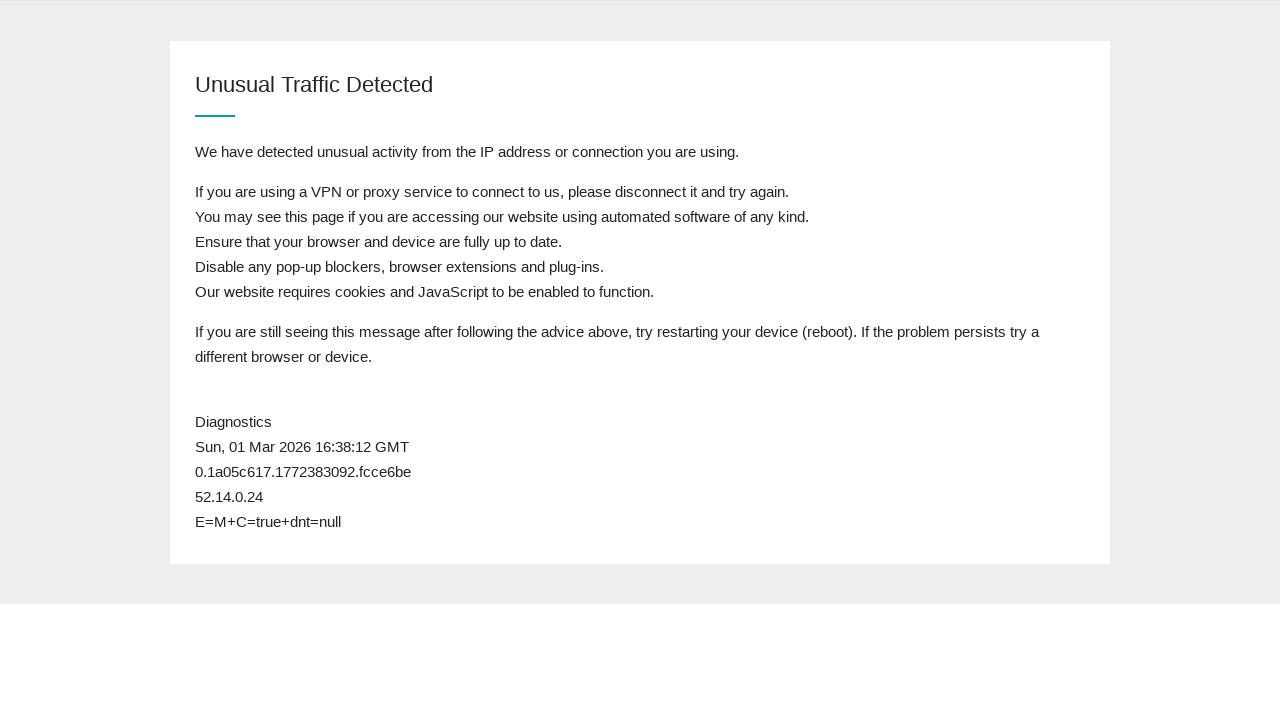

Postcode field not found - waiting before next refresh
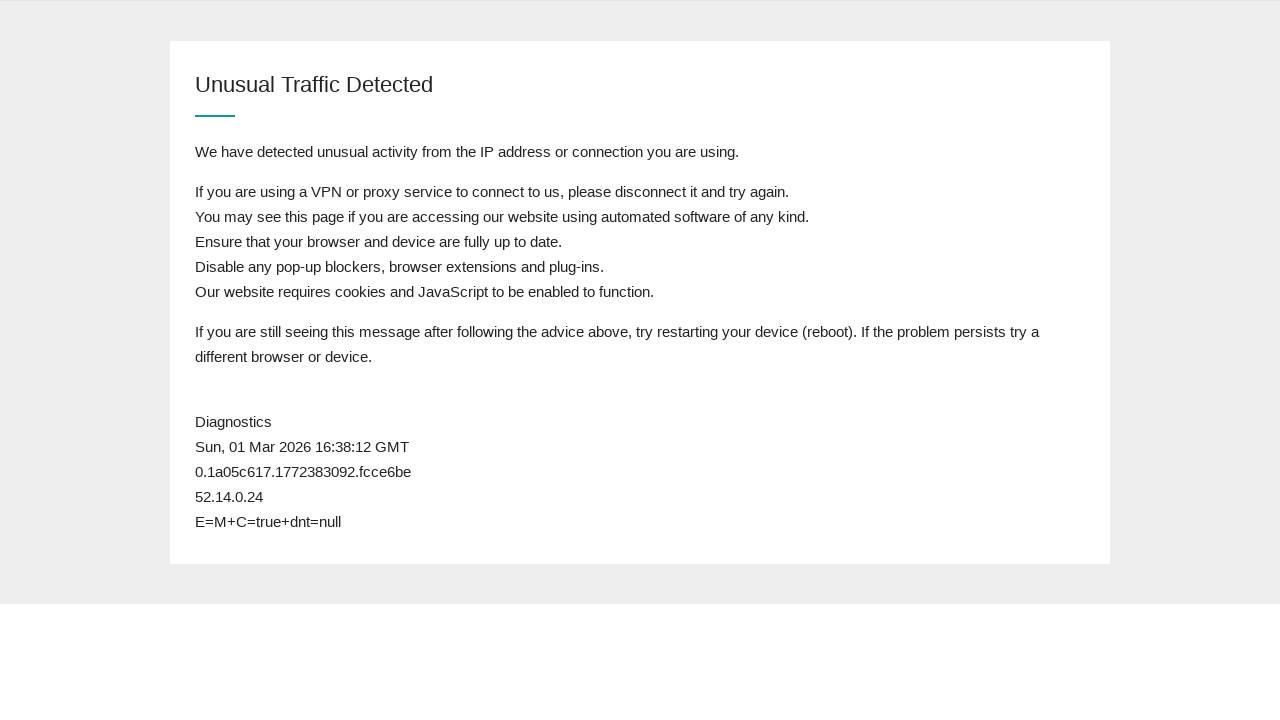

Refreshed page (attempt 39)
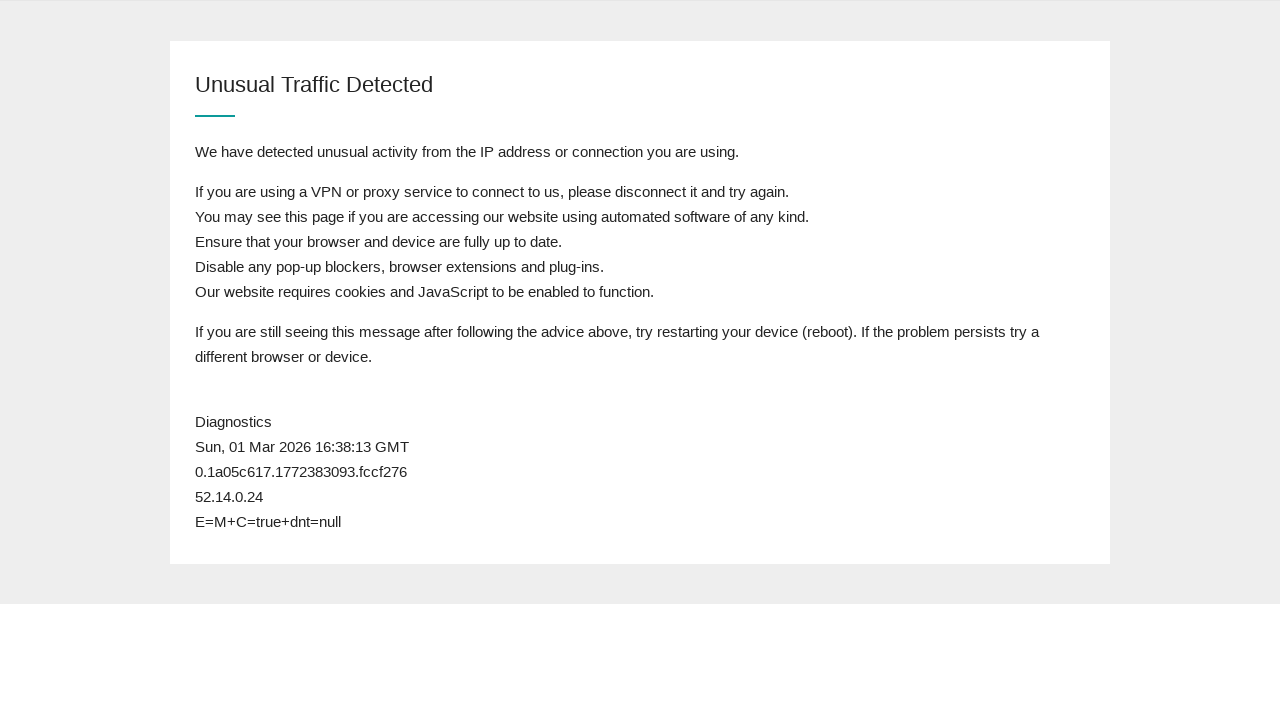

Waited for page body to load after refresh
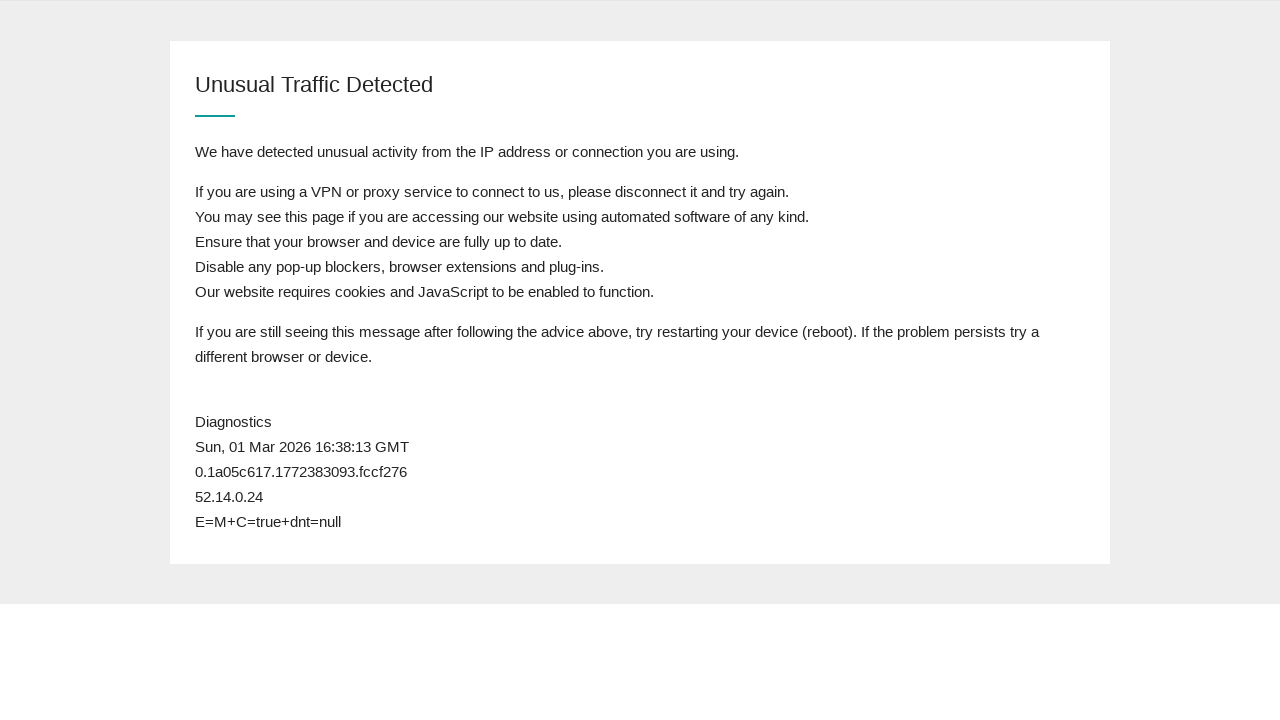

Retrieved page content to check for postcode field
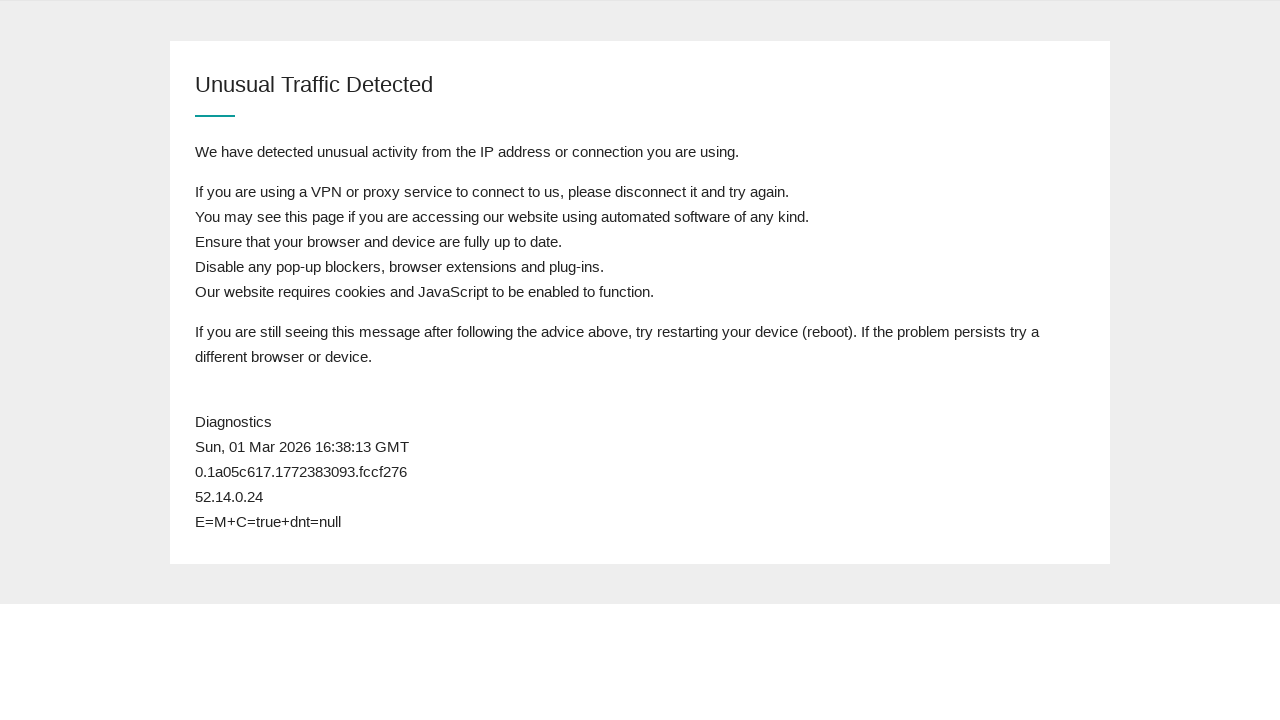

Postcode field not found - waiting before next refresh
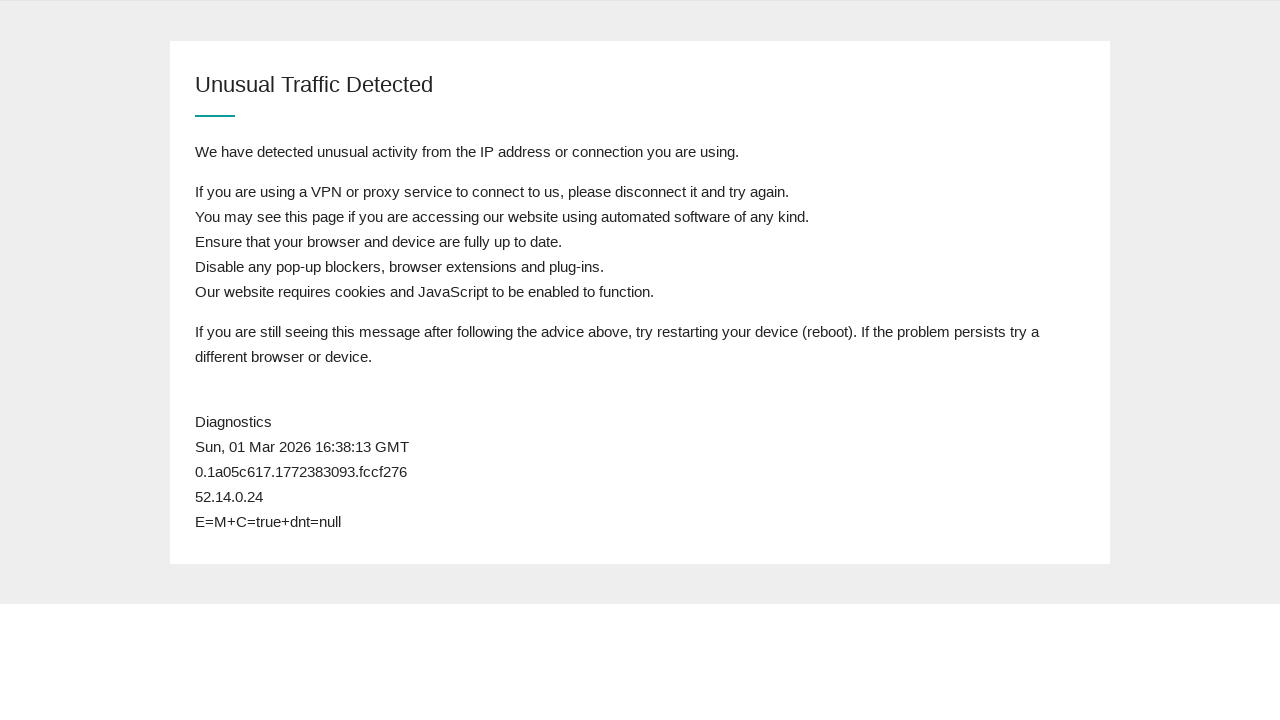

Refreshed page (attempt 40)
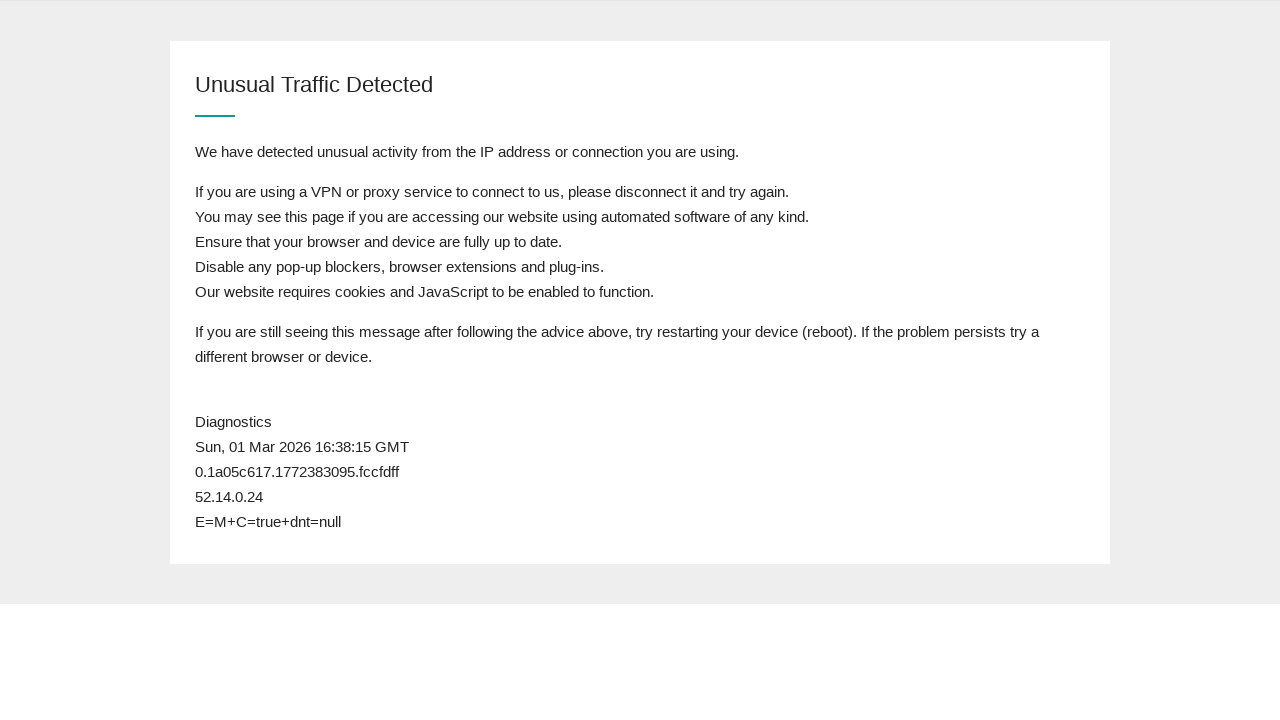

Waited for page body to load after refresh
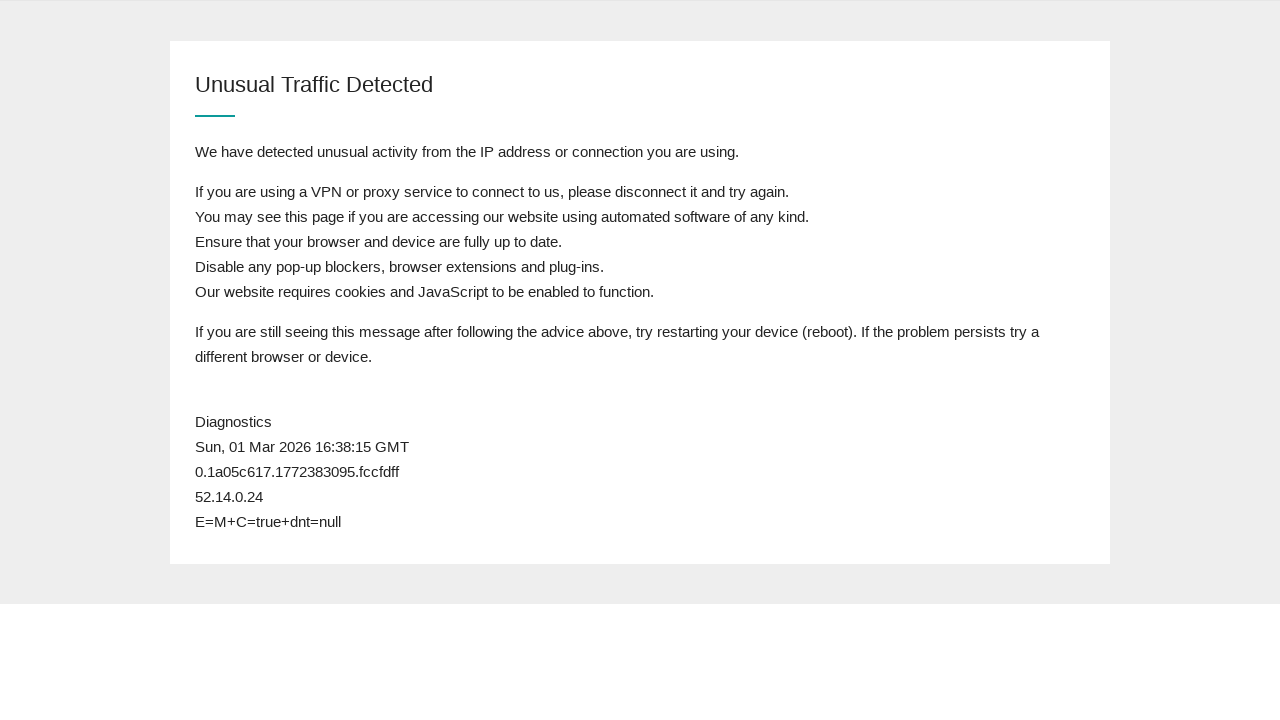

Retrieved page content to check for postcode field
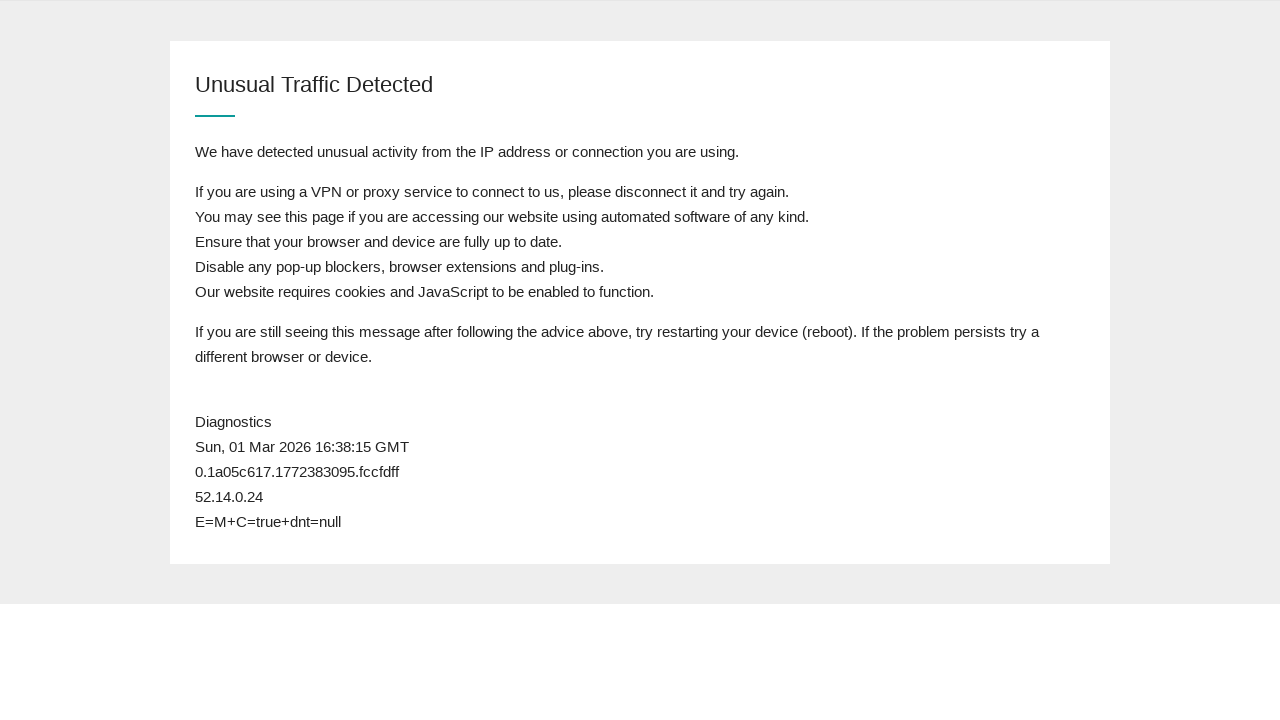

Postcode field not found - waiting before next refresh
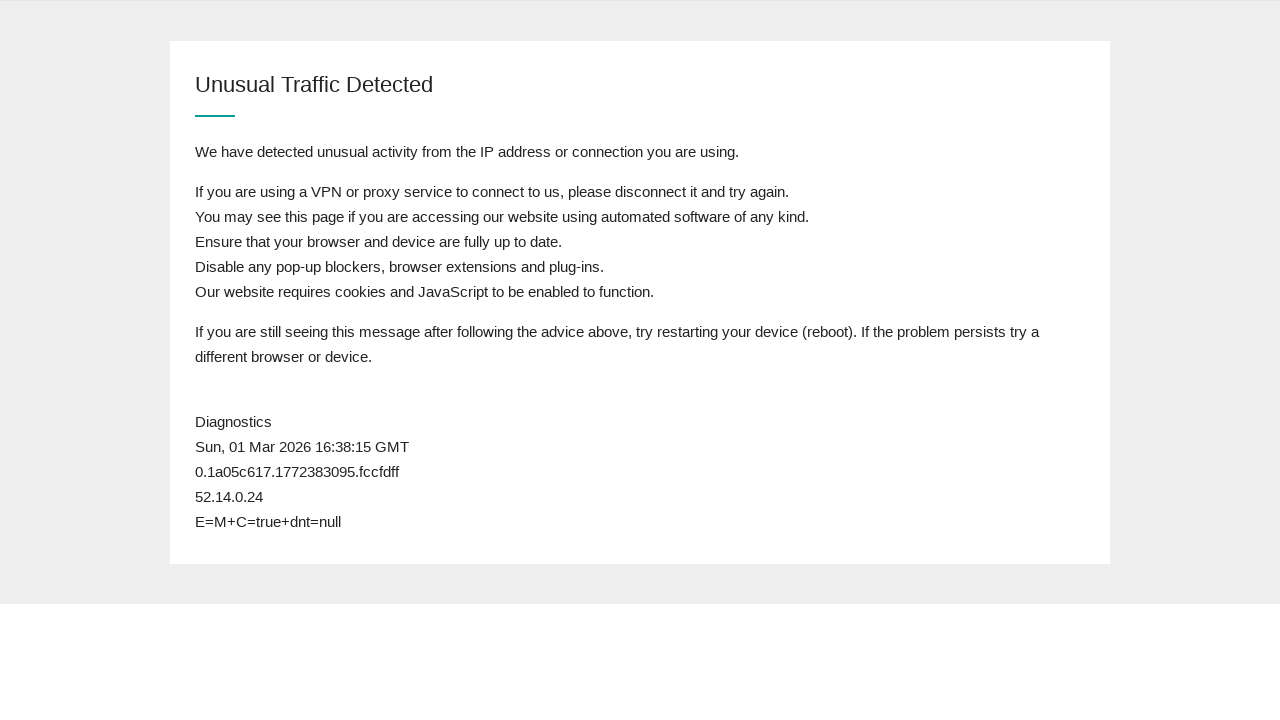

Refreshed page (attempt 41)
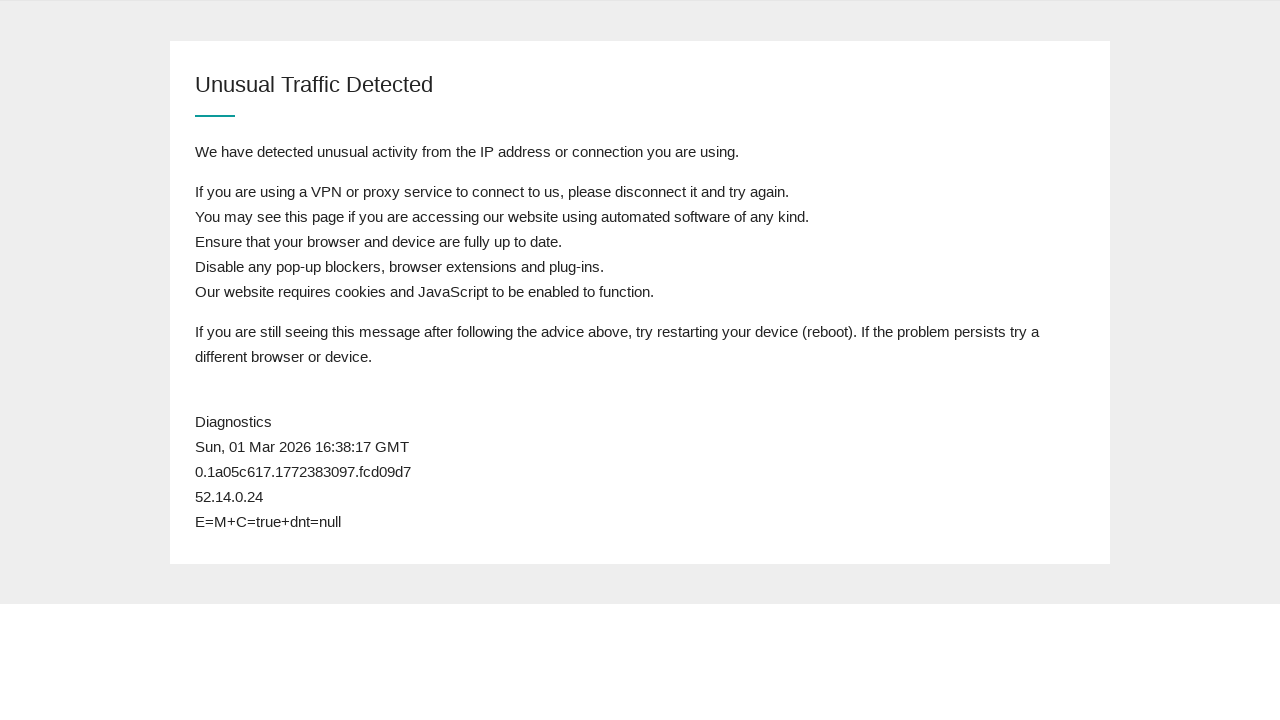

Waited for page body to load after refresh
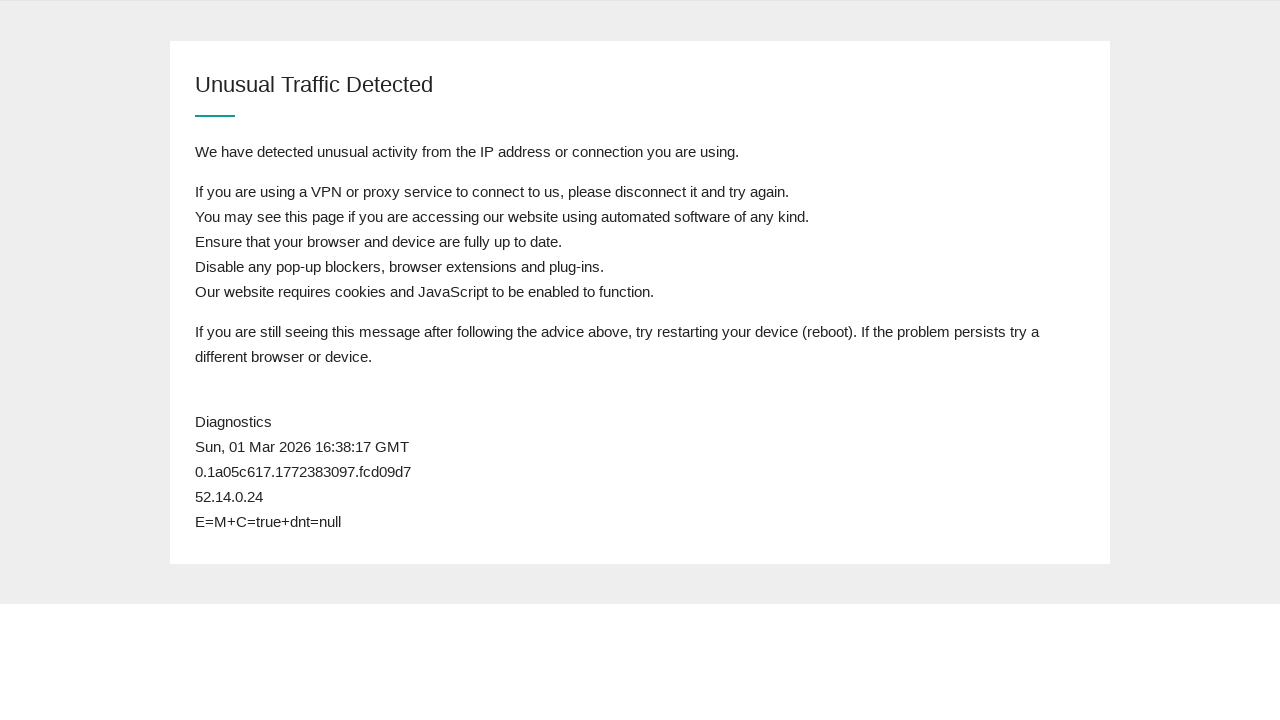

Retrieved page content to check for postcode field
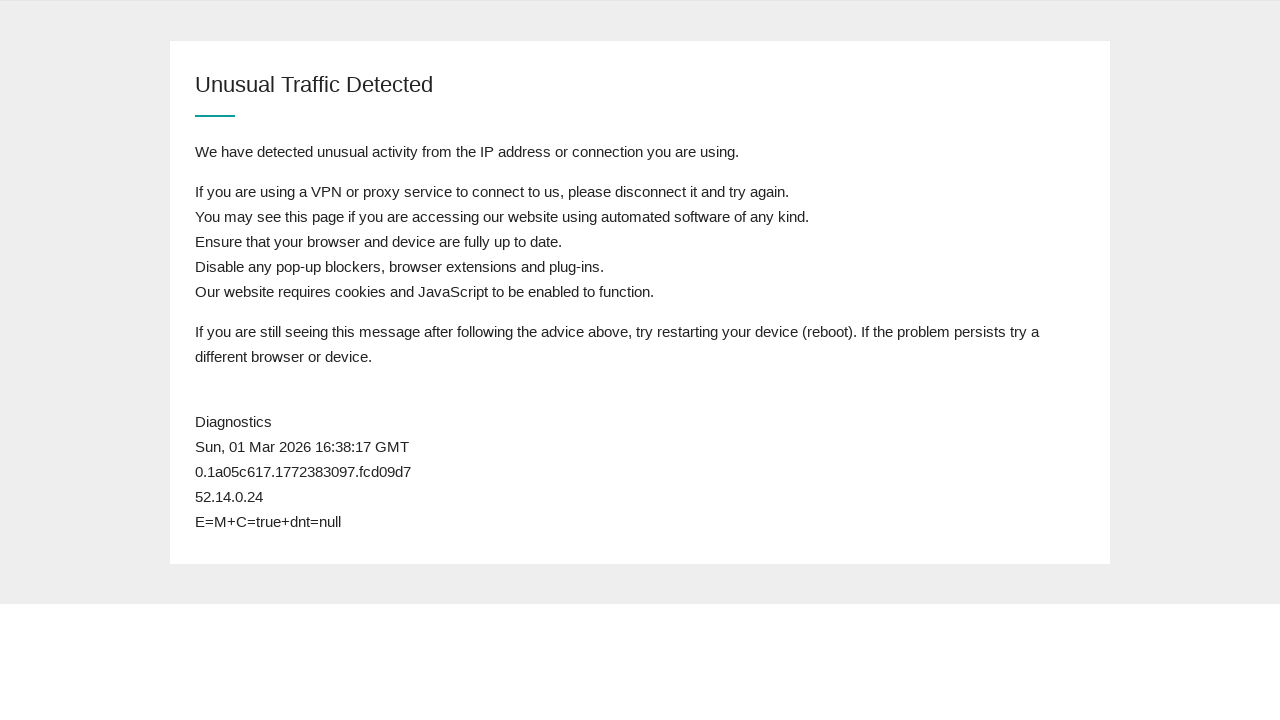

Postcode field not found - waiting before next refresh
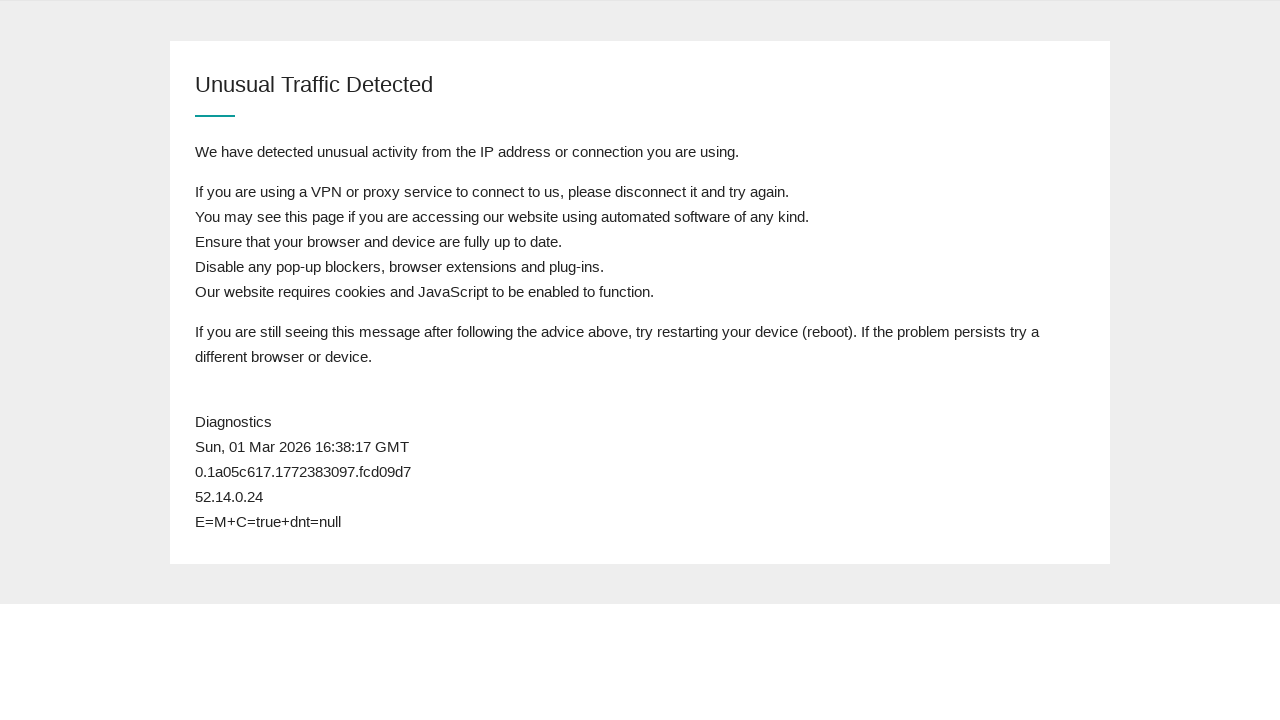

Refreshed page (attempt 42)
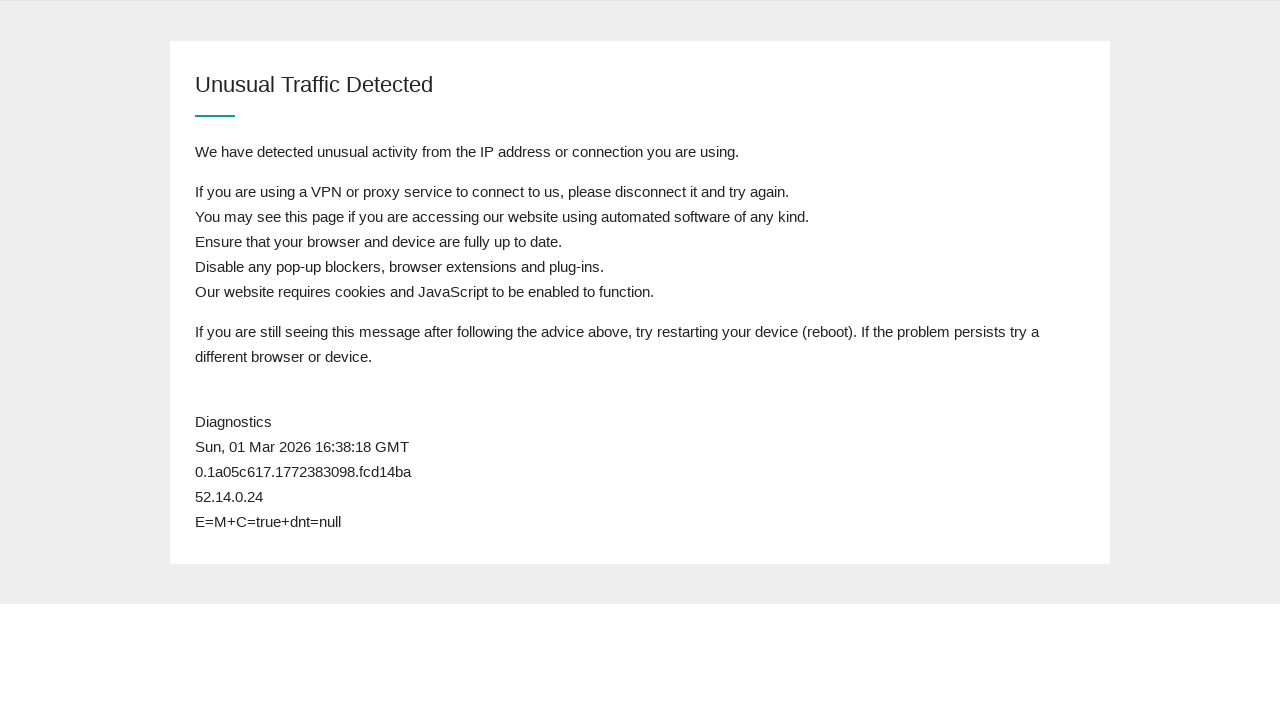

Waited for page body to load after refresh
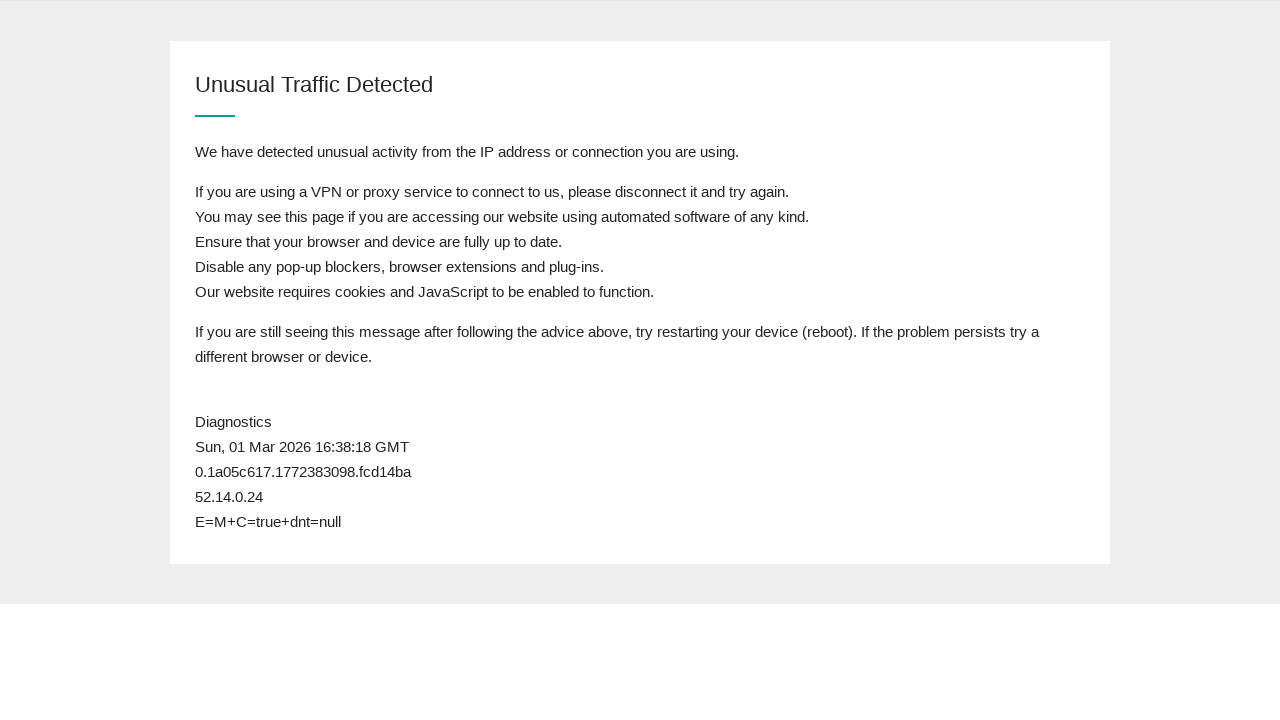

Retrieved page content to check for postcode field
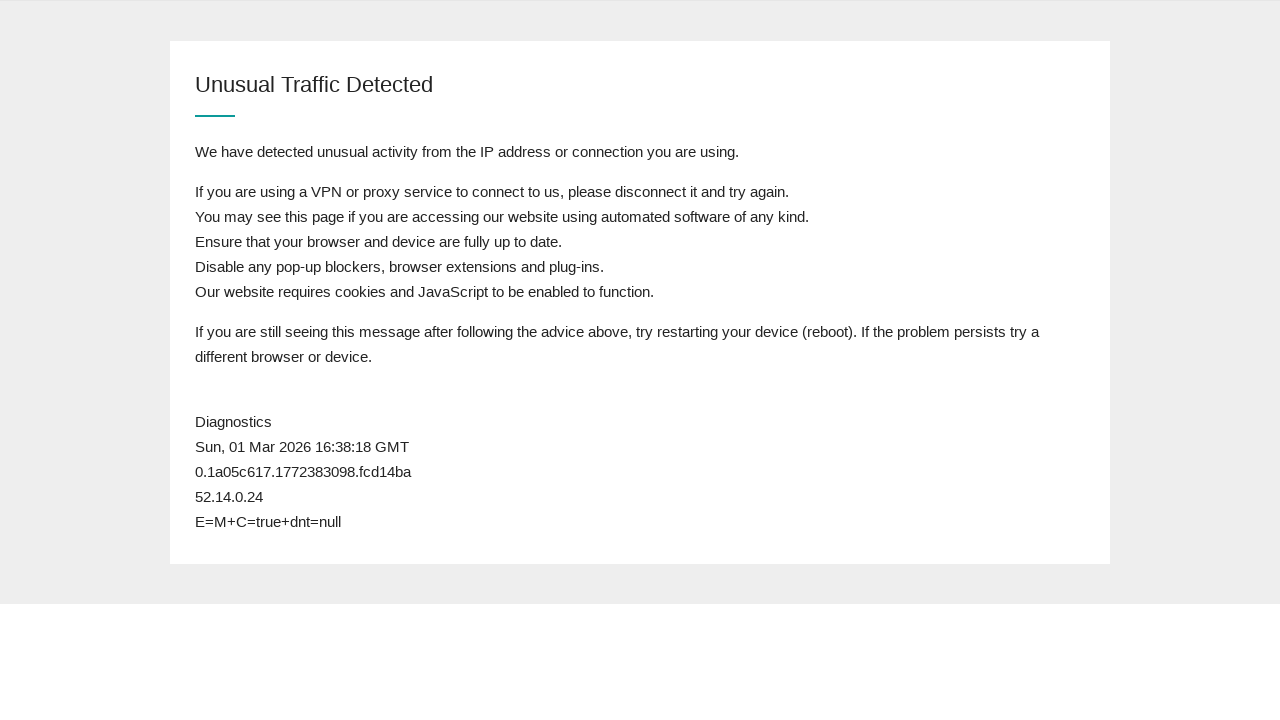

Postcode field not found - waiting before next refresh
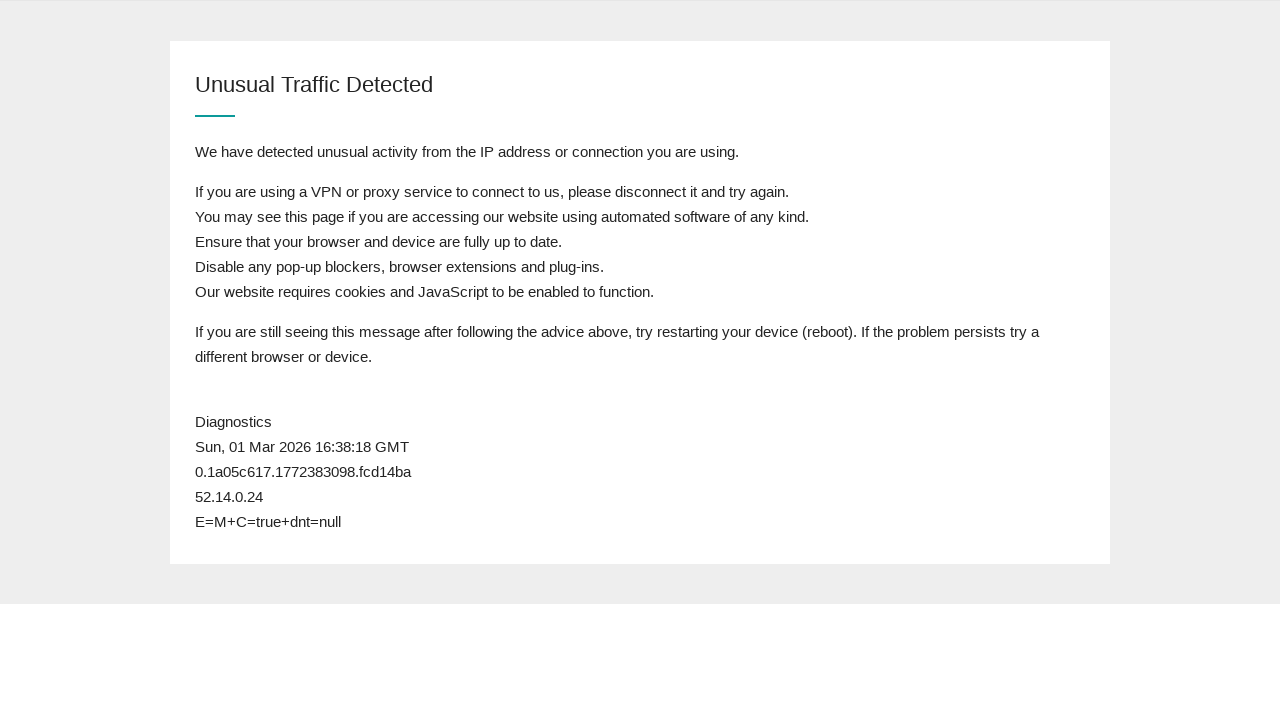

Refreshed page (attempt 43)
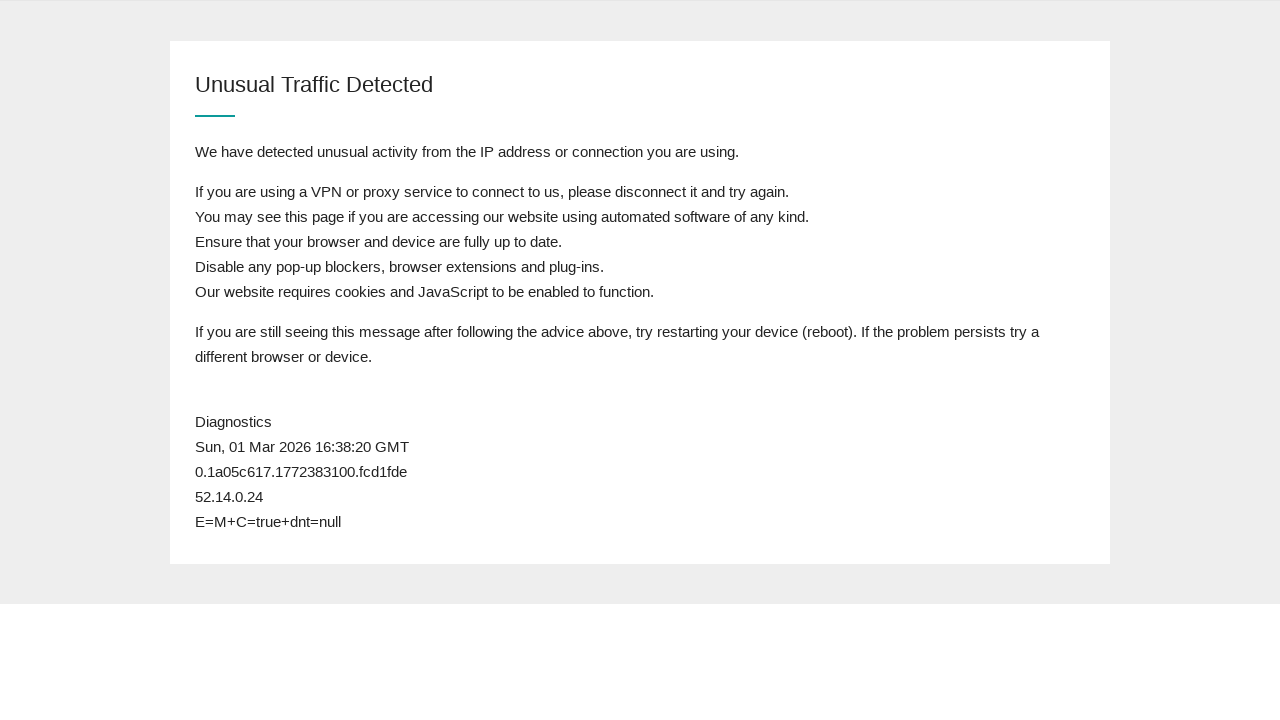

Waited for page body to load after refresh
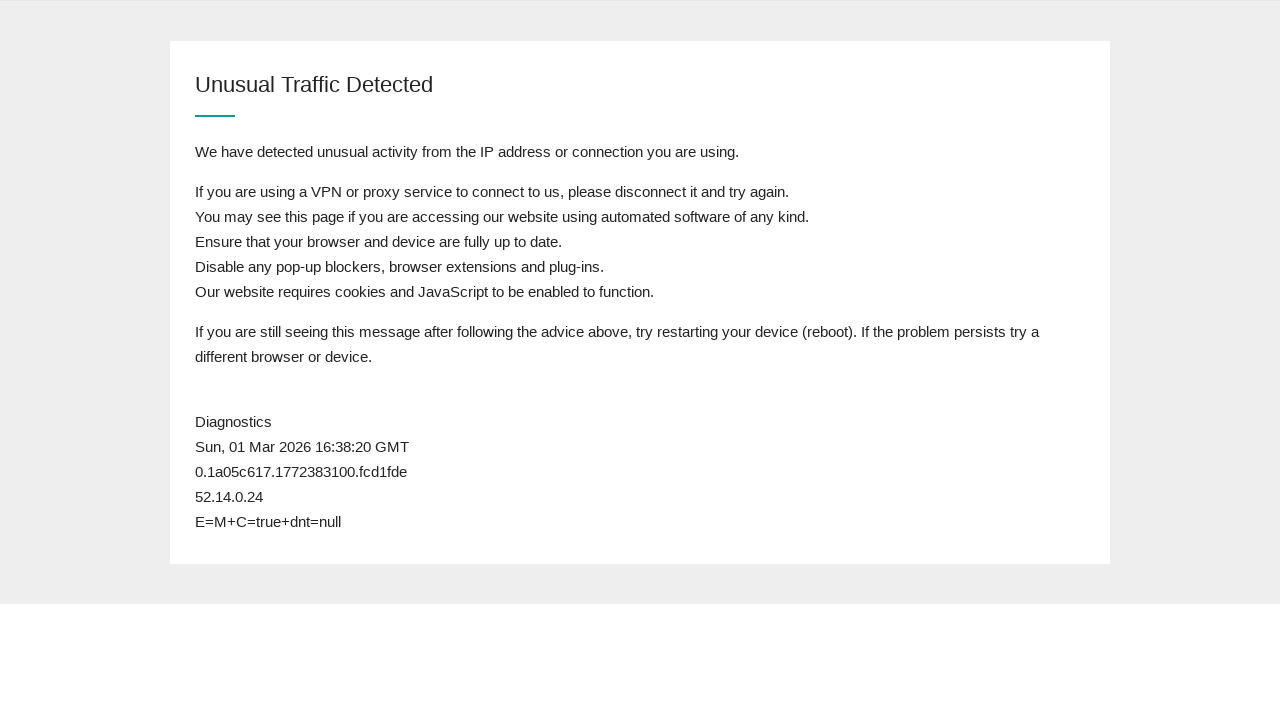

Retrieved page content to check for postcode field
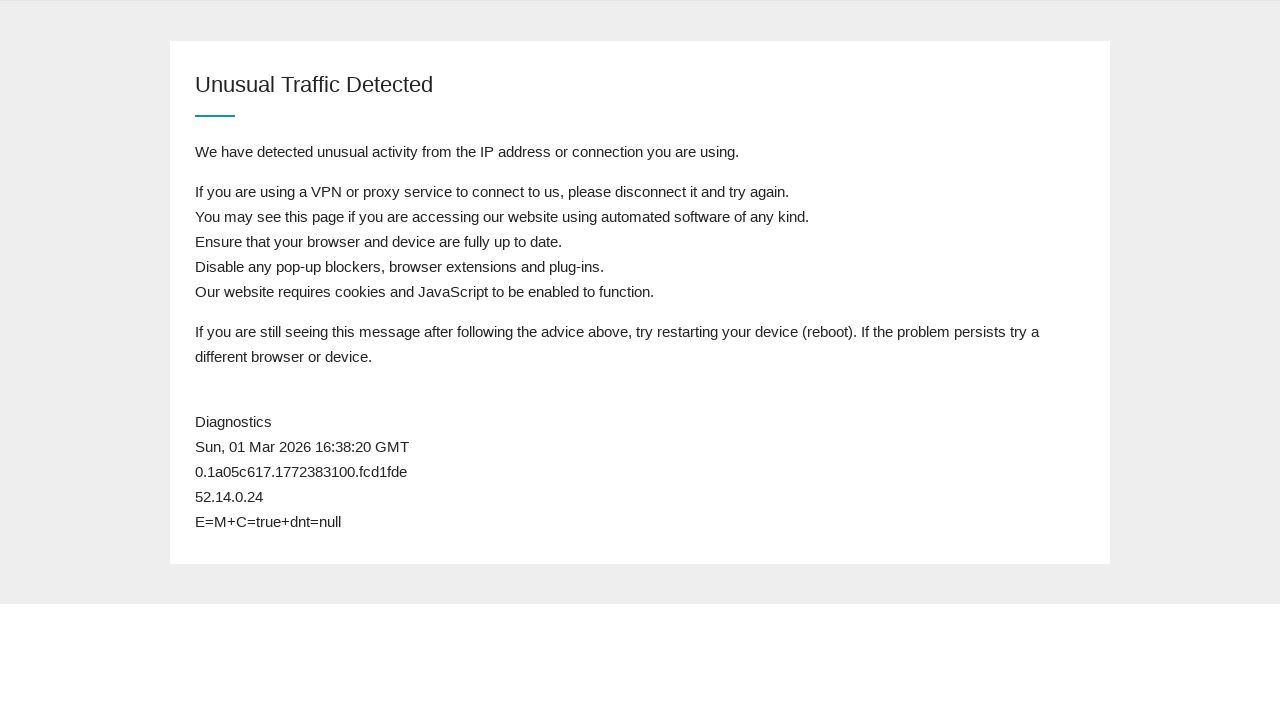

Postcode field not found - waiting before next refresh
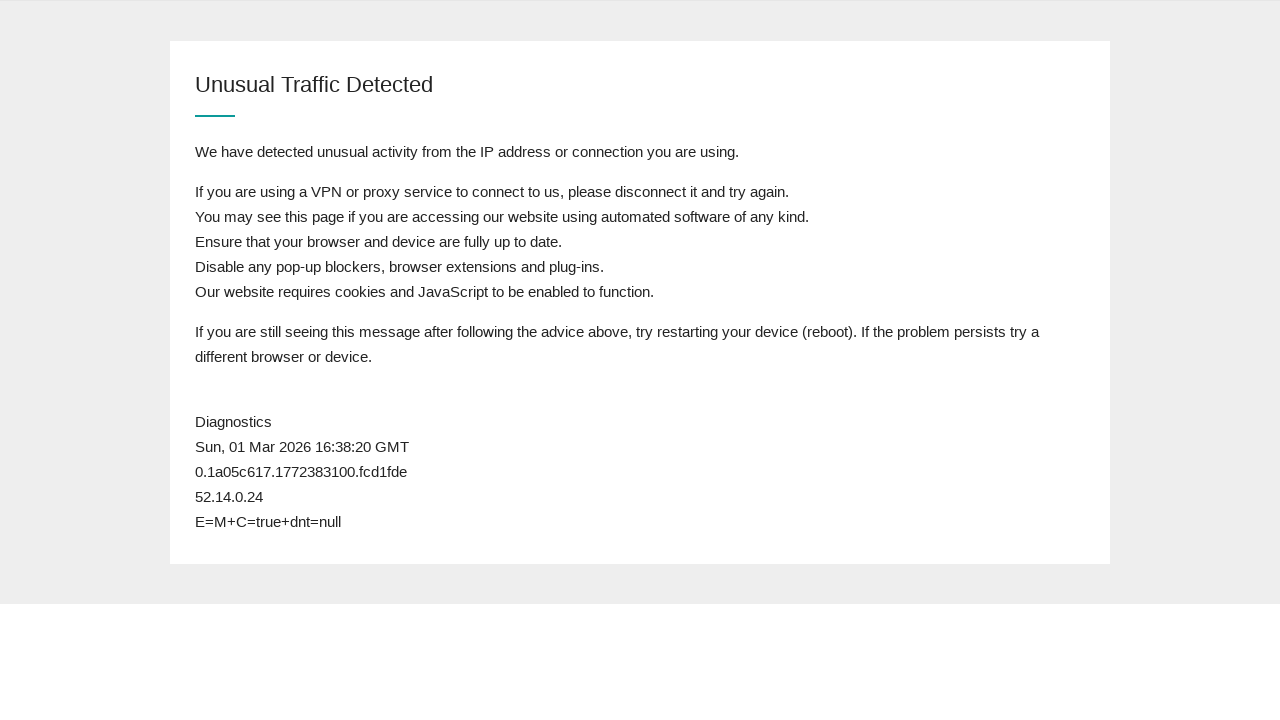

Refreshed page (attempt 44)
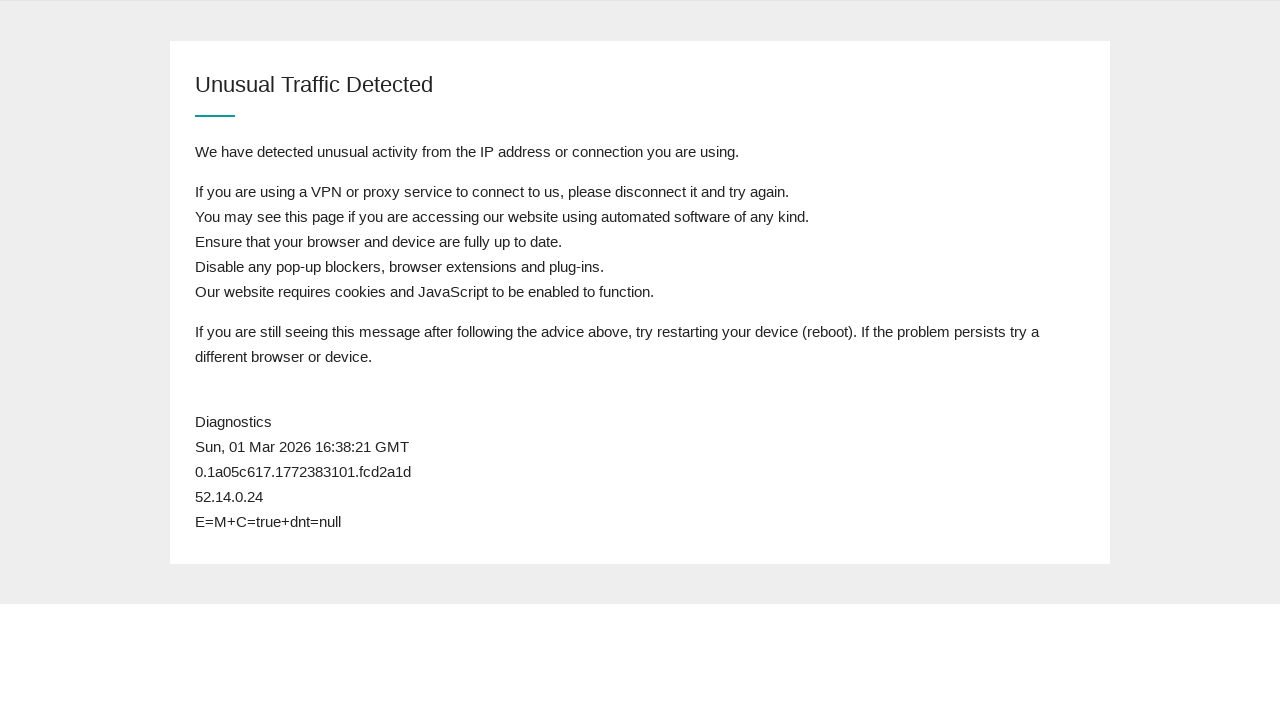

Waited for page body to load after refresh
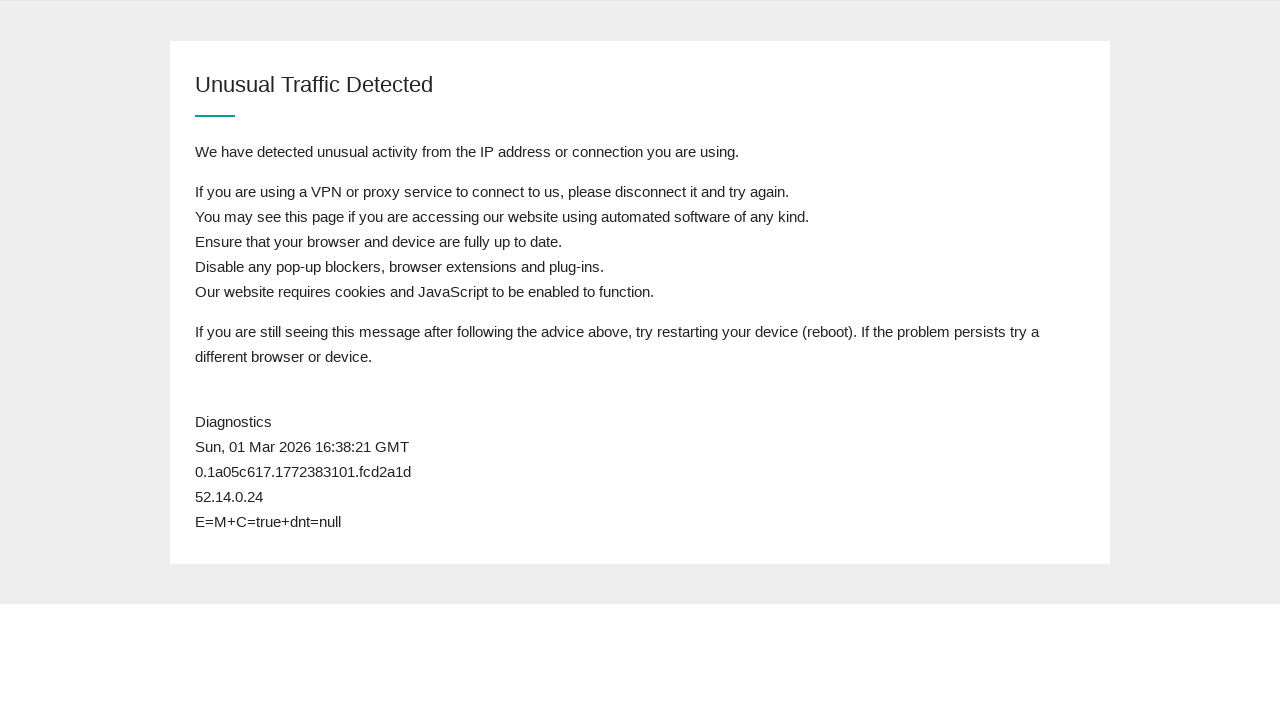

Retrieved page content to check for postcode field
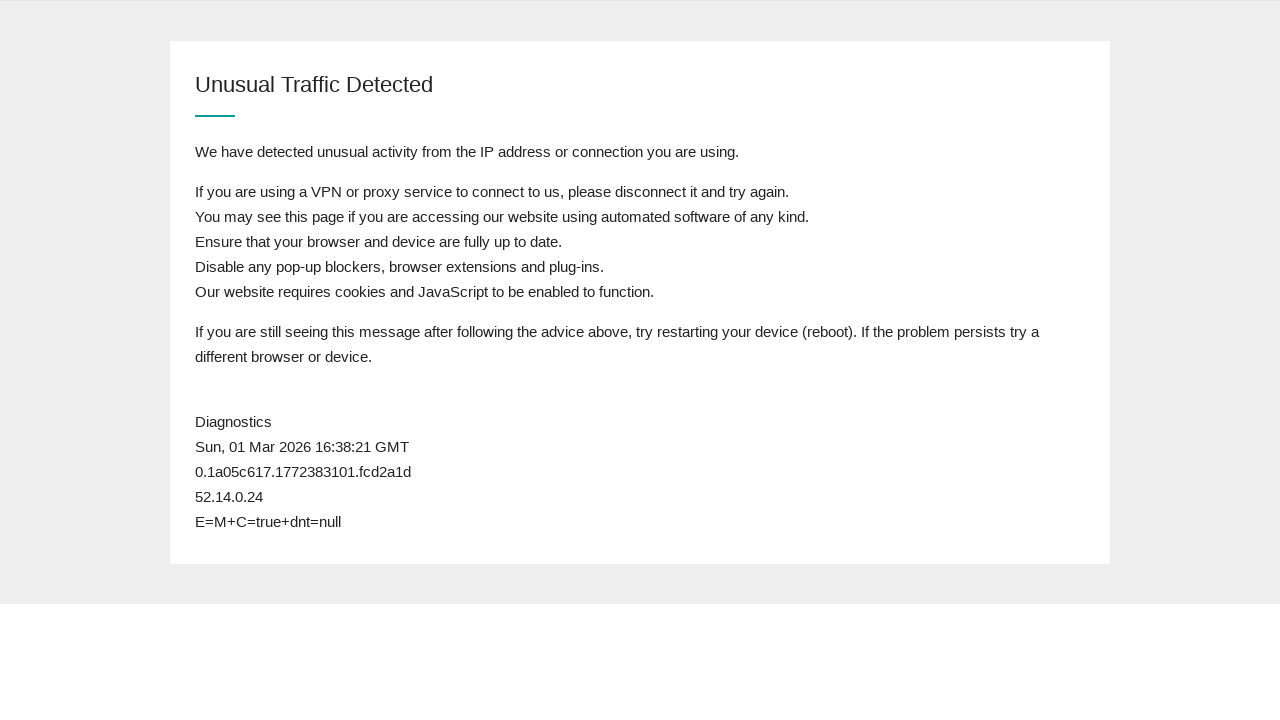

Postcode field not found - waiting before next refresh
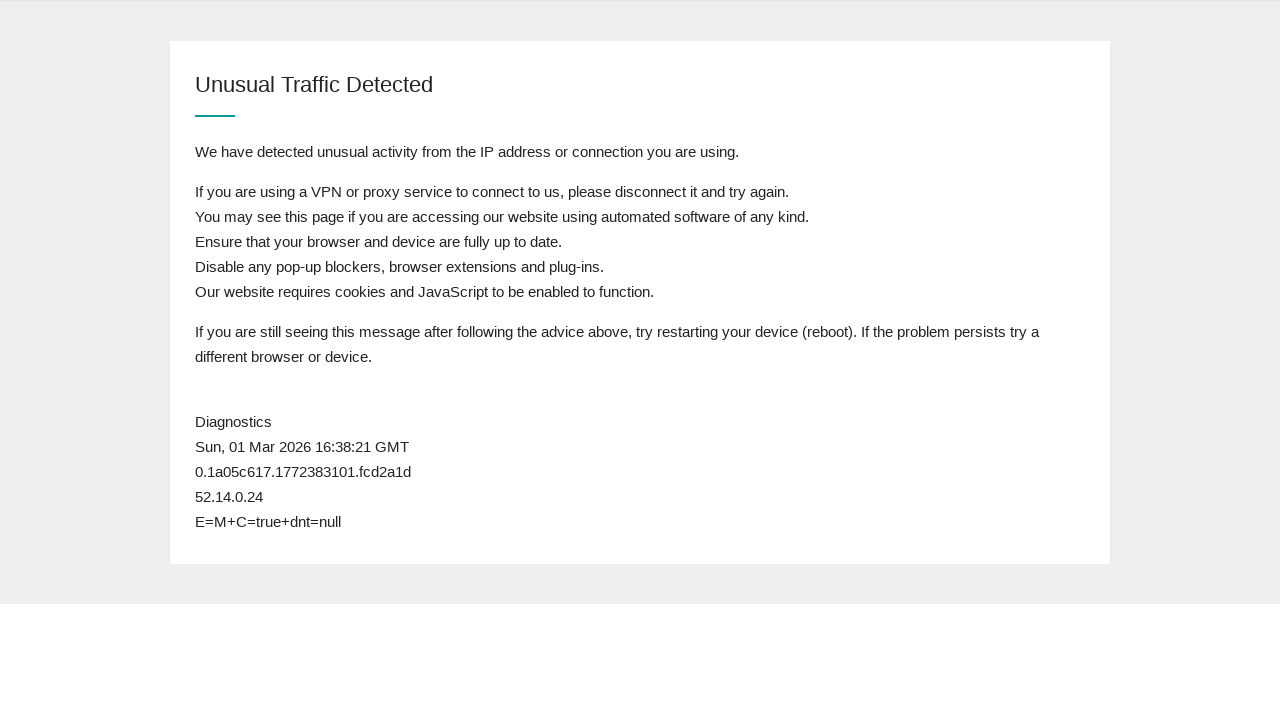

Refreshed page (attempt 45)
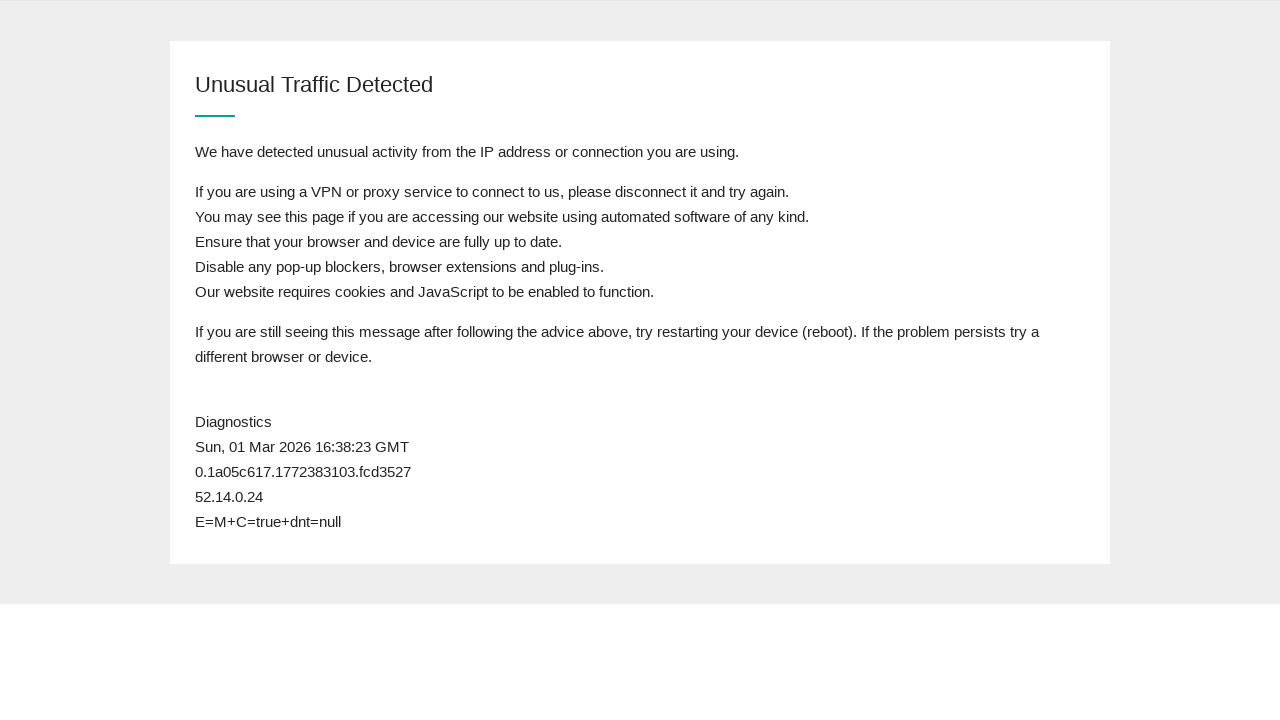

Waited for page body to load after refresh
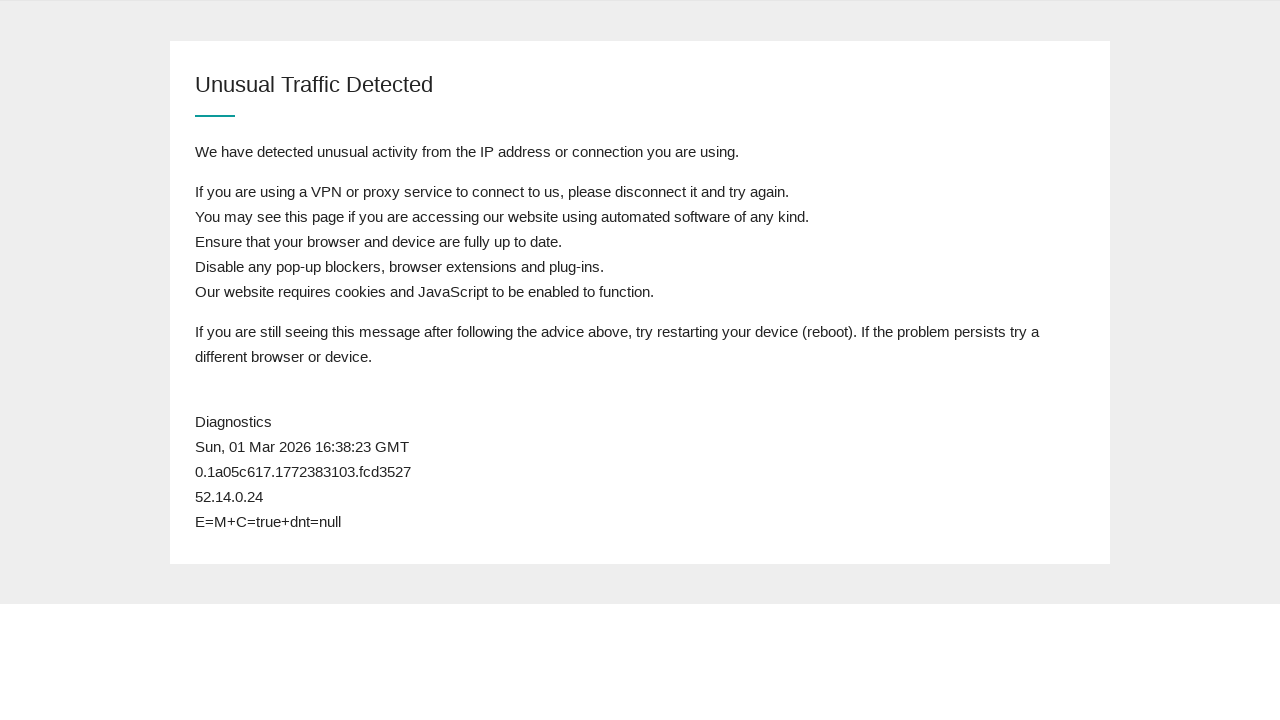

Retrieved page content to check for postcode field
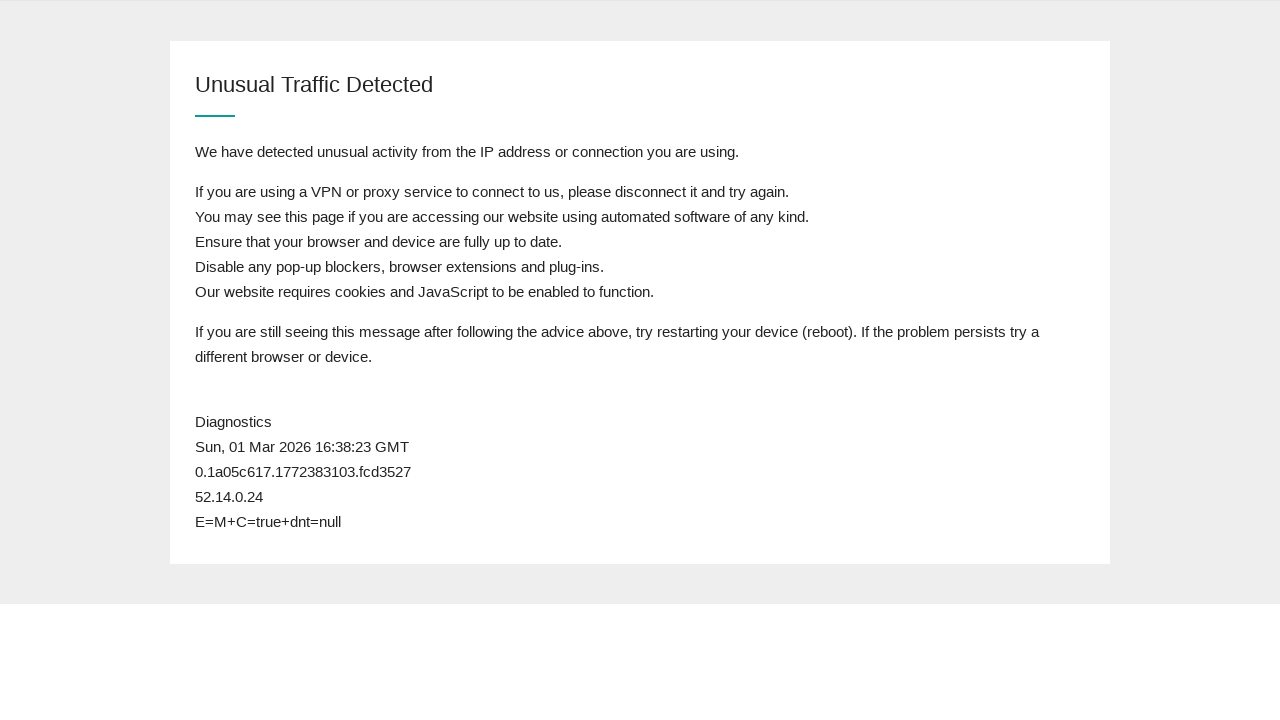

Postcode field not found - waiting before next refresh
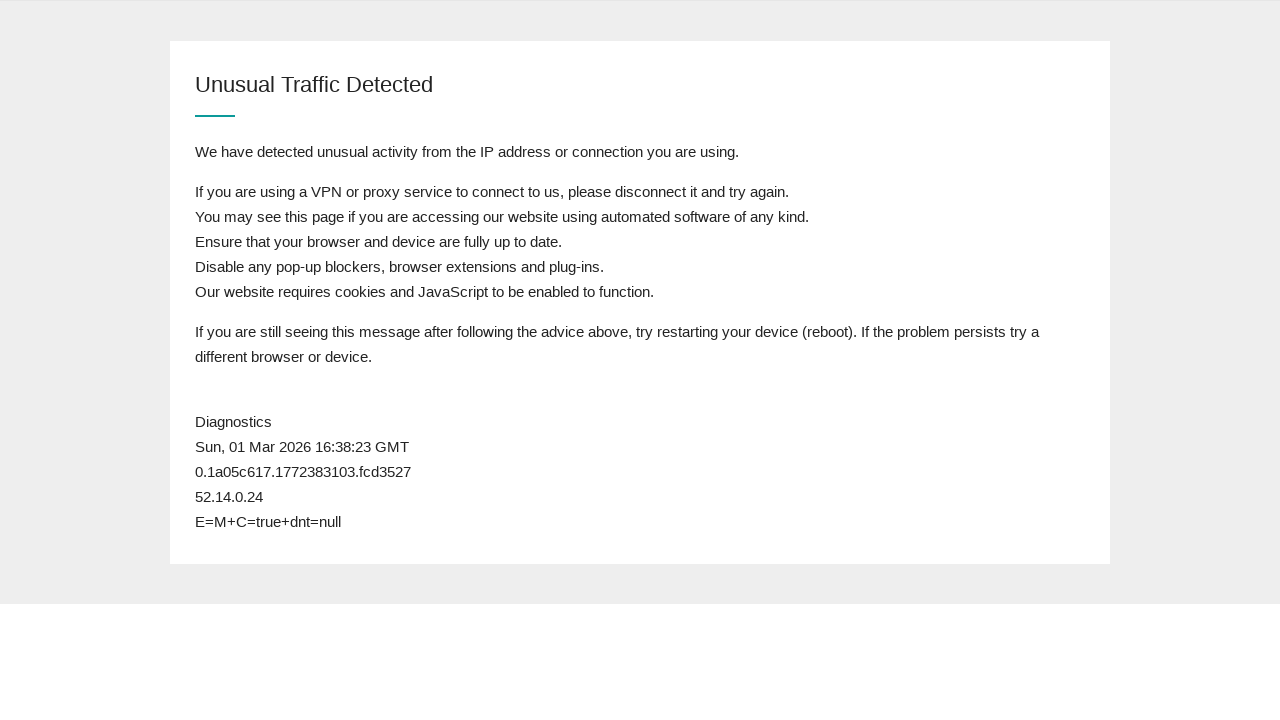

Refreshed page (attempt 46)
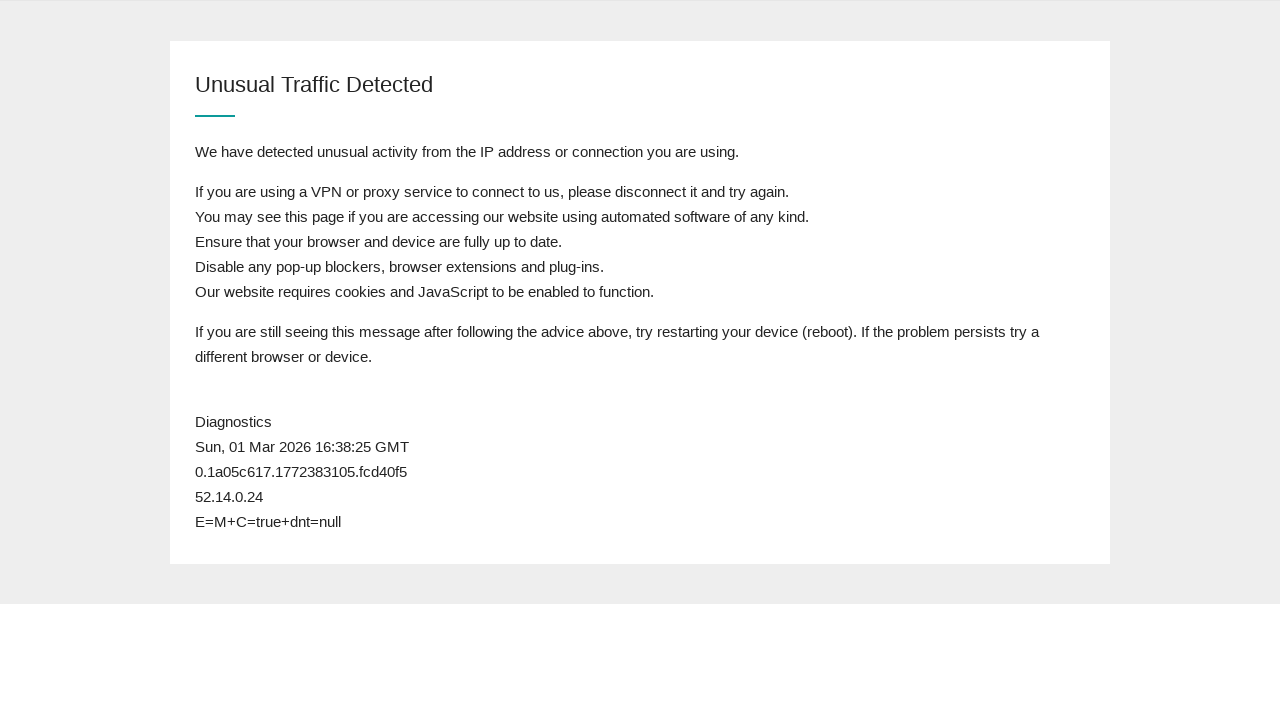

Waited for page body to load after refresh
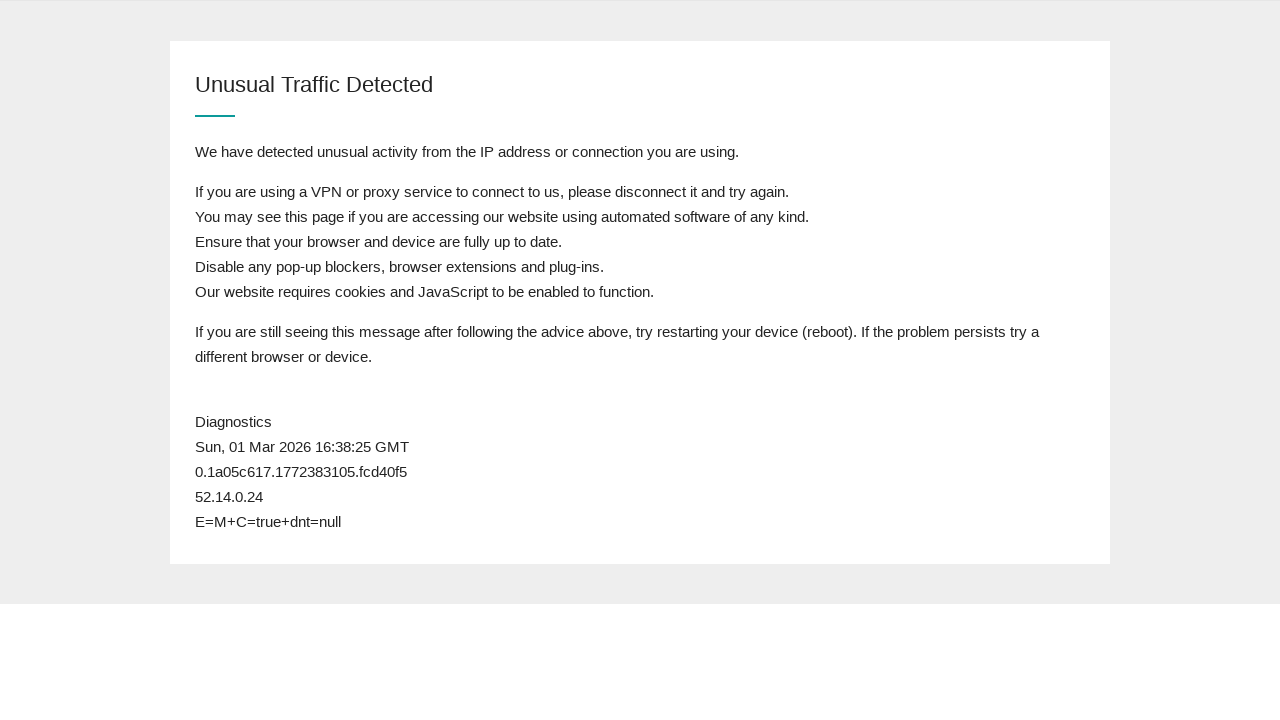

Retrieved page content to check for postcode field
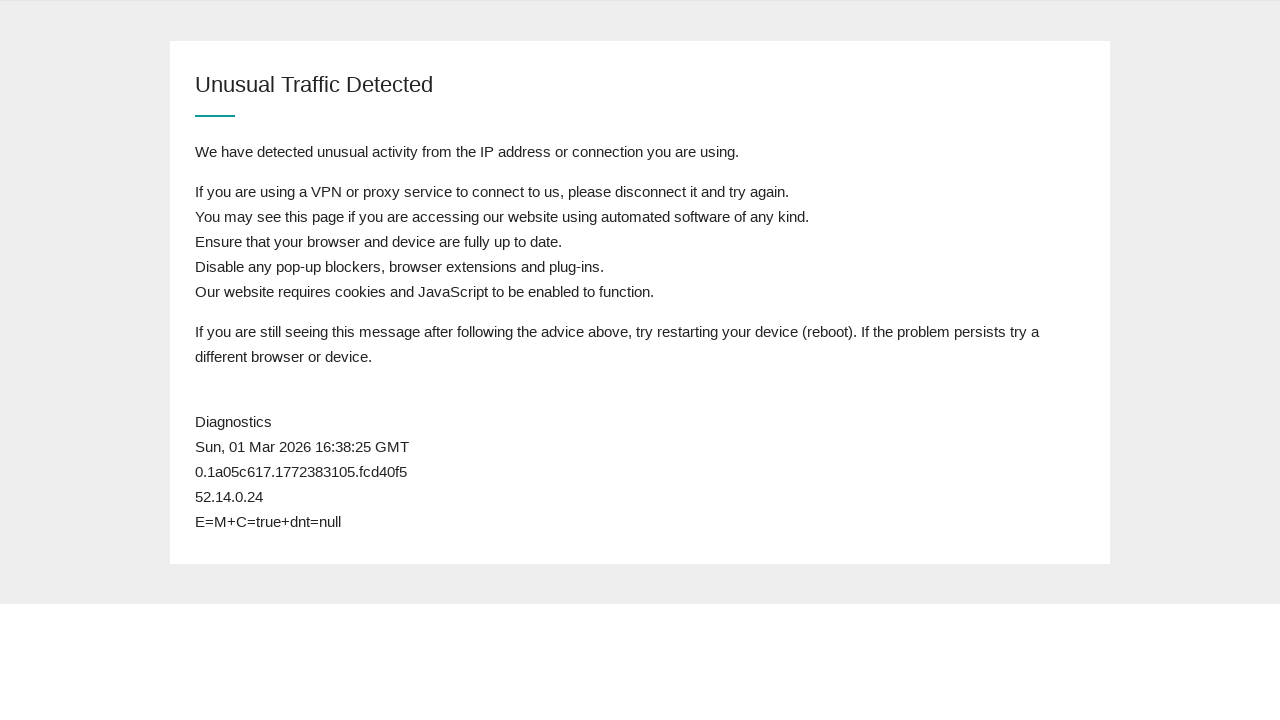

Postcode field not found - waiting before next refresh
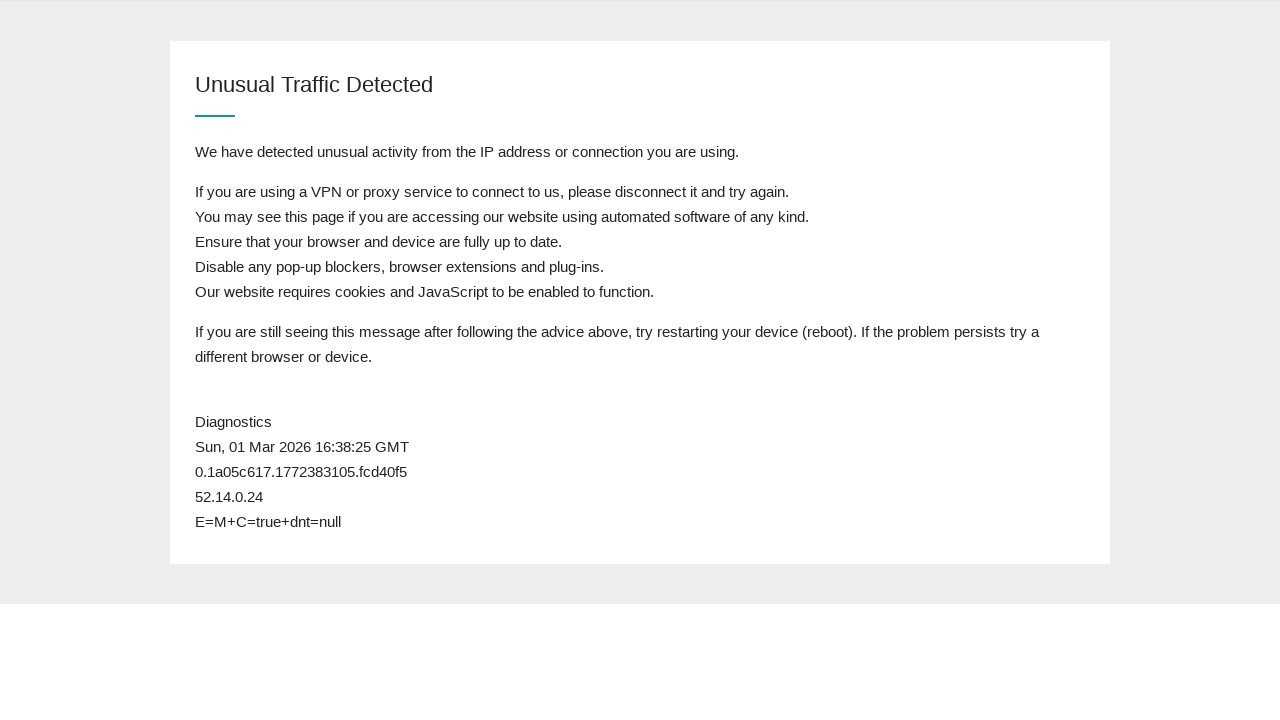

Refreshed page (attempt 47)
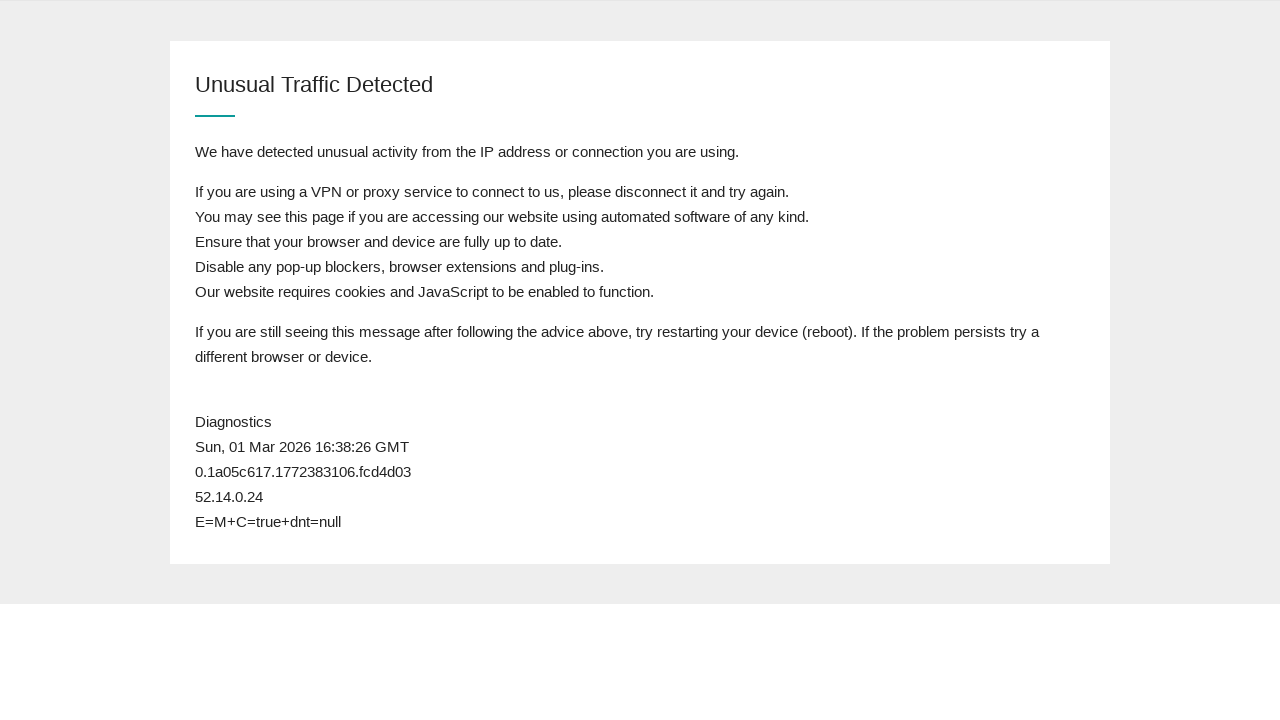

Waited for page body to load after refresh
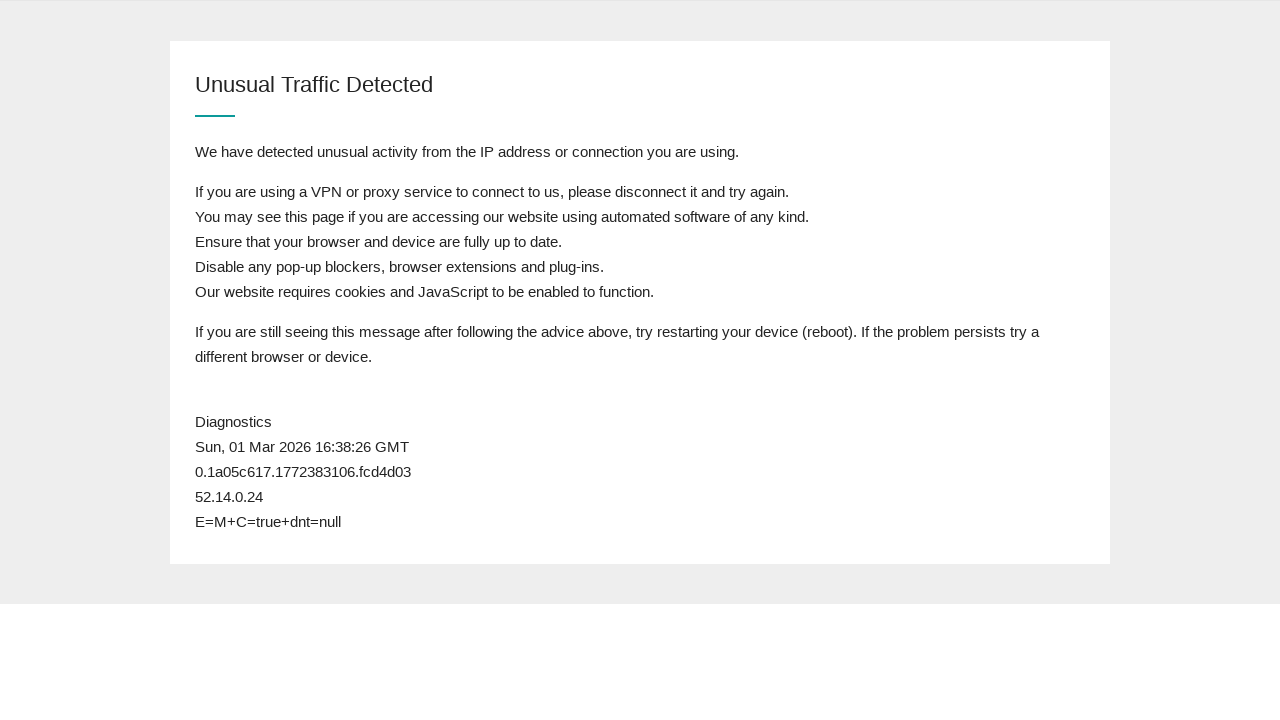

Retrieved page content to check for postcode field
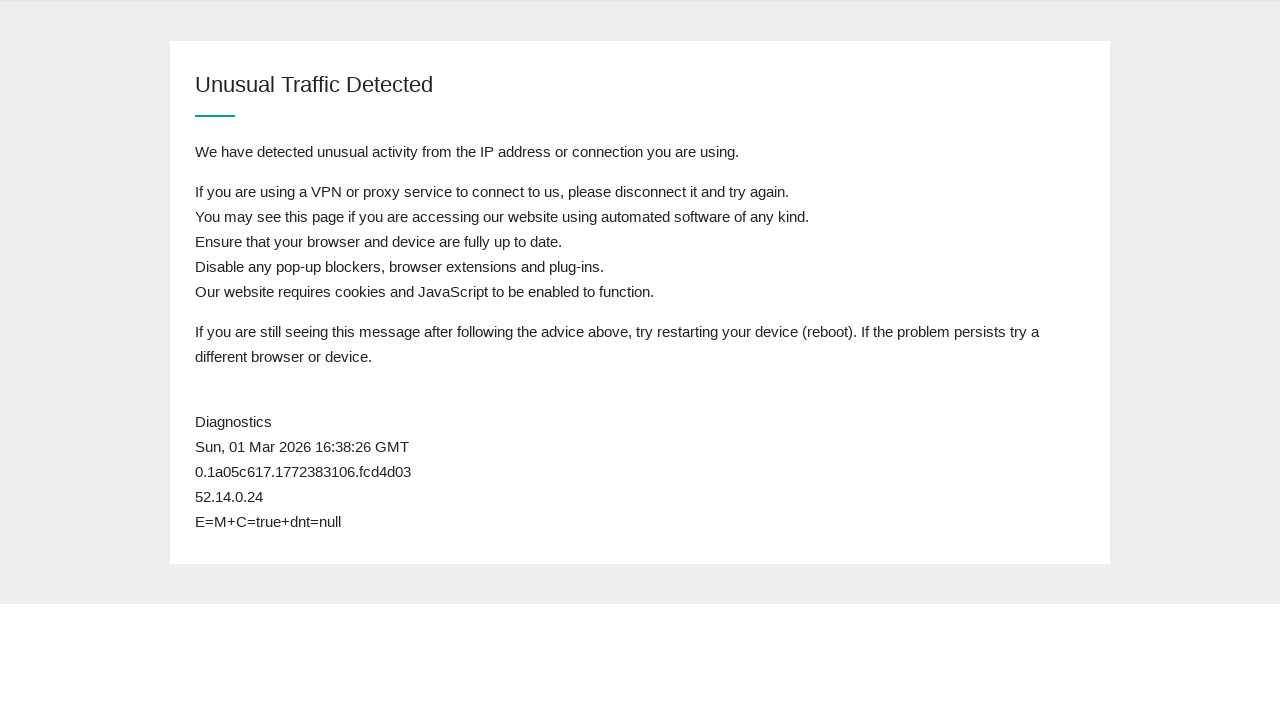

Postcode field not found - waiting before next refresh
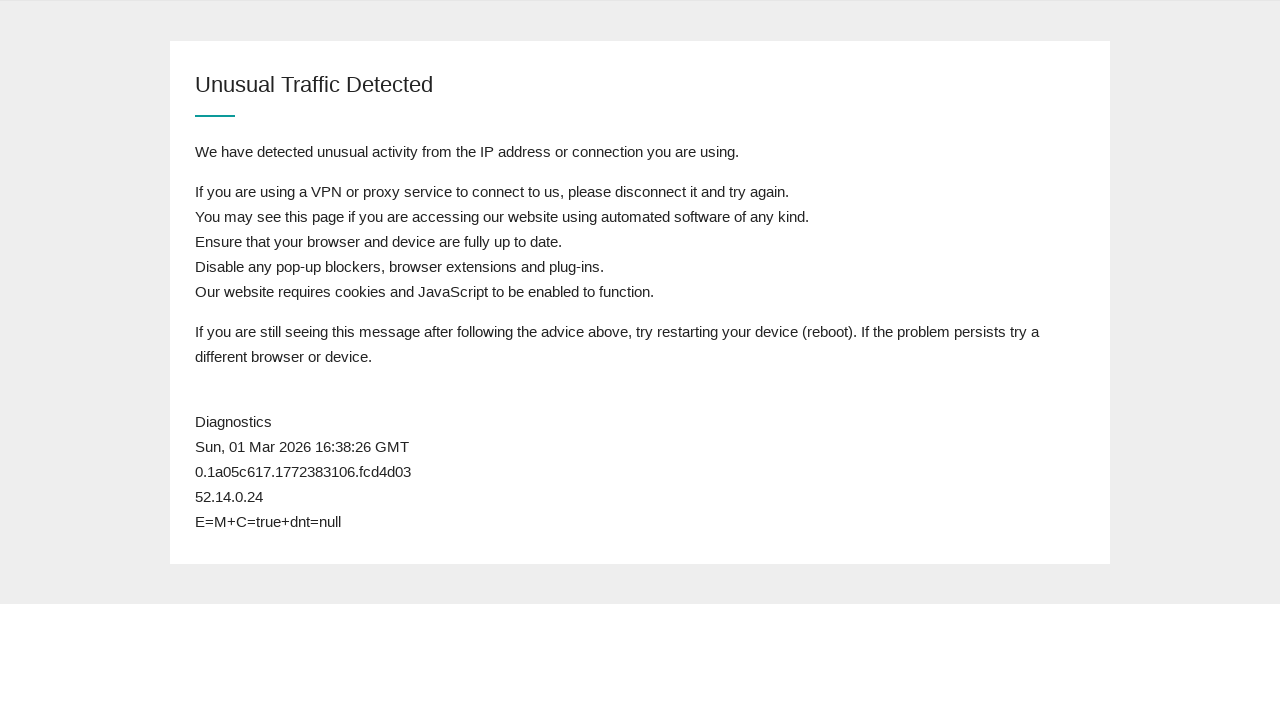

Refreshed page (attempt 48)
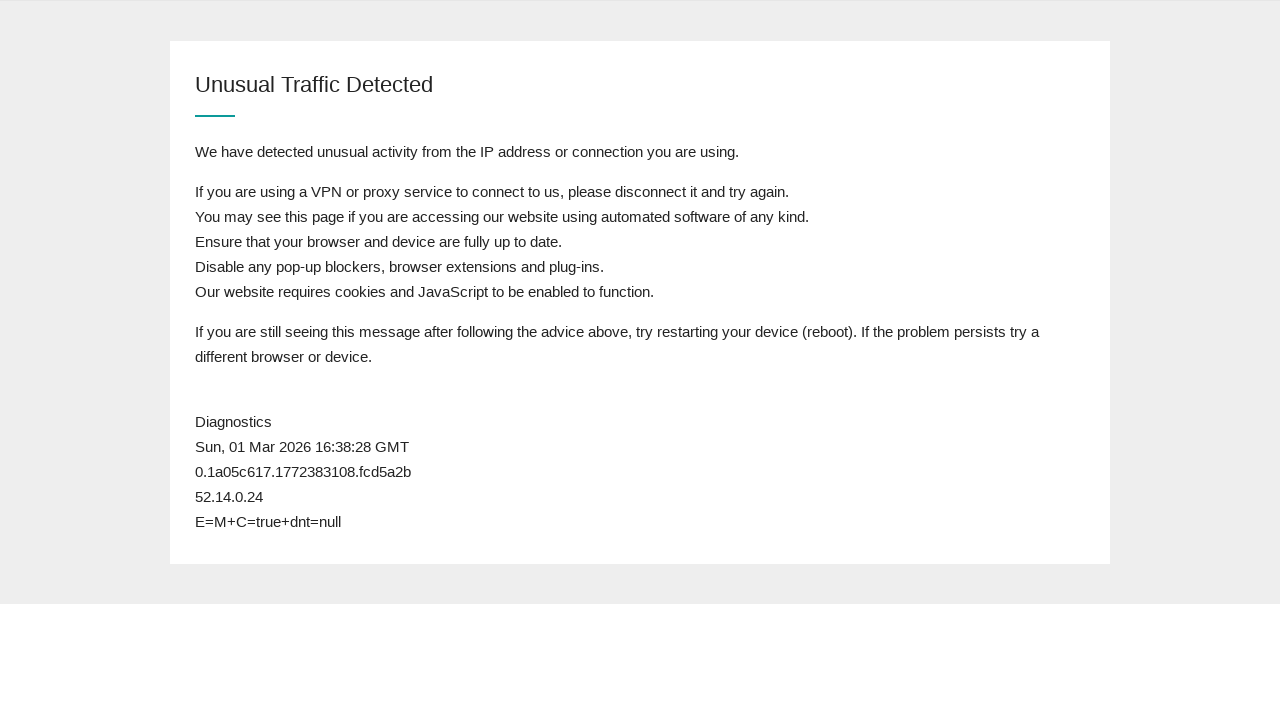

Waited for page body to load after refresh
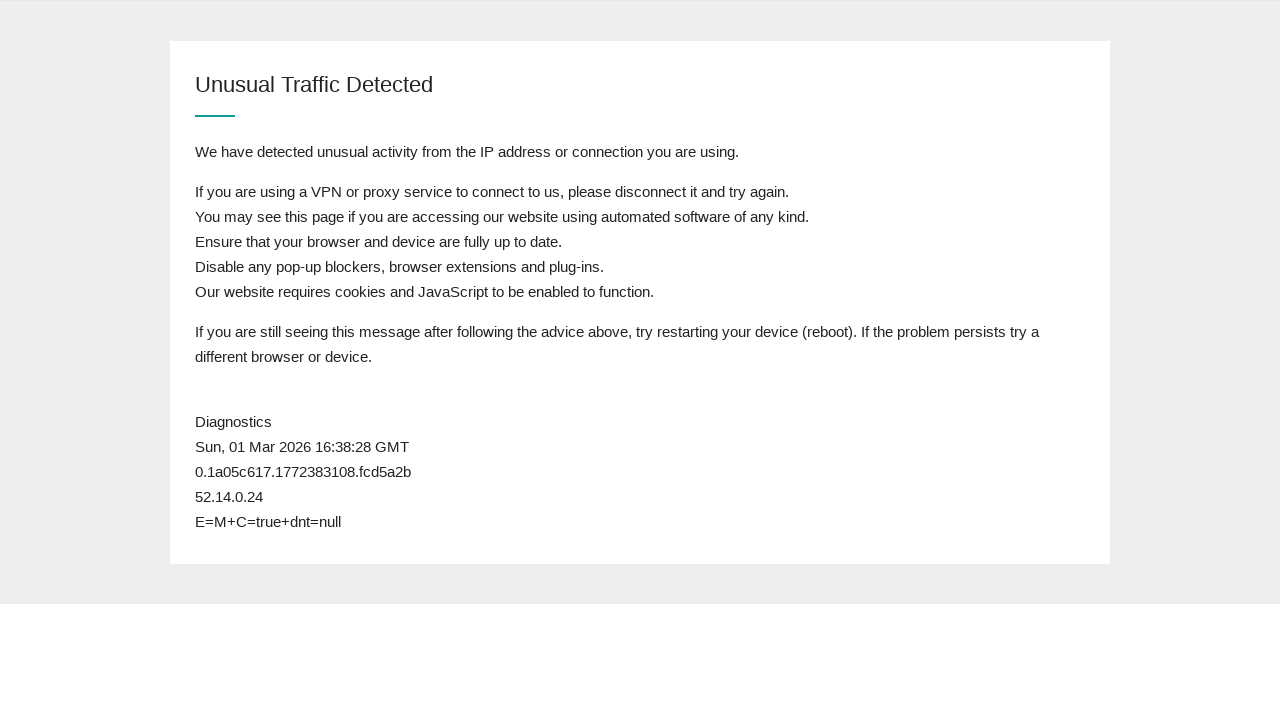

Retrieved page content to check for postcode field
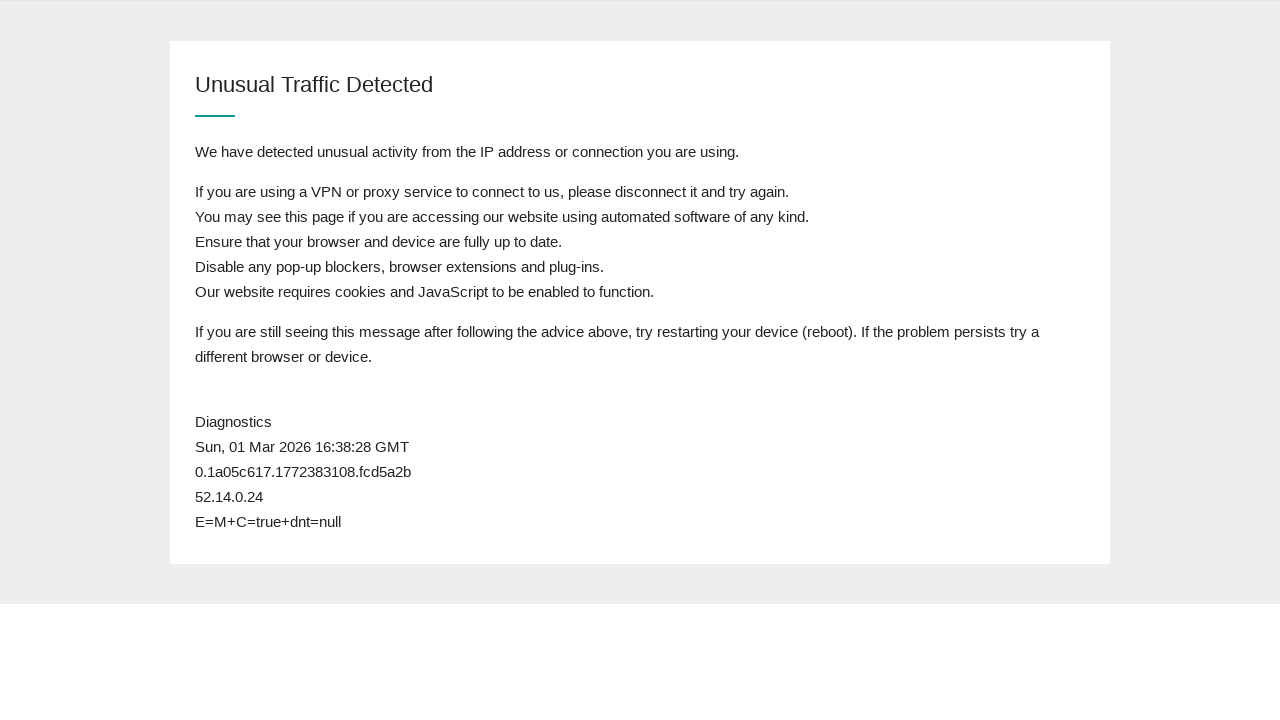

Postcode field not found - waiting before next refresh
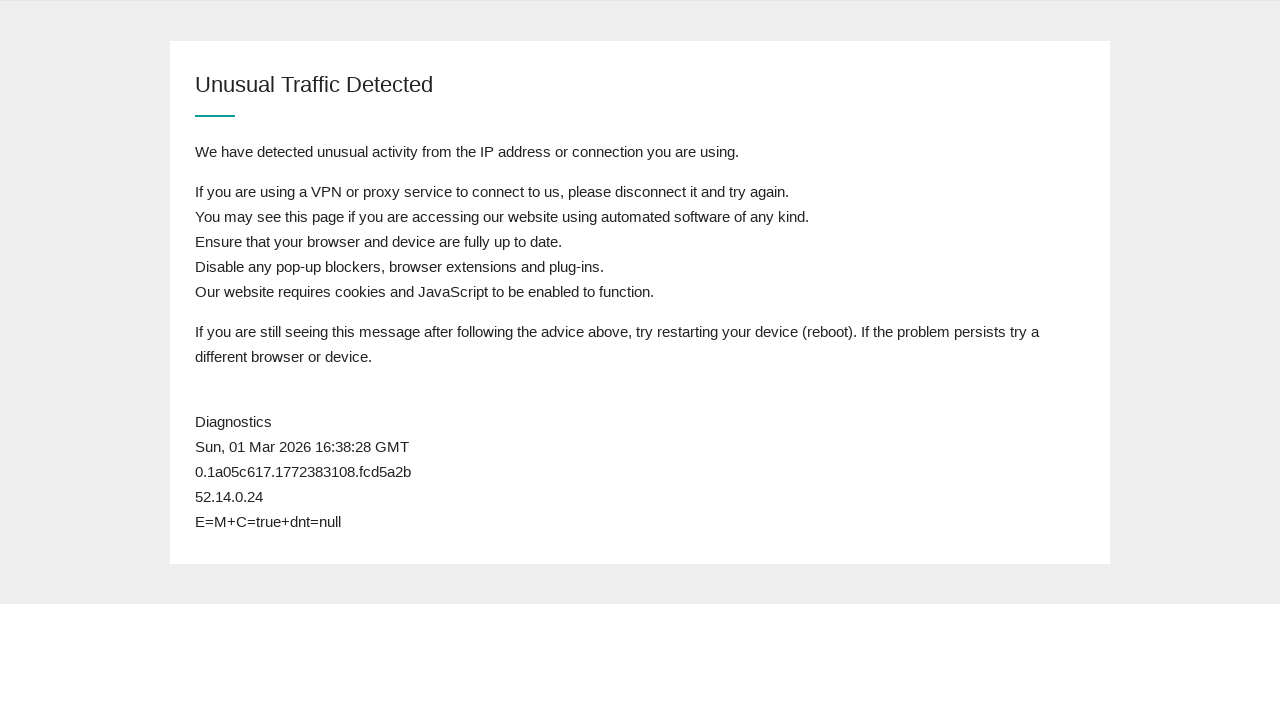

Refreshed page (attempt 49)
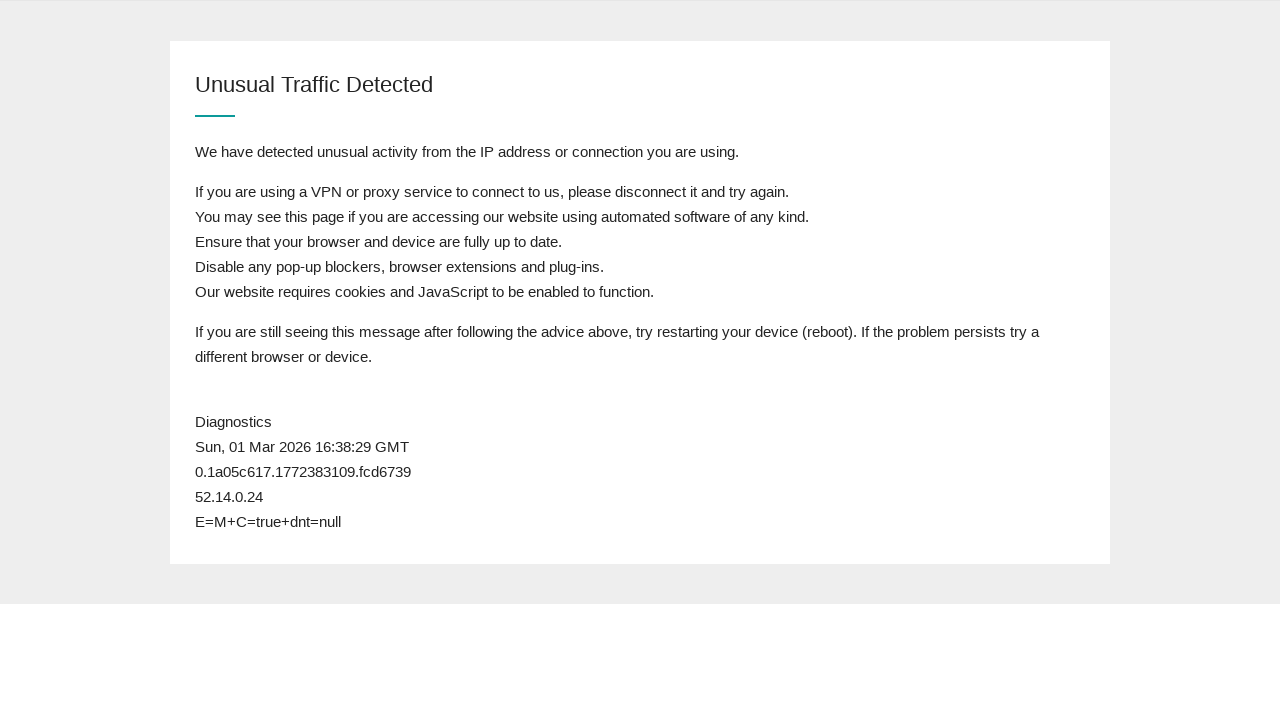

Waited for page body to load after refresh
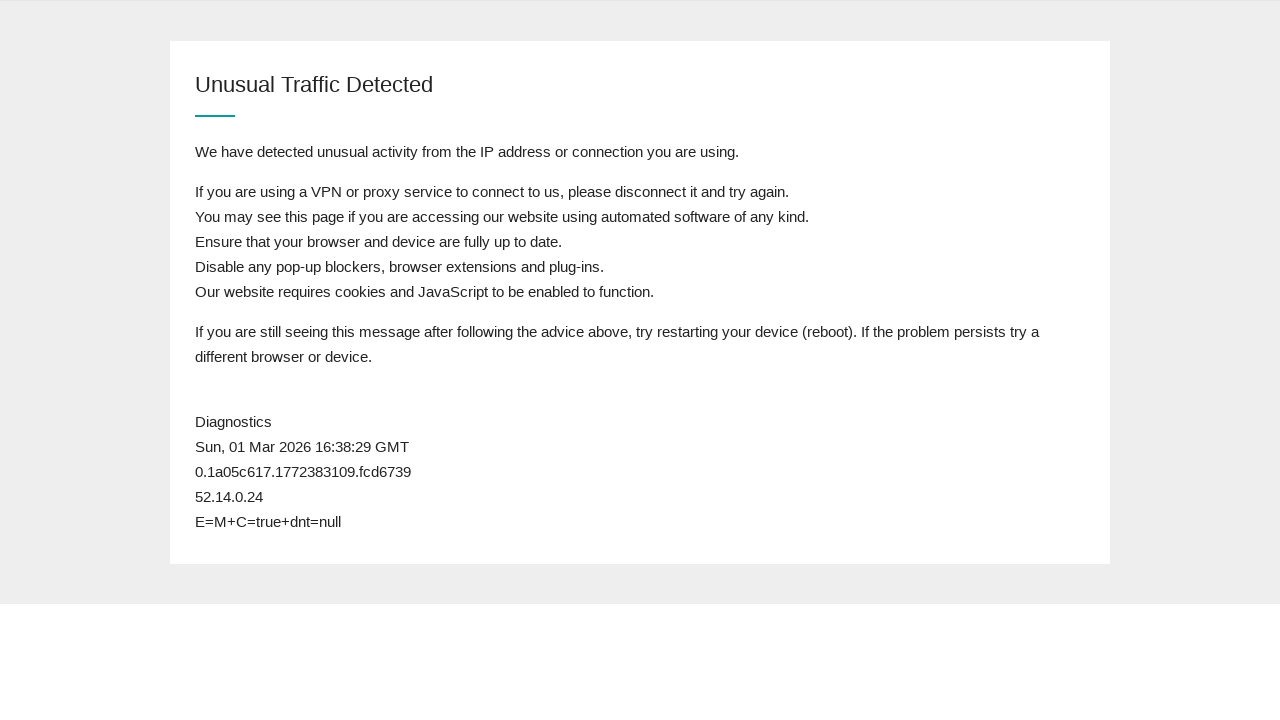

Retrieved page content to check for postcode field
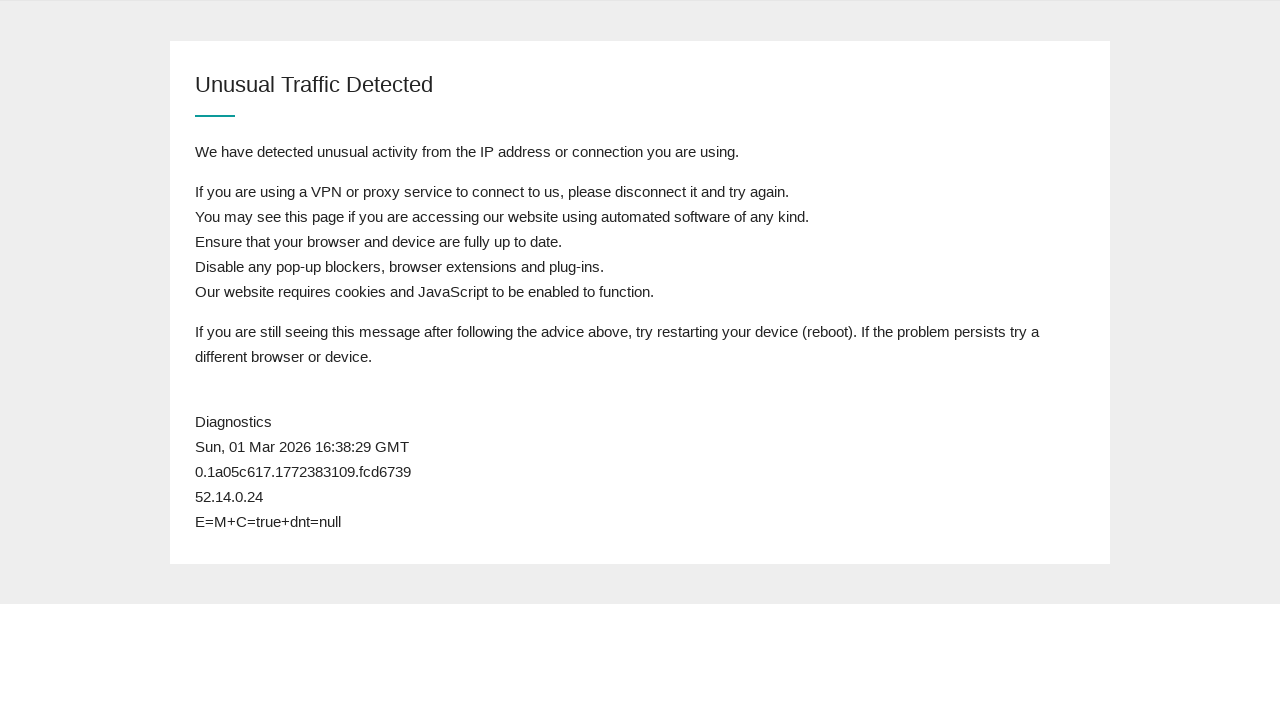

Postcode field not found - waiting before next refresh
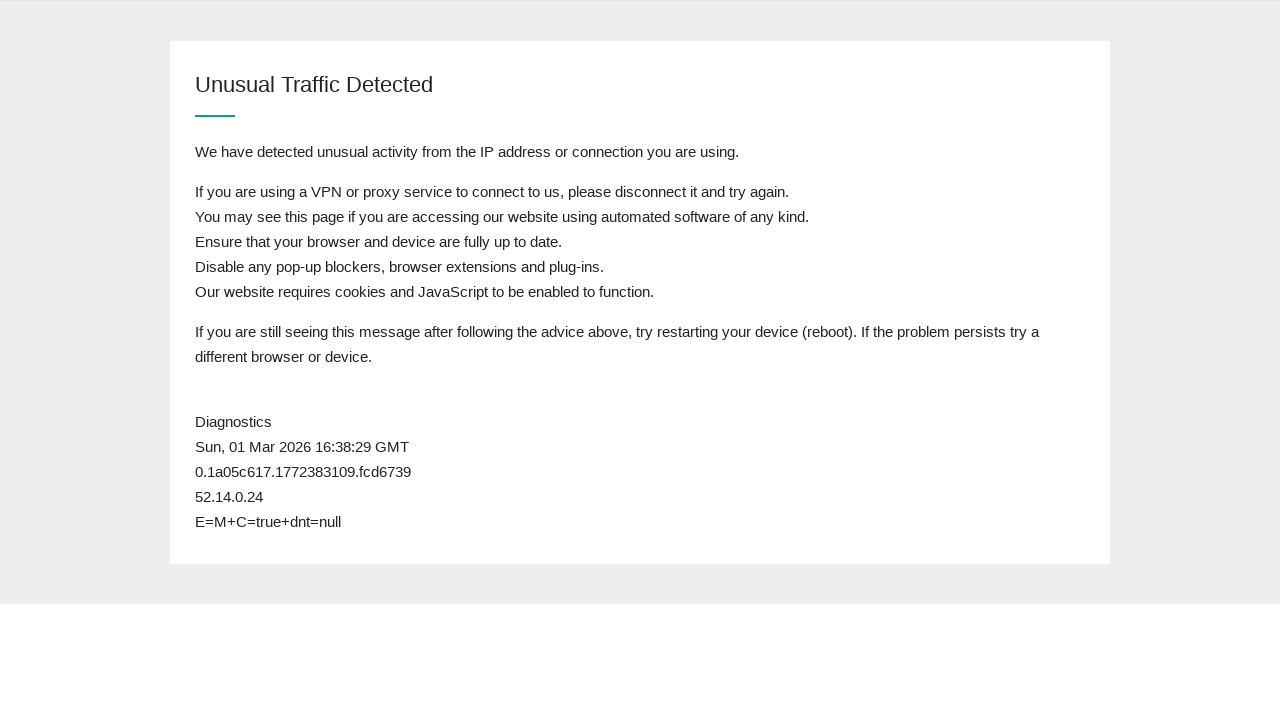

Refreshed page (attempt 50)
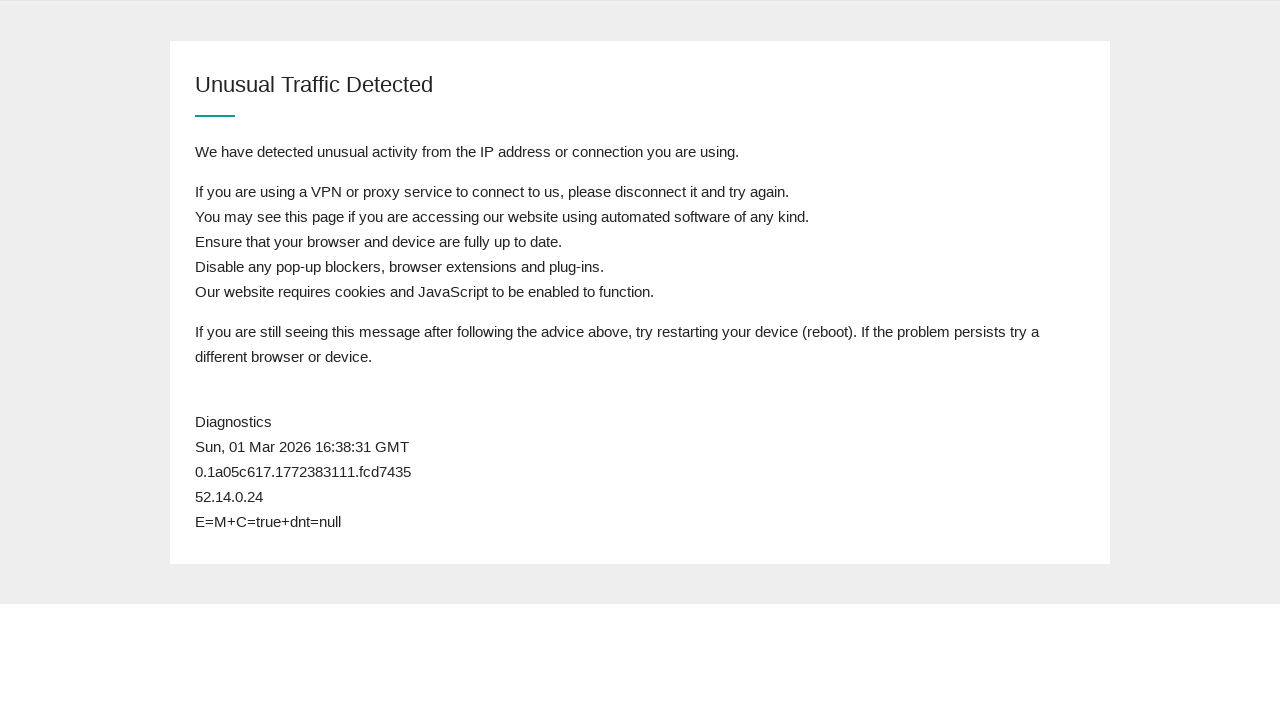

Waited for page body to load after refresh
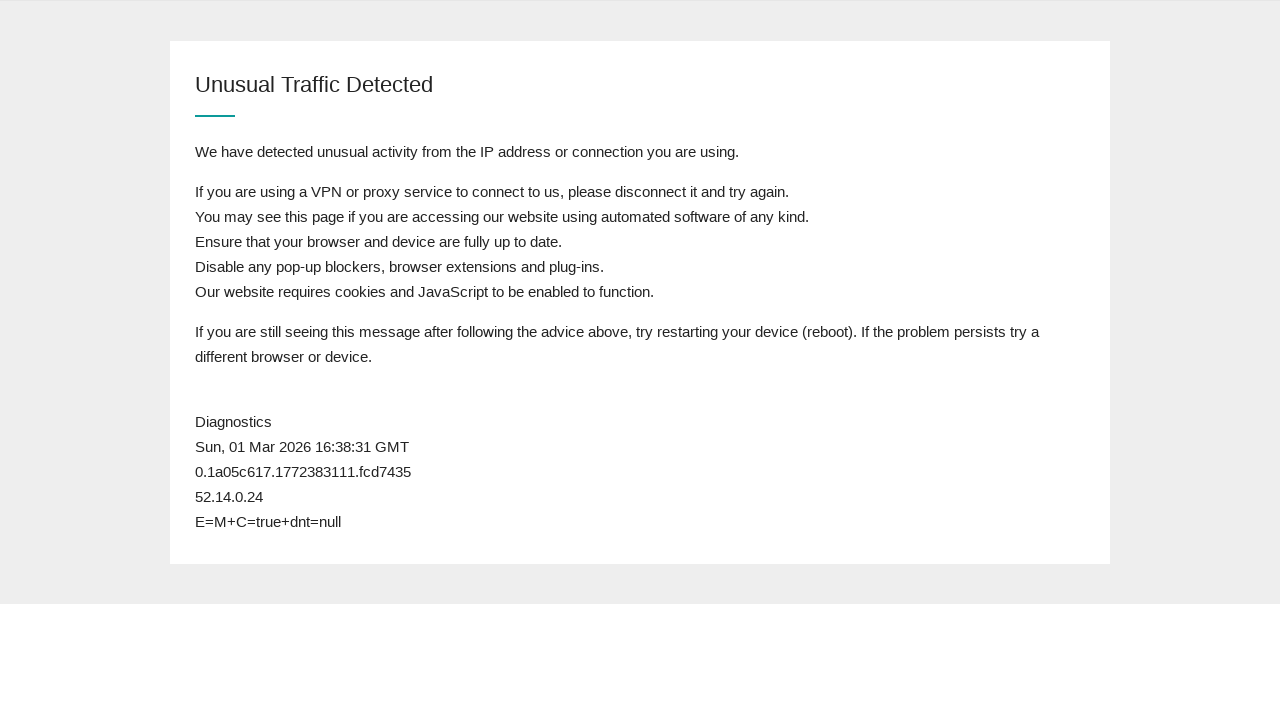

Retrieved page content to check for postcode field
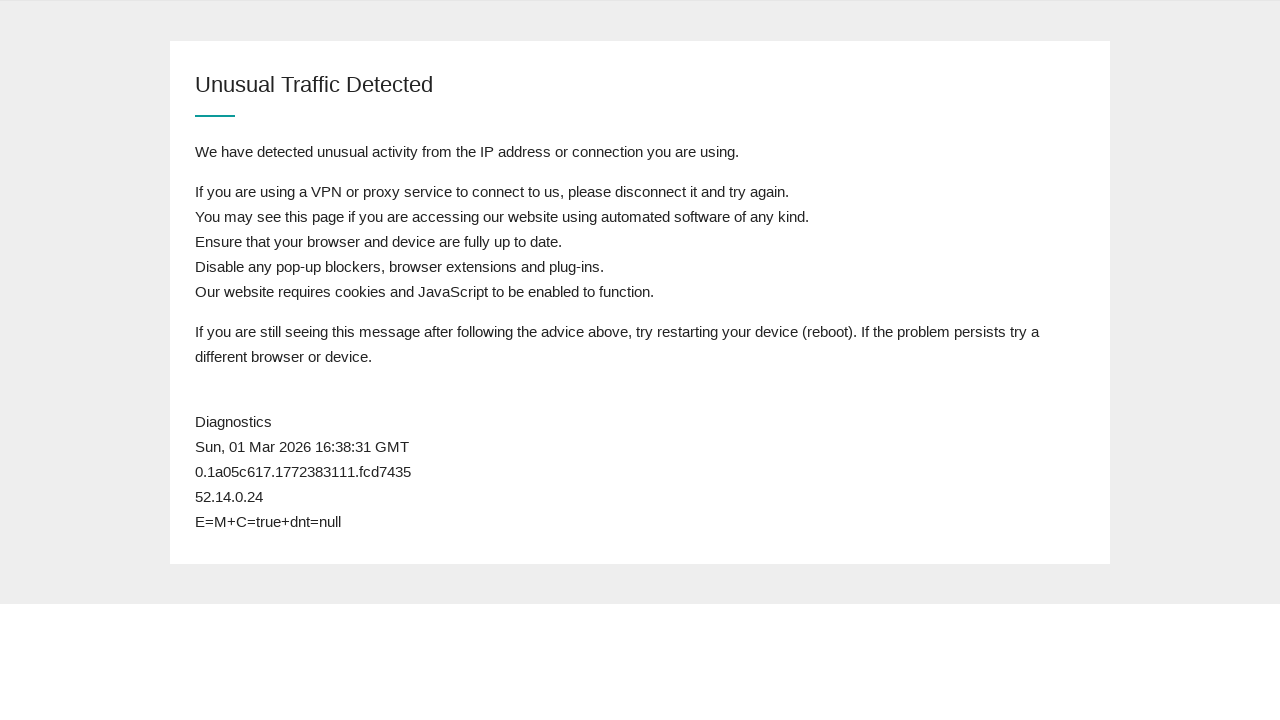

Postcode field not found - waiting before next refresh
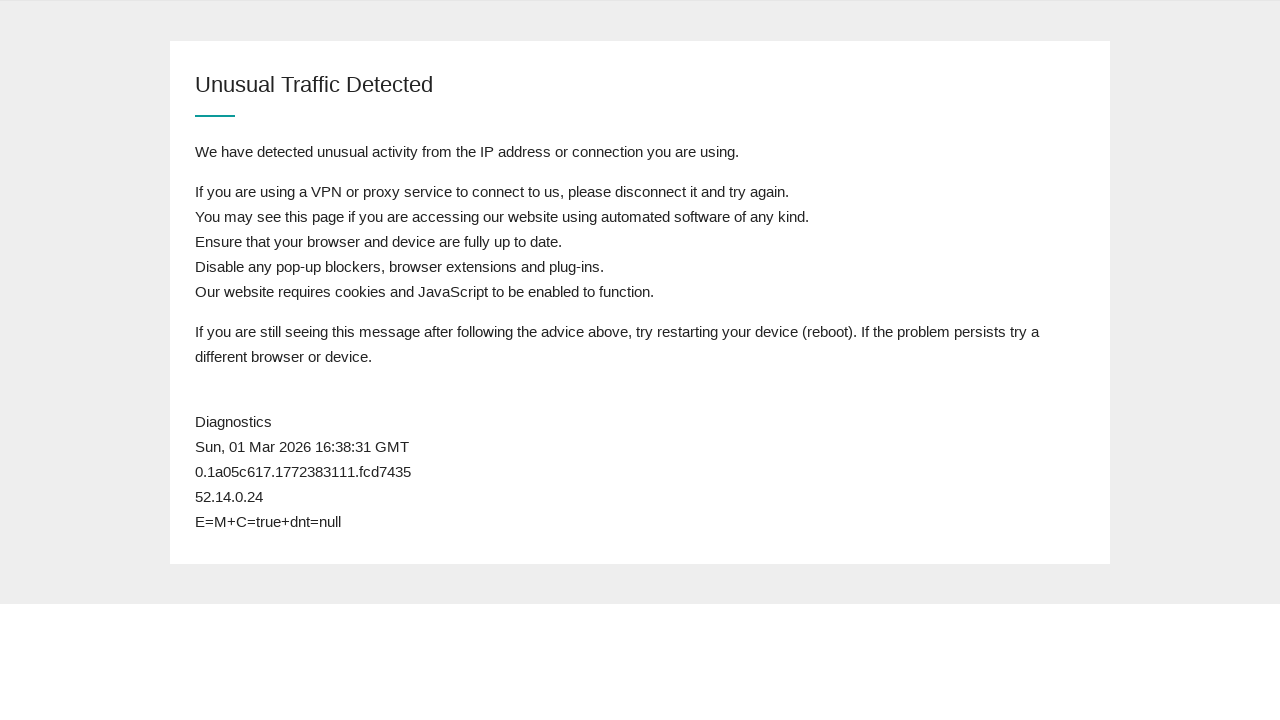

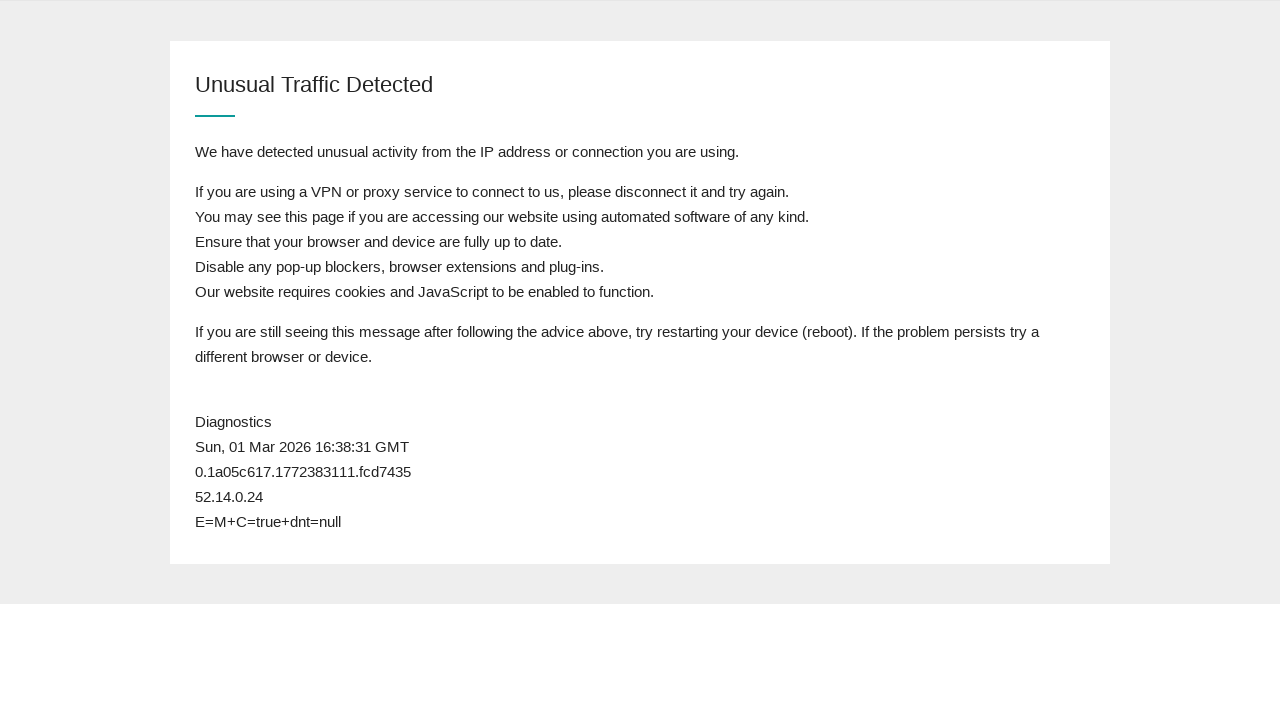